Plays the "Is This Prime?" game by clicking start, then automatically answering whether displayed numbers are prime or not by clicking yes/no buttons

Starting URL: https://isthisprime.com/game/

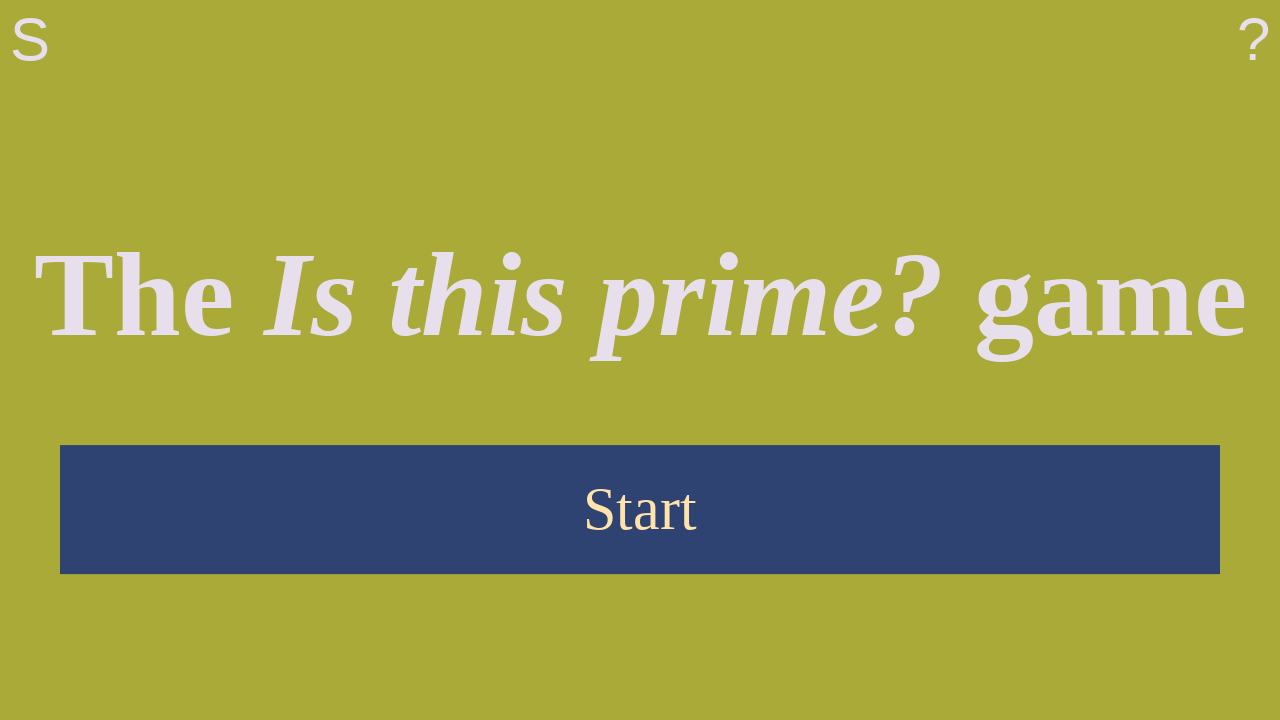

Waited for start button to load
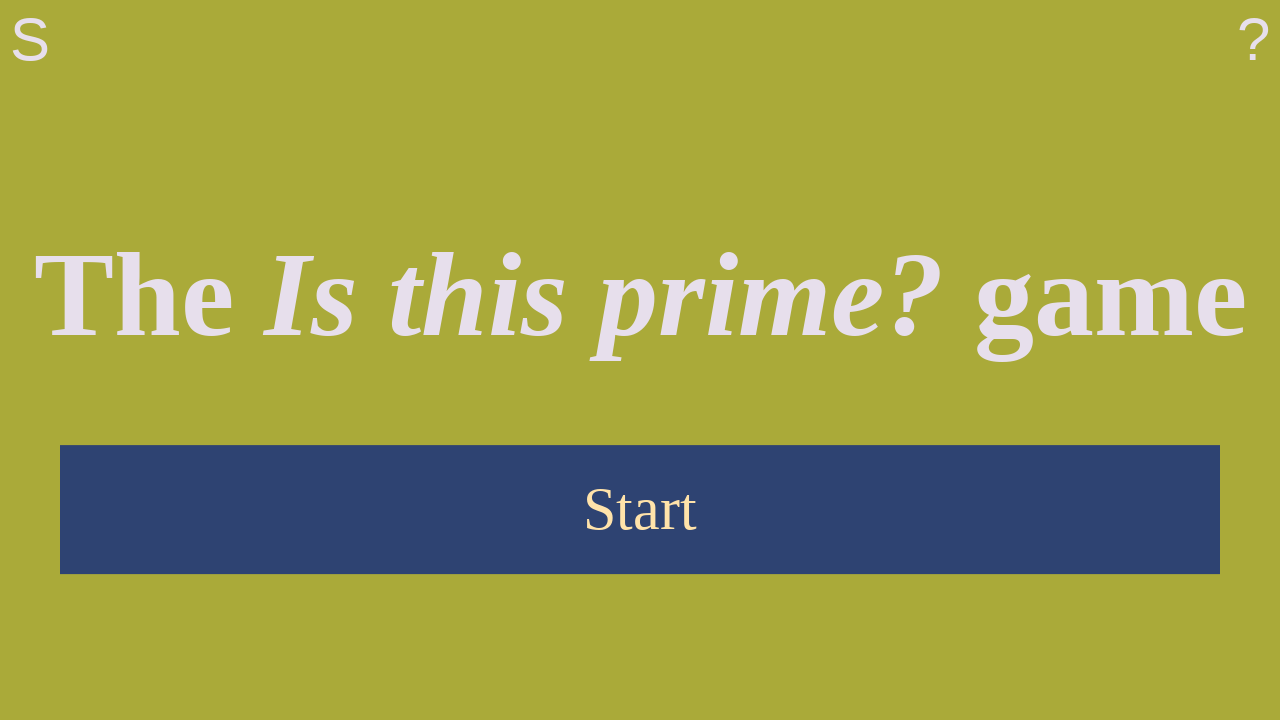

Clicked start button to begin the game at (640, 509) on #start
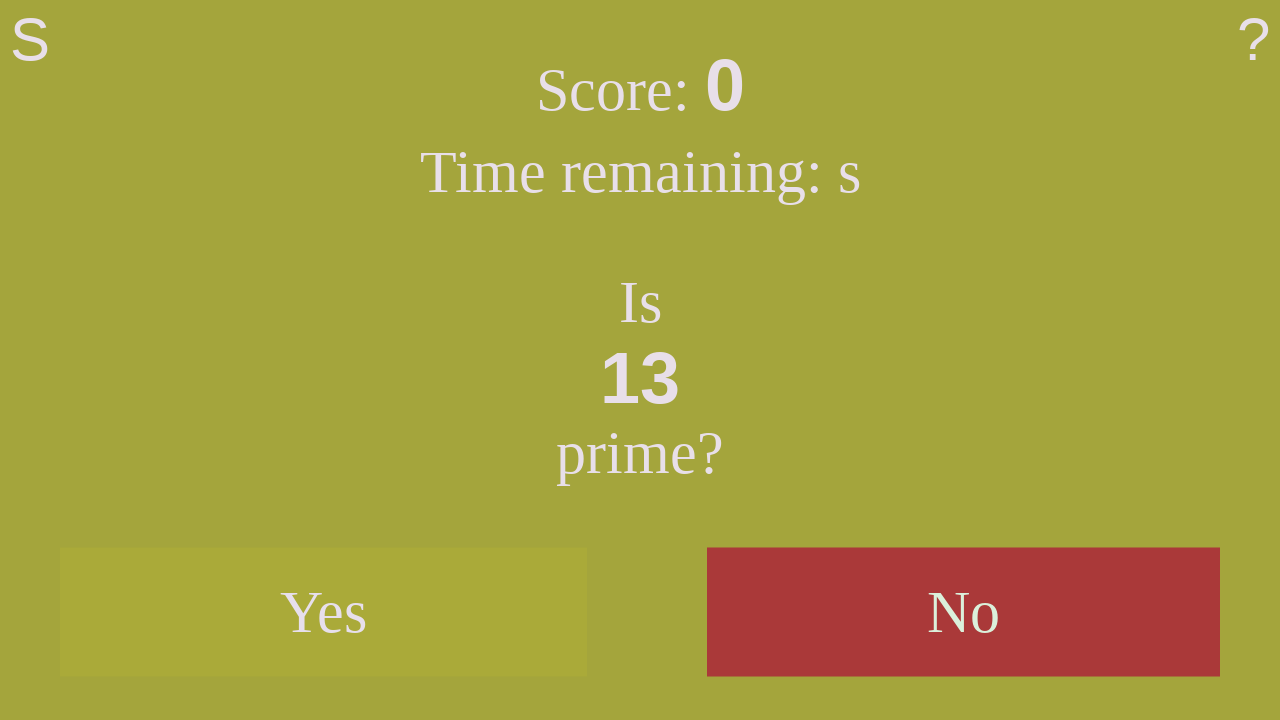

Waited for number to appear
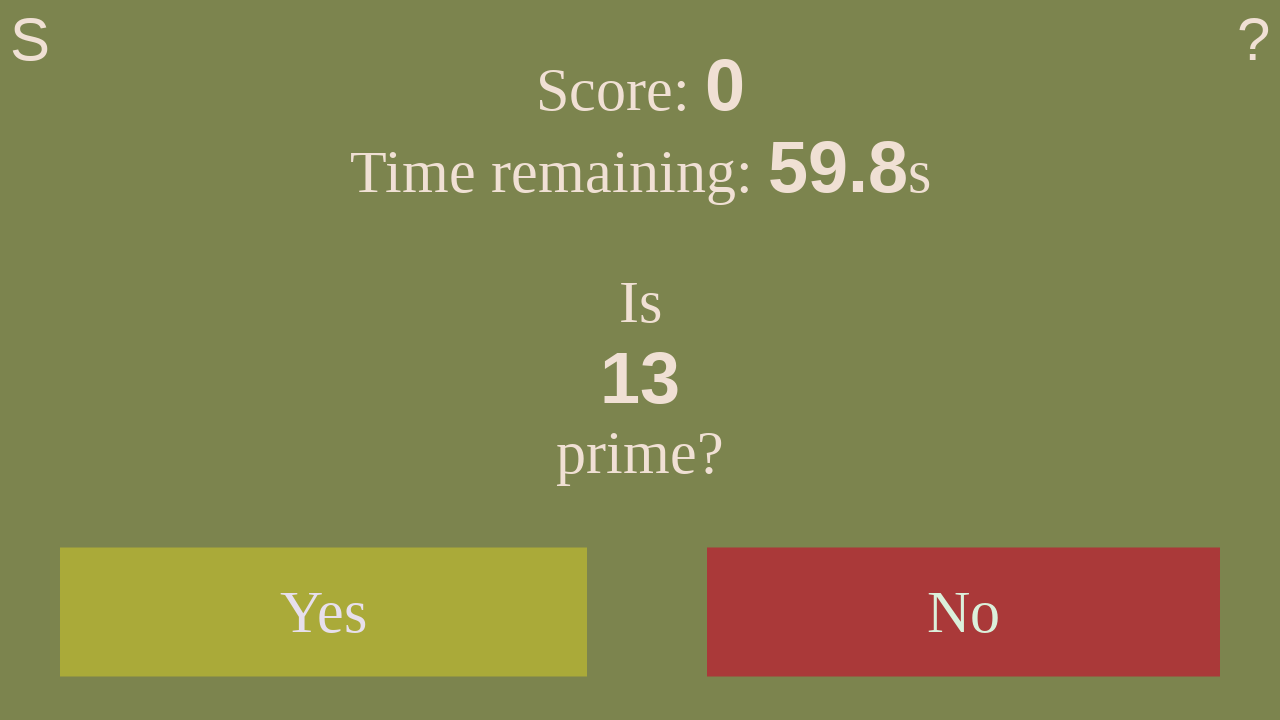

Retrieved number text: 13
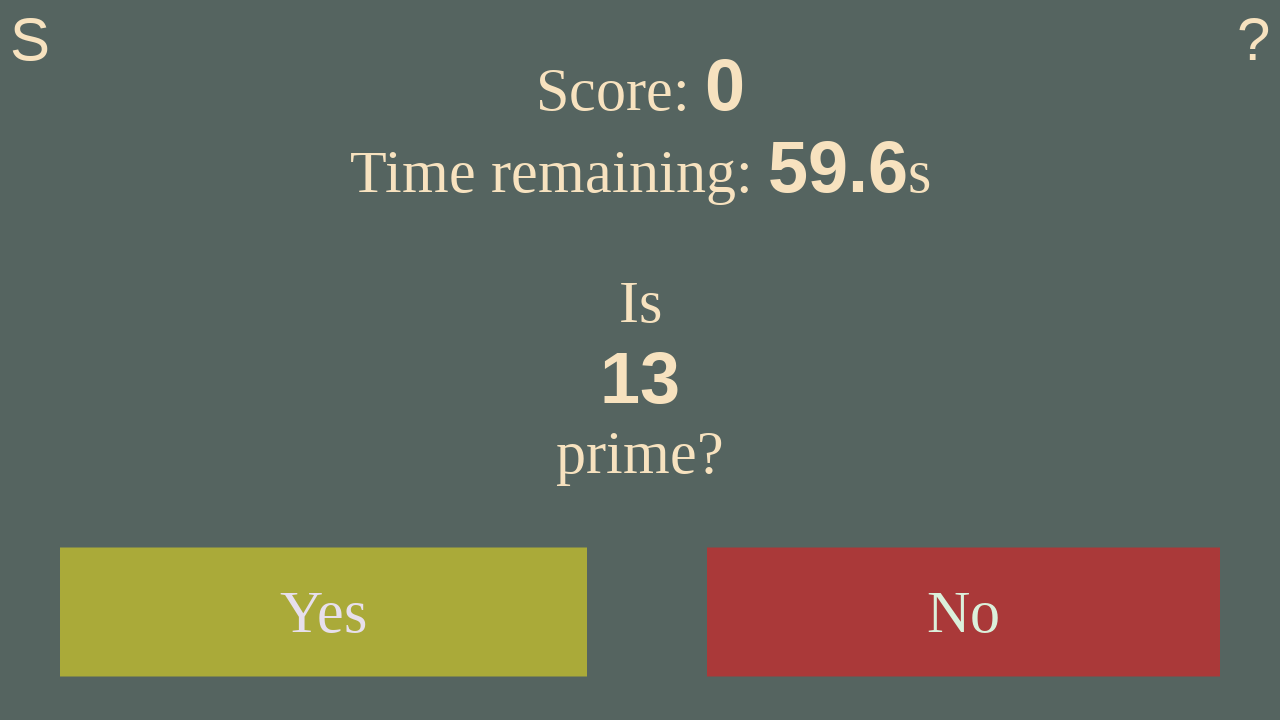

Clicked yes - 13 is prime at (324, 612) on #yes
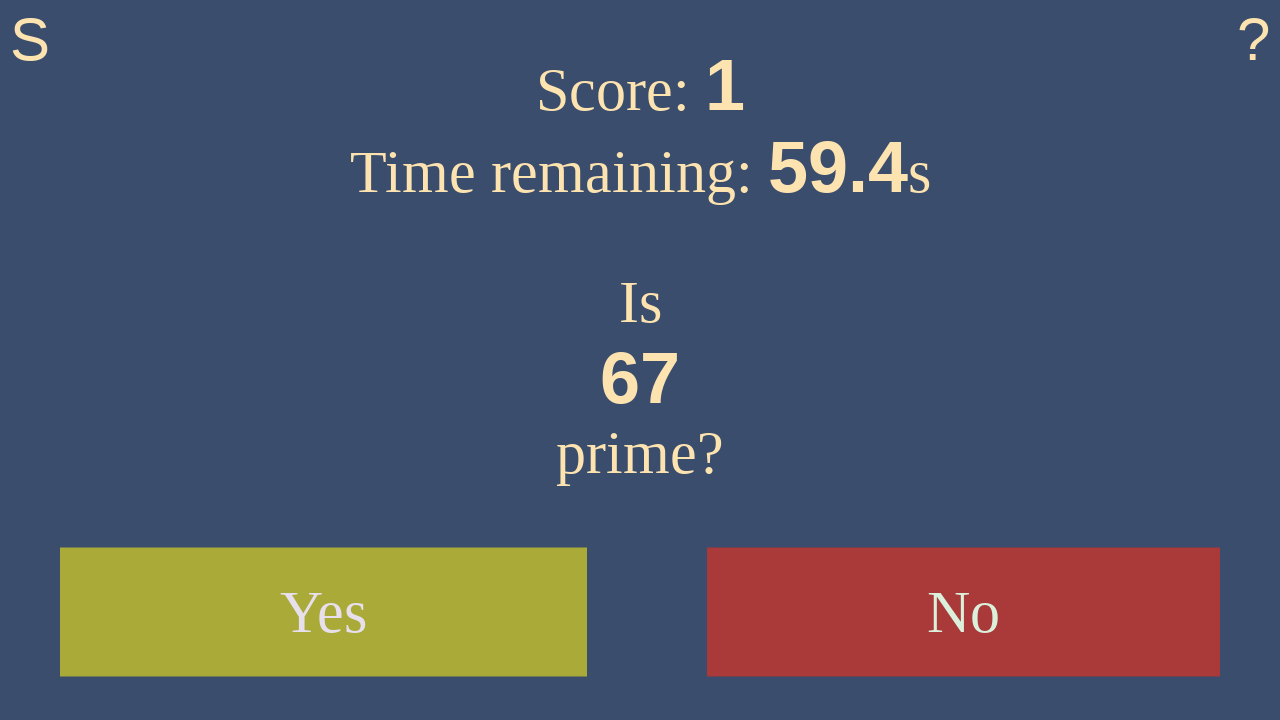

Waited 100ms for game to update
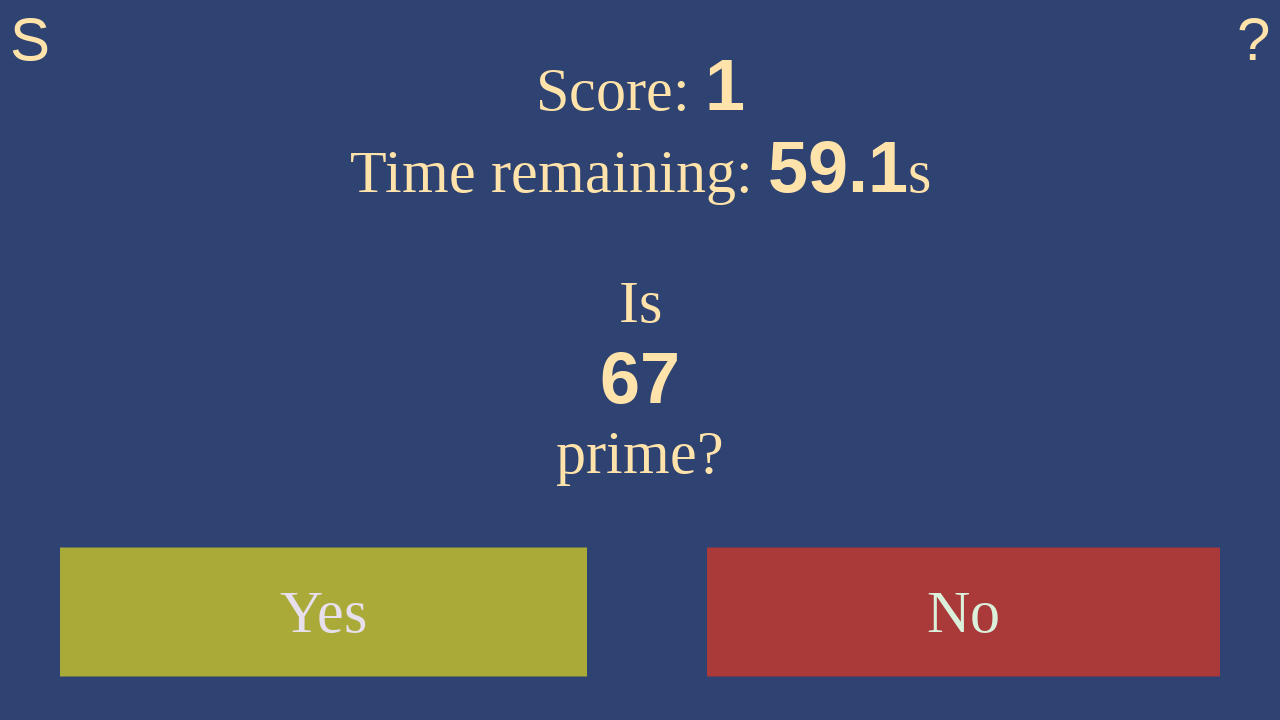

Waited for number to appear
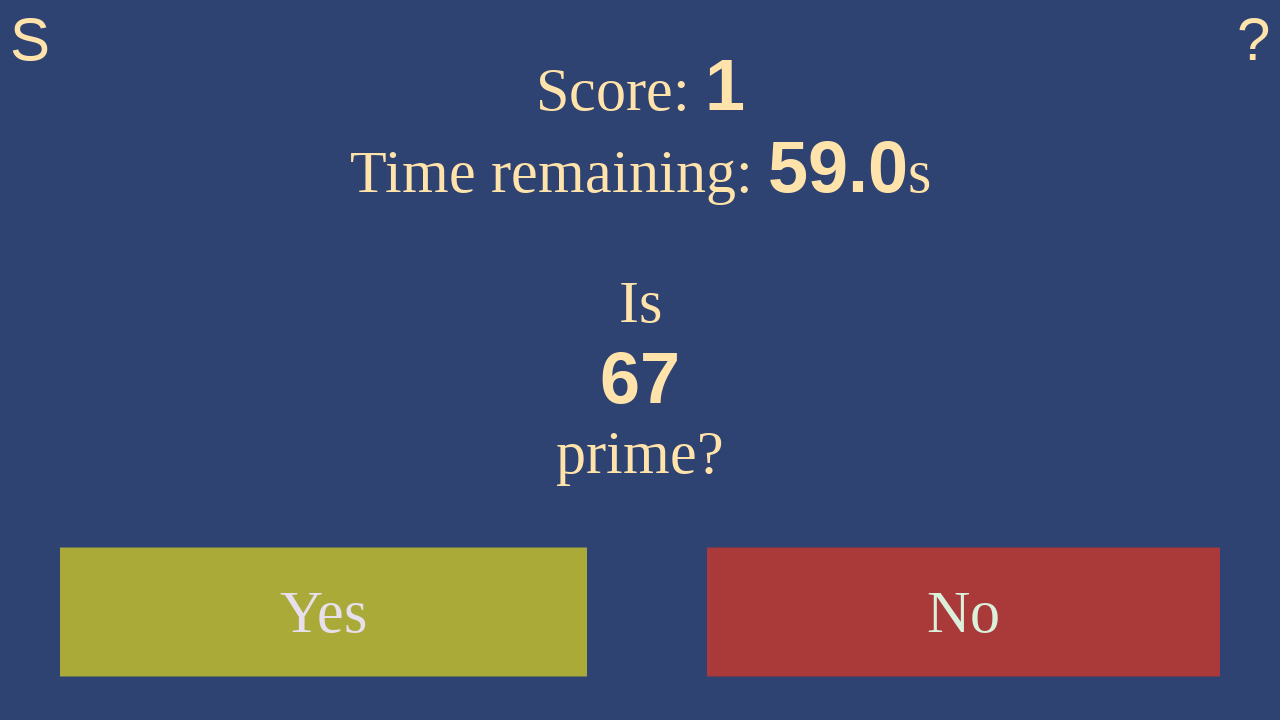

Retrieved number text: 67
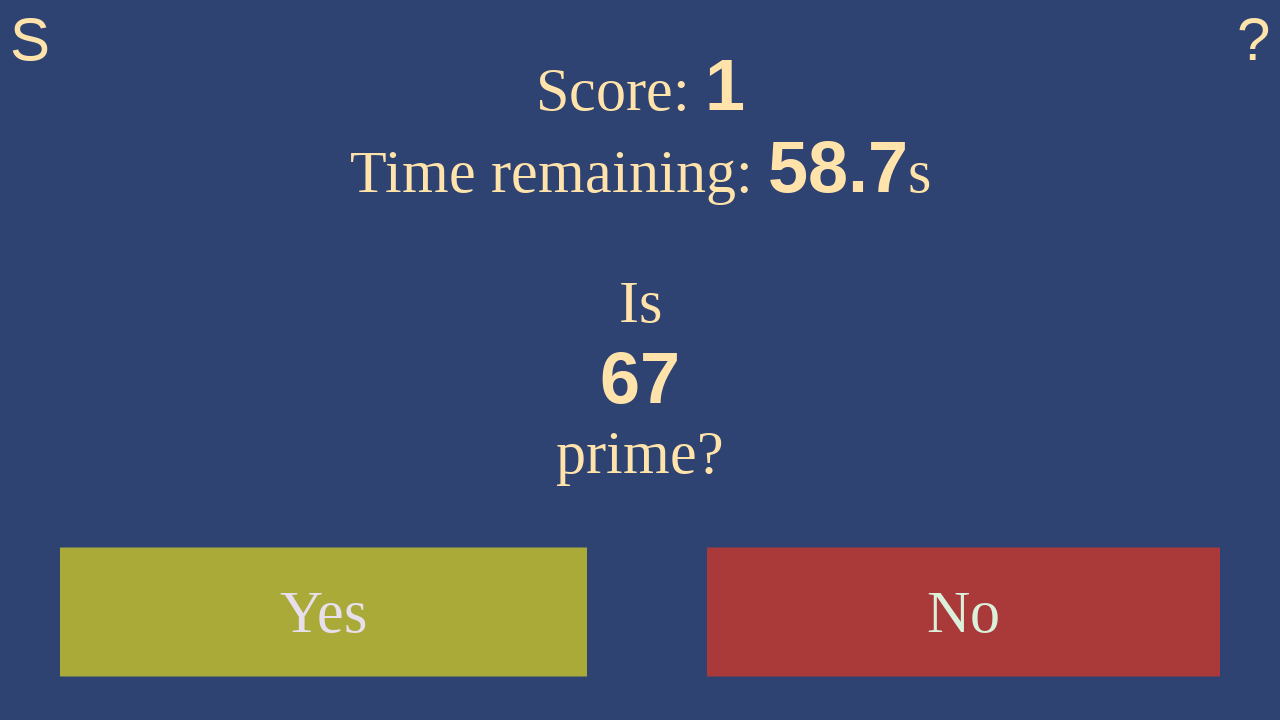

Clicked yes - 67 is prime at (324, 612) on #yes
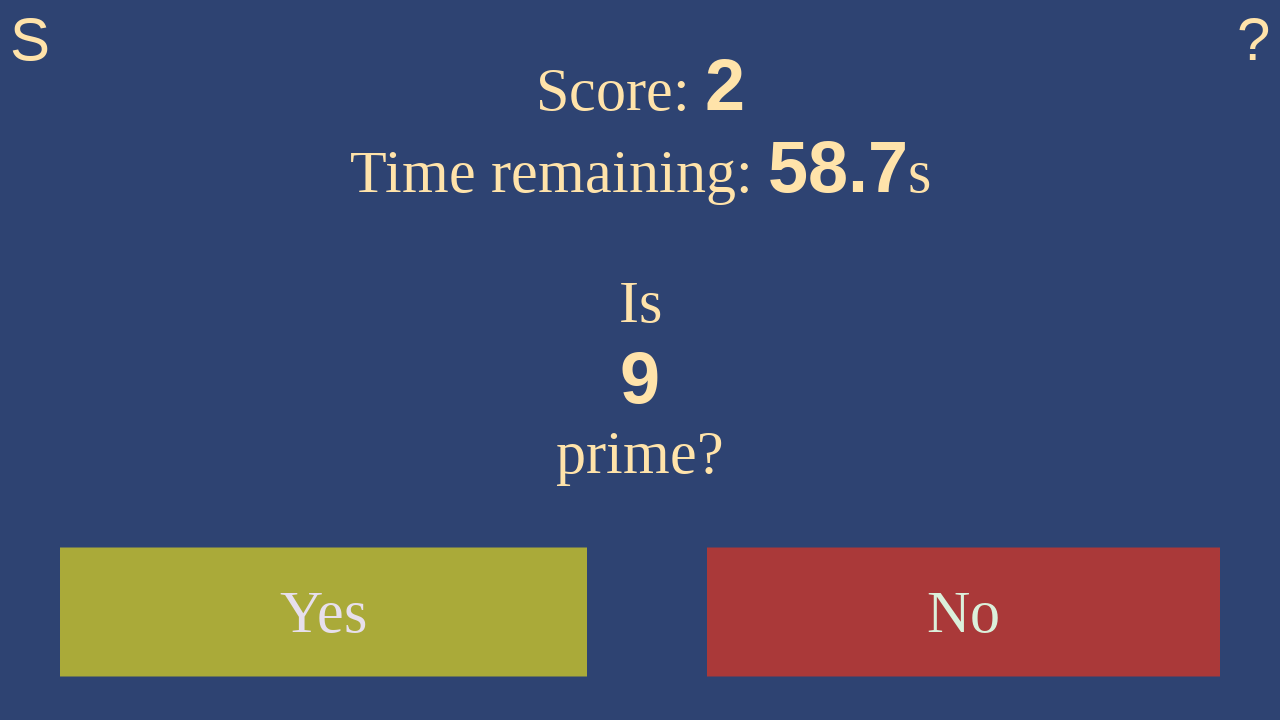

Waited 100ms for game to update
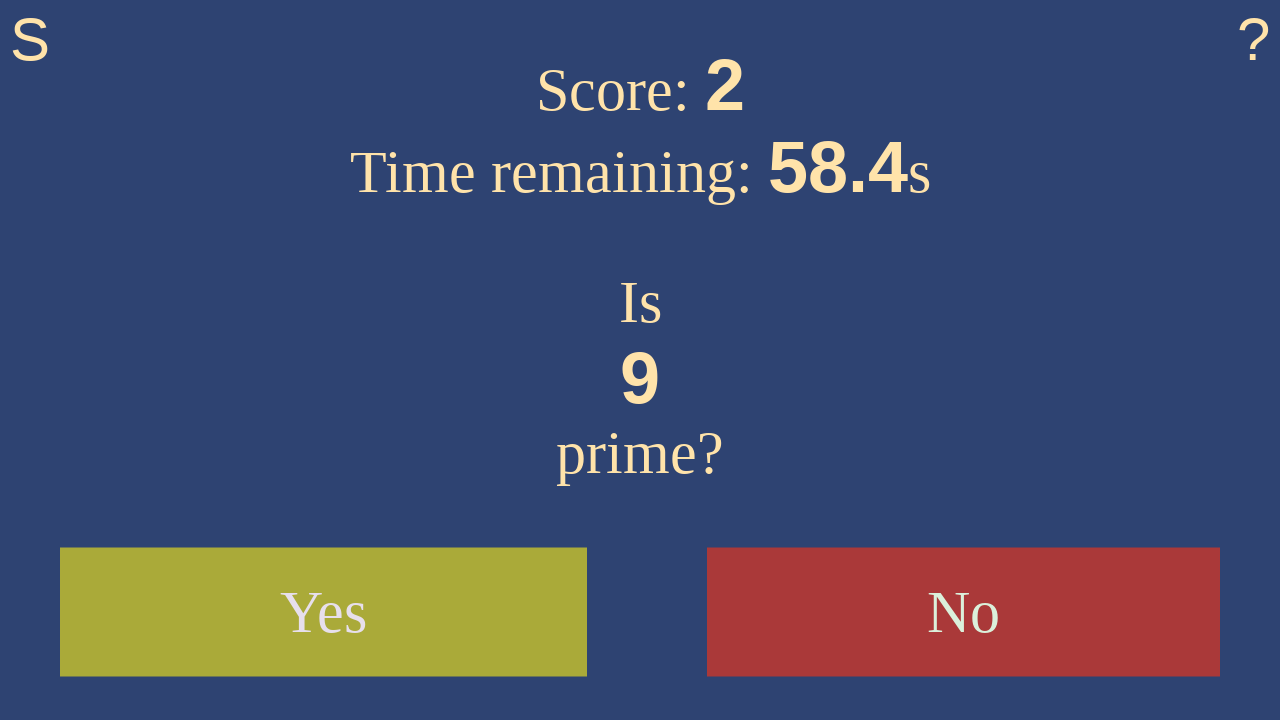

Waited for number to appear
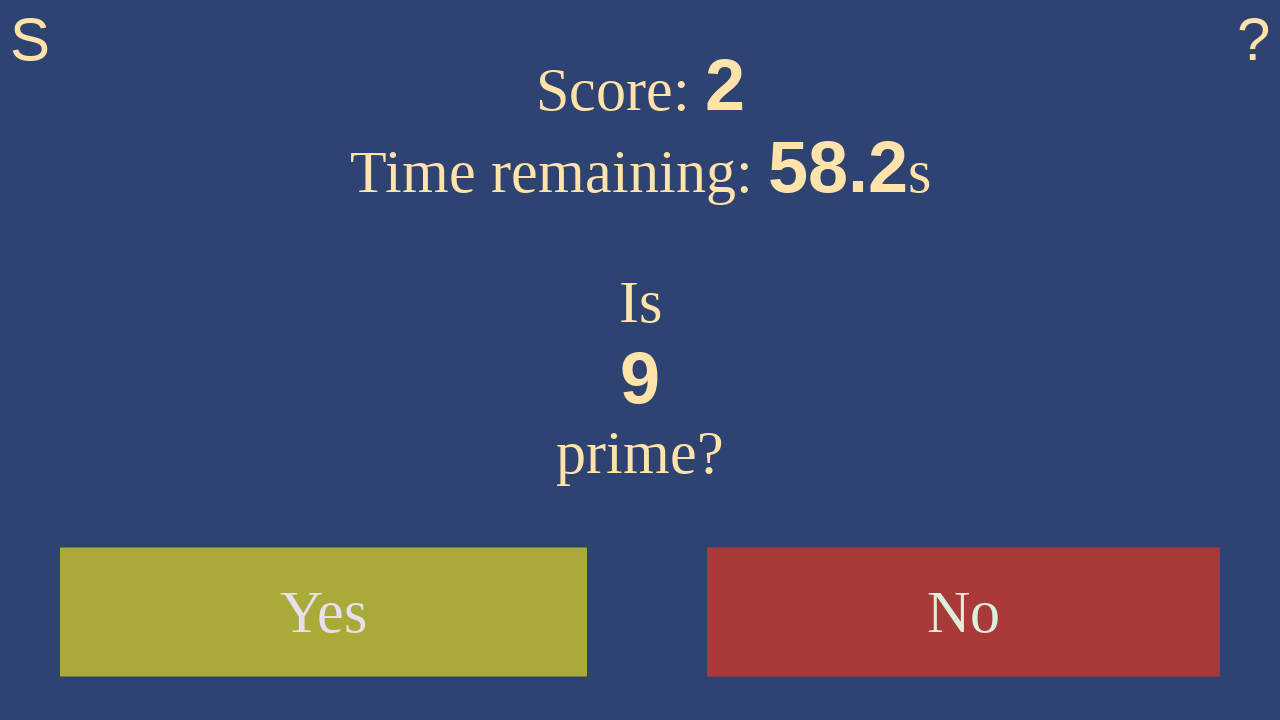

Retrieved number text: 9
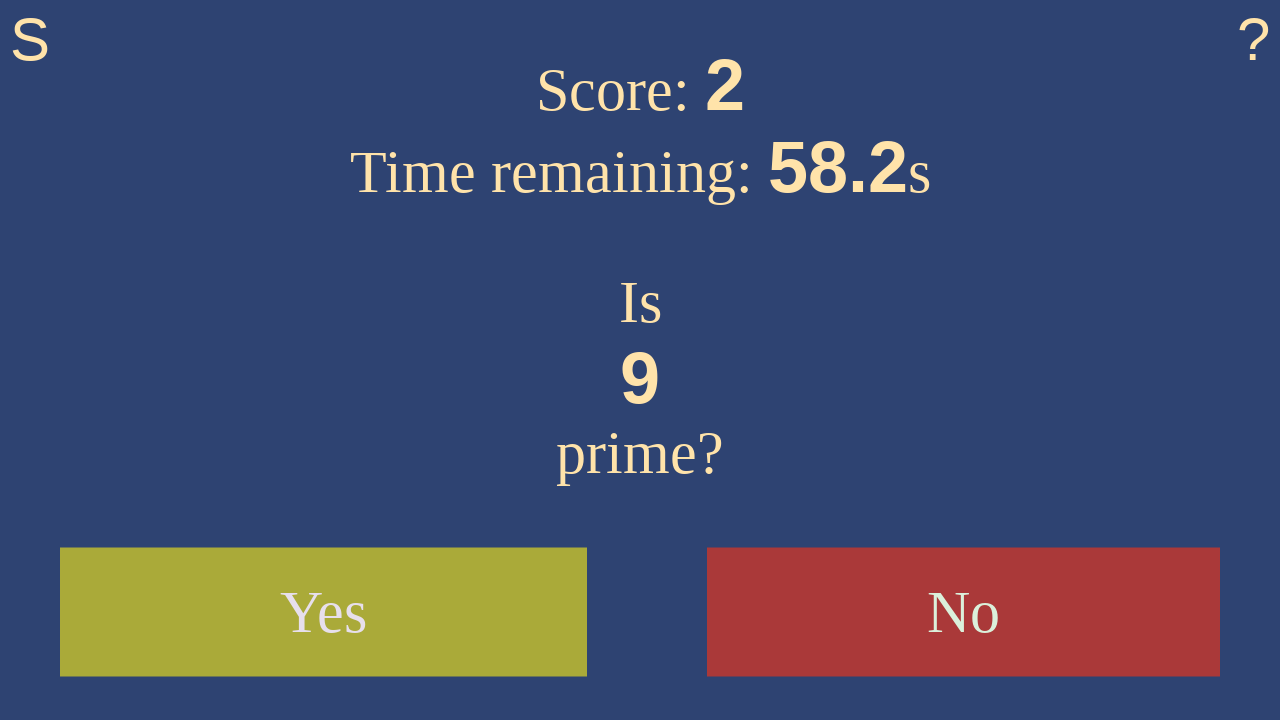

Clicked no - 9 is not prime at (964, 612) on #no
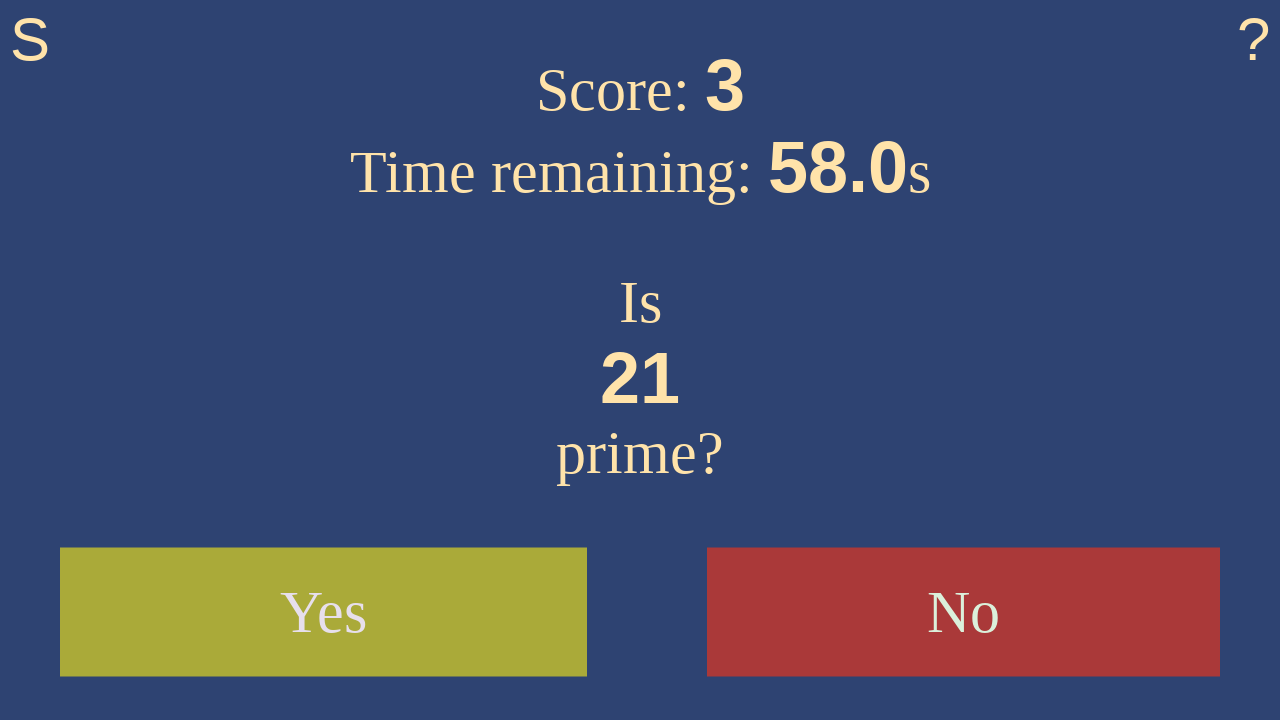

Waited 100ms for game to update
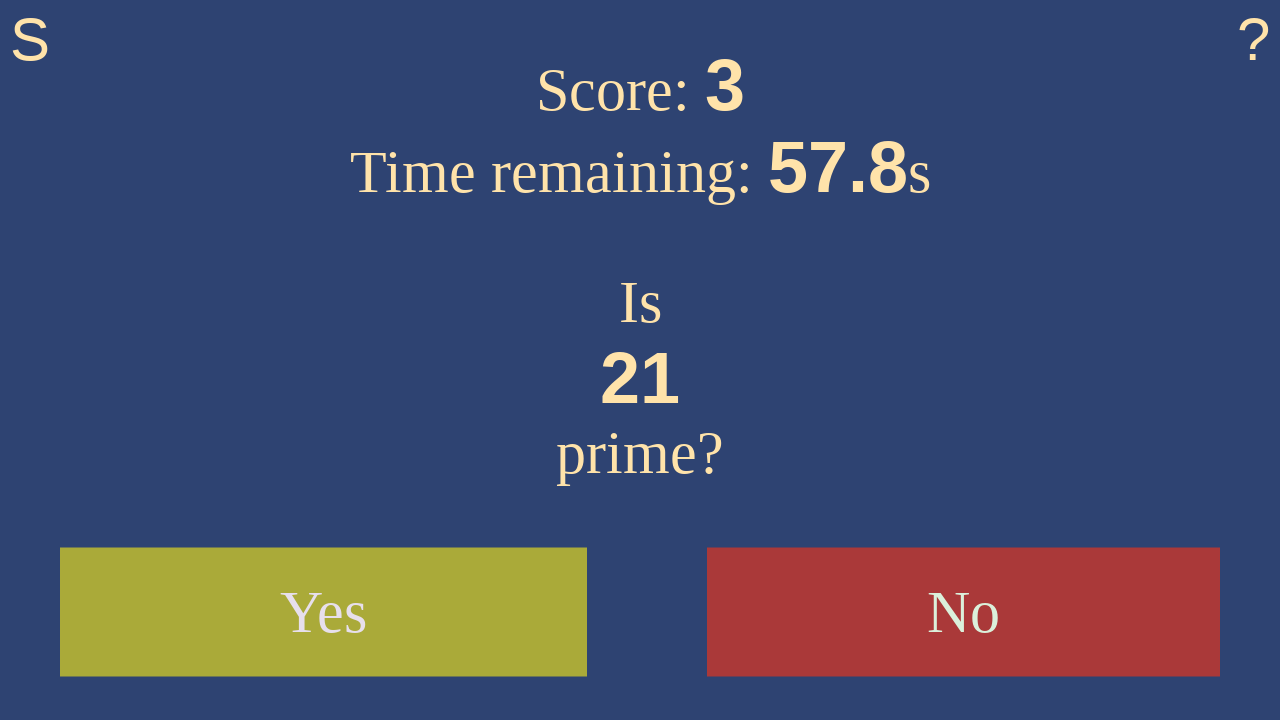

Waited for number to appear
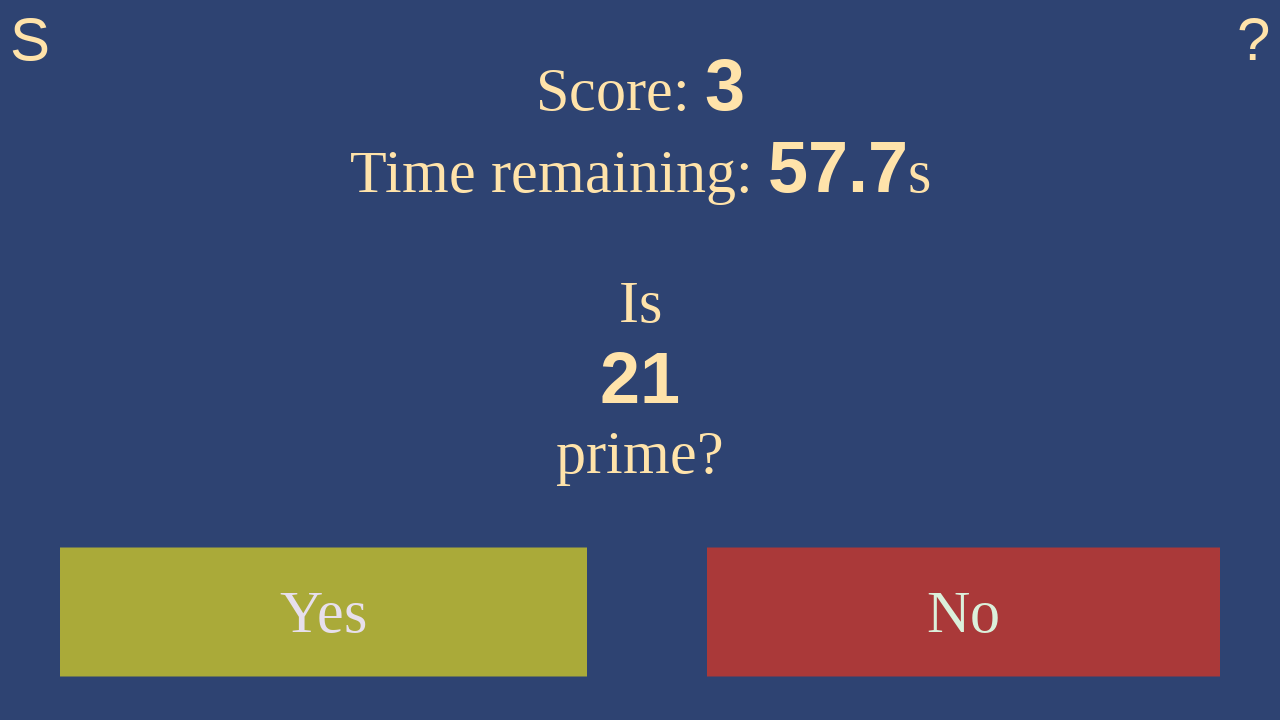

Retrieved number text: 21
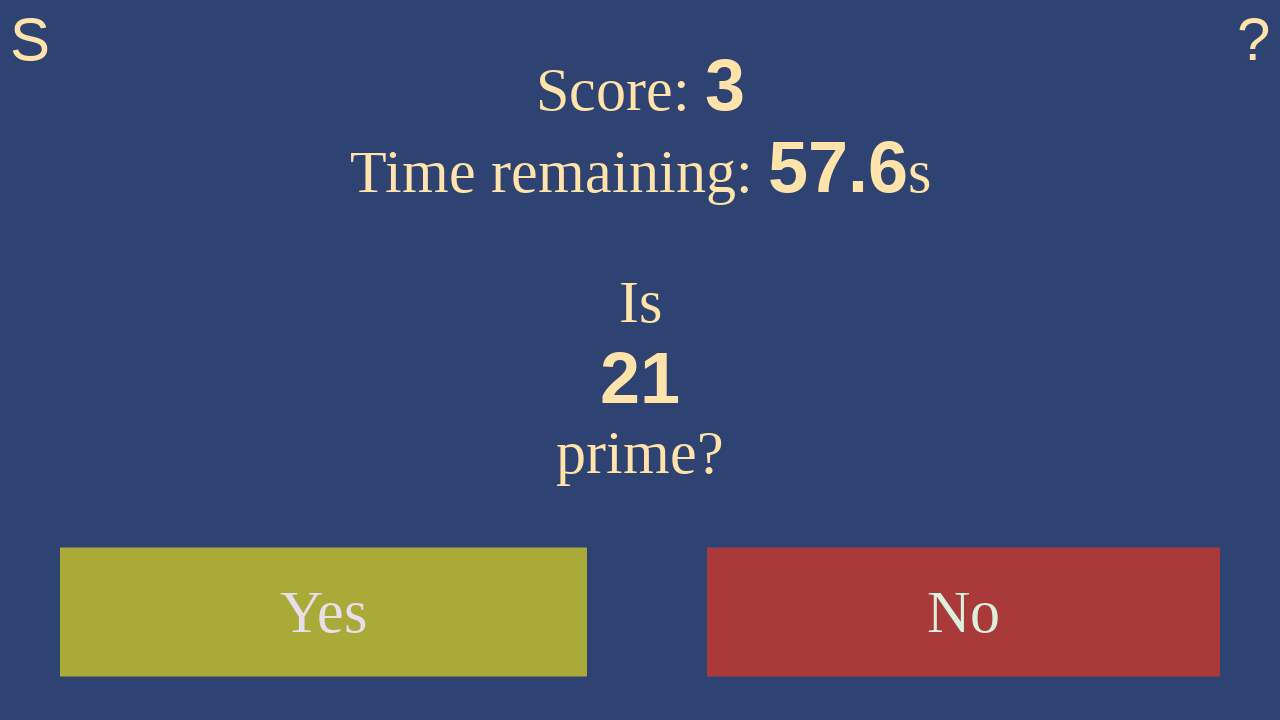

Clicked no - 21 is not prime at (964, 612) on #no
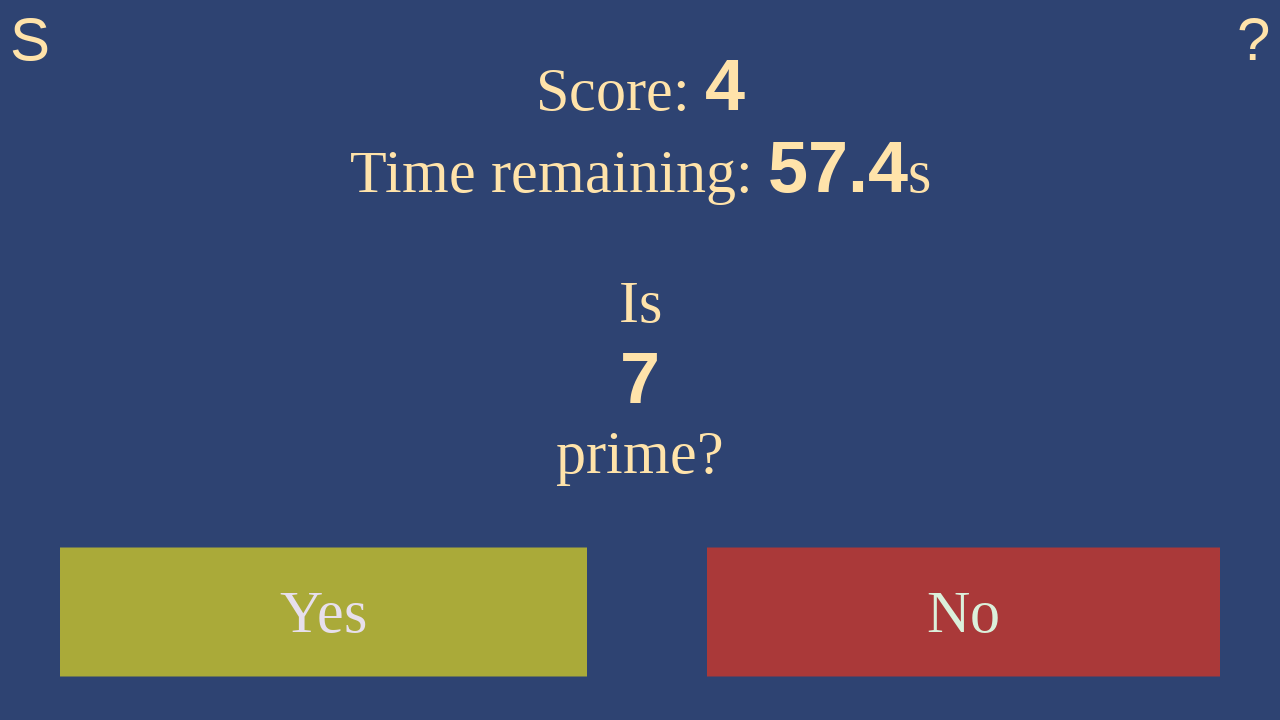

Waited 100ms for game to update
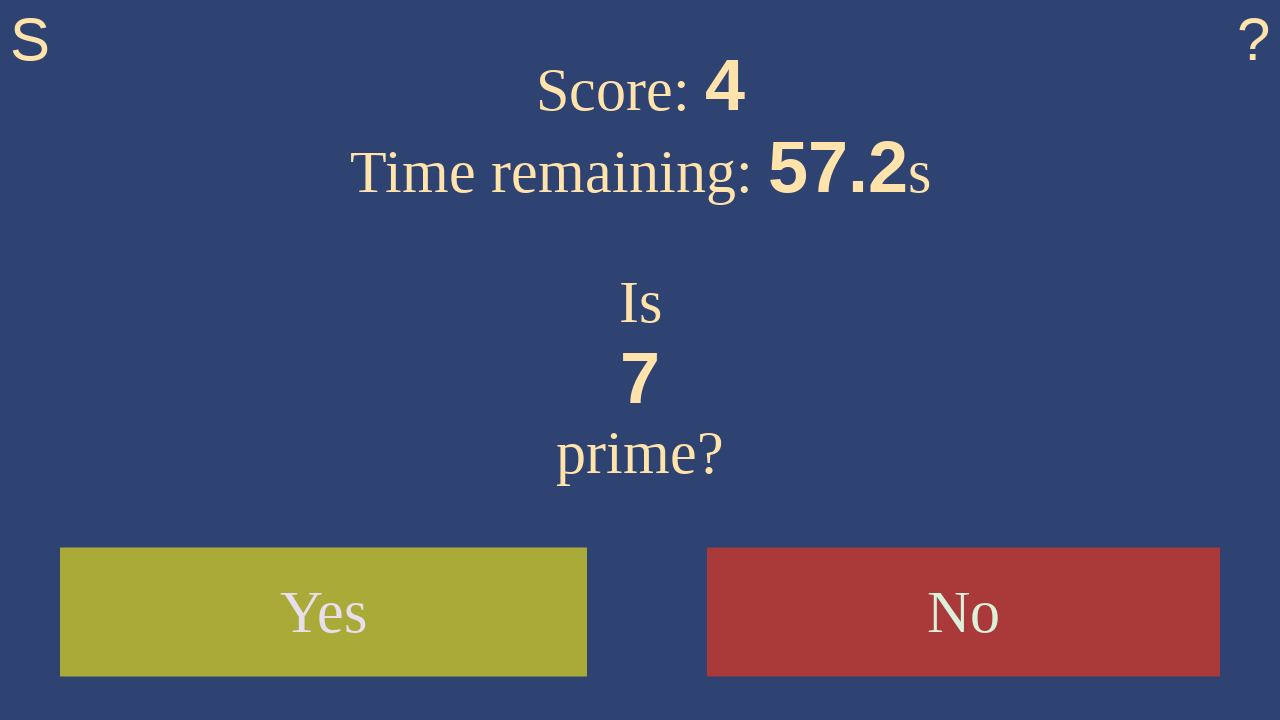

Waited for number to appear
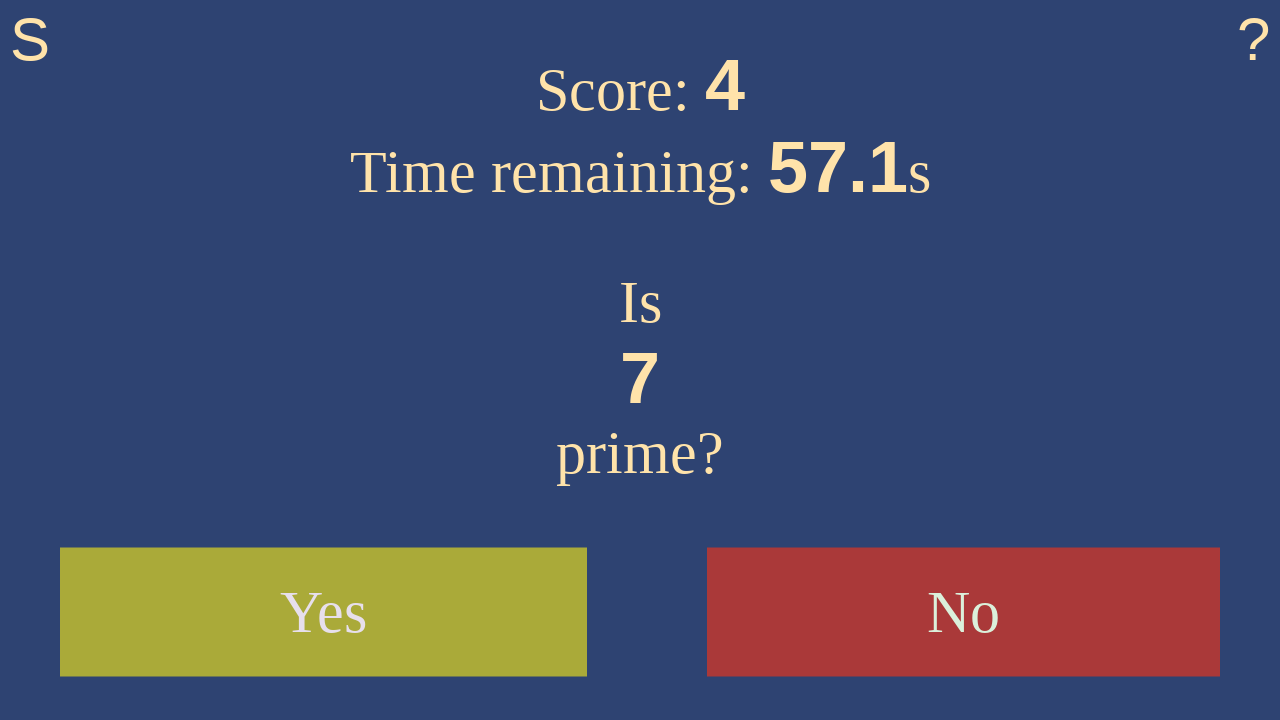

Retrieved number text: 7
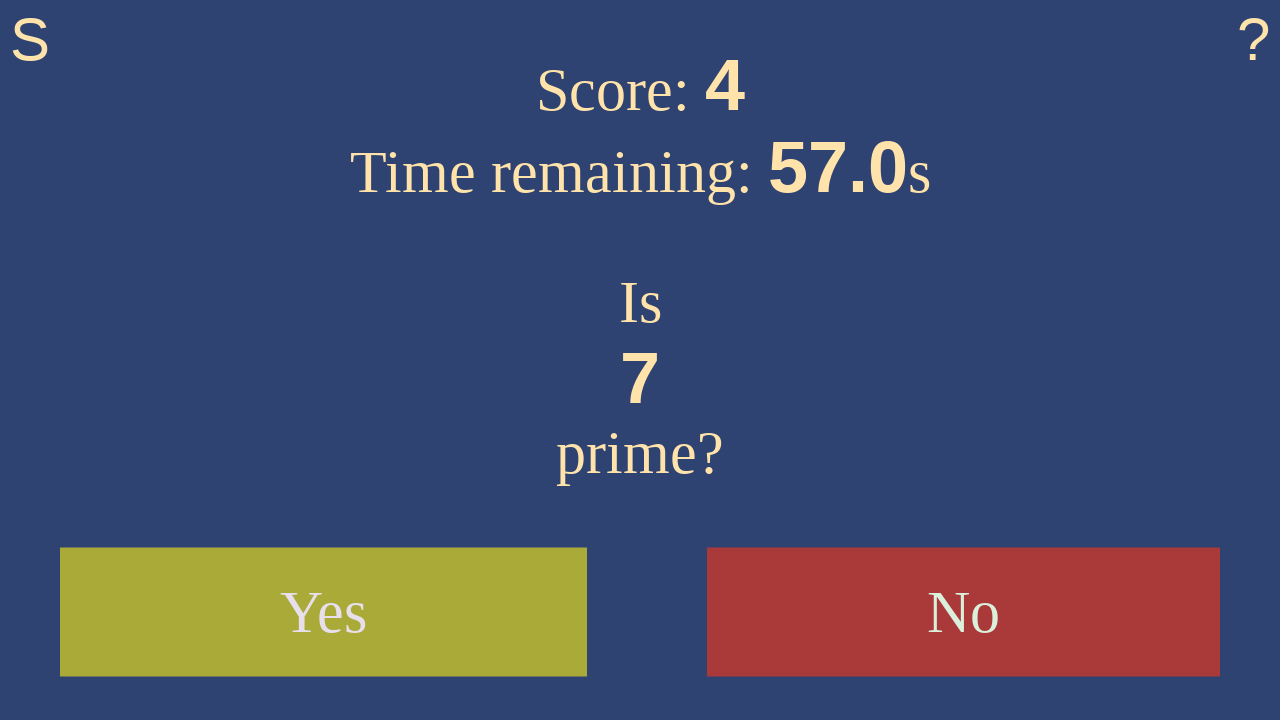

Clicked yes - 7 is prime at (324, 612) on #yes
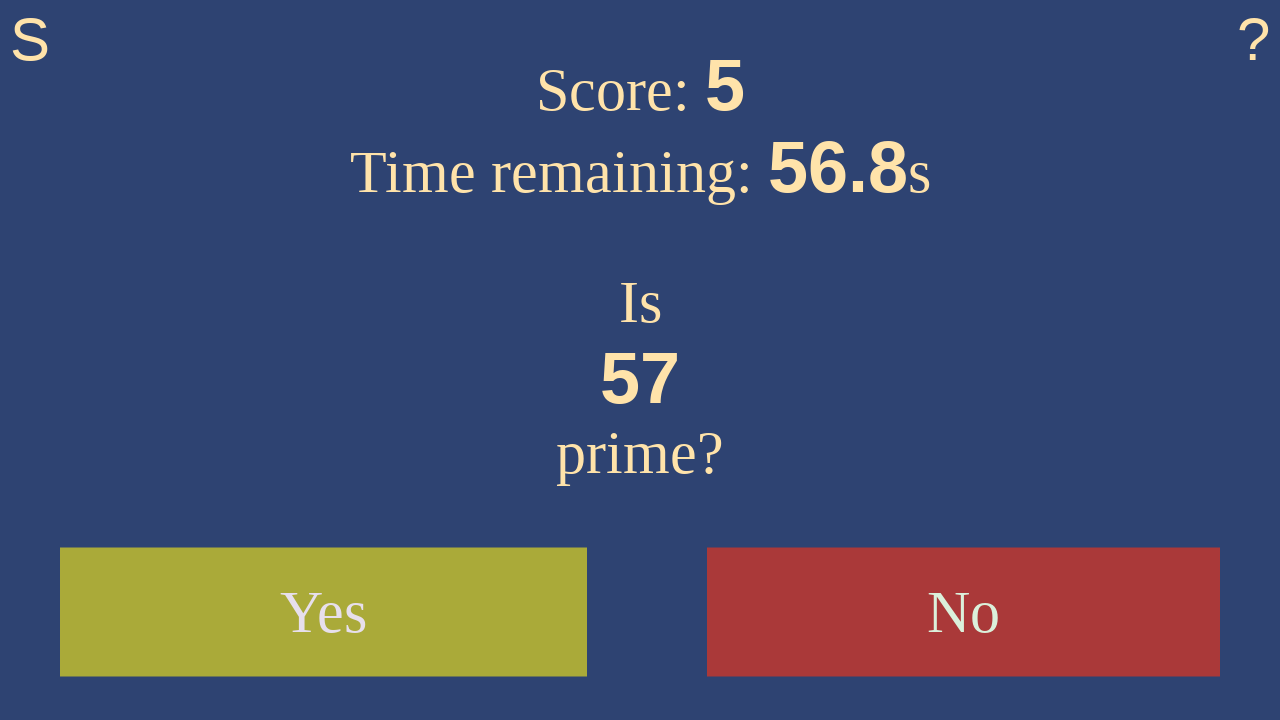

Waited 100ms for game to update
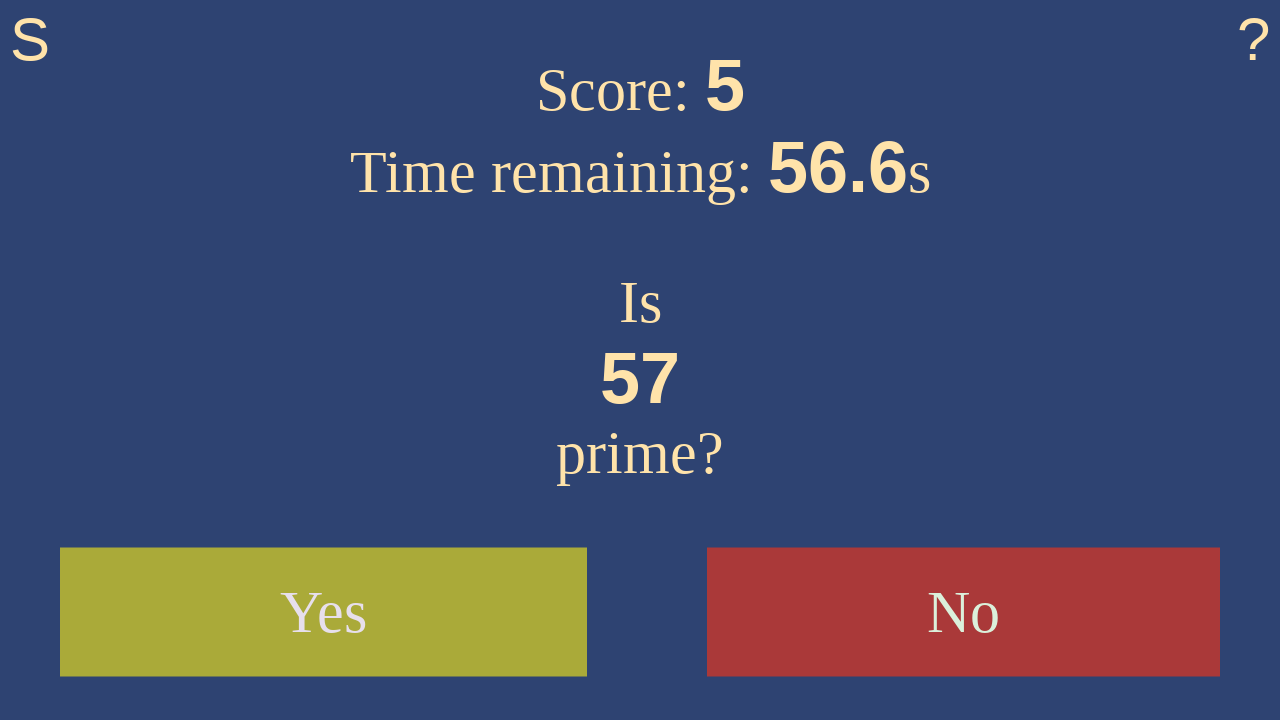

Waited for number to appear
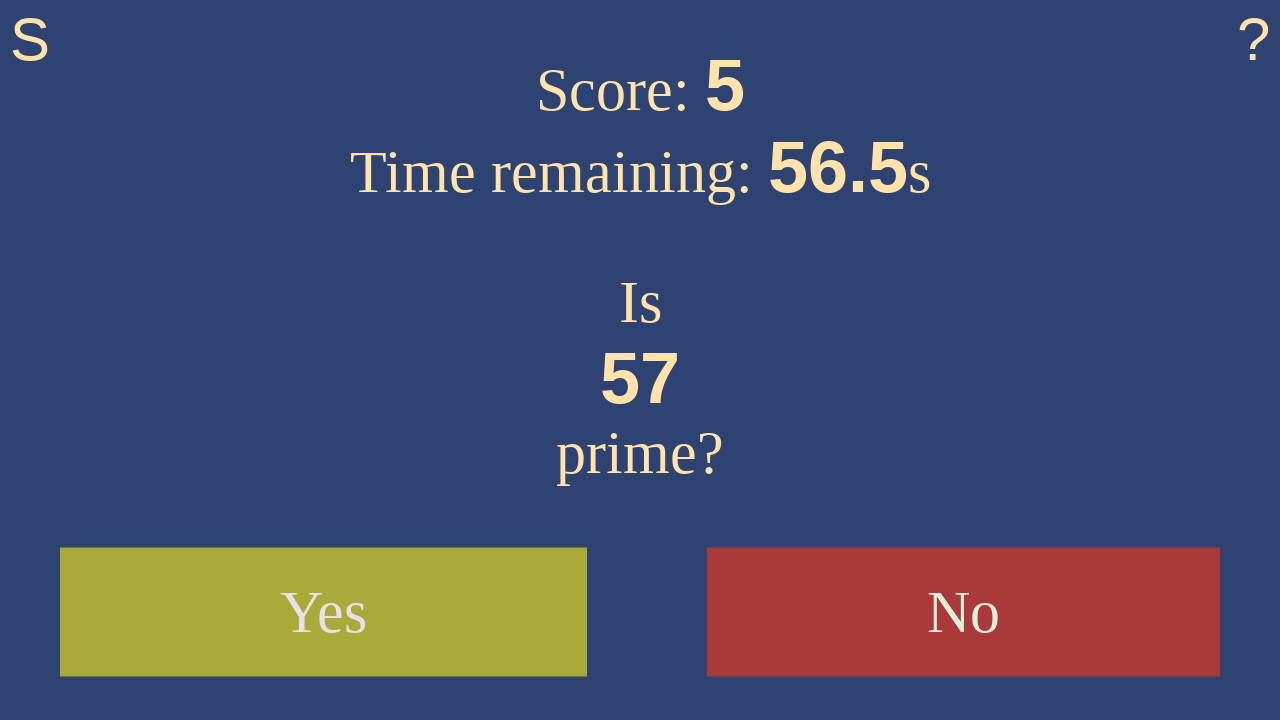

Retrieved number text: 57
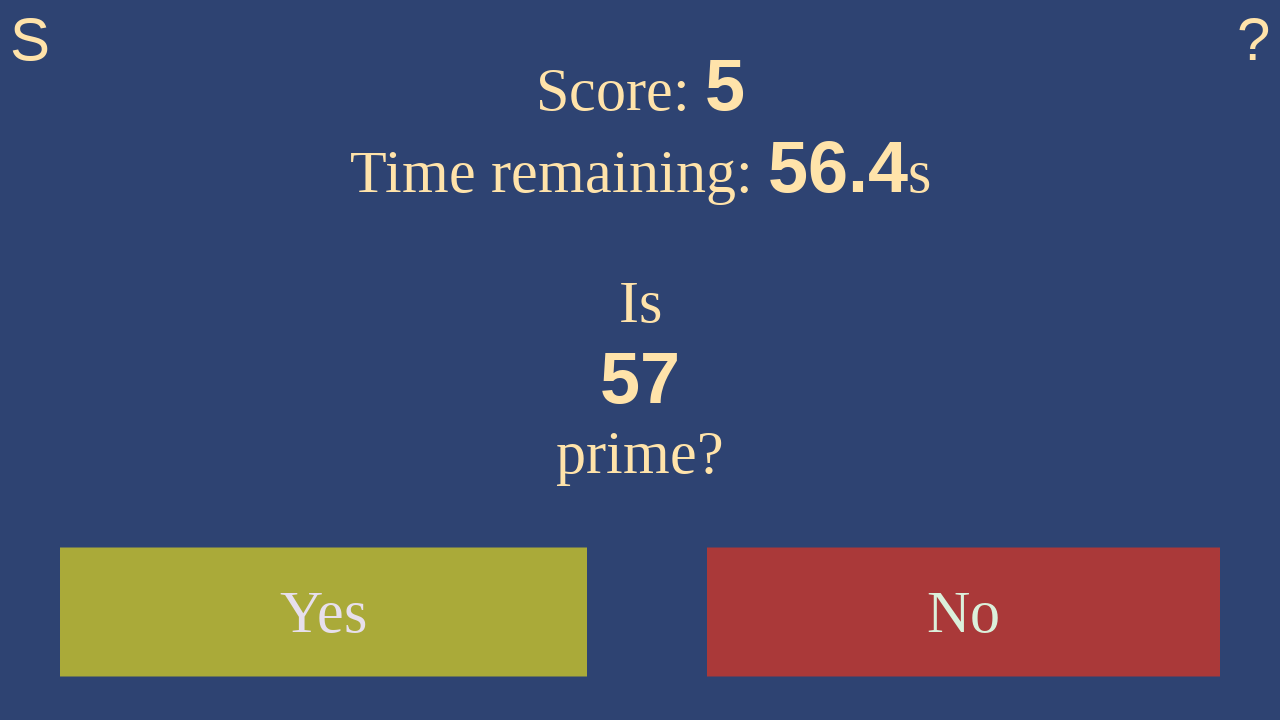

Clicked no - 57 is not prime at (964, 612) on #no
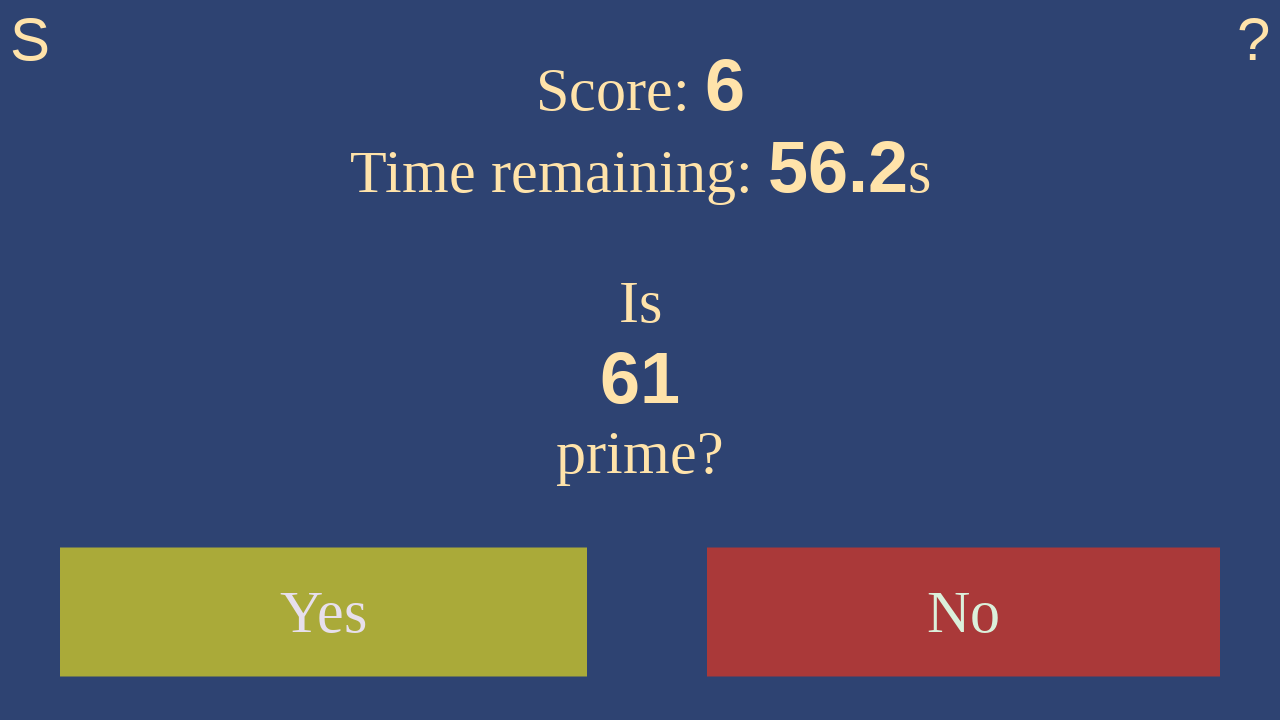

Waited 100ms for game to update
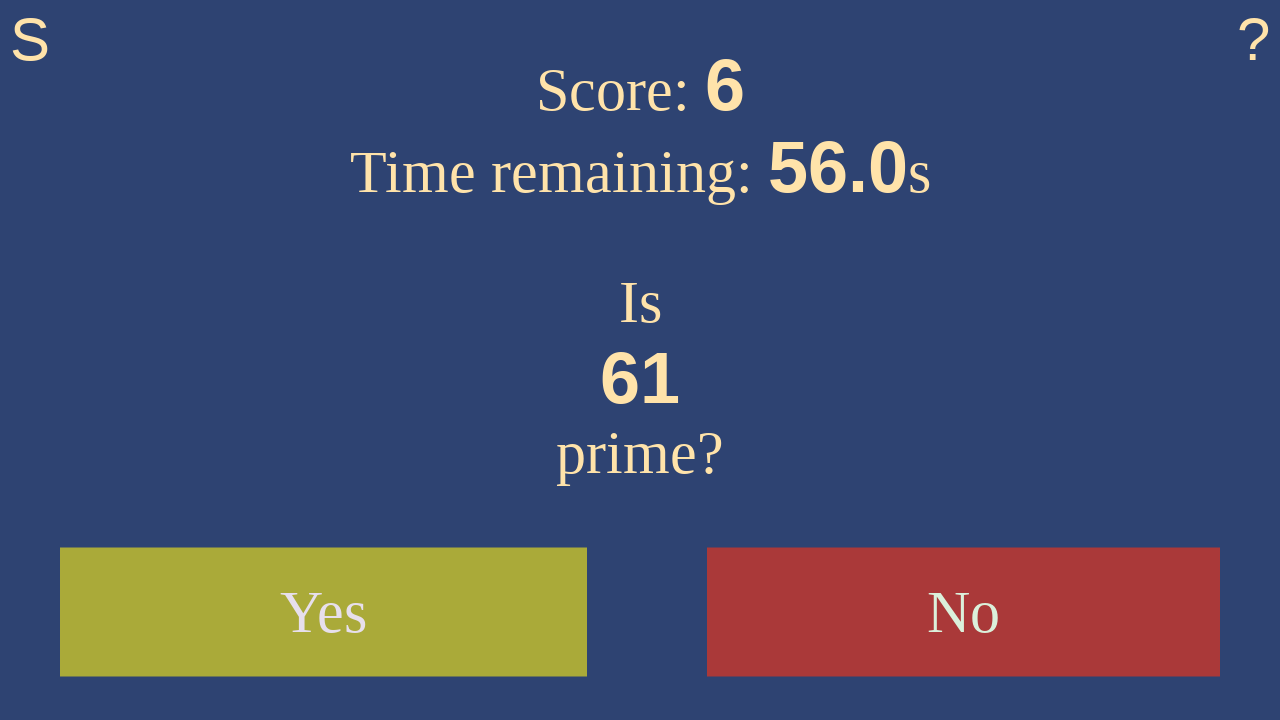

Waited for number to appear
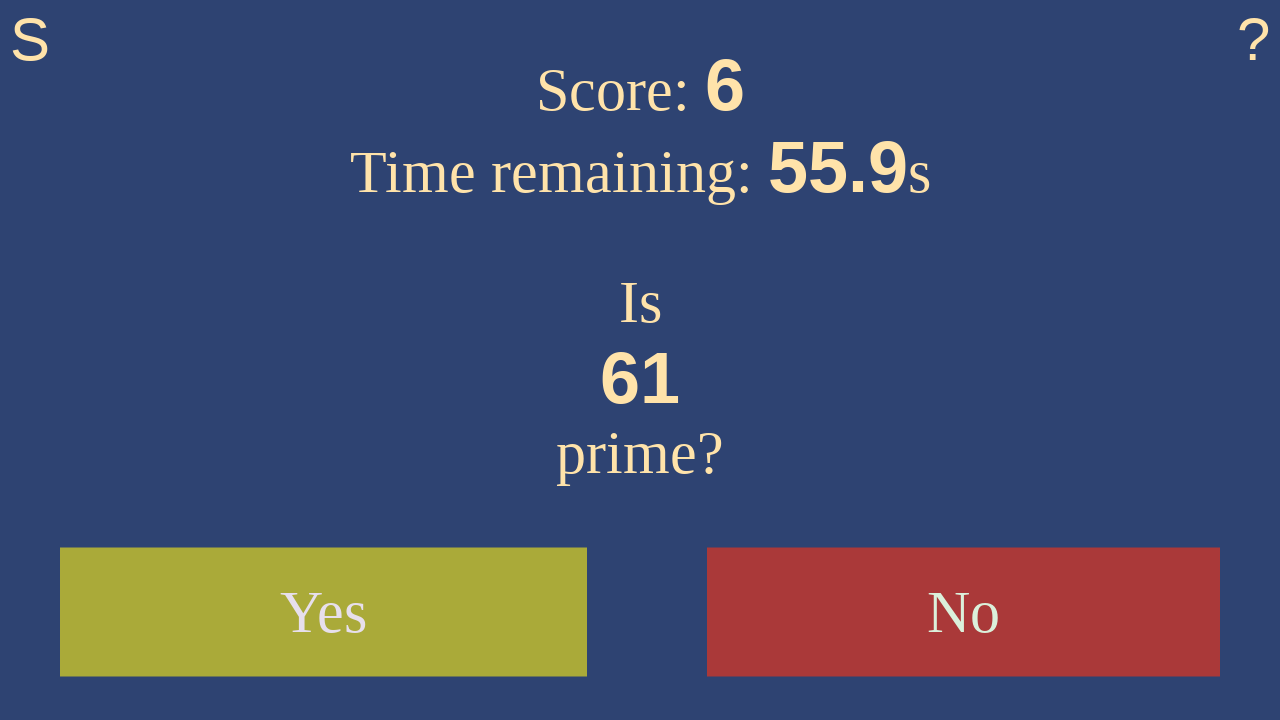

Retrieved number text: 61
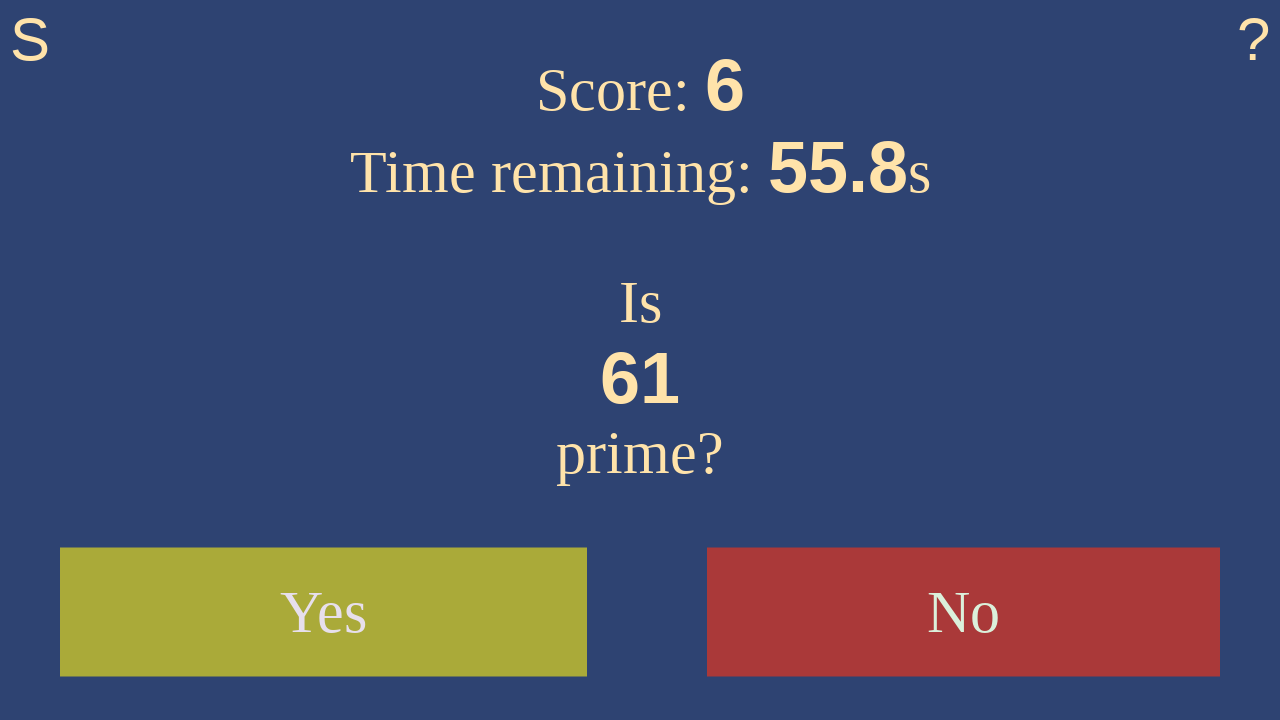

Clicked yes - 61 is prime at (324, 612) on #yes
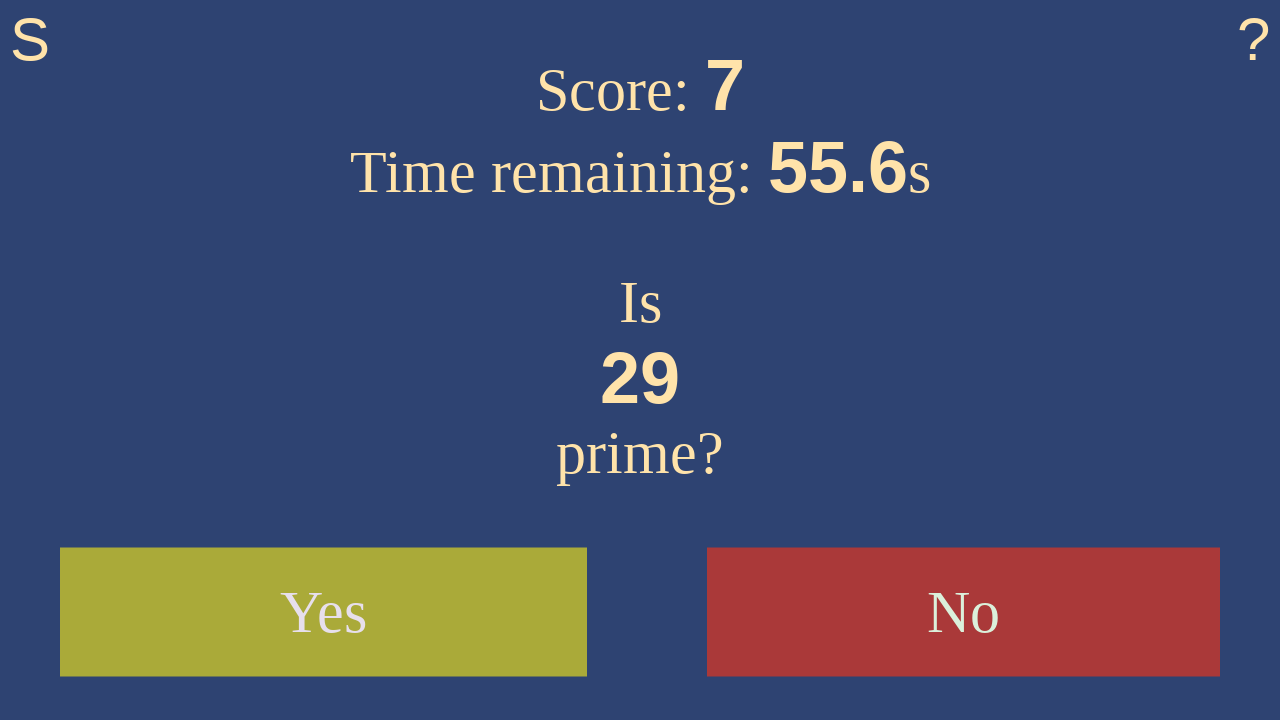

Waited 100ms for game to update
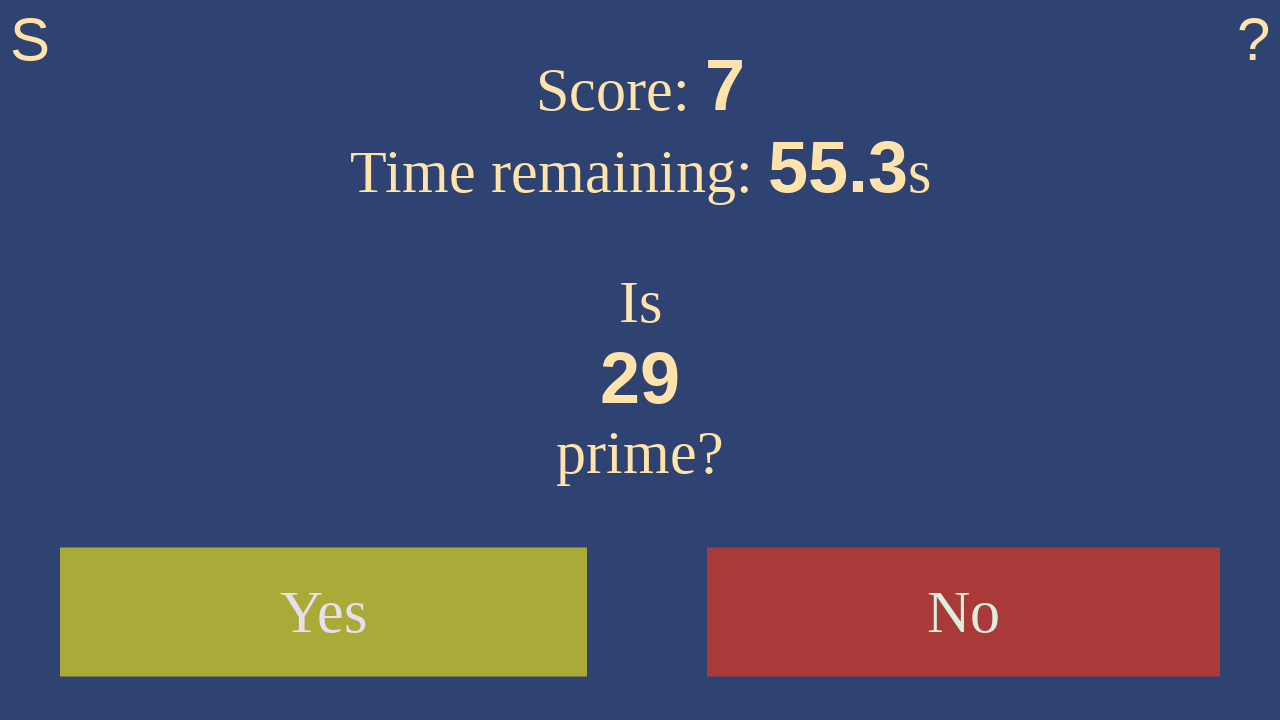

Waited for number to appear
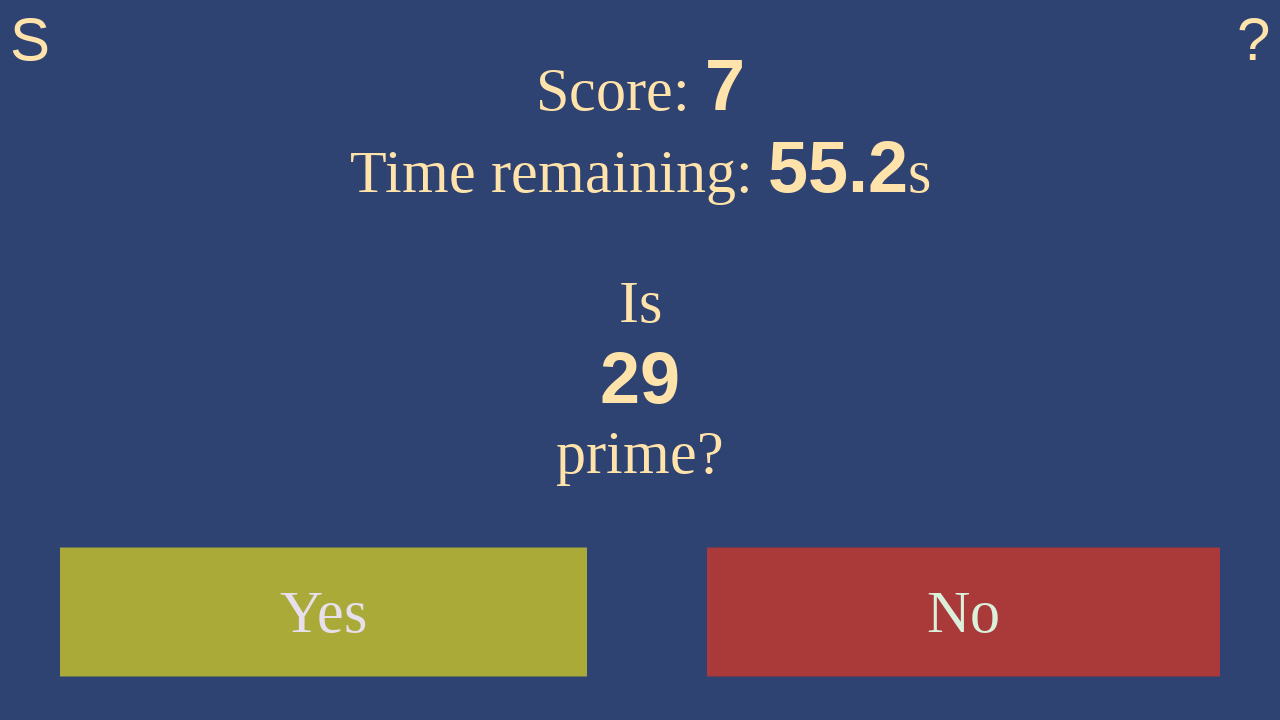

Retrieved number text: 29
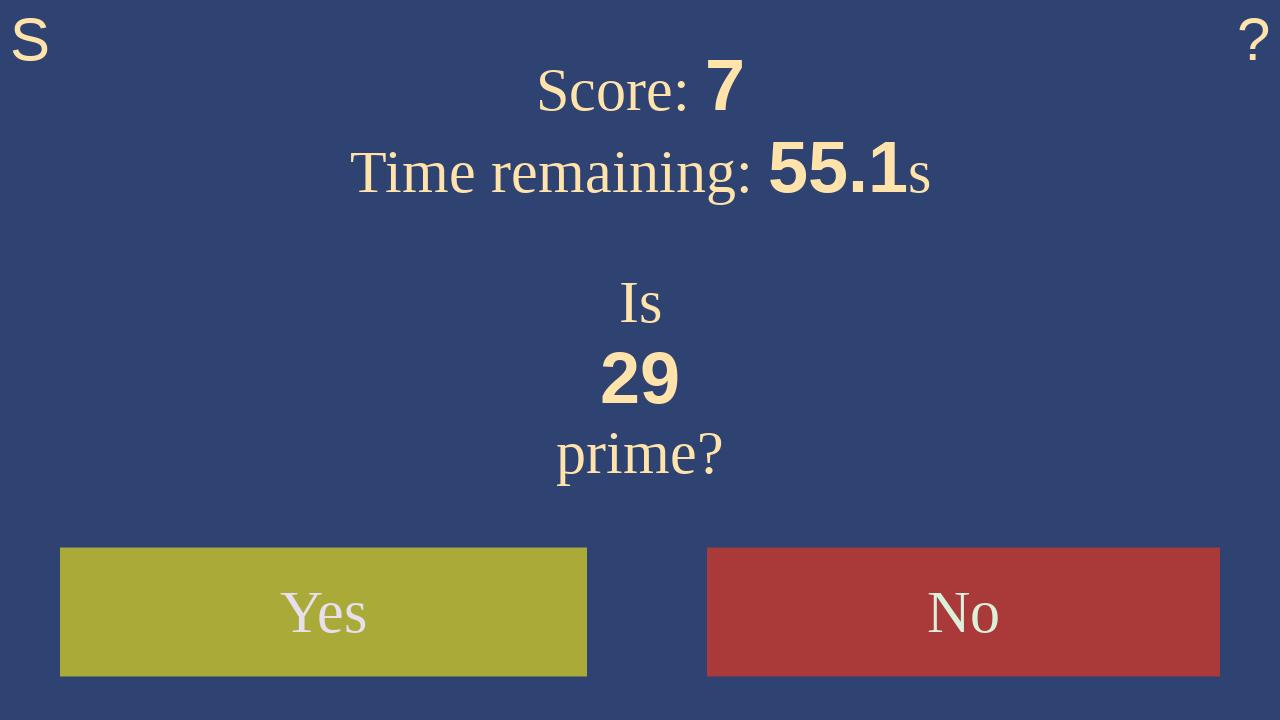

Clicked yes - 29 is prime at (324, 612) on #yes
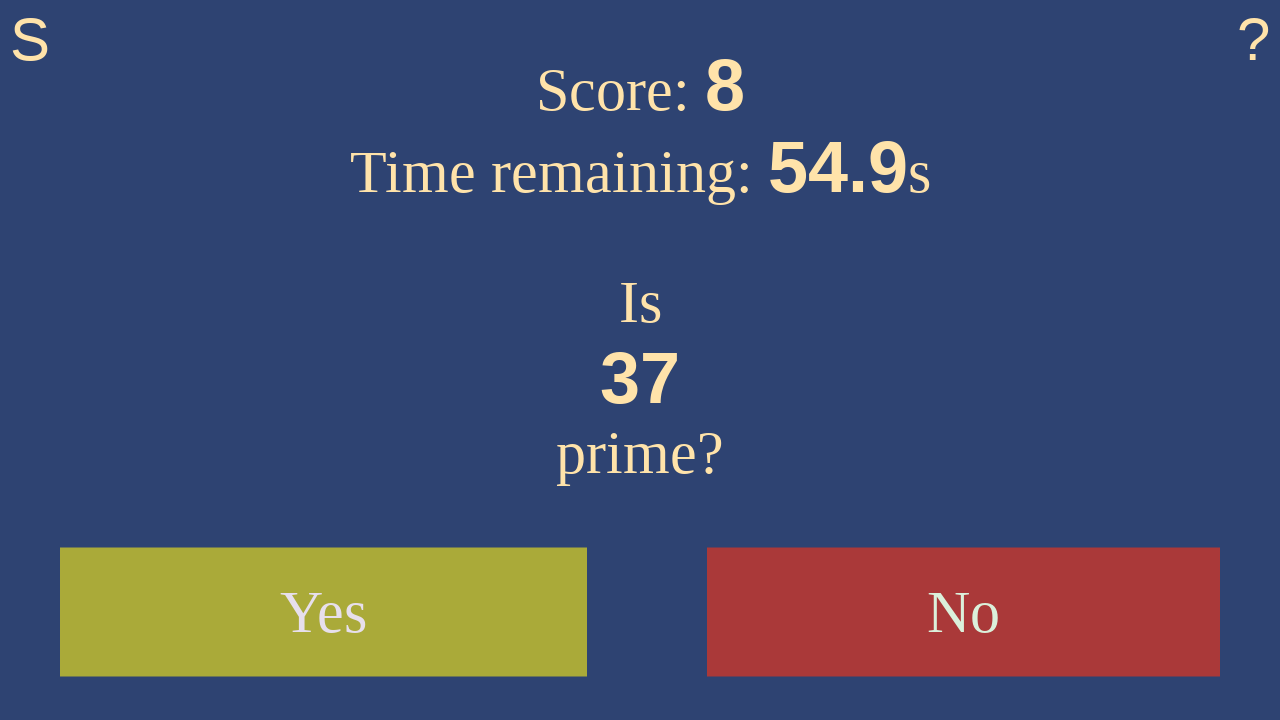

Waited 100ms for game to update
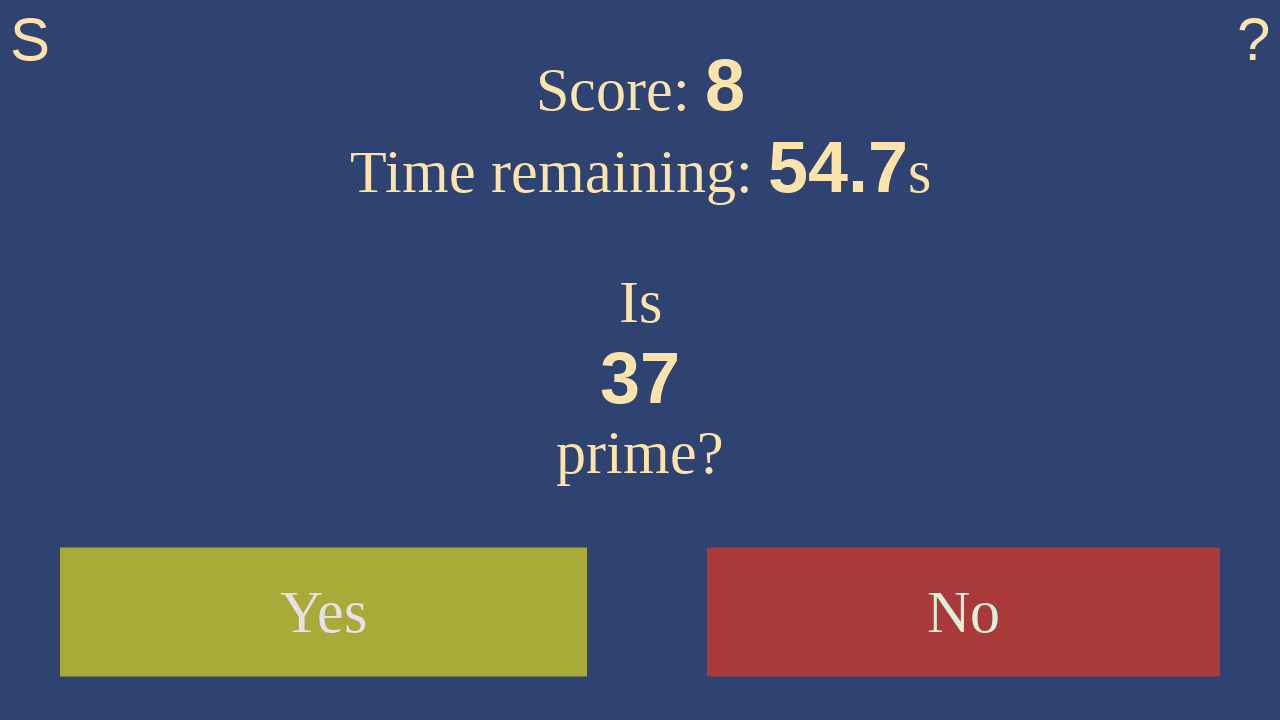

Waited for number to appear
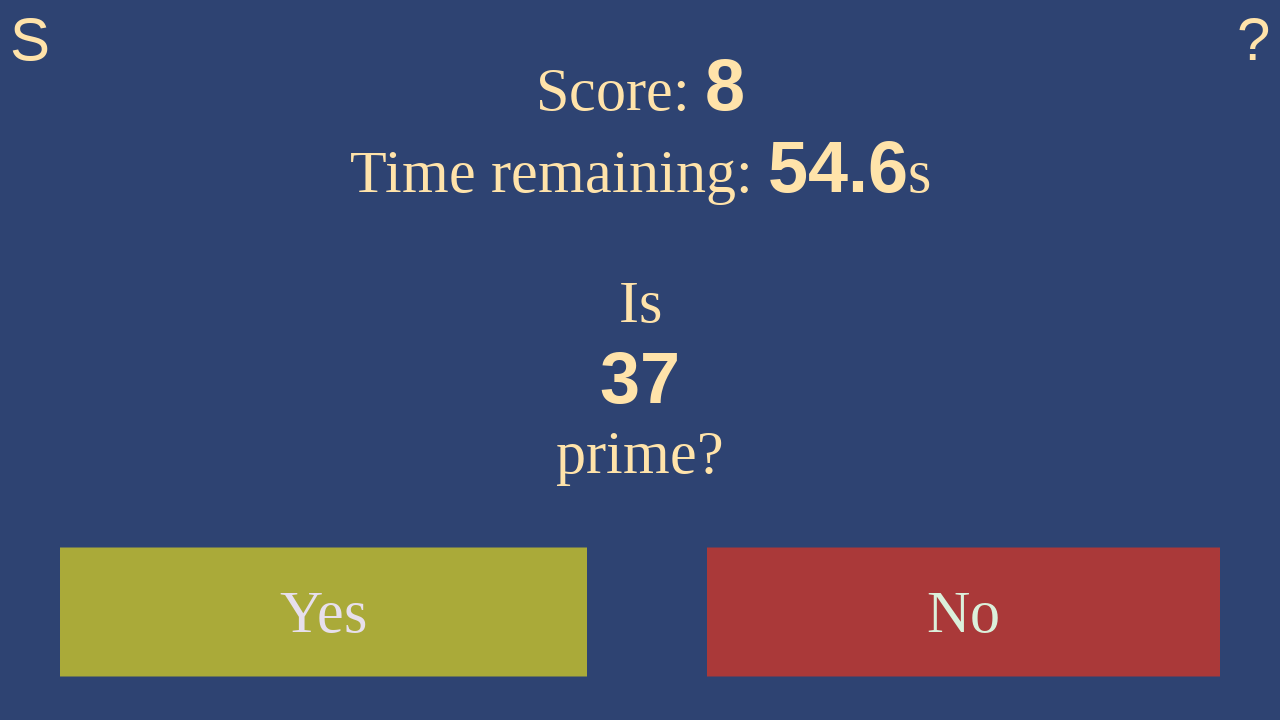

Retrieved number text: 37
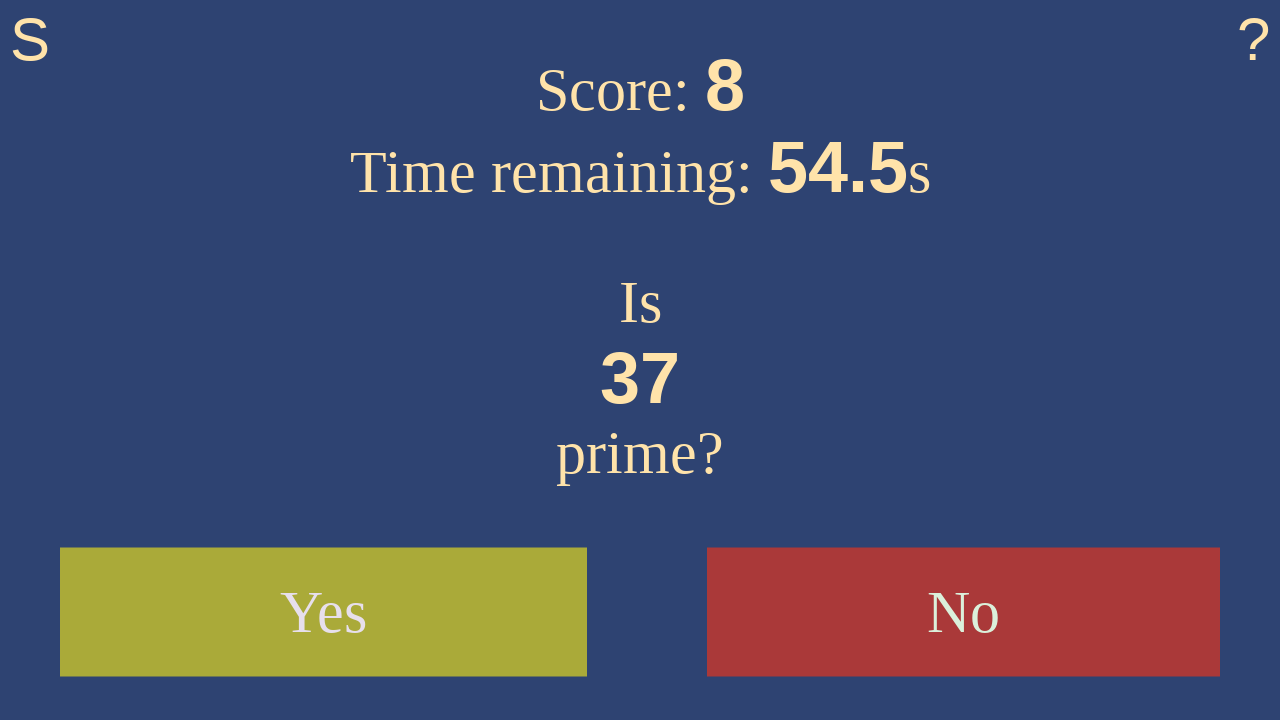

Clicked yes - 37 is prime at (324, 612) on #yes
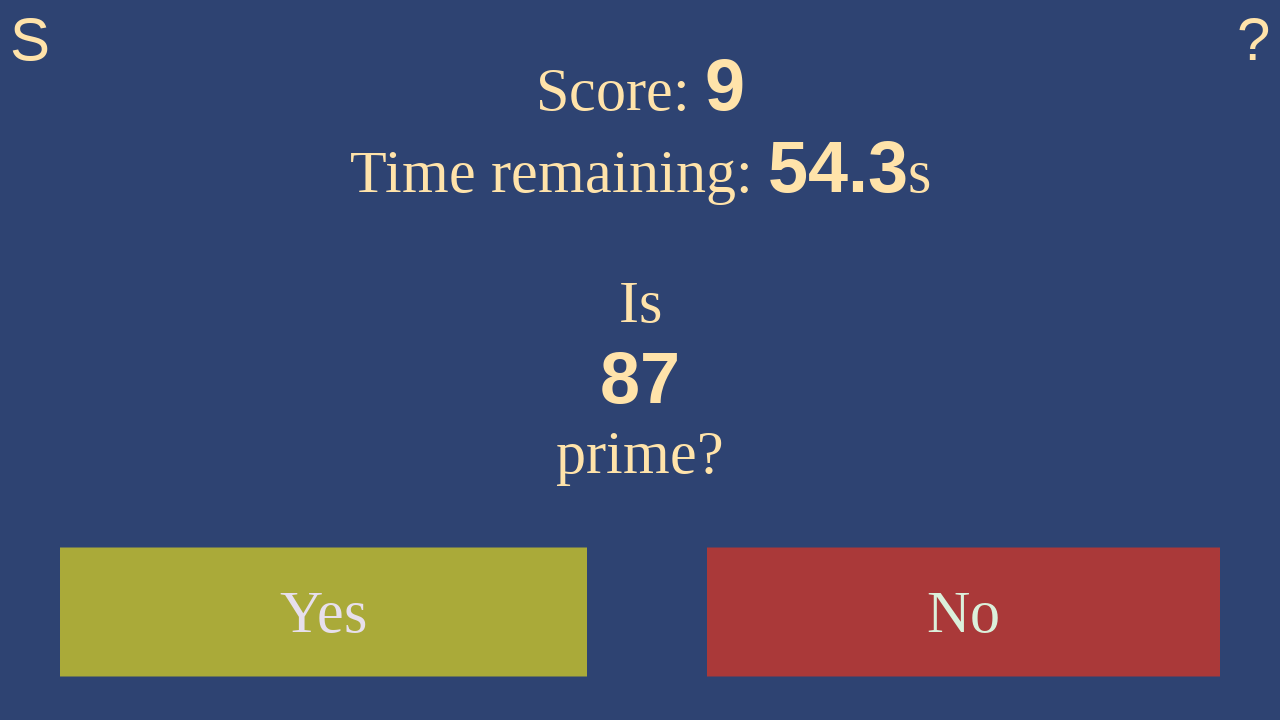

Waited 100ms for game to update
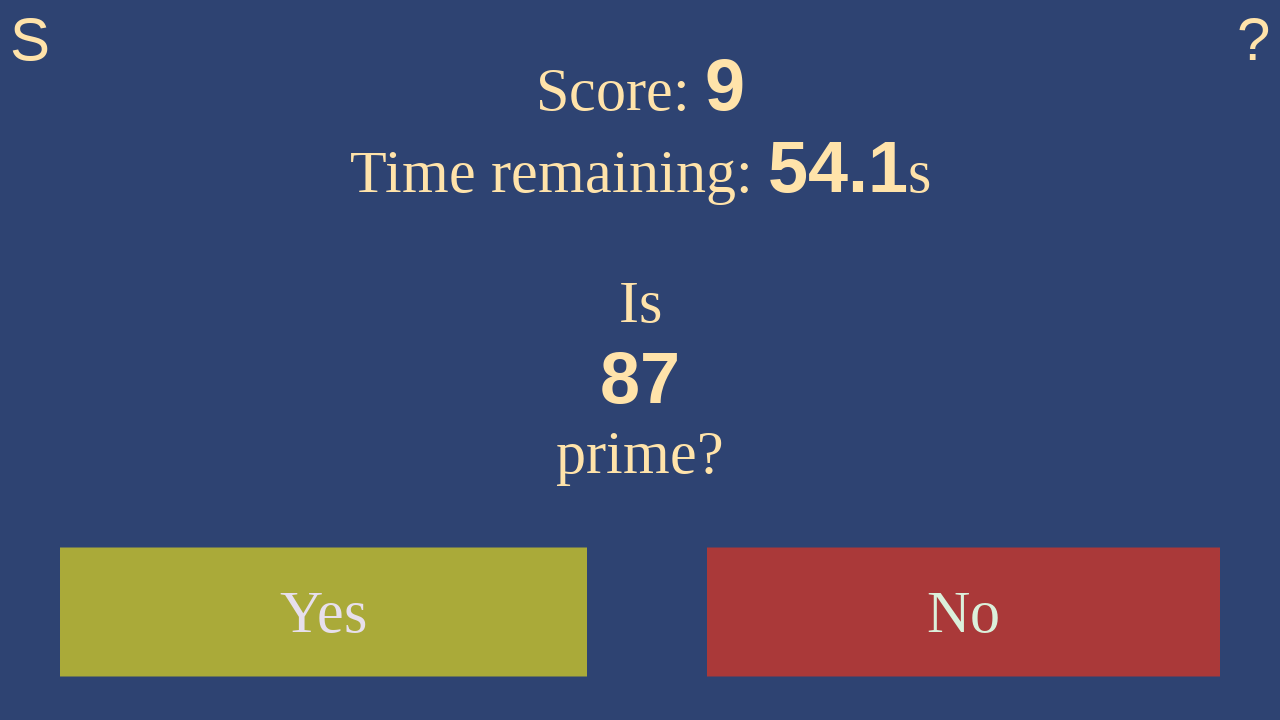

Waited for number to appear
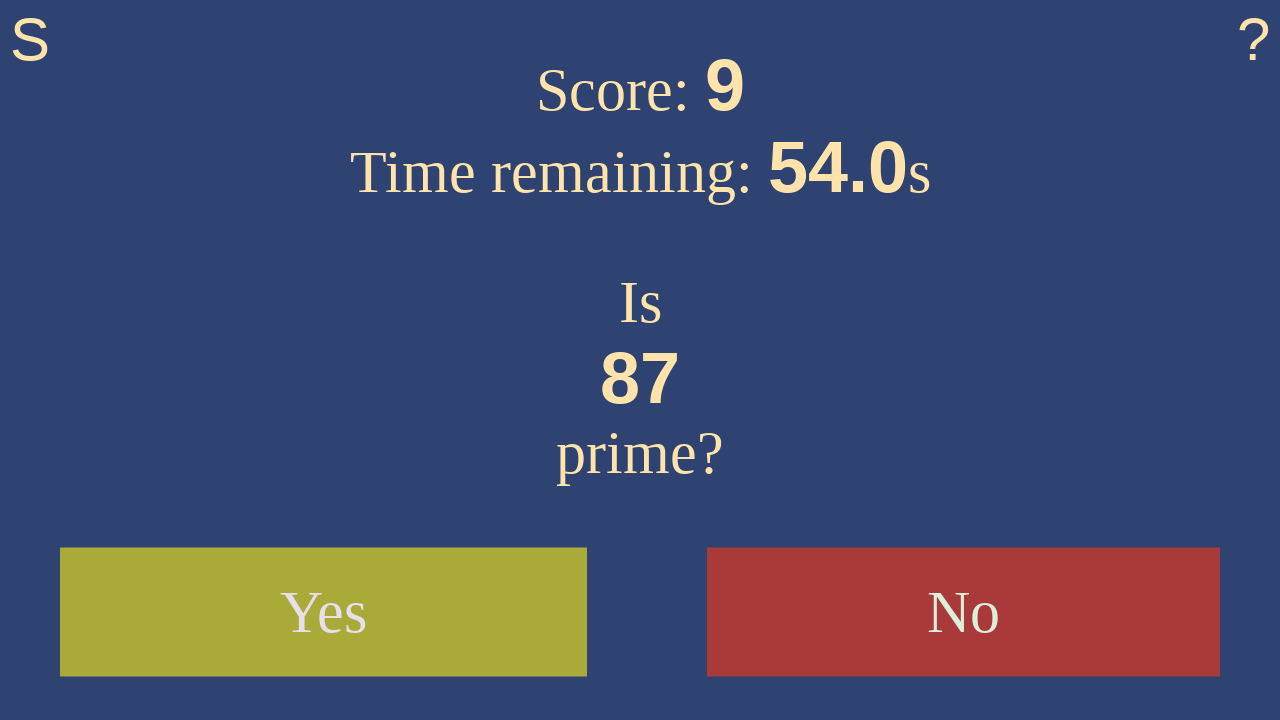

Retrieved number text: 87
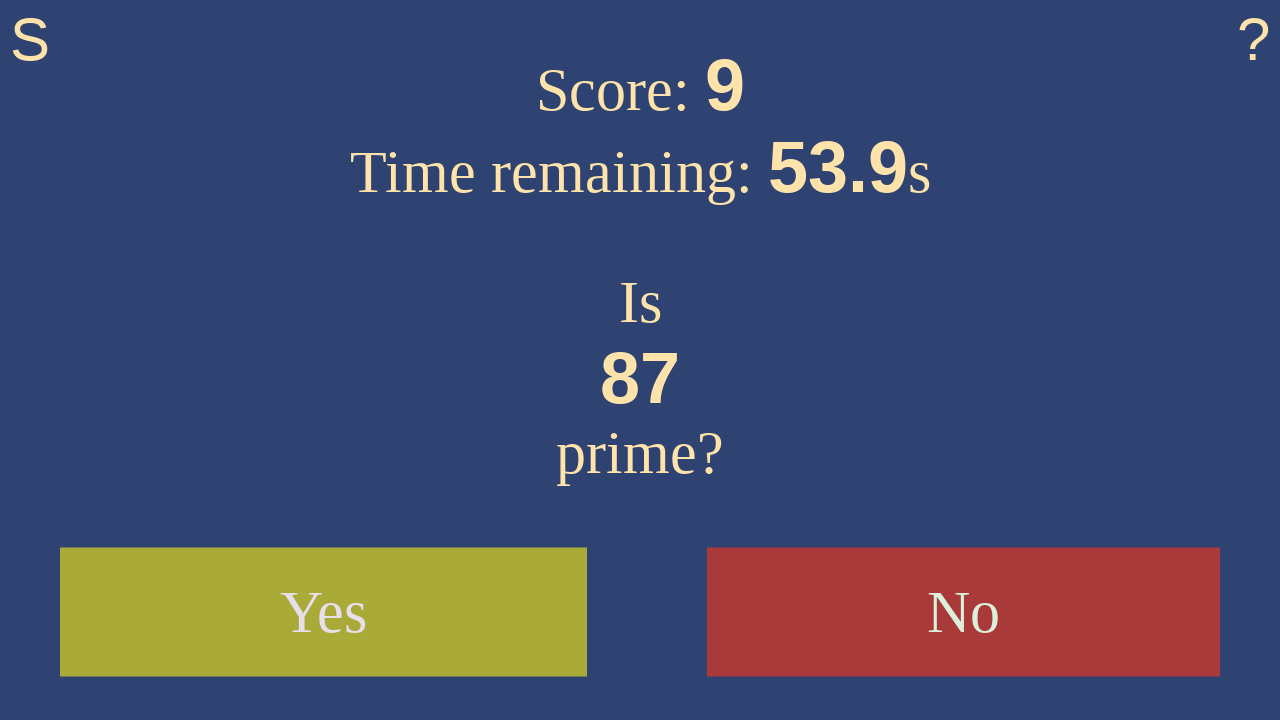

Clicked no - 87 is not prime at (964, 612) on #no
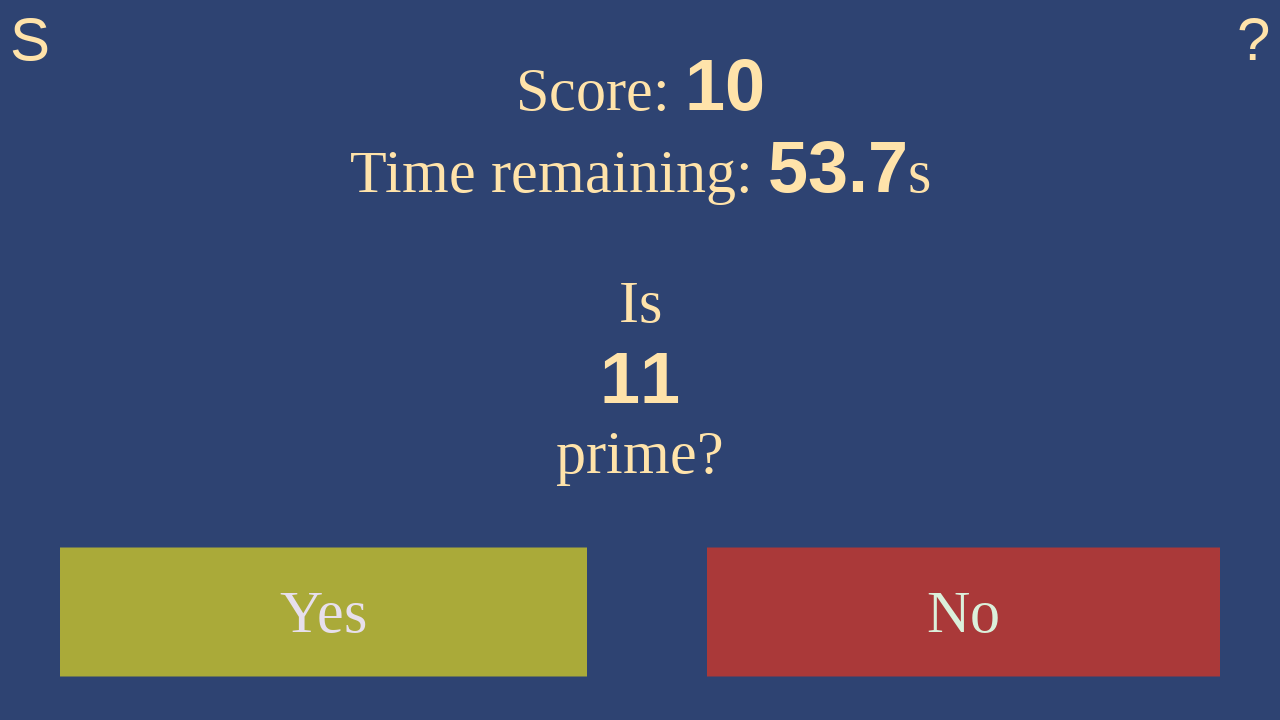

Waited 100ms for game to update
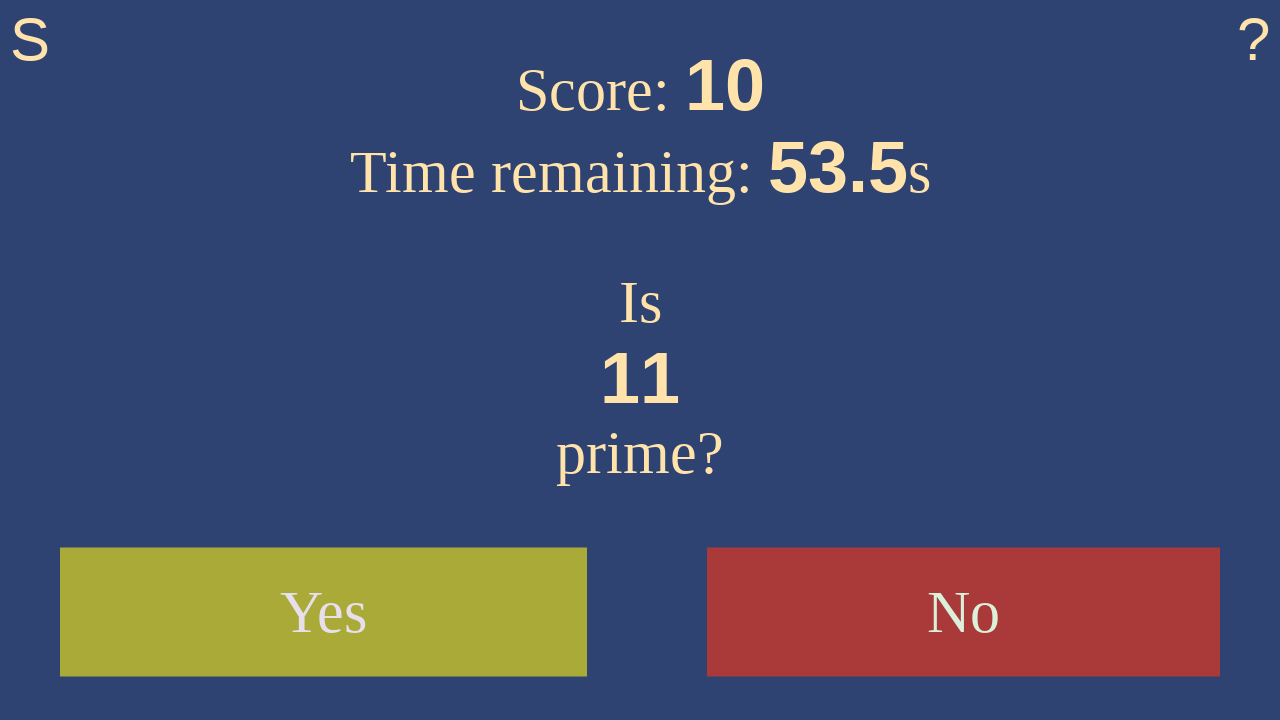

Waited for number to appear
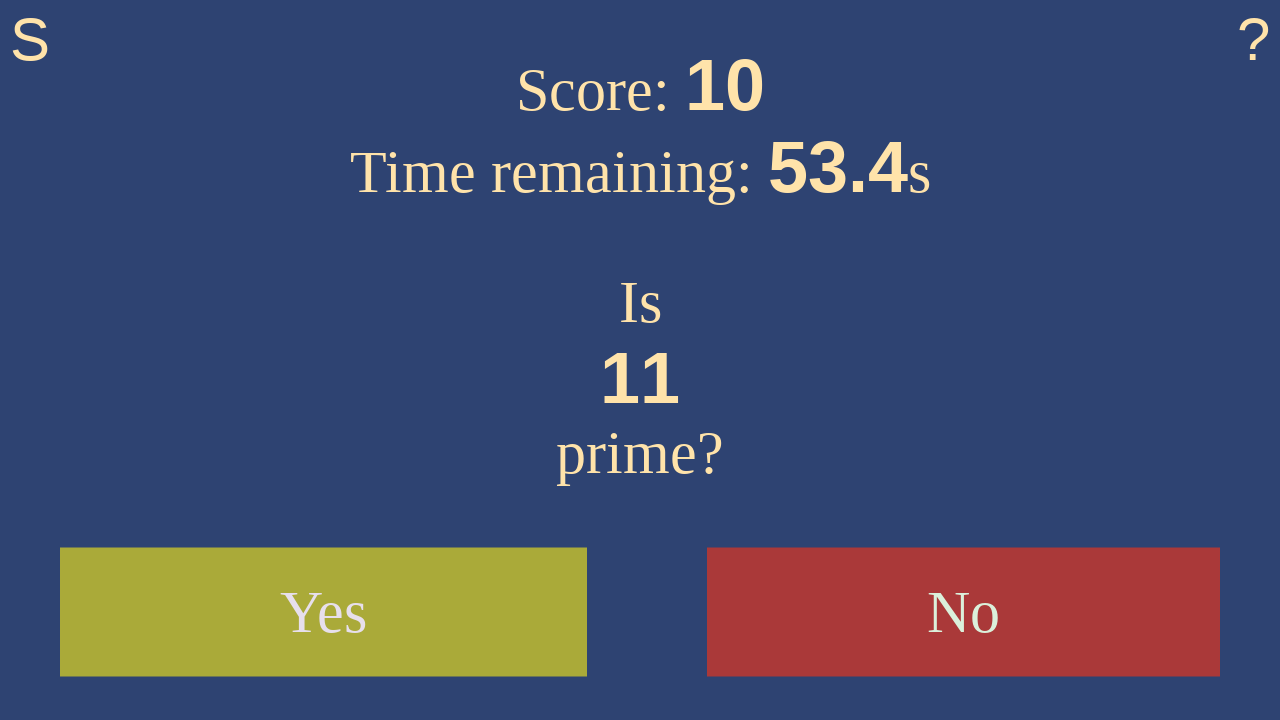

Retrieved number text: 11
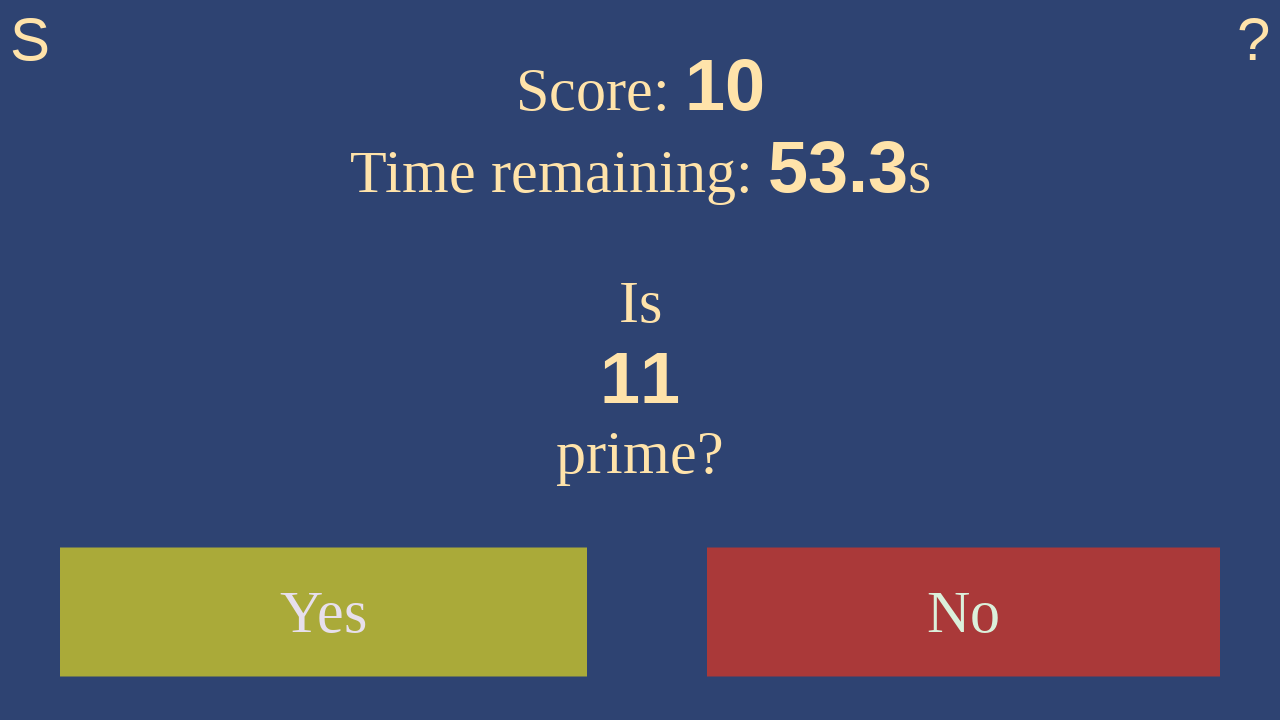

Clicked yes - 11 is prime at (324, 612) on #yes
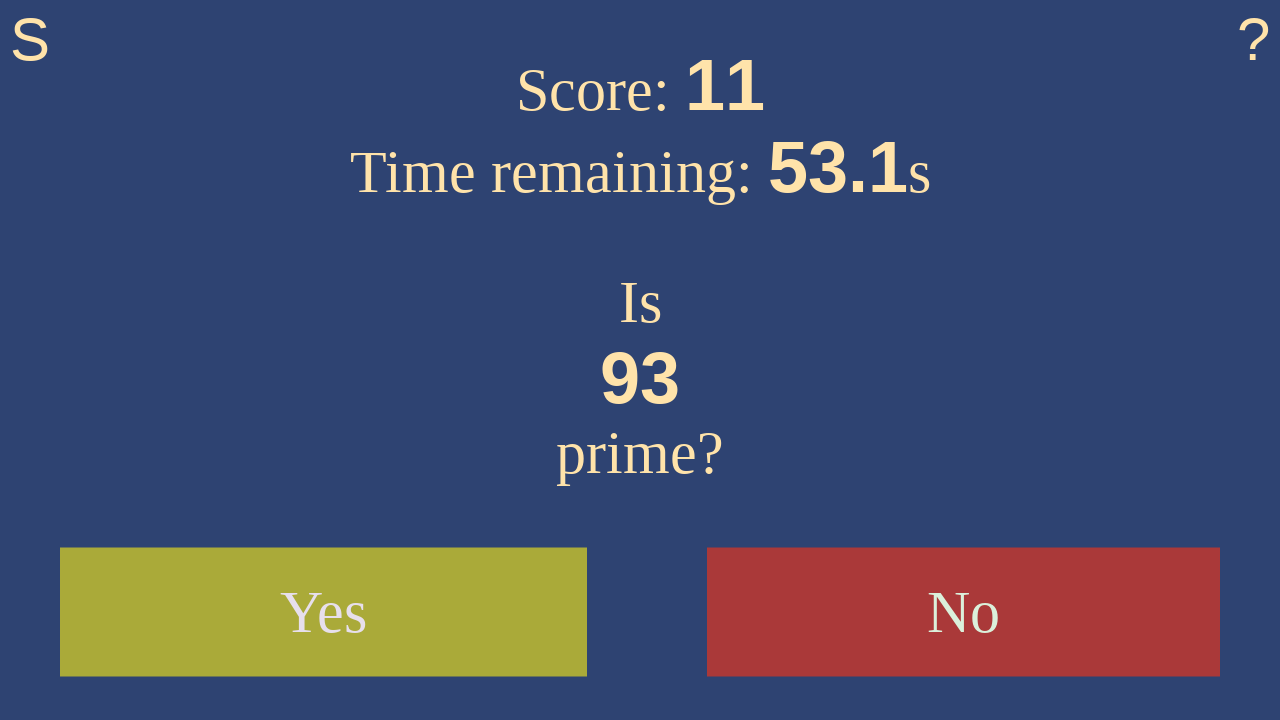

Waited 100ms for game to update
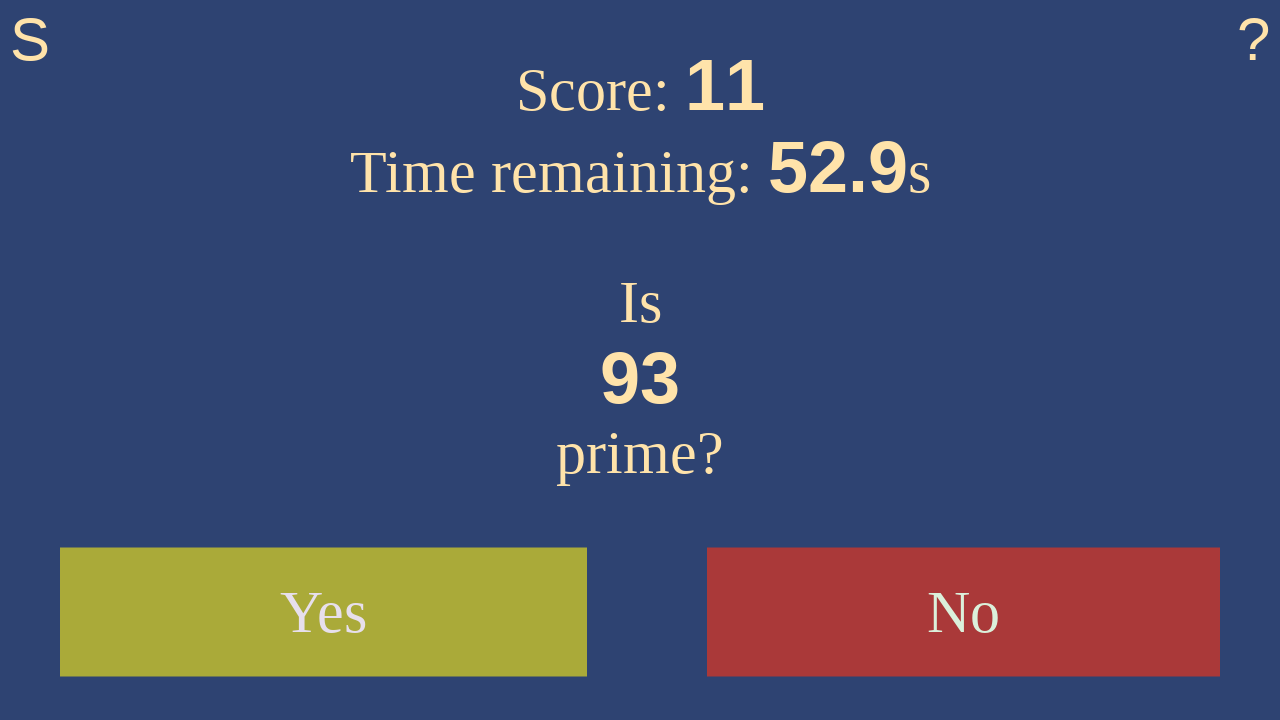

Waited for number to appear
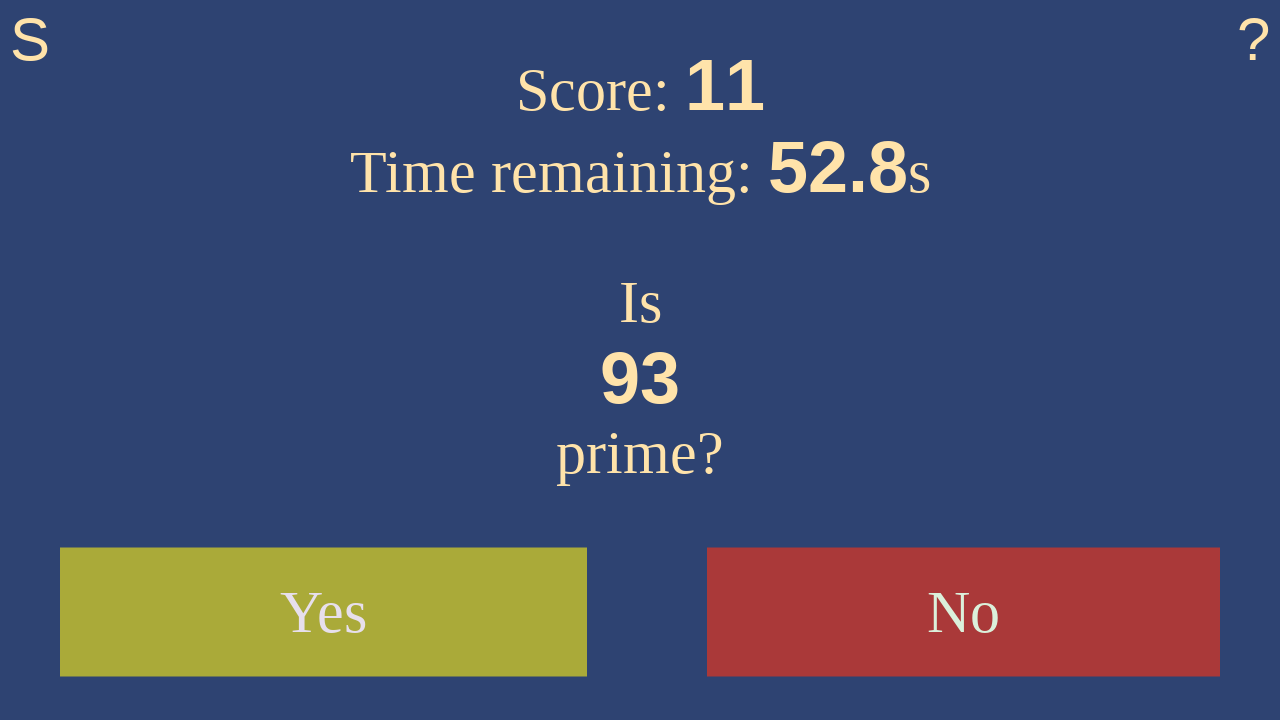

Retrieved number text: 93
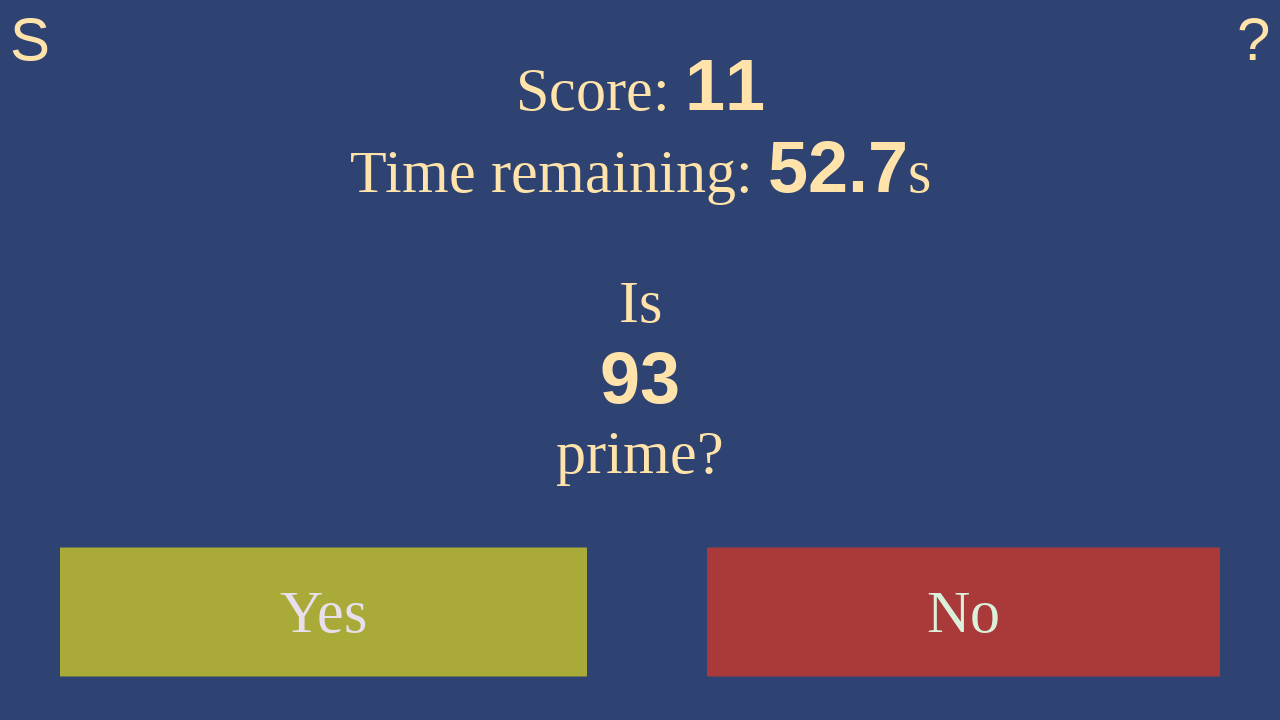

Clicked no - 93 is not prime at (964, 612) on #no
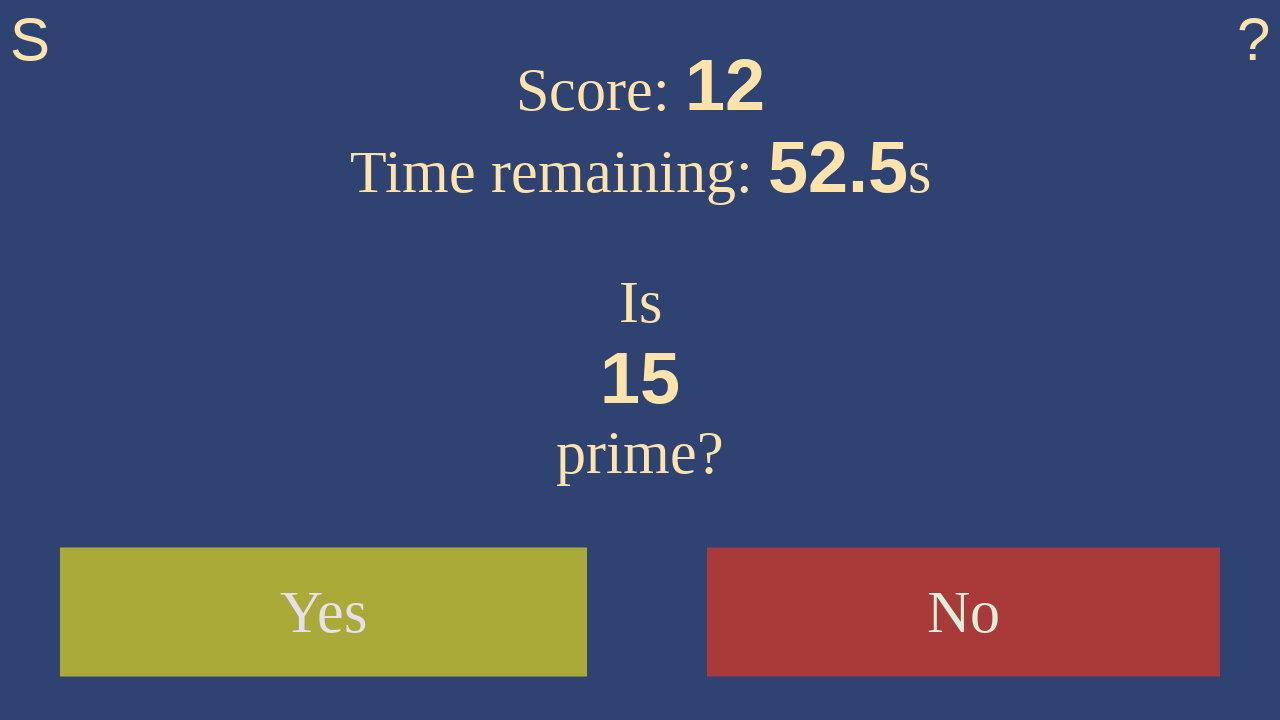

Waited 100ms for game to update
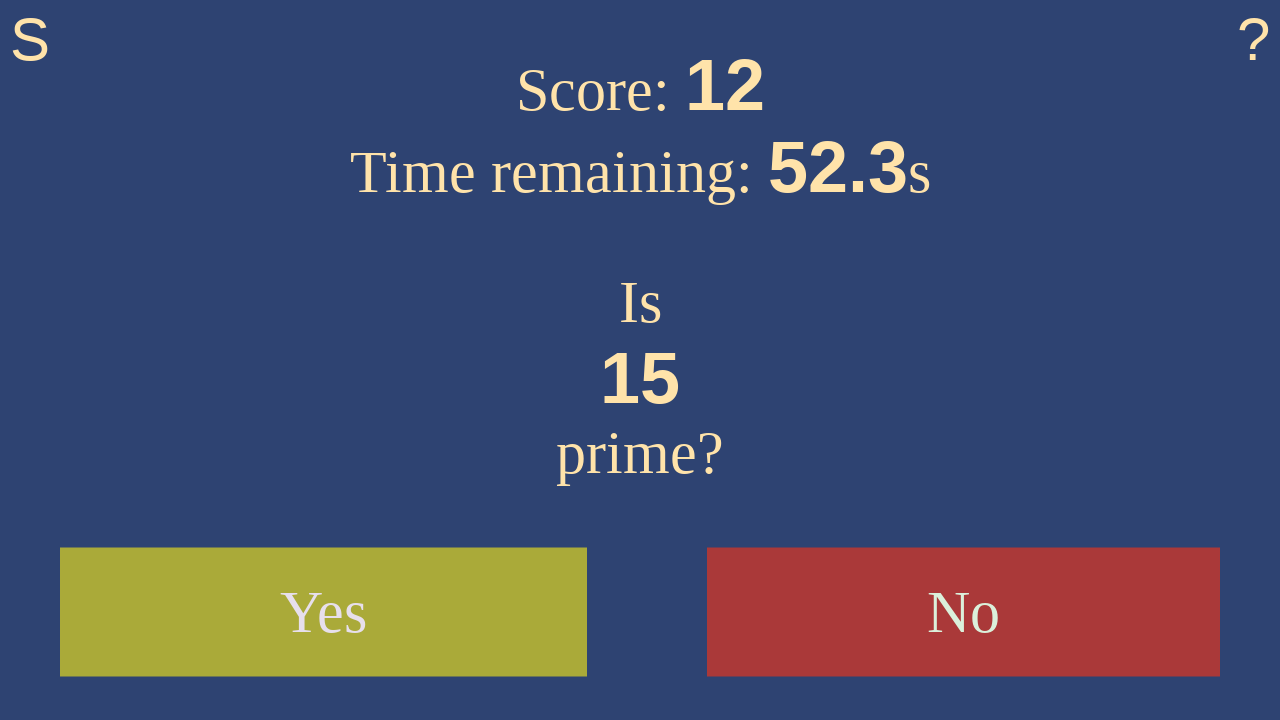

Waited for number to appear
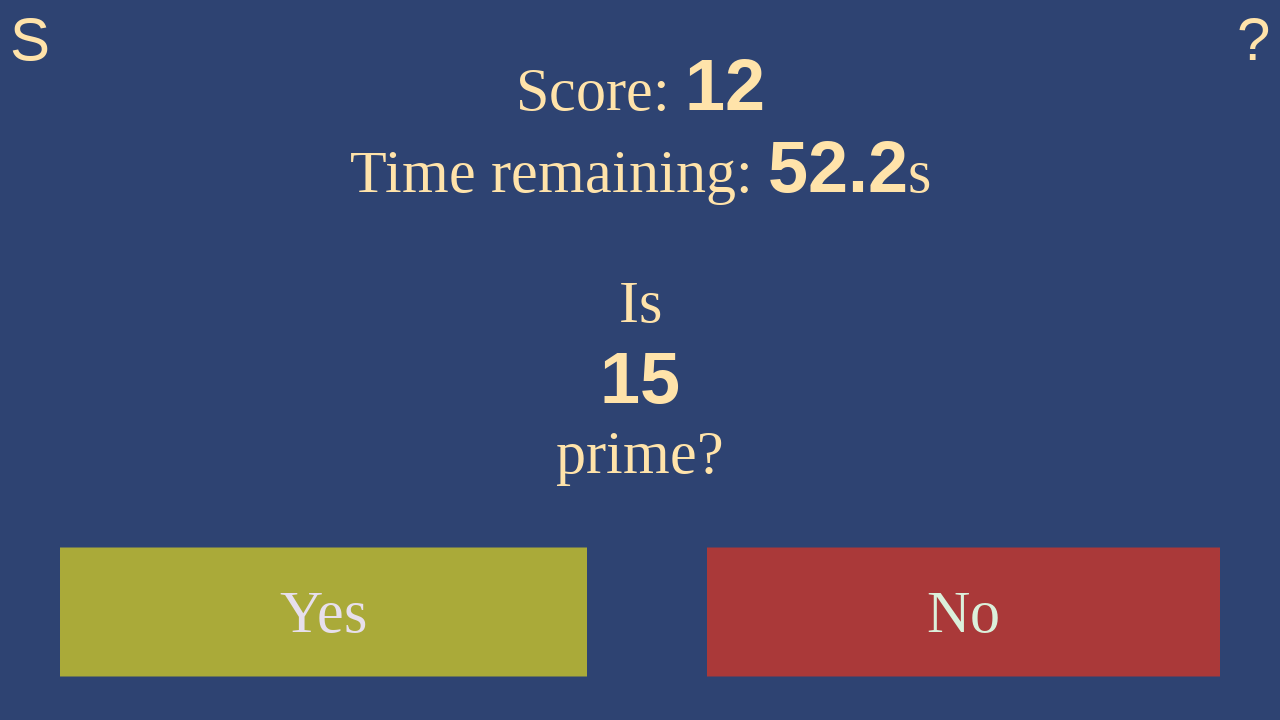

Retrieved number text: 15
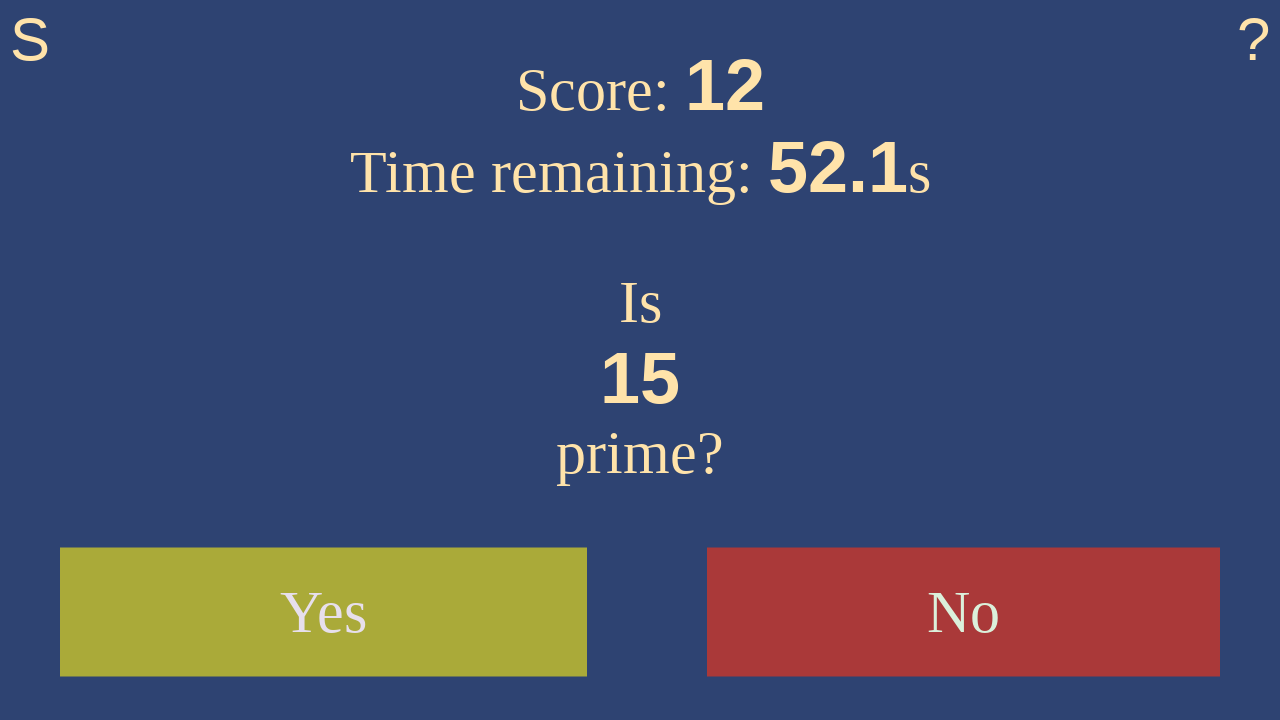

Clicked no - 15 is not prime at (964, 612) on #no
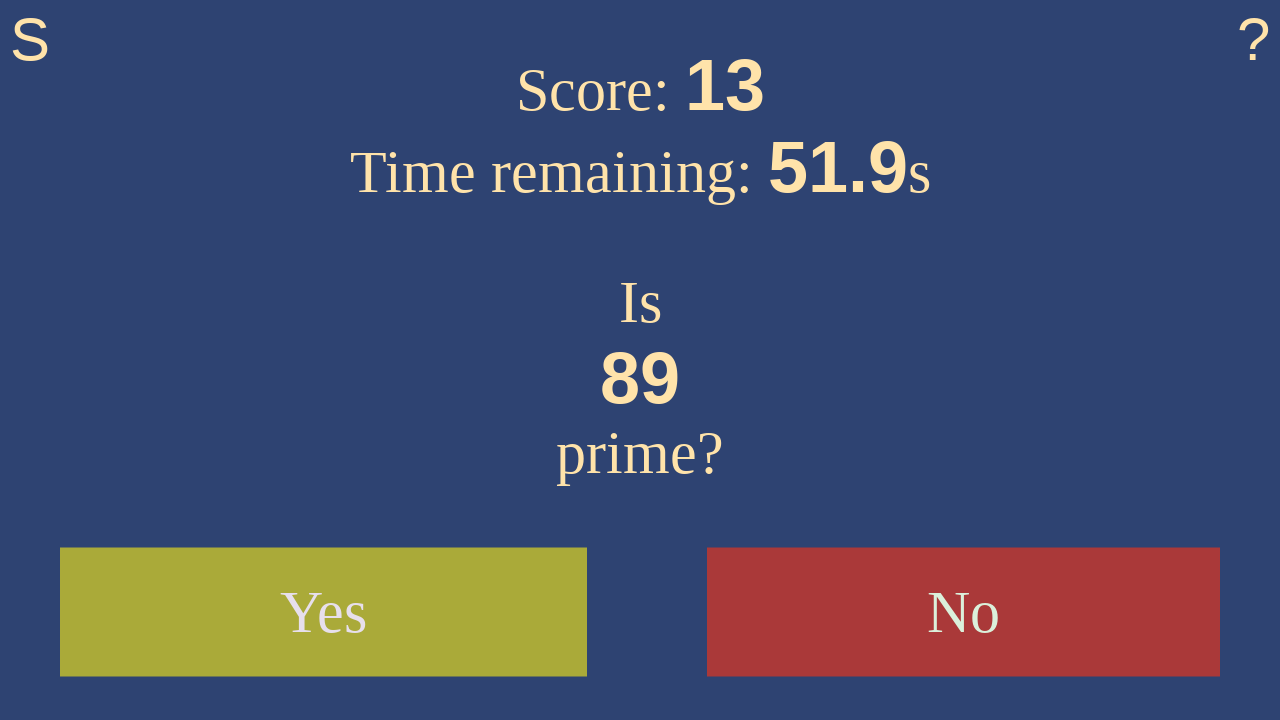

Waited 100ms for game to update
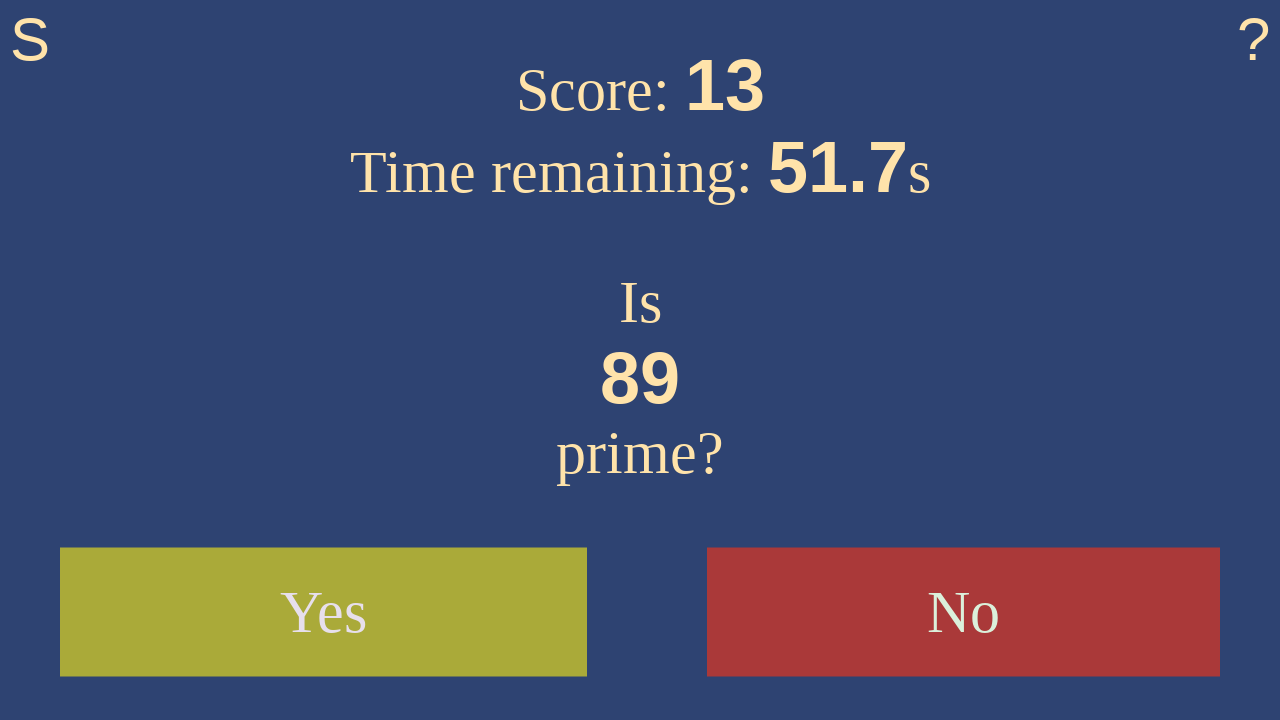

Waited for number to appear
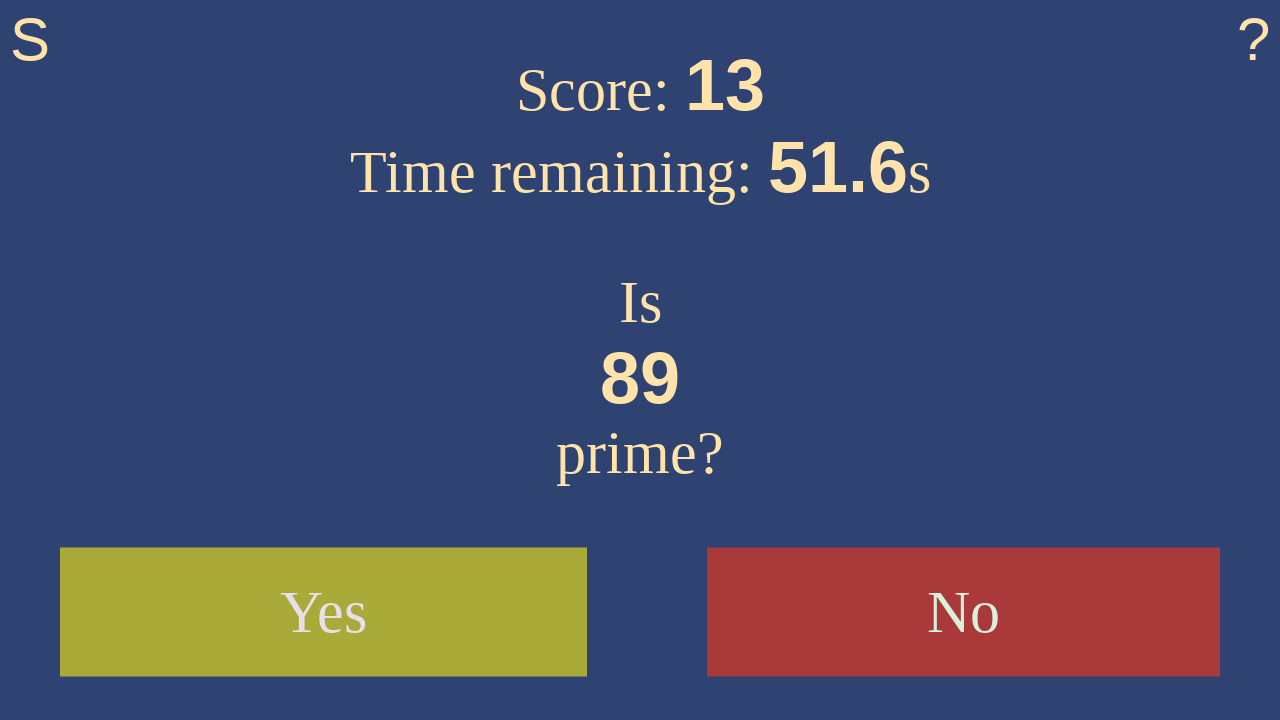

Retrieved number text: 89
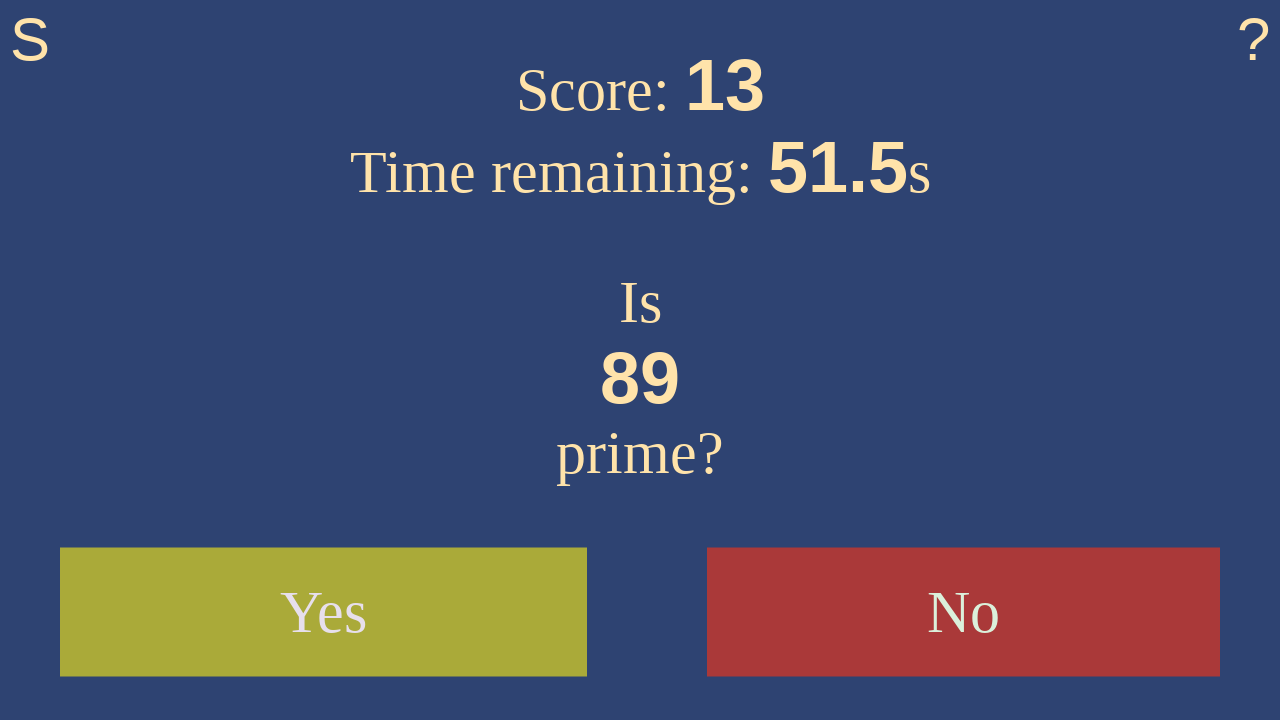

Clicked yes - 89 is prime at (324, 612) on #yes
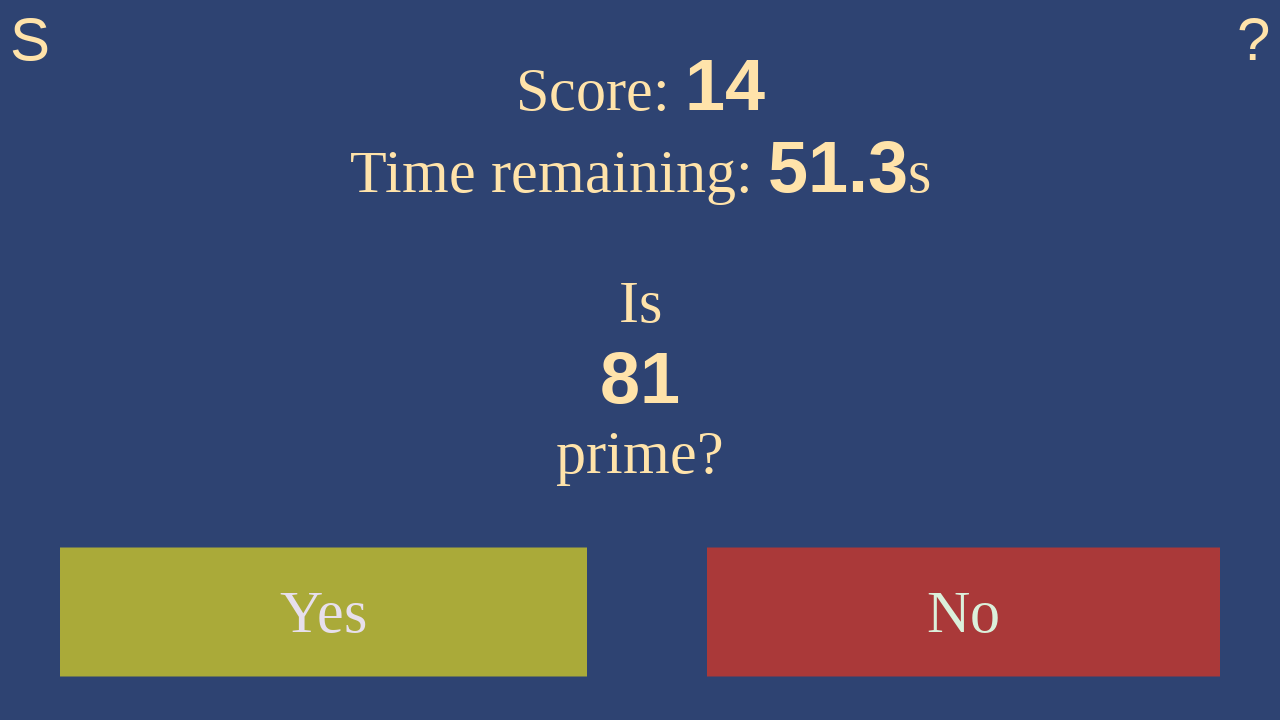

Waited 100ms for game to update
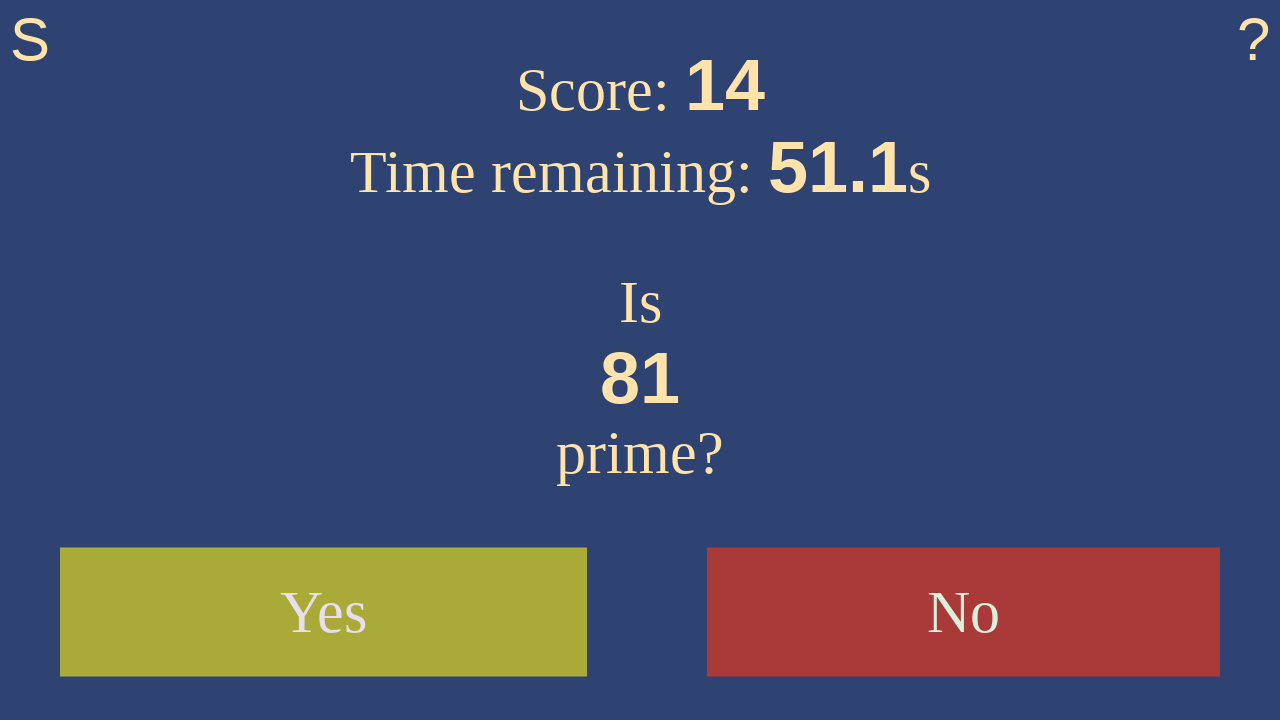

Waited for number to appear
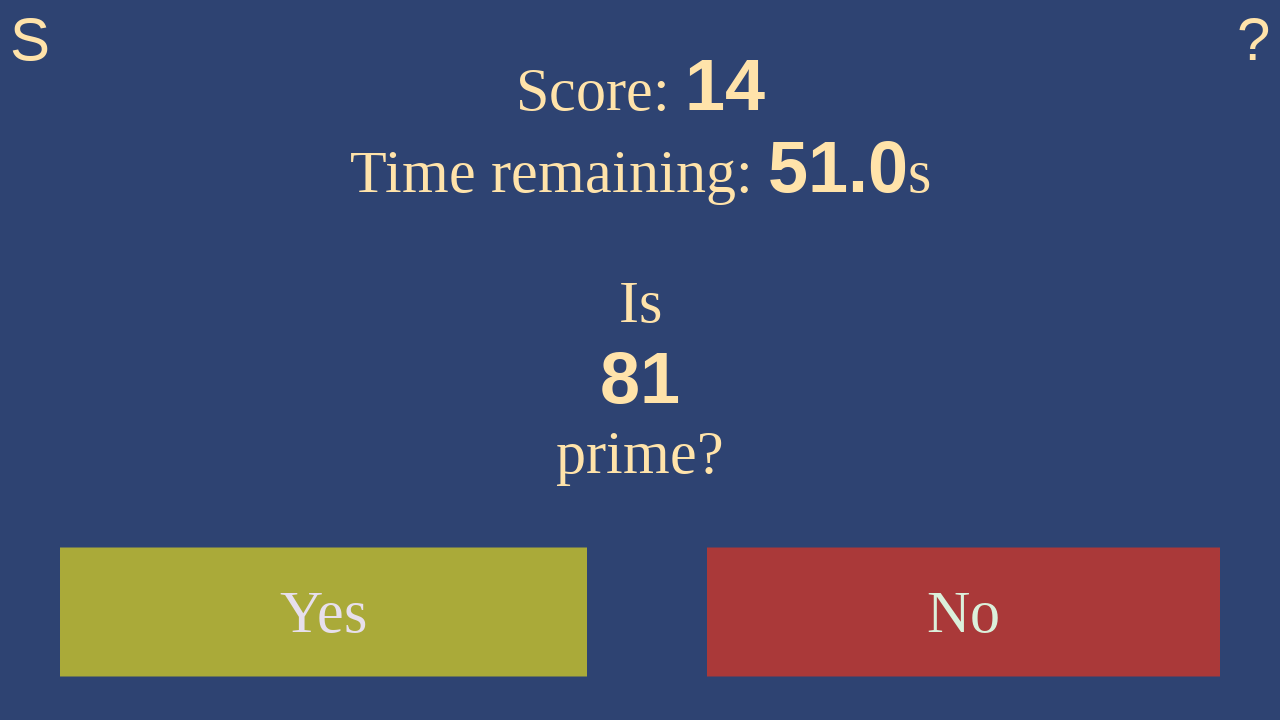

Retrieved number text: 81
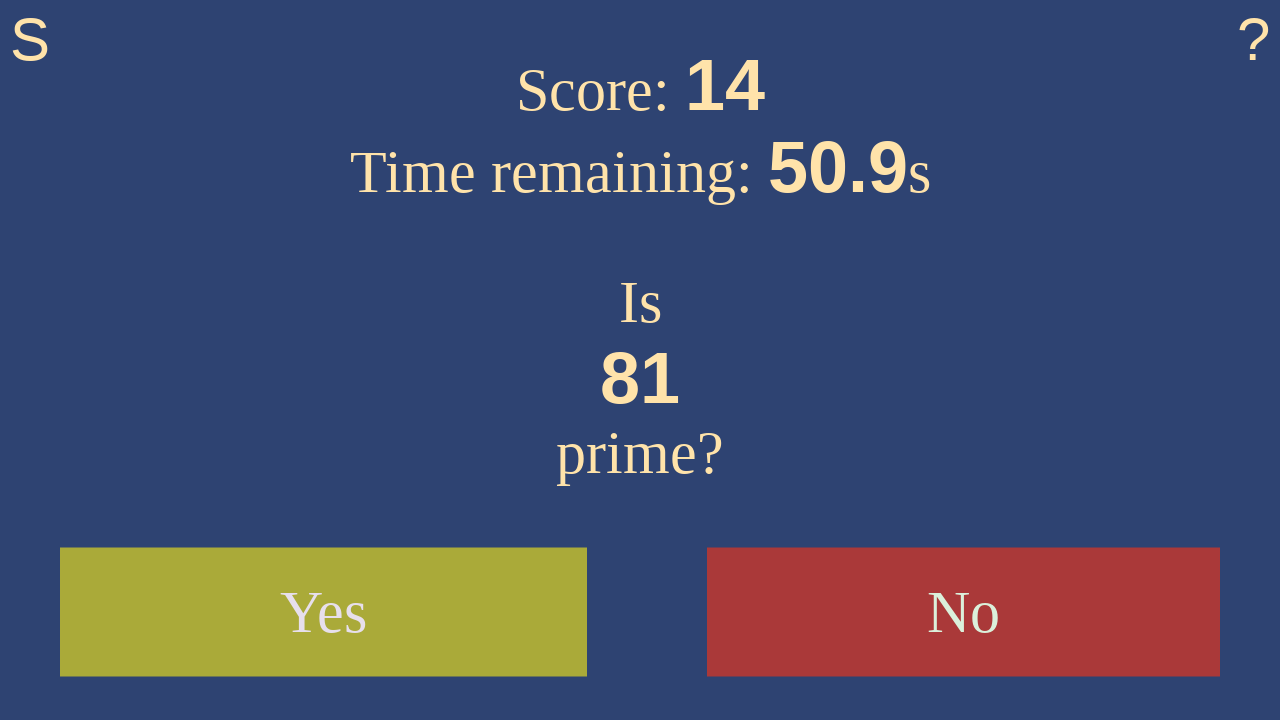

Clicked no - 81 is not prime at (964, 612) on #no
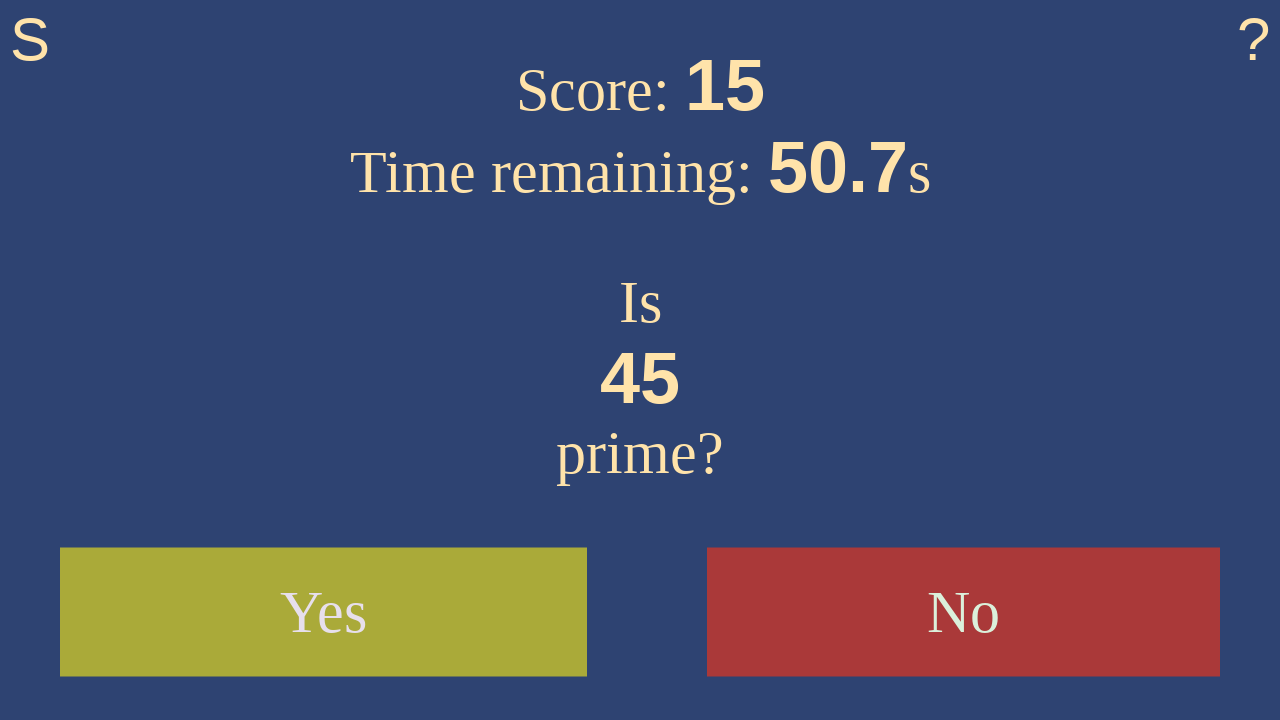

Waited 100ms for game to update
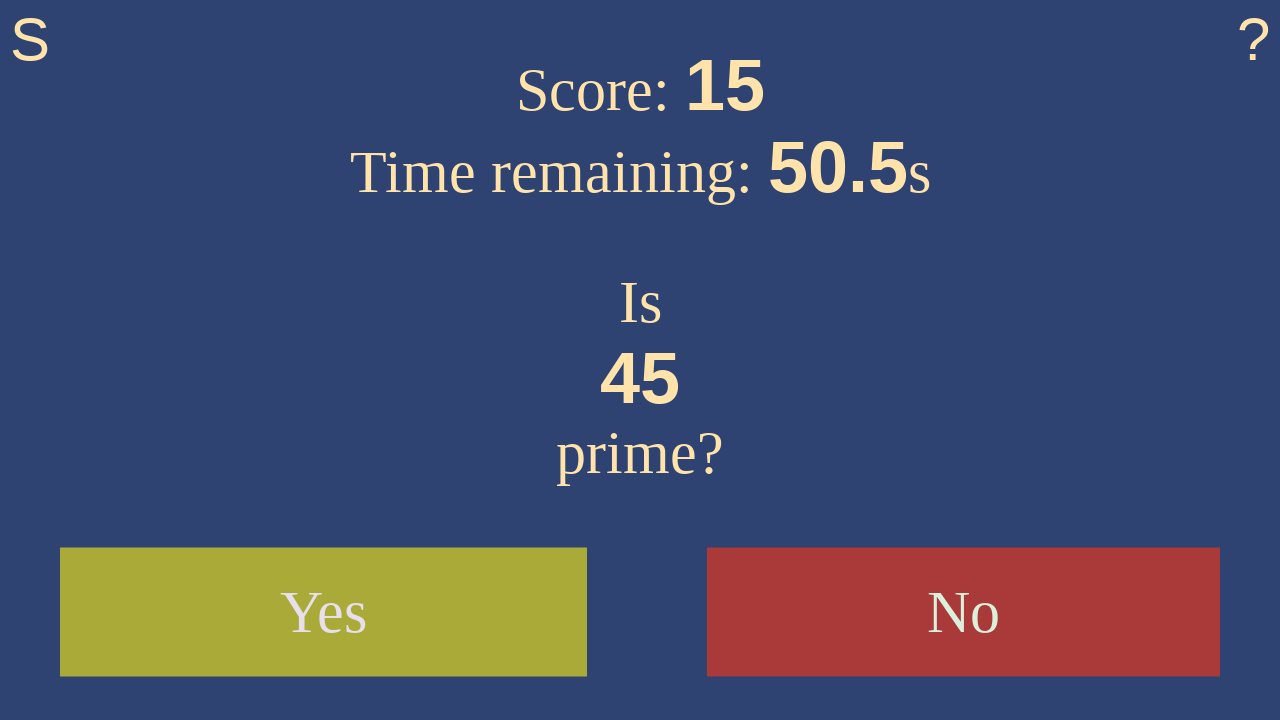

Waited for number to appear
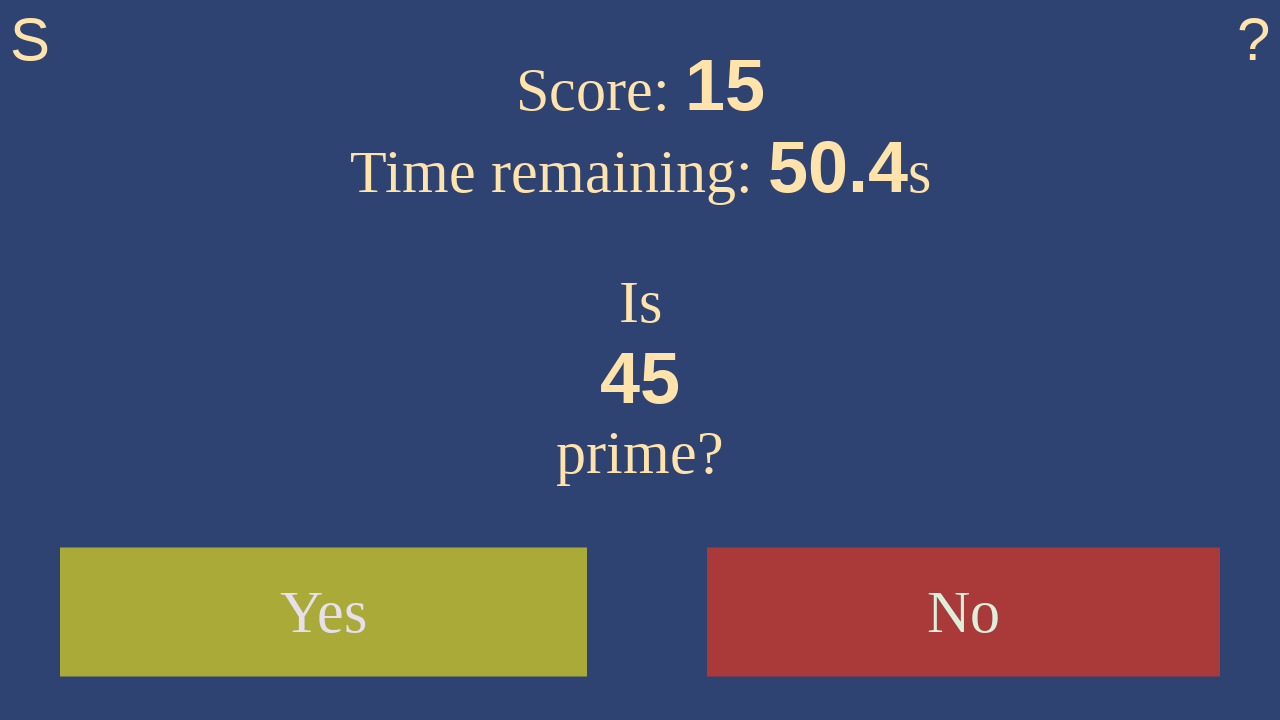

Retrieved number text: 45
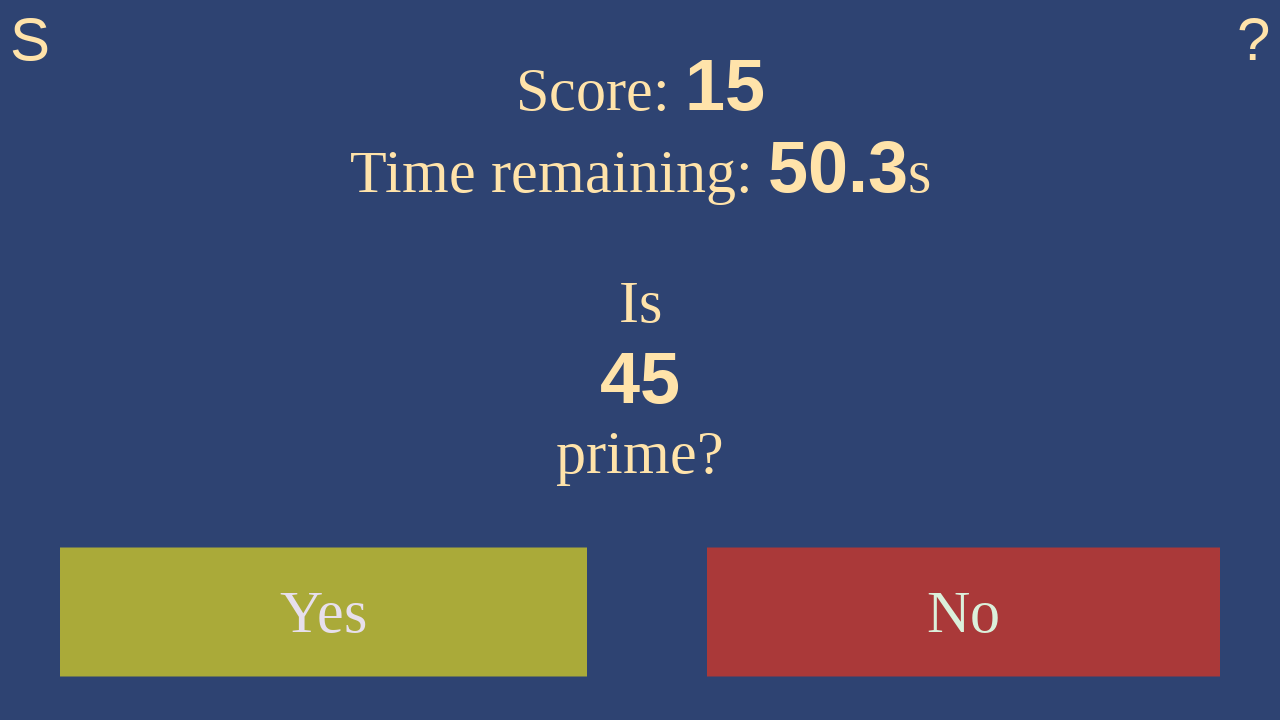

Clicked no - 45 is not prime at (964, 612) on #no
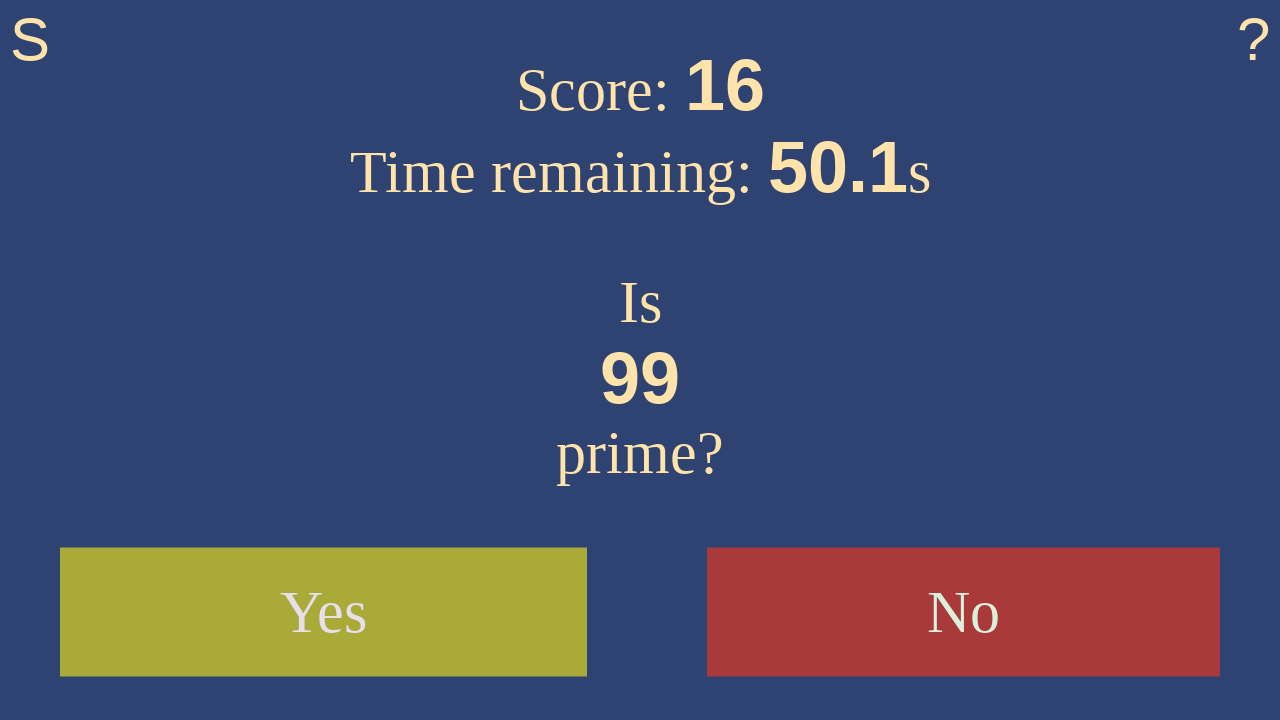

Waited 100ms for game to update
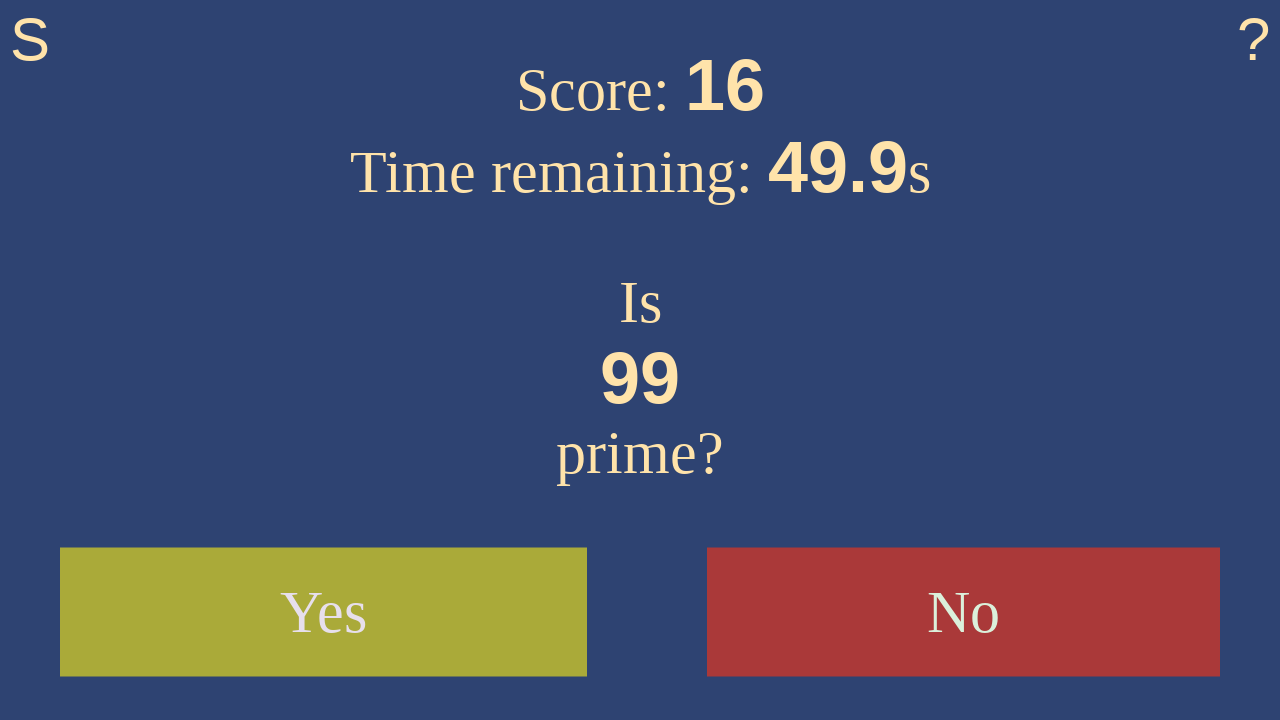

Waited for number to appear
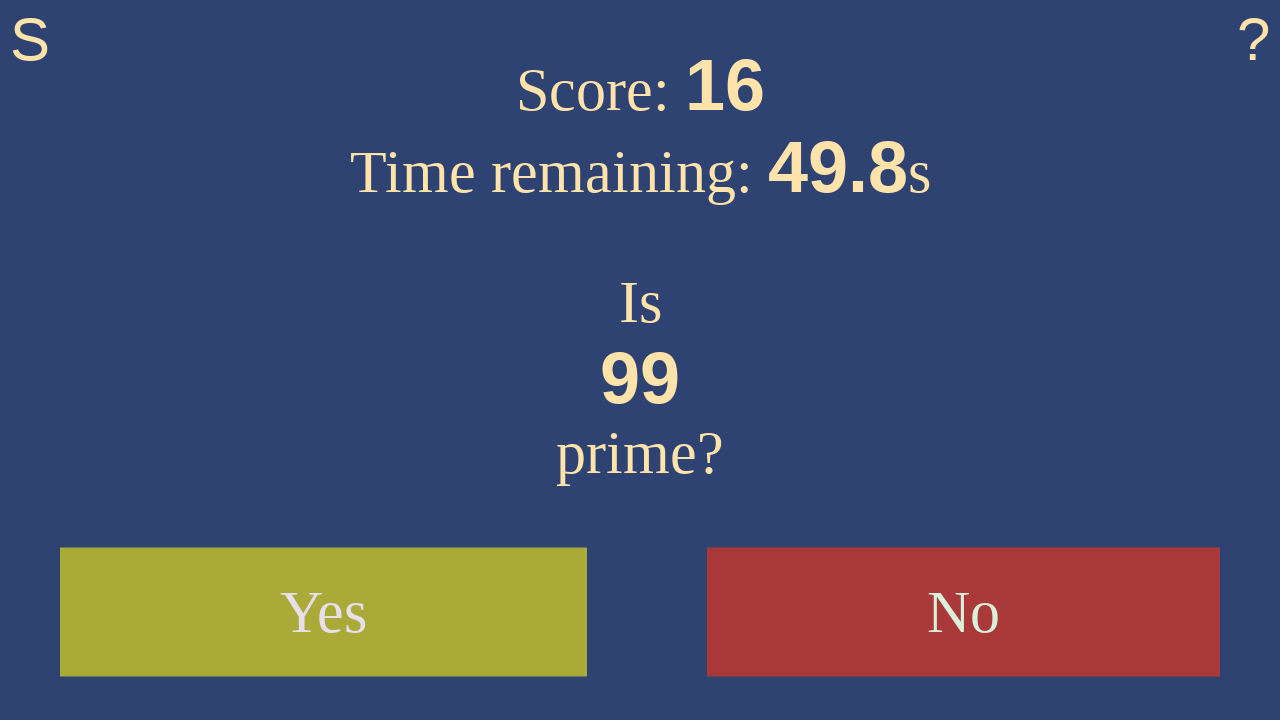

Retrieved number text: 99
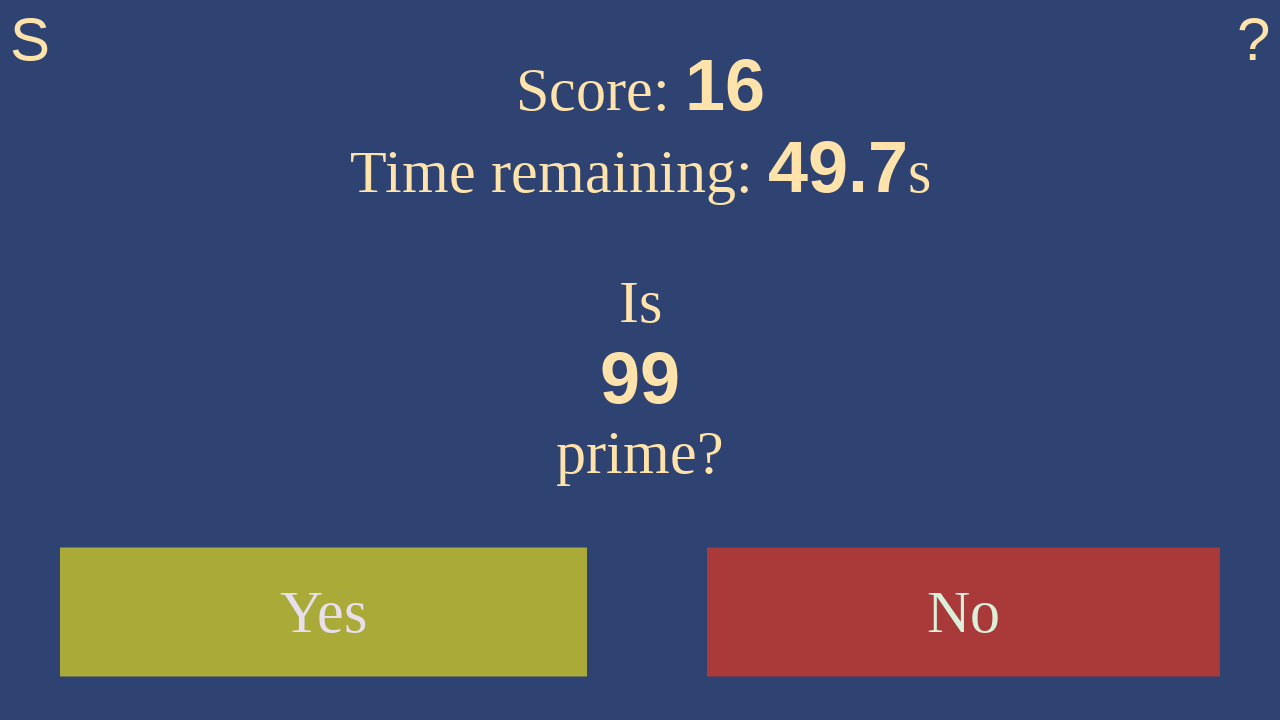

Clicked no - 99 is not prime at (964, 612) on #no
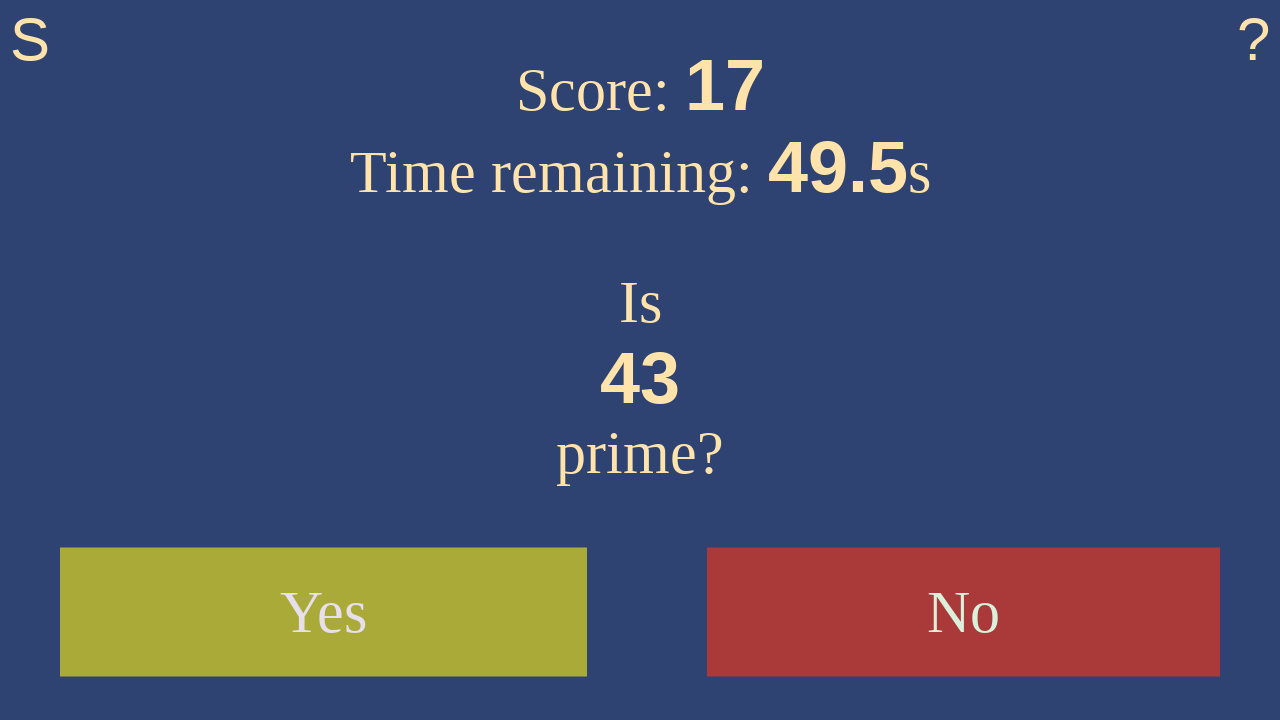

Waited 100ms for game to update
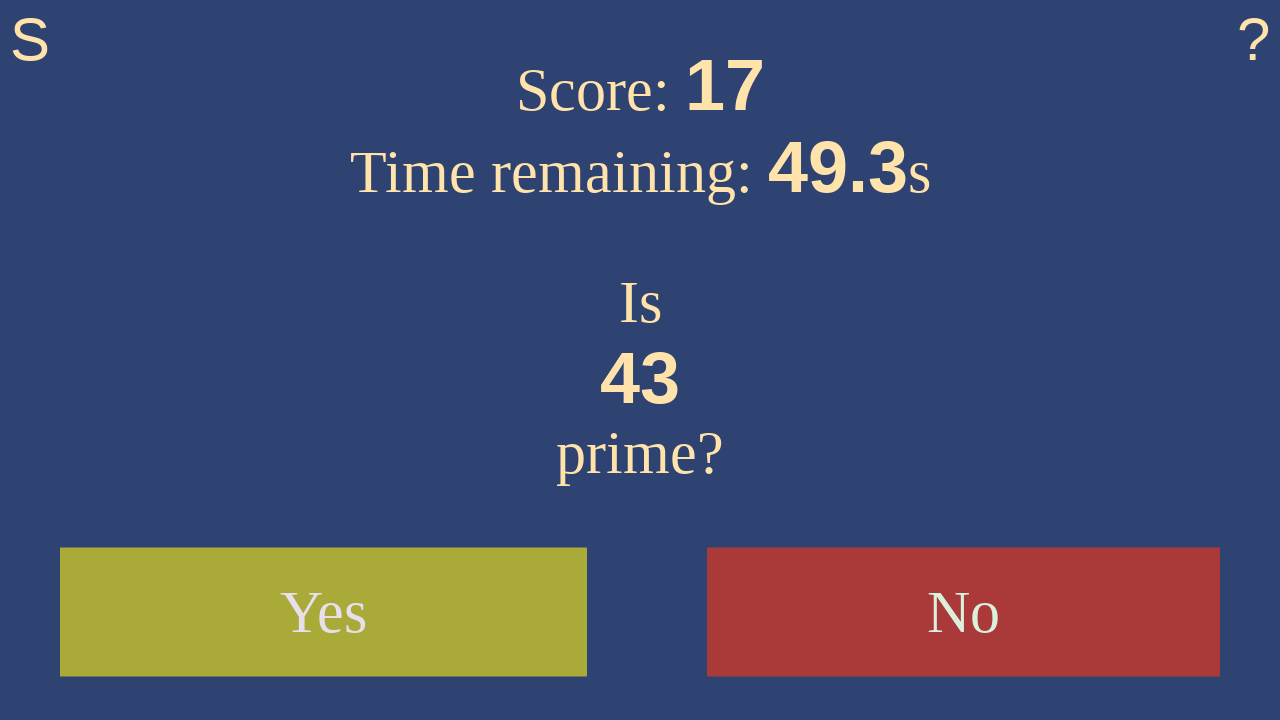

Waited for number to appear
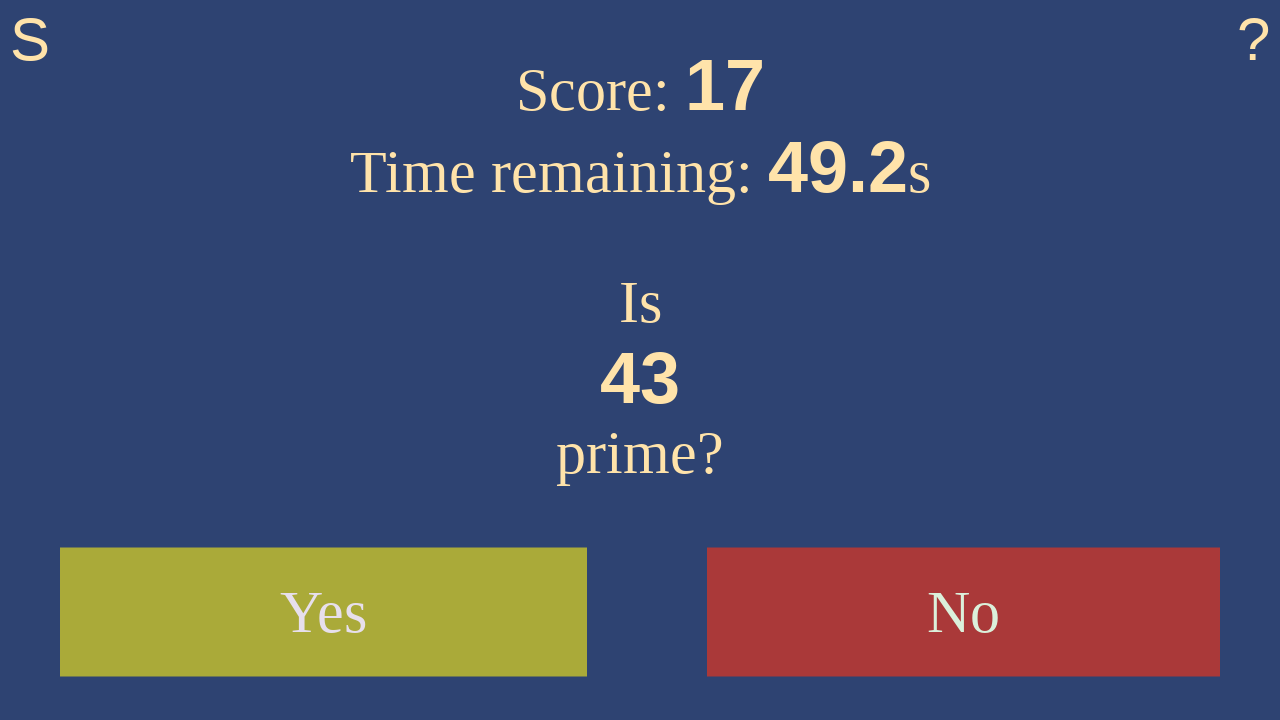

Retrieved number text: 43
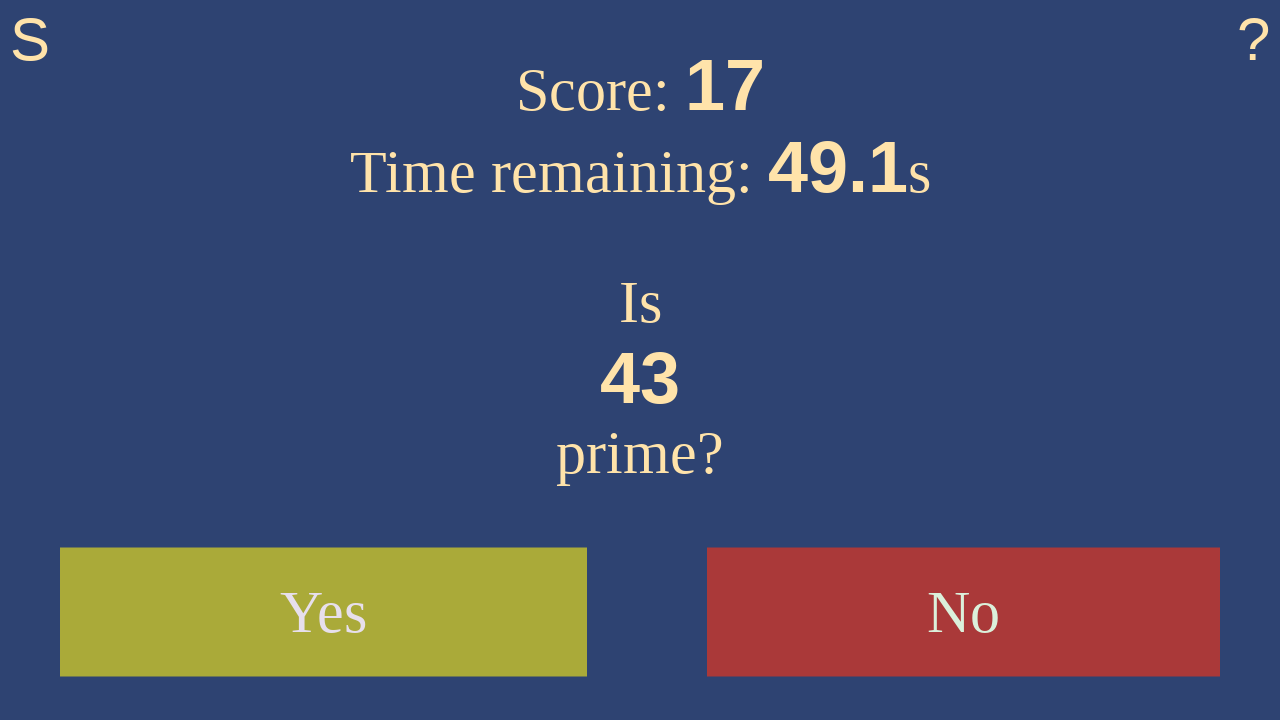

Clicked yes - 43 is prime at (324, 612) on #yes
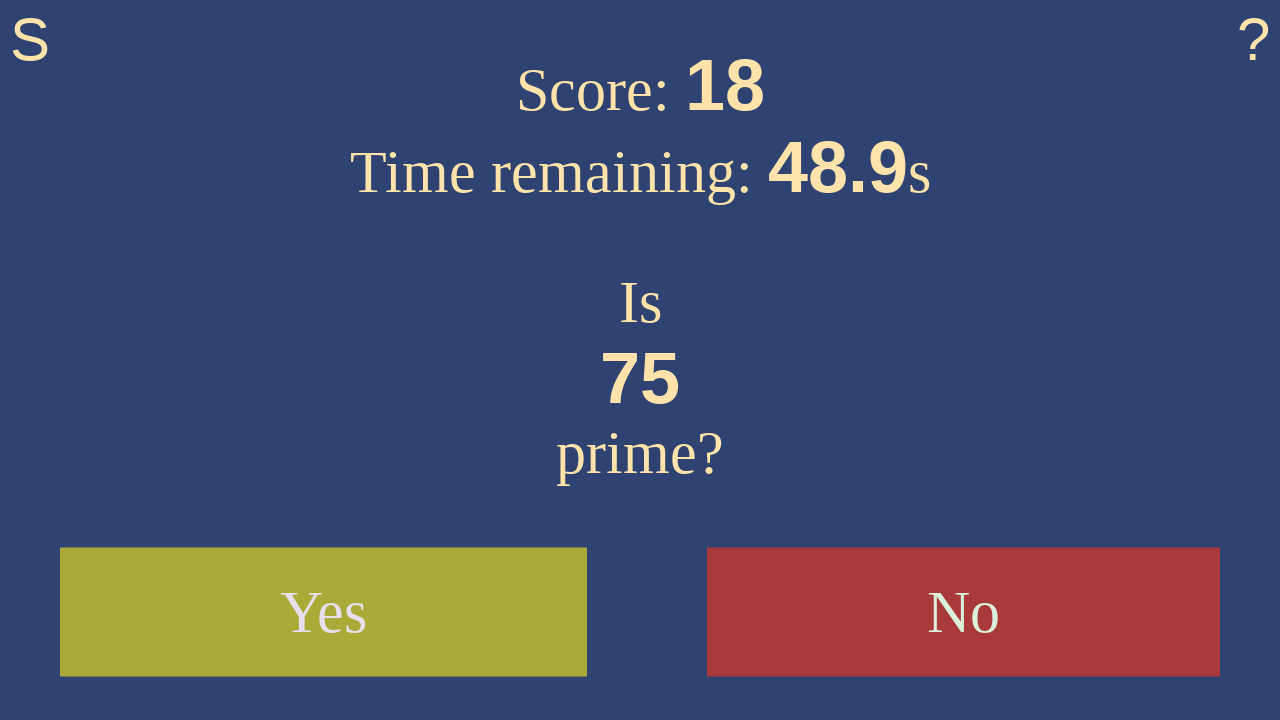

Waited 100ms for game to update
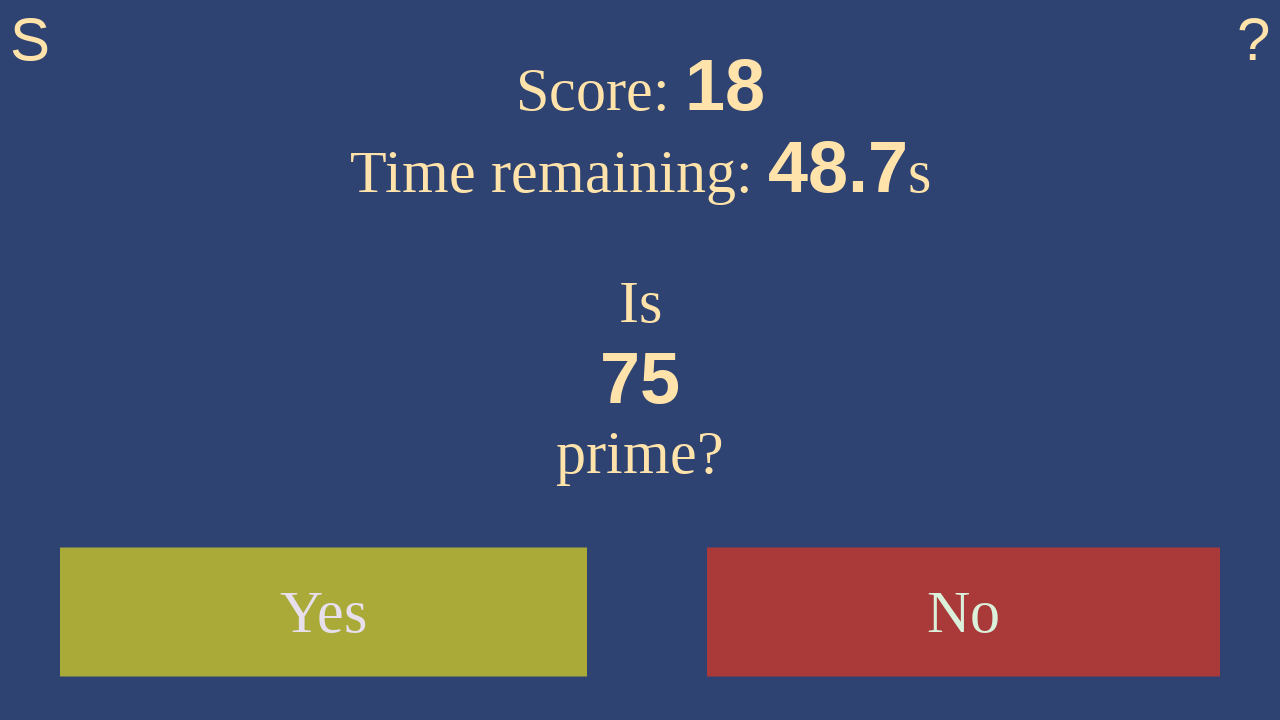

Waited for number to appear
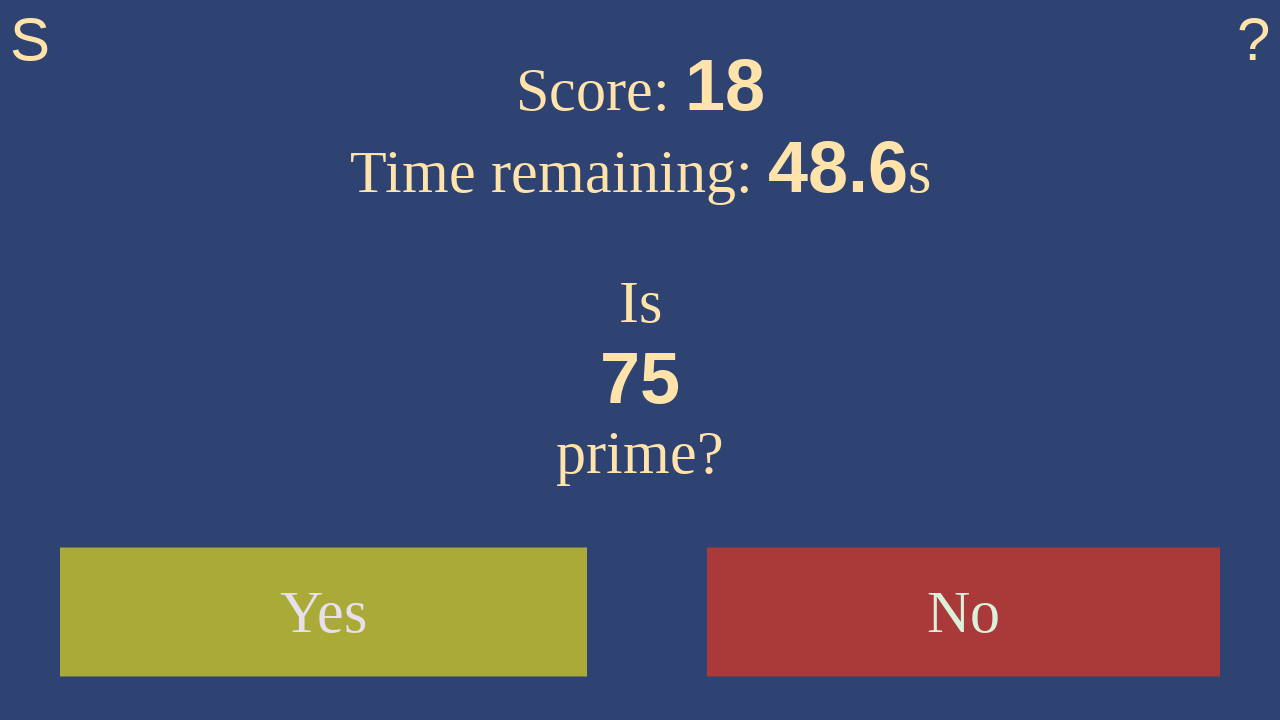

Retrieved number text: 75
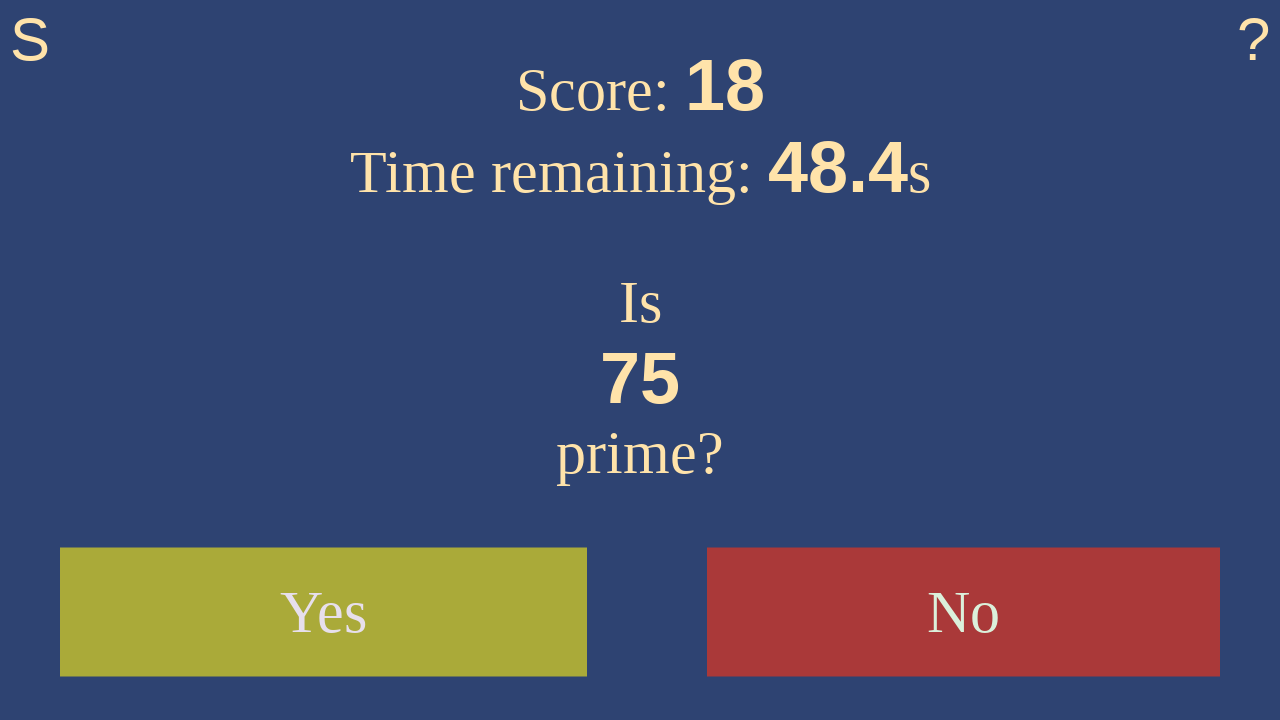

Clicked no - 75 is not prime at (964, 612) on #no
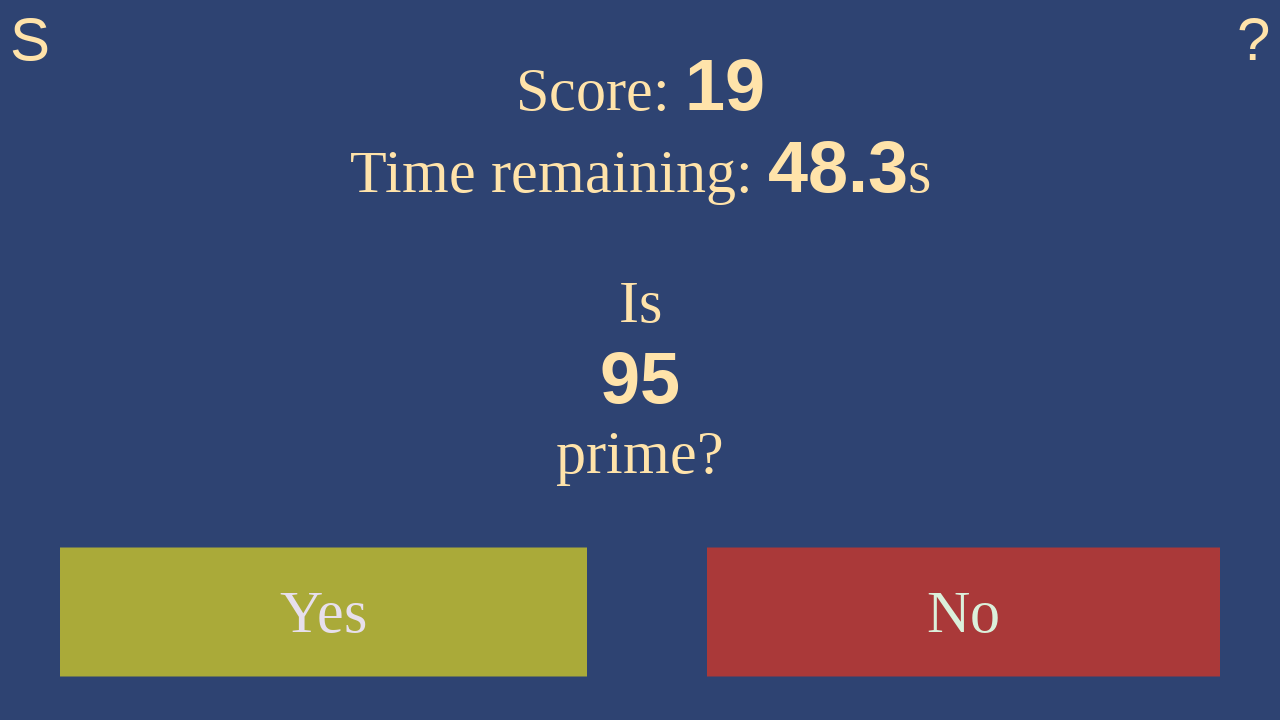

Waited 100ms for game to update
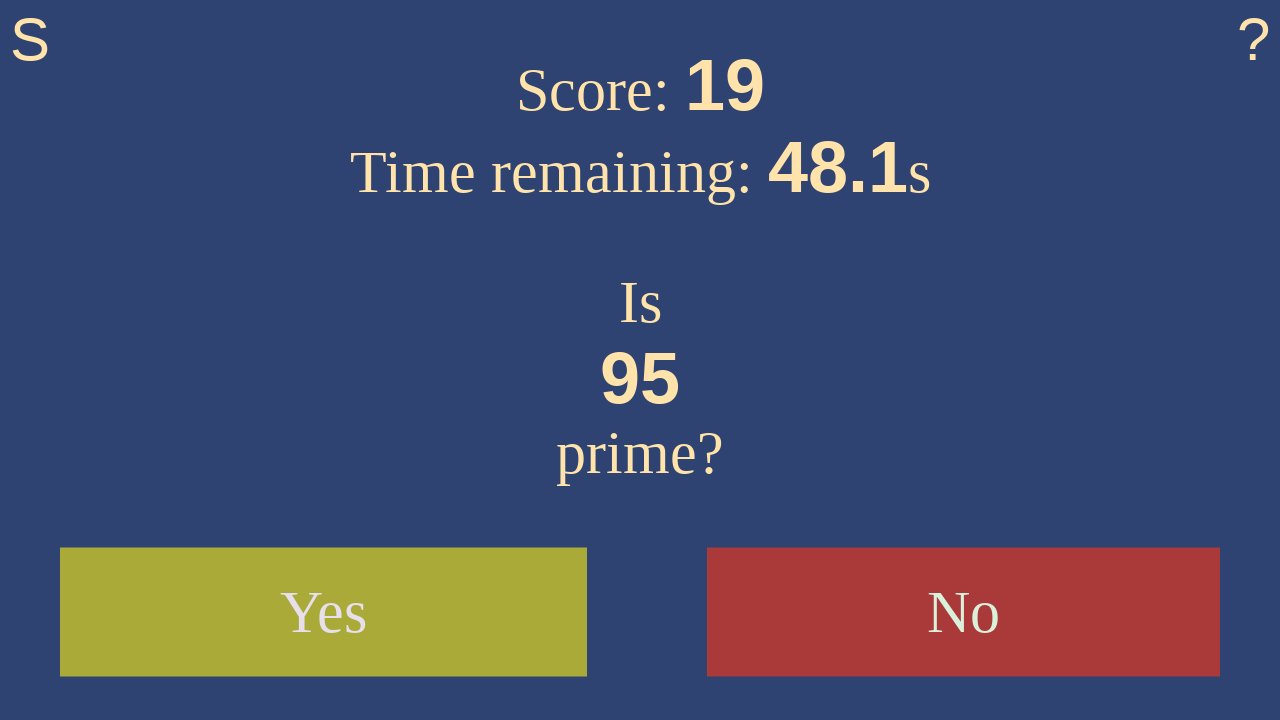

Waited for number to appear
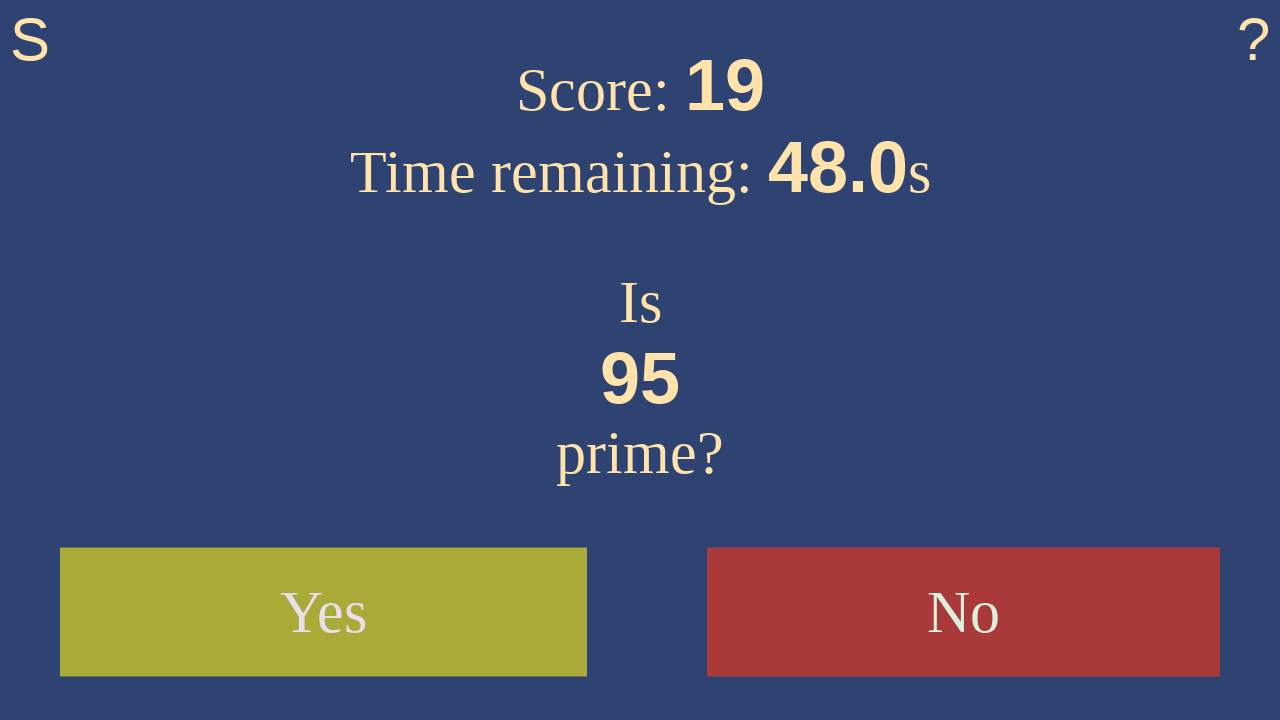

Retrieved number text: 95
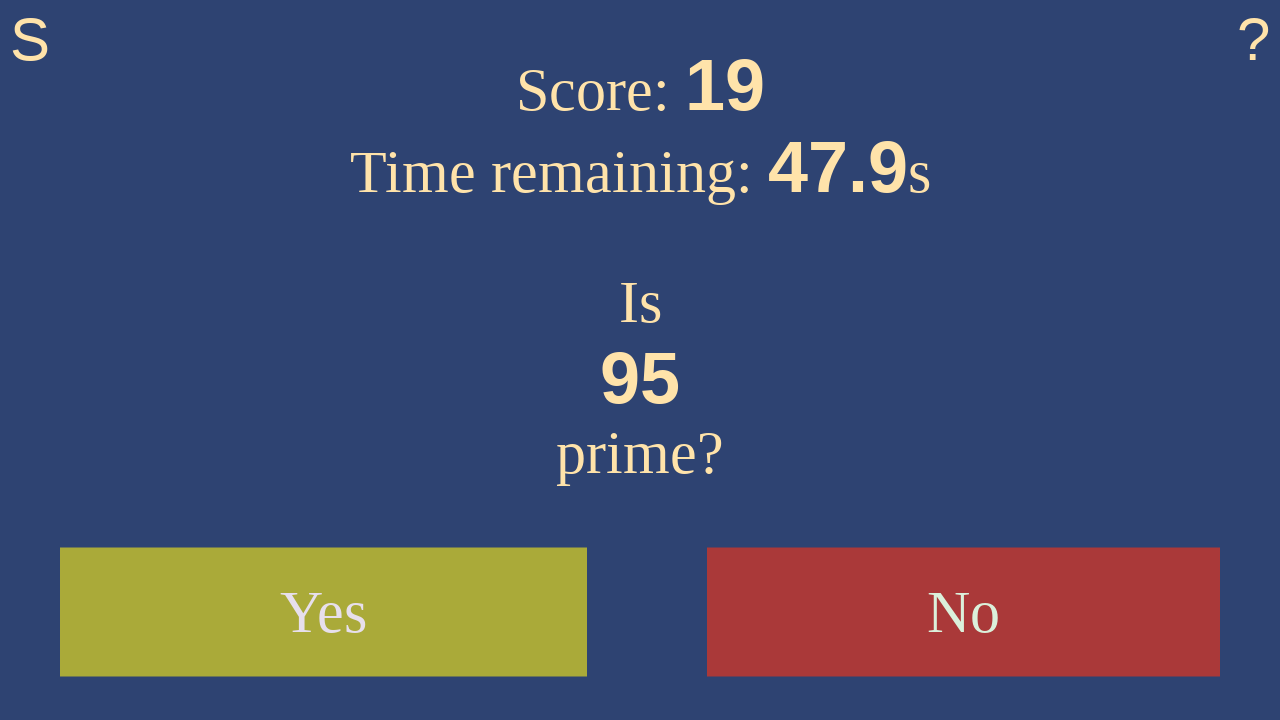

Clicked no - 95 is not prime at (964, 612) on #no
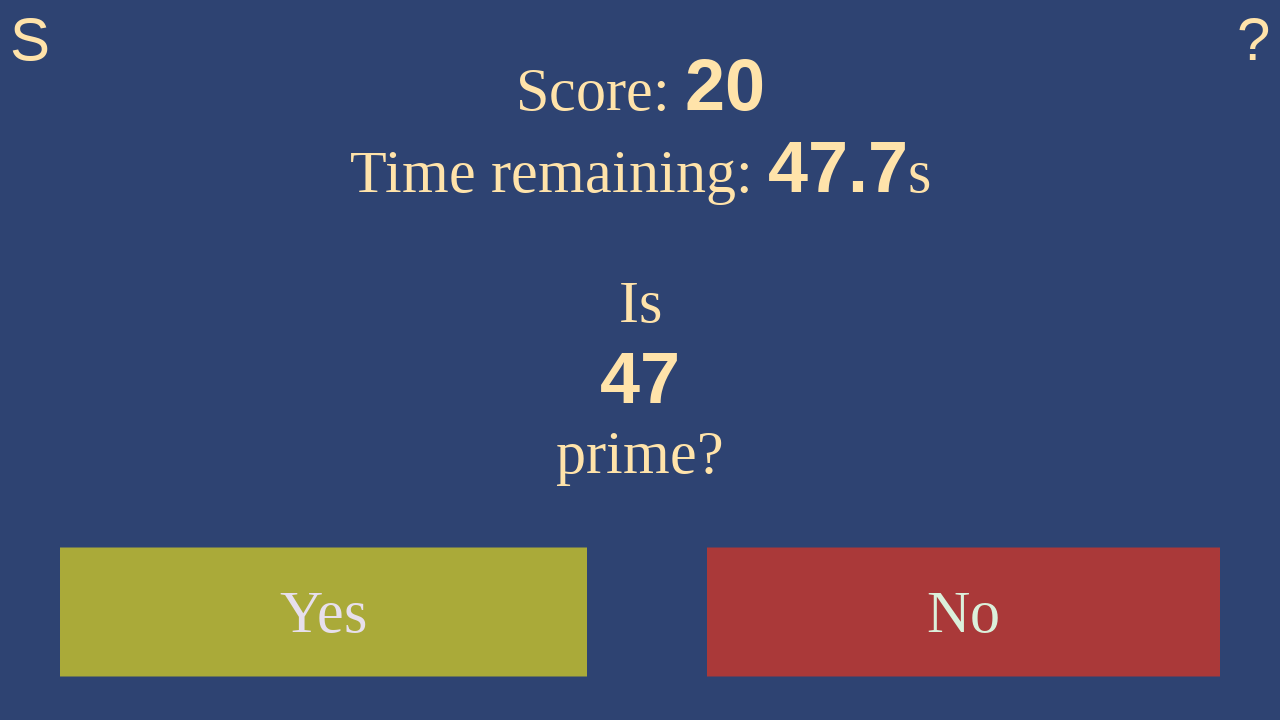

Waited 100ms for game to update
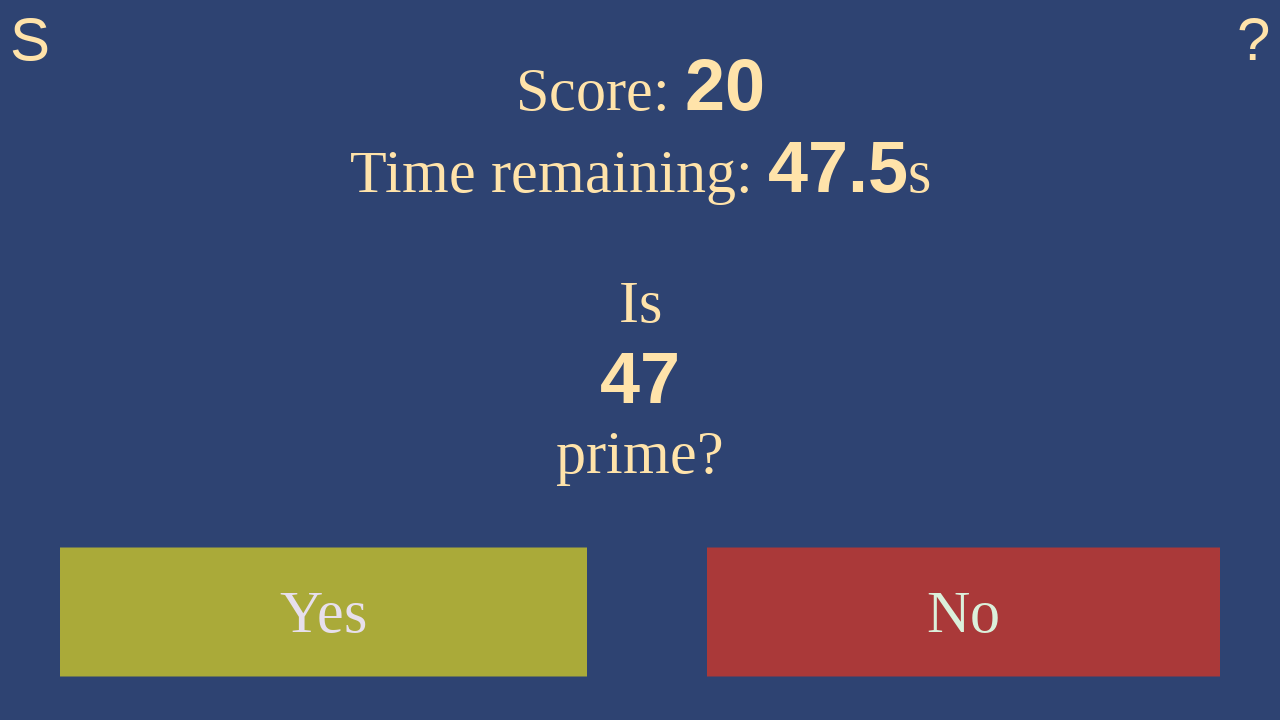

Waited for number to appear
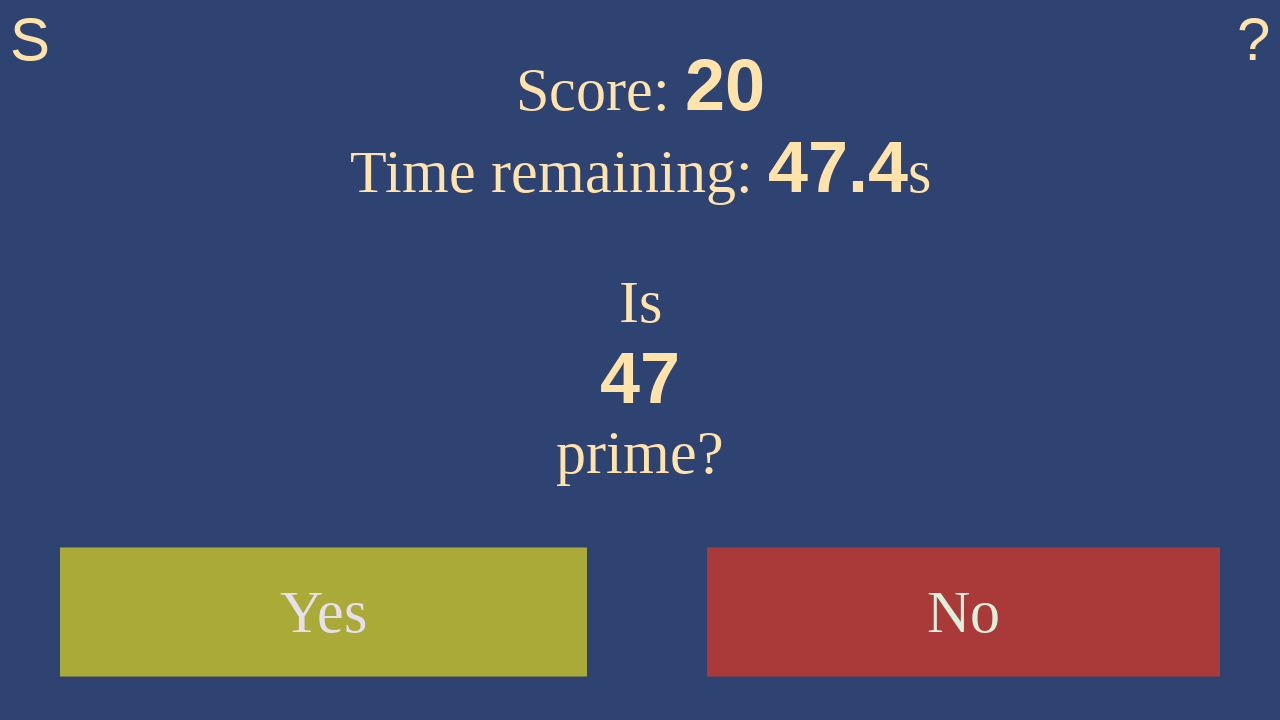

Retrieved number text: 47
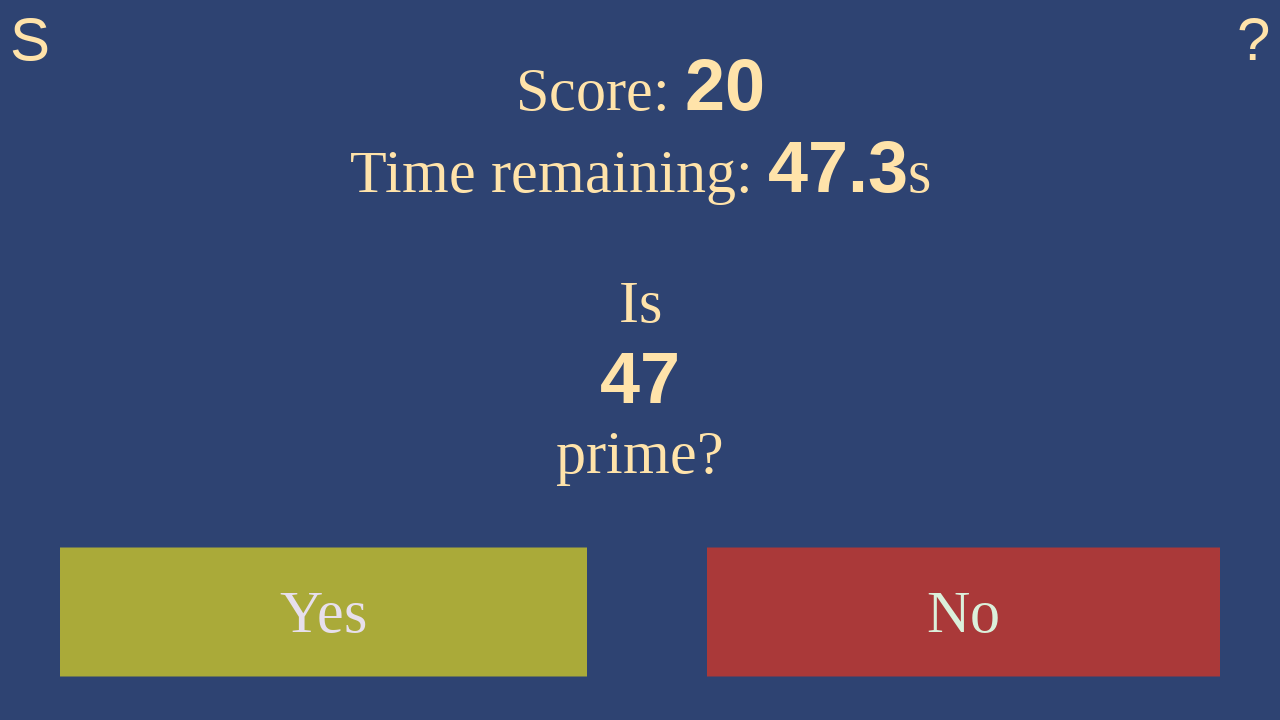

Clicked yes - 47 is prime at (324, 612) on #yes
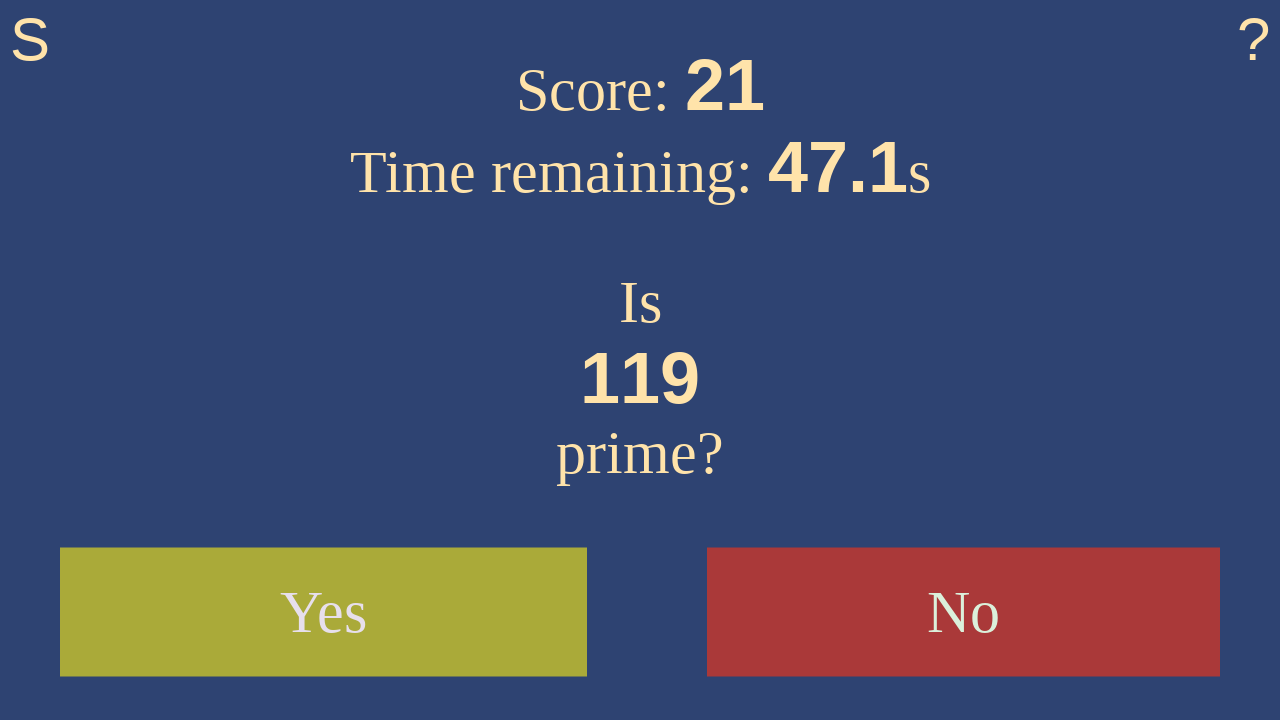

Waited 100ms for game to update
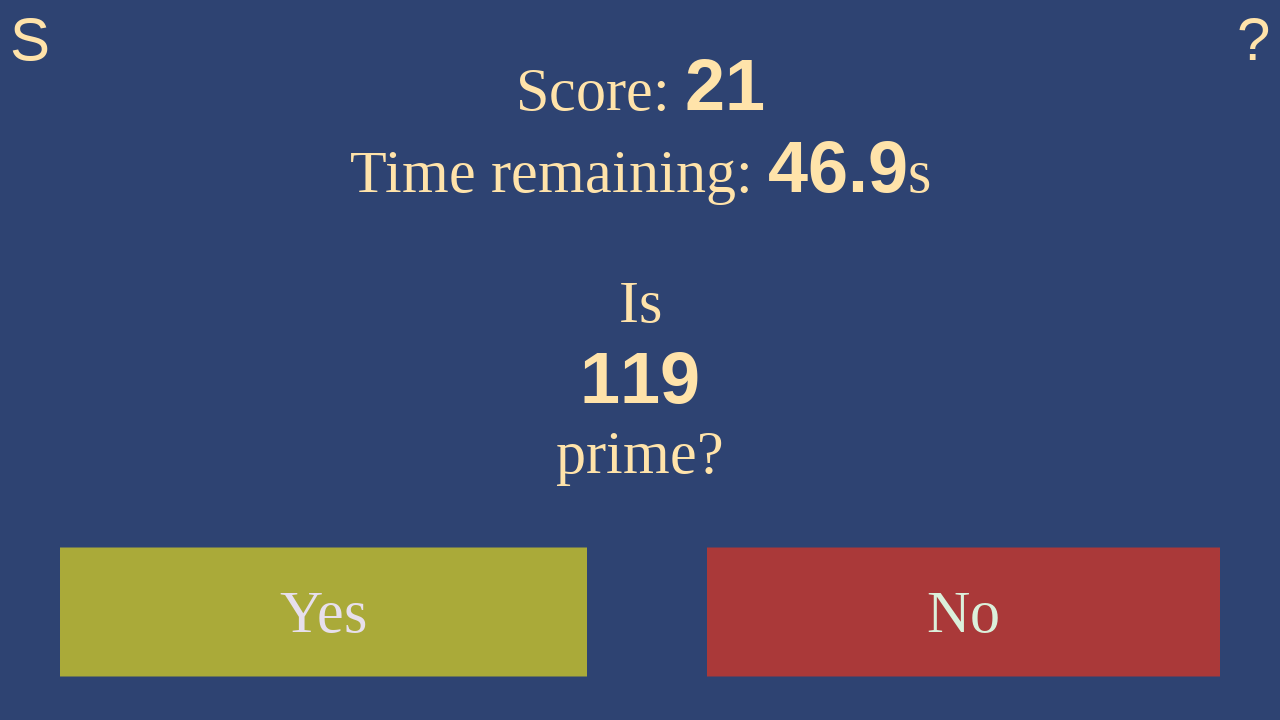

Waited for number to appear
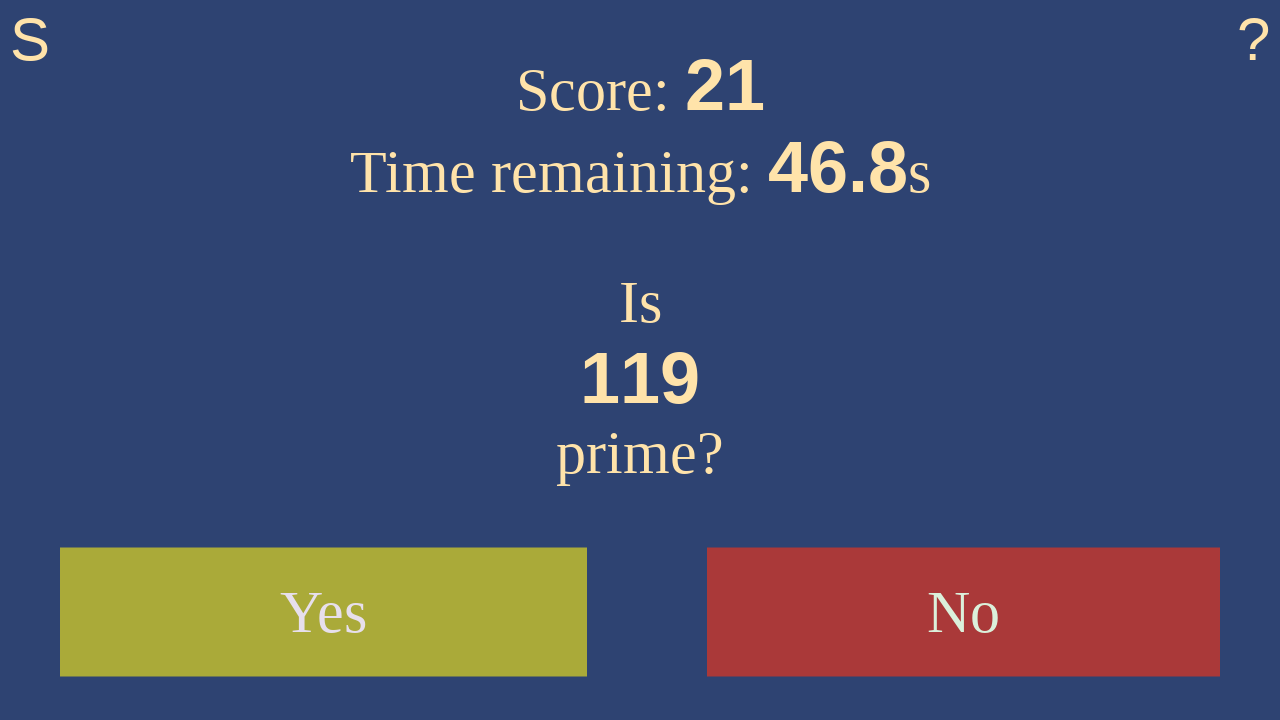

Retrieved number text: 119
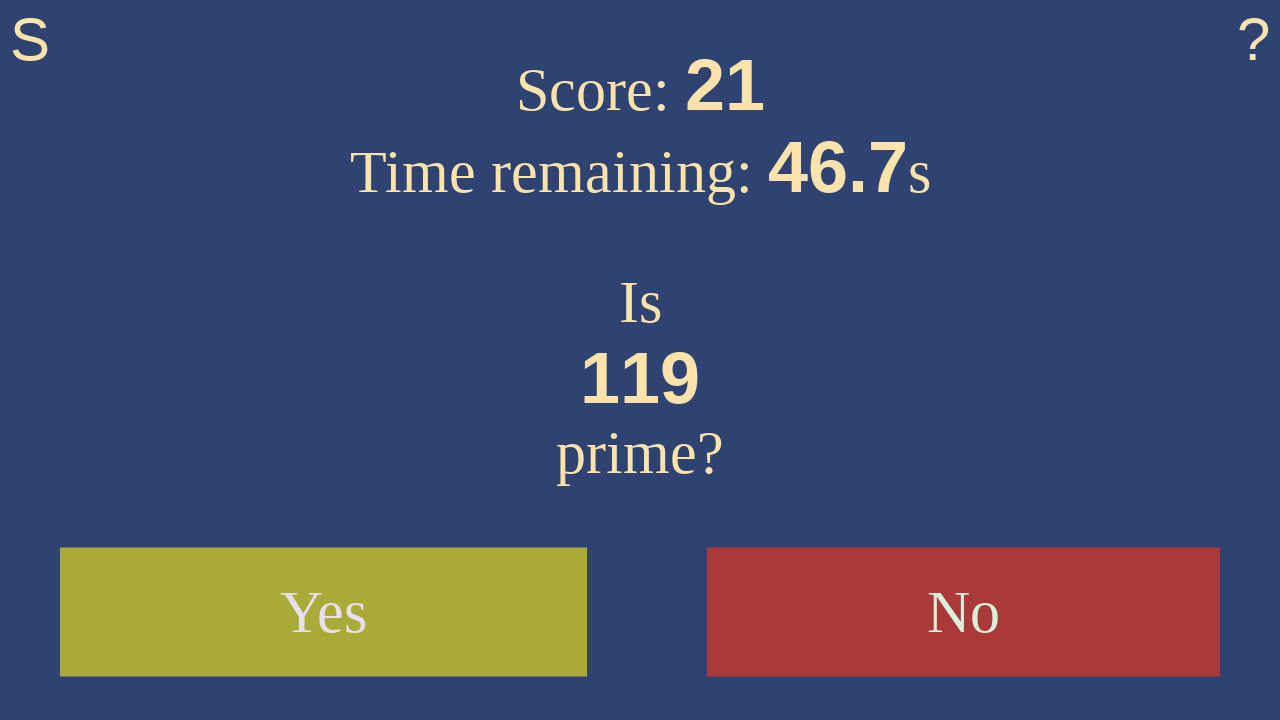

Clicked no - 119 is not prime at (964, 612) on #no
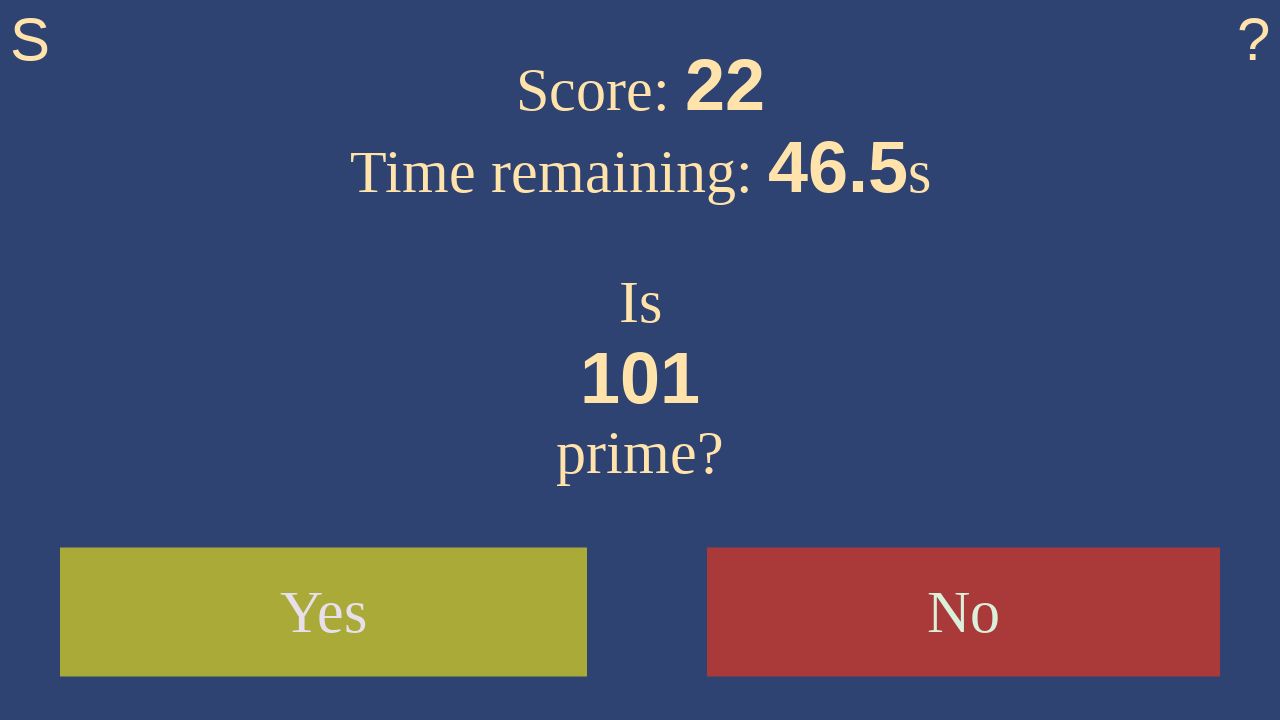

Waited 100ms for game to update
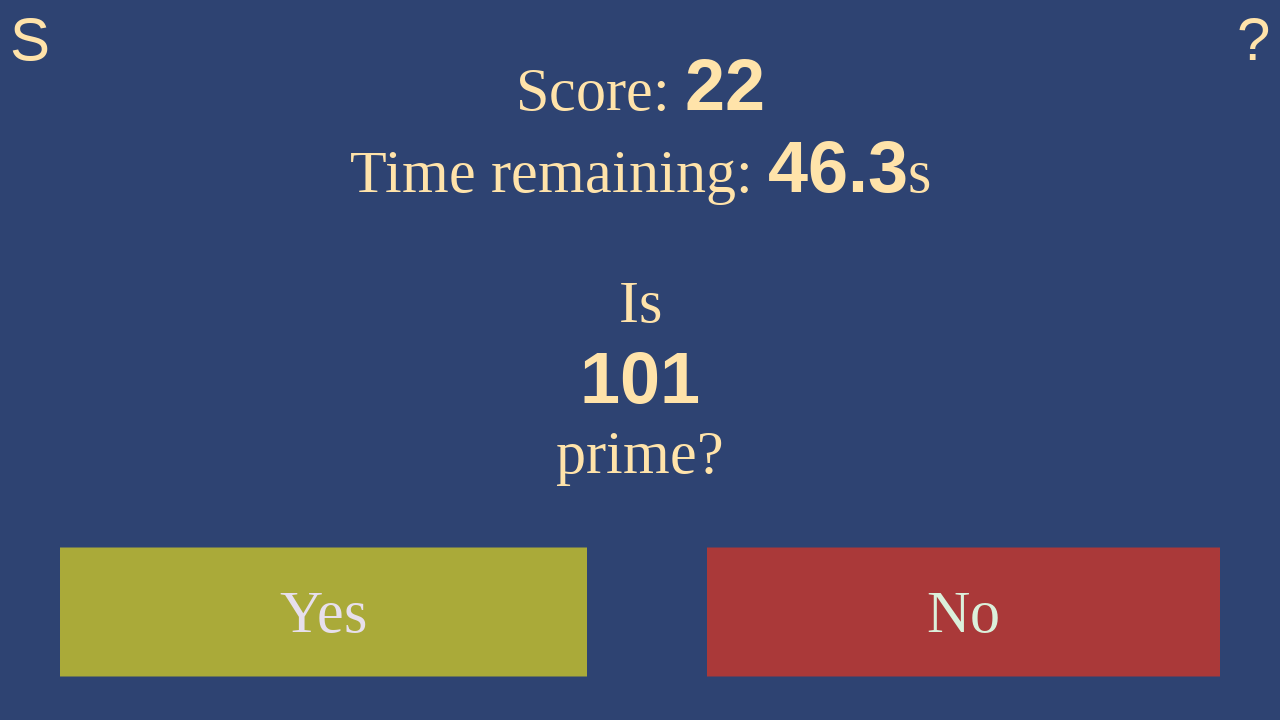

Waited for number to appear
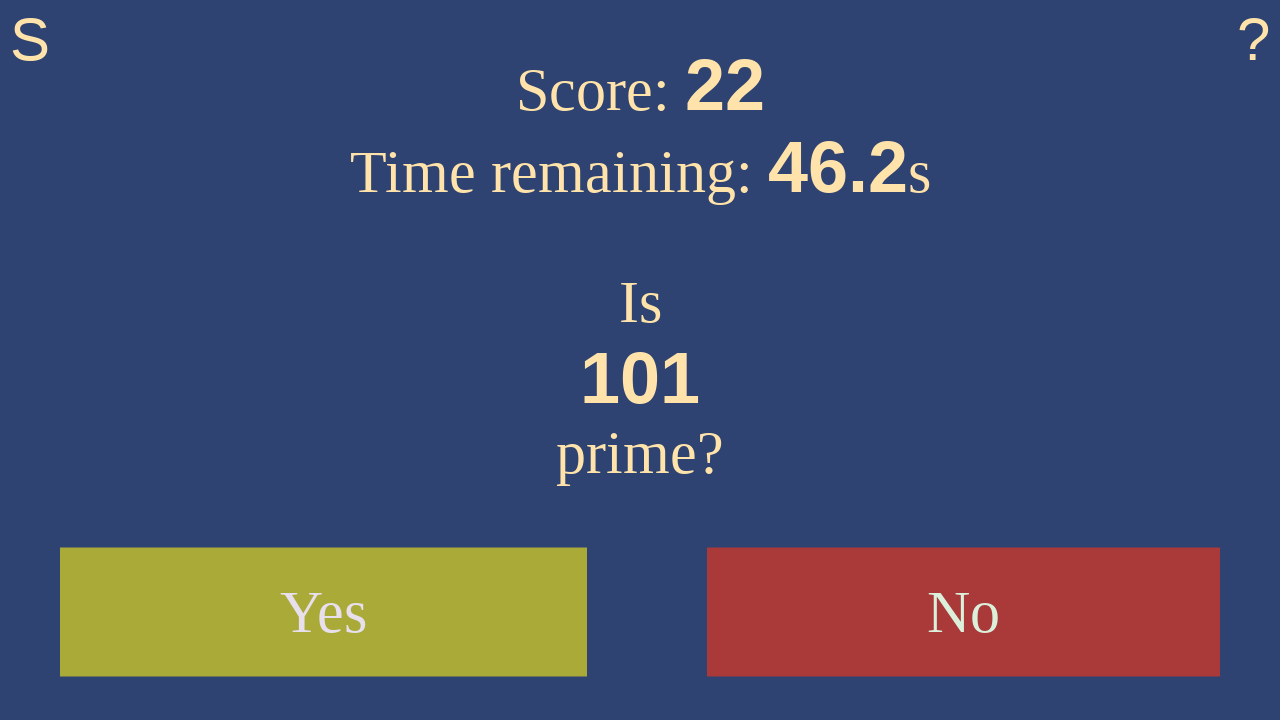

Retrieved number text: 101
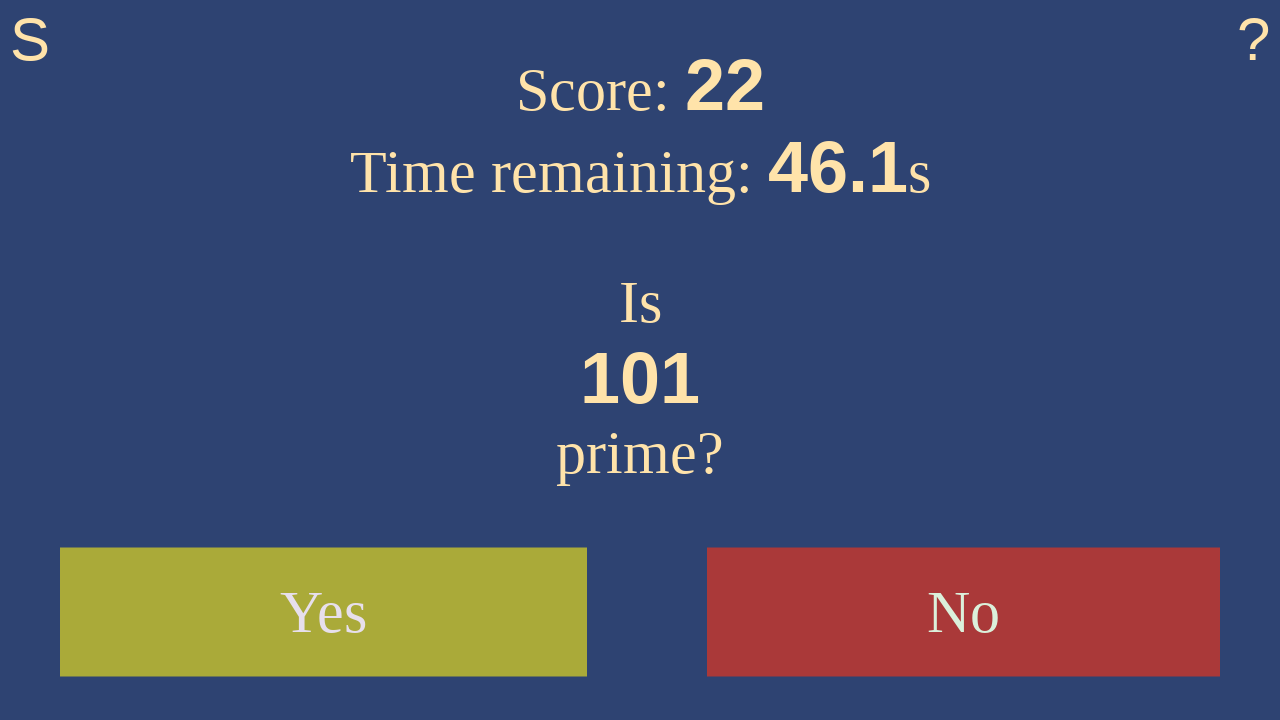

Clicked yes - 101 is prime at (324, 612) on #yes
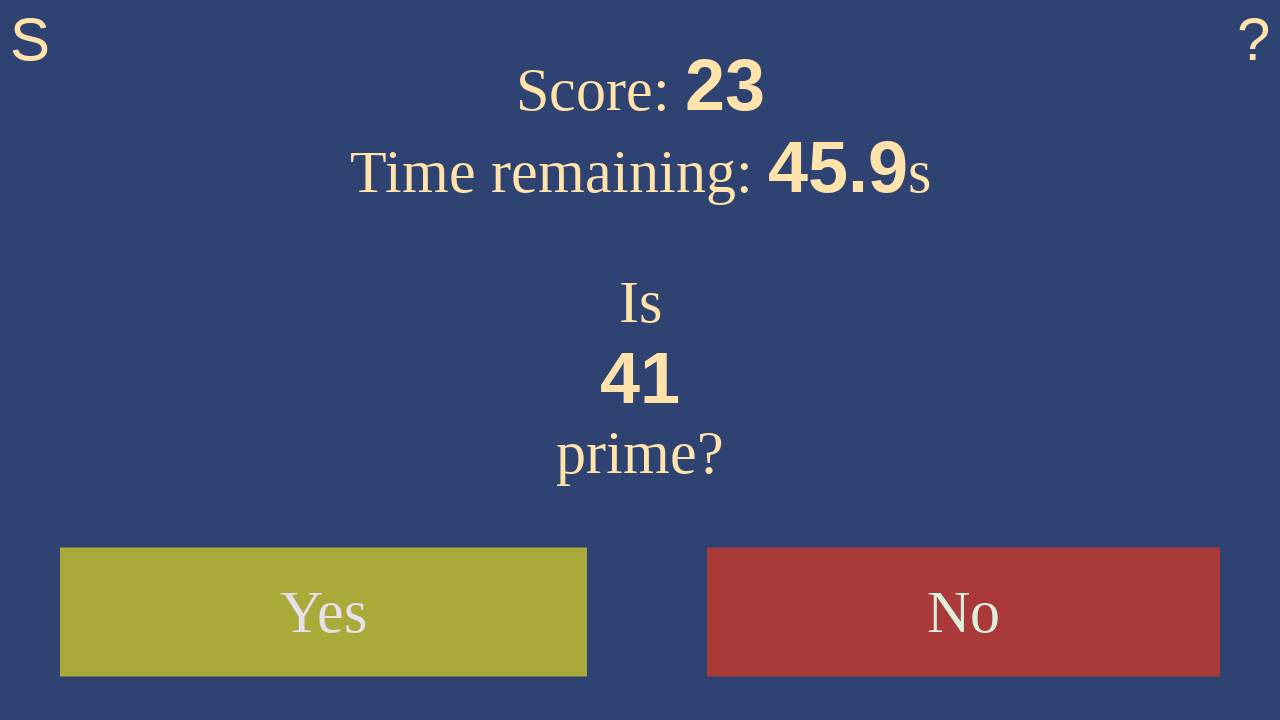

Waited 100ms for game to update
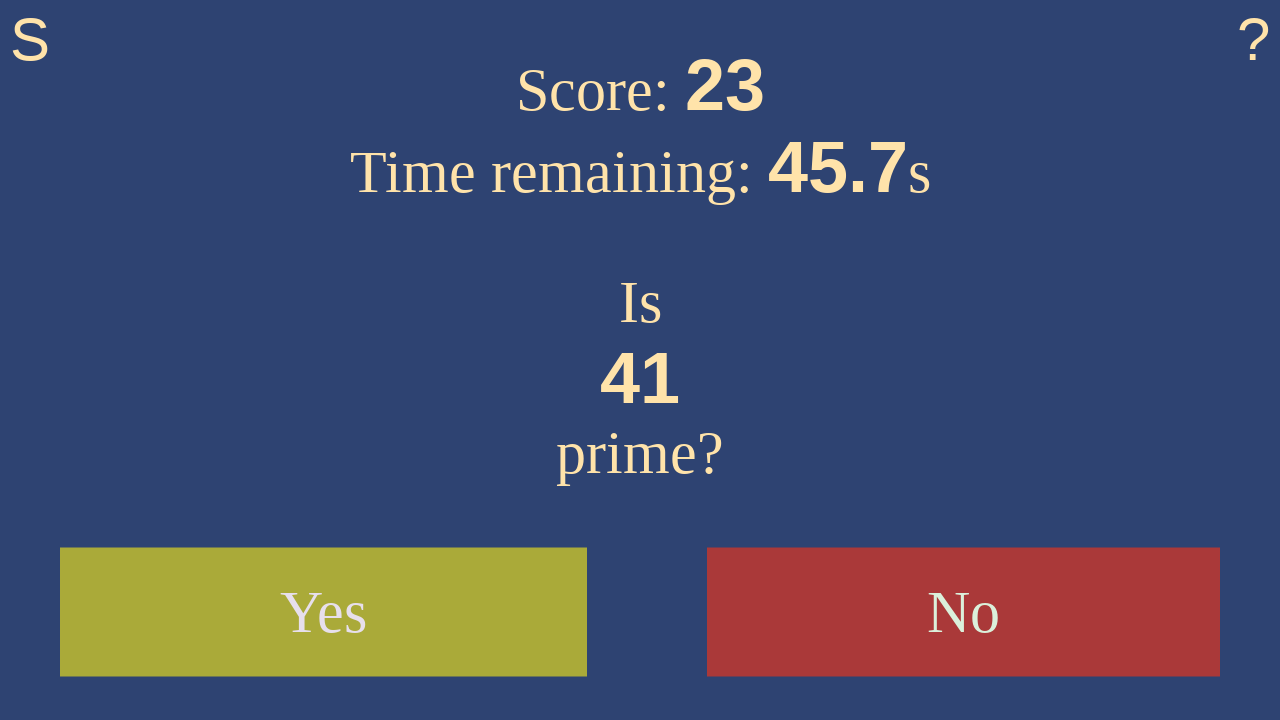

Waited for number to appear
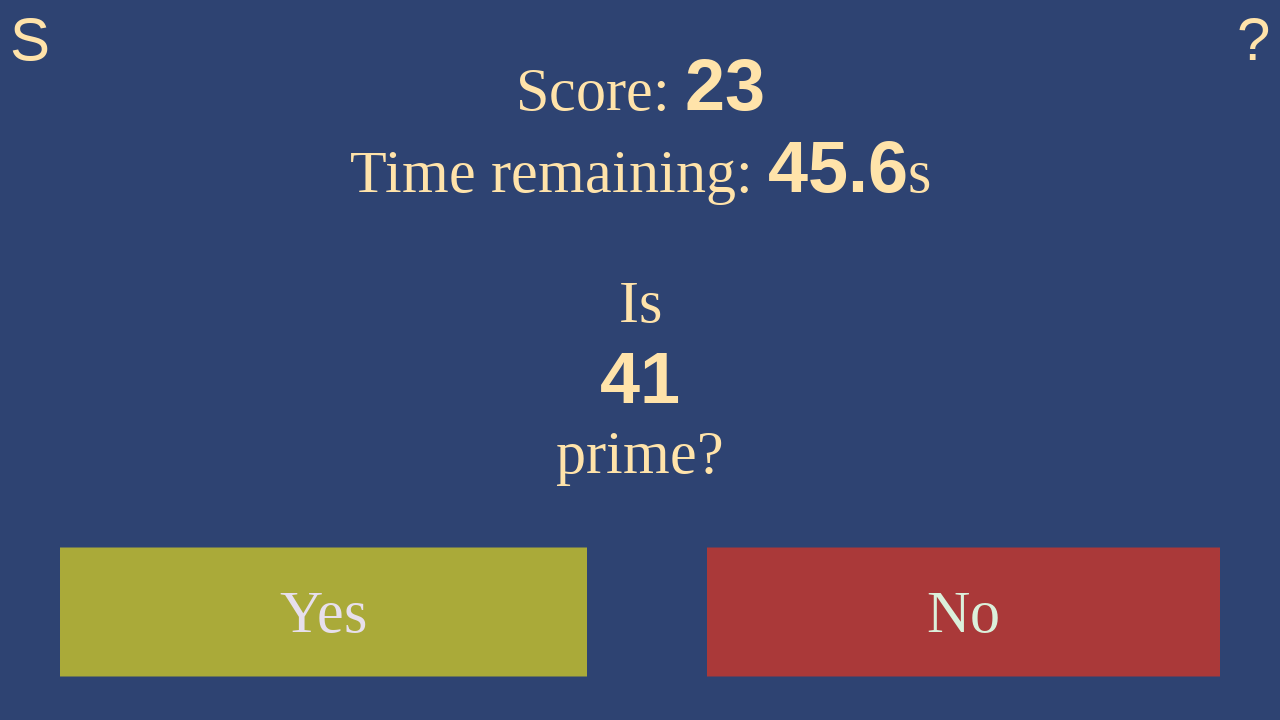

Retrieved number text: 41
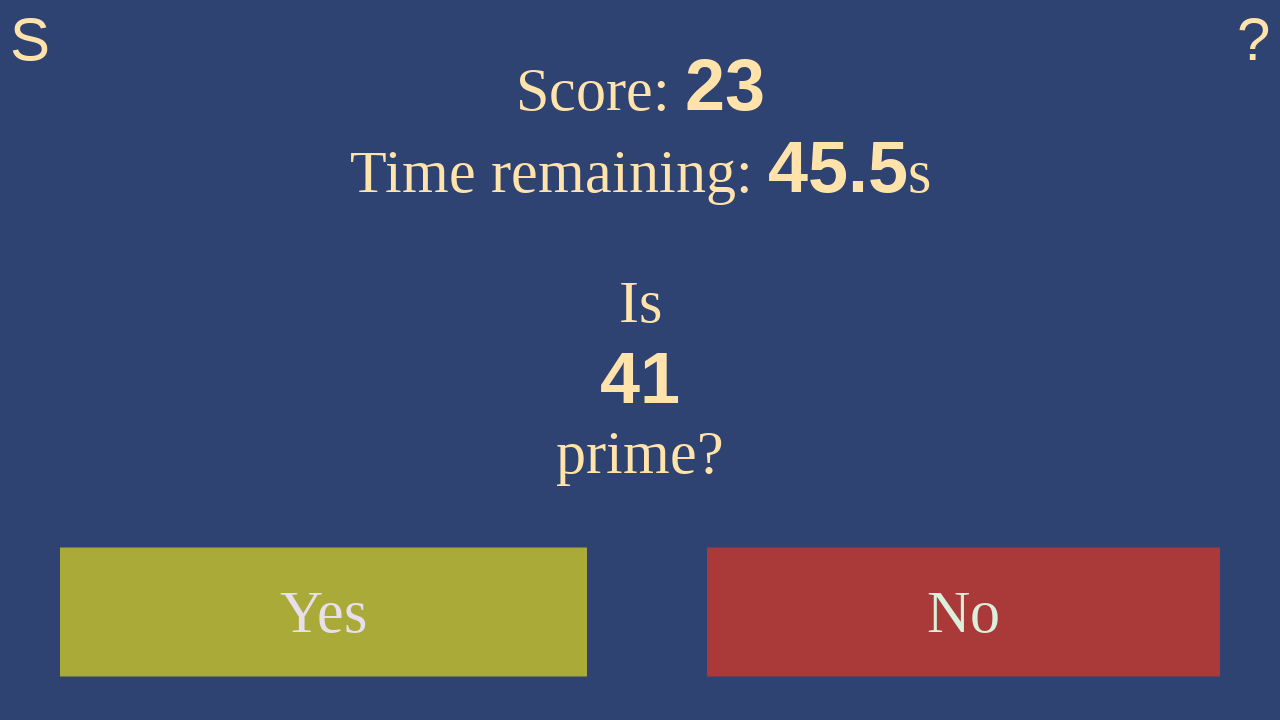

Clicked yes - 41 is prime at (324, 612) on #yes
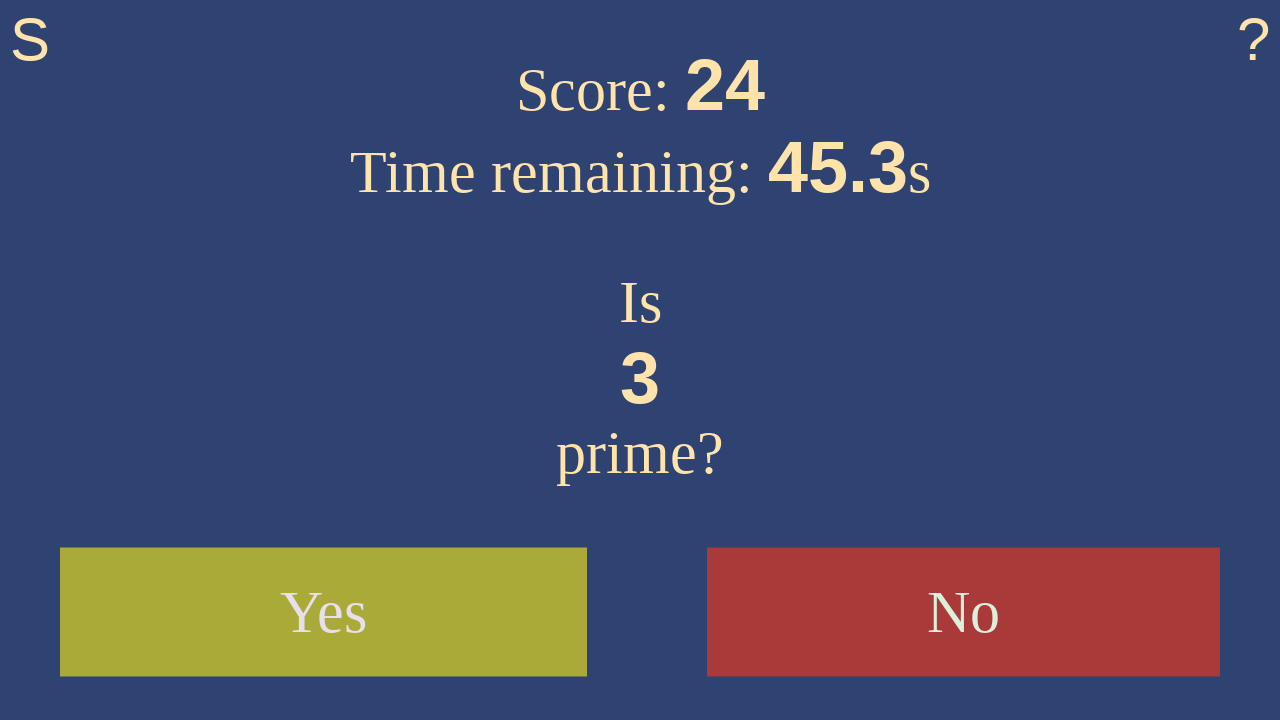

Waited 100ms for game to update
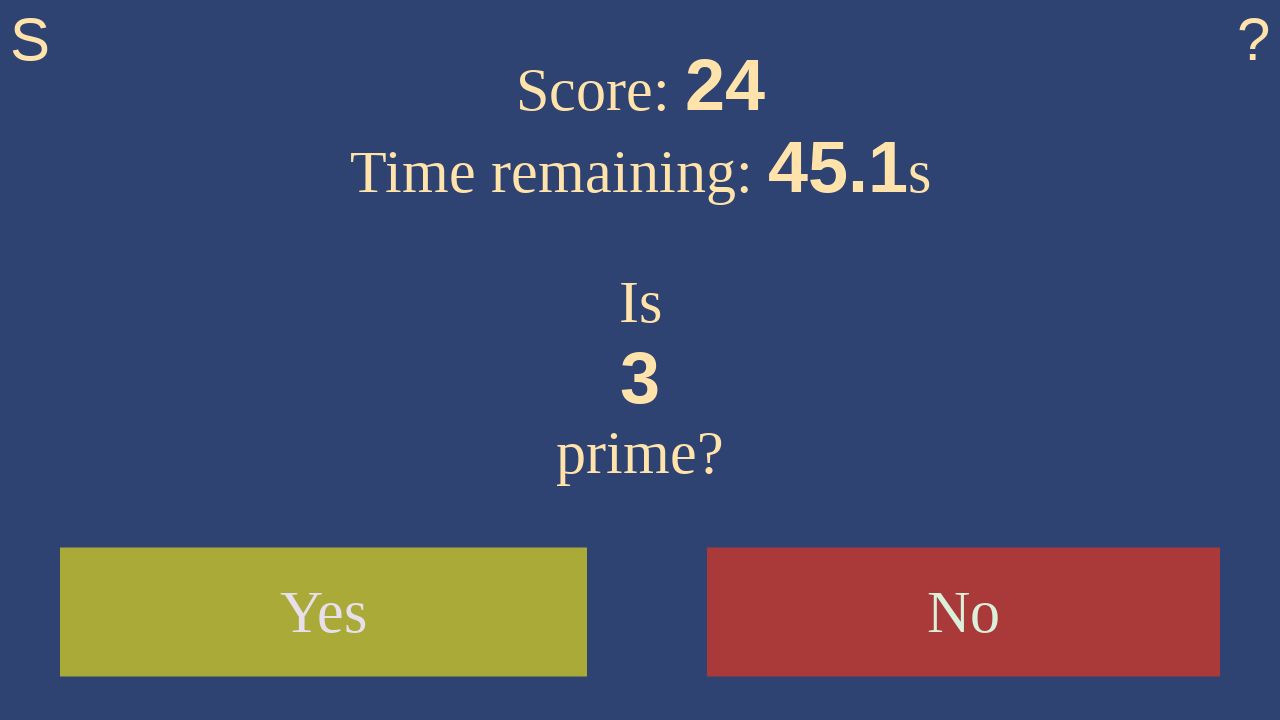

Waited for number to appear
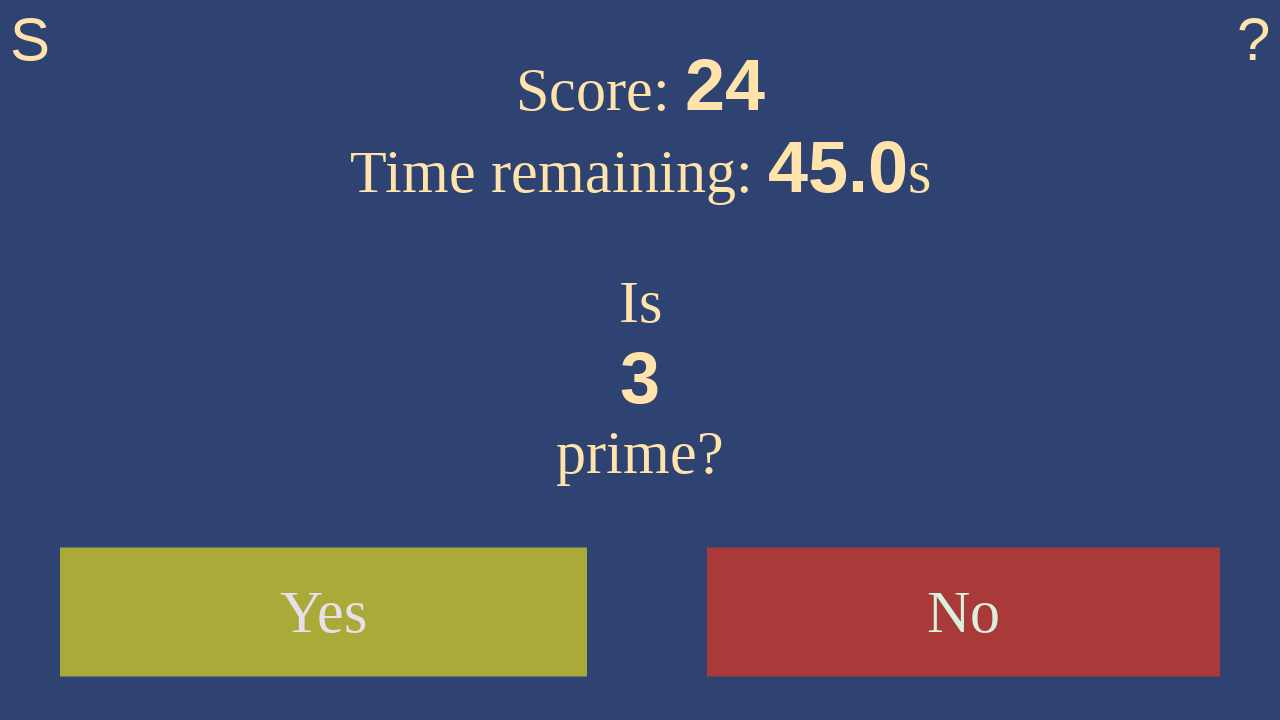

Retrieved number text: 3
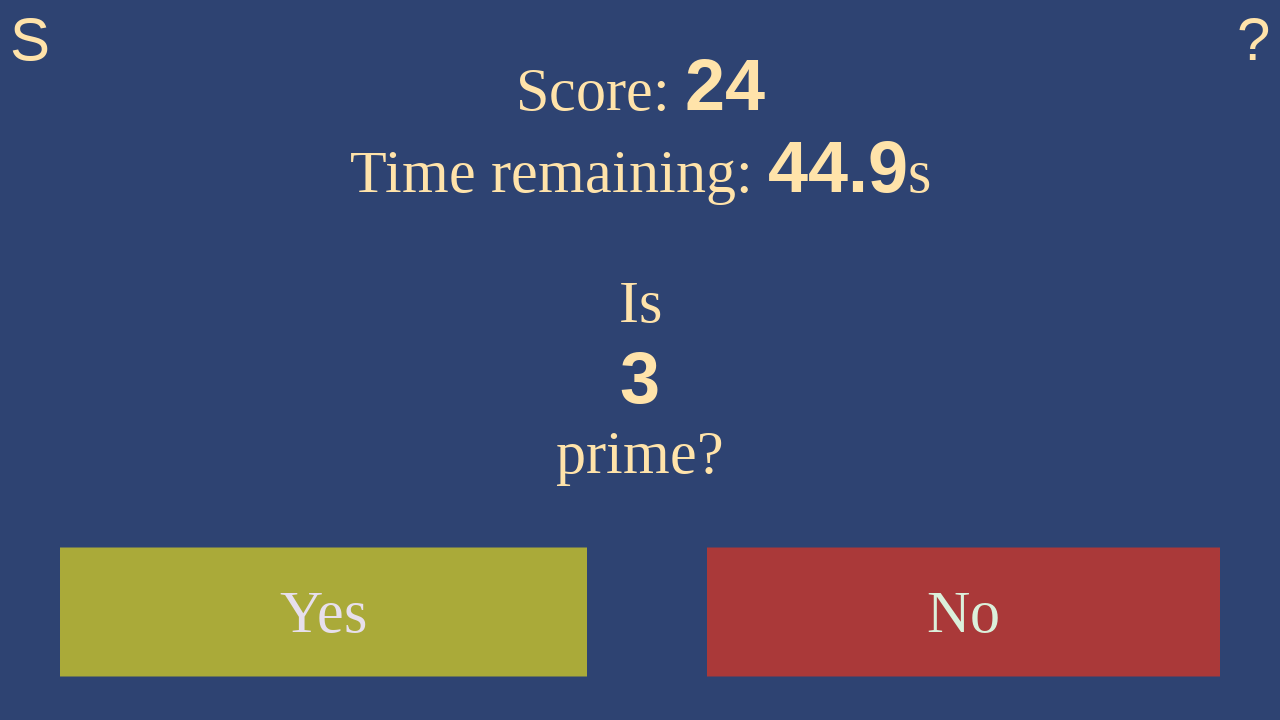

Clicked yes - 3 is prime at (324, 612) on #yes
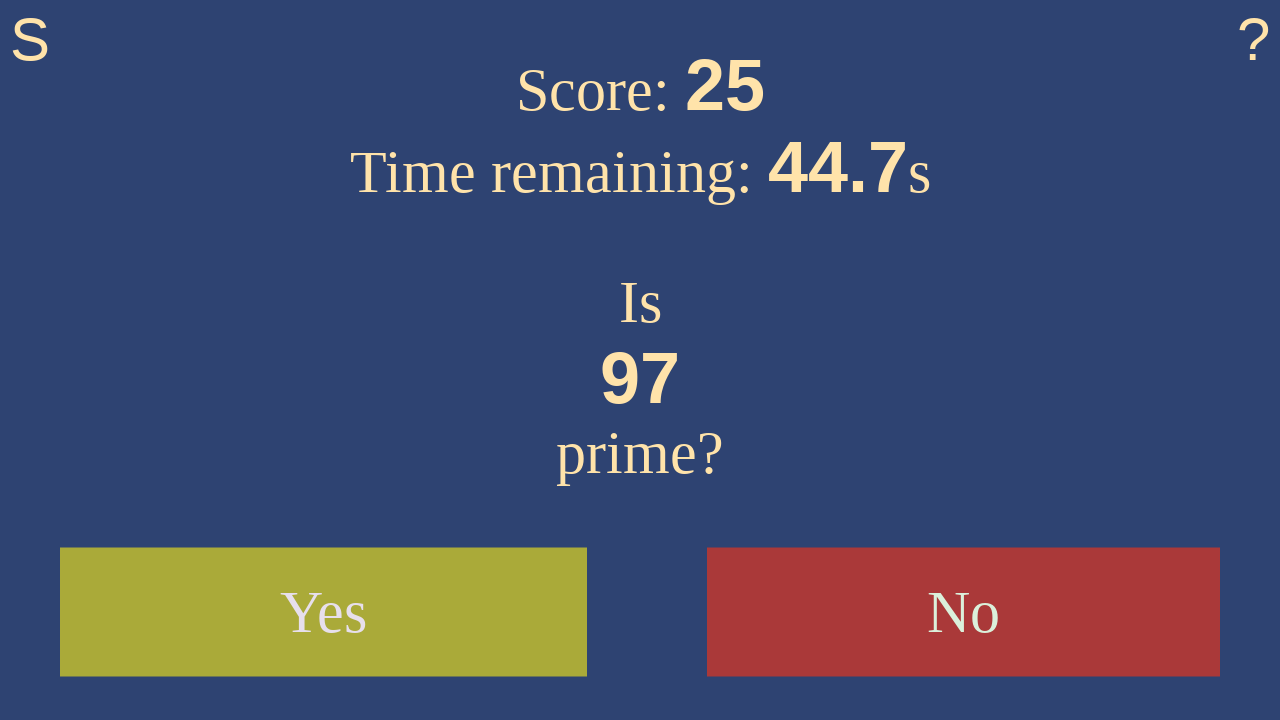

Waited 100ms for game to update
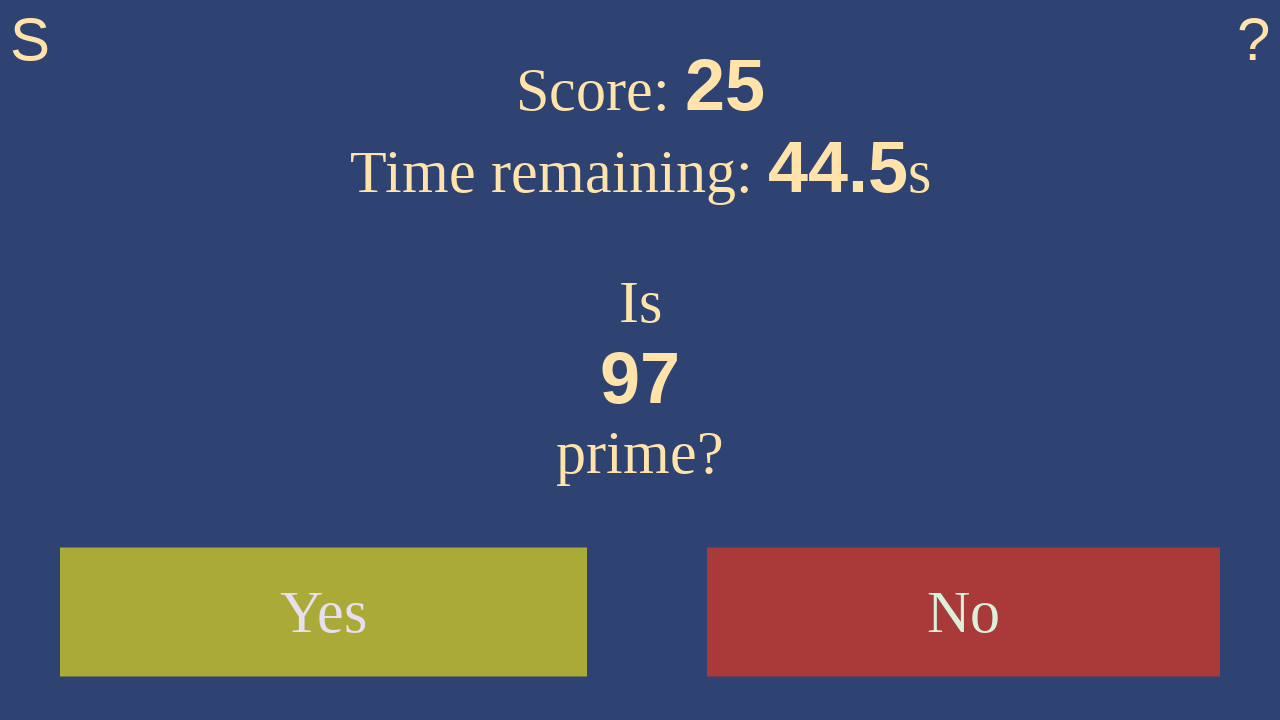

Waited for number to appear
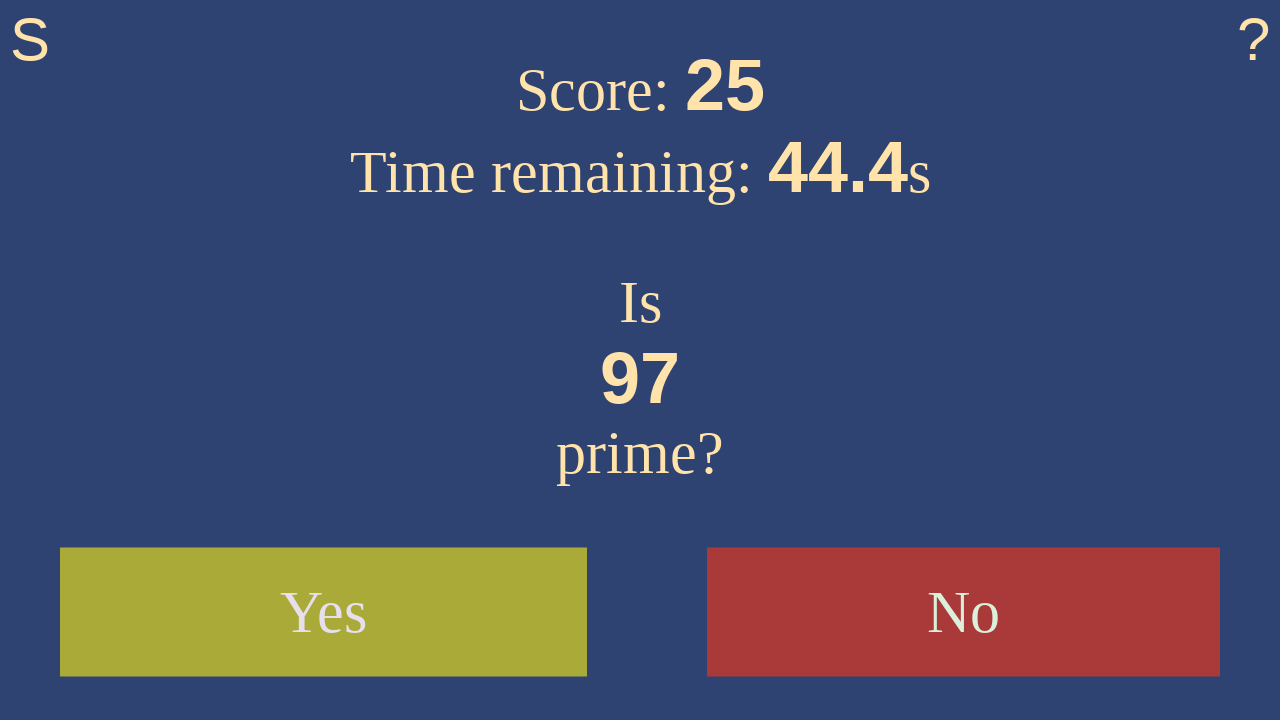

Retrieved number text: 97
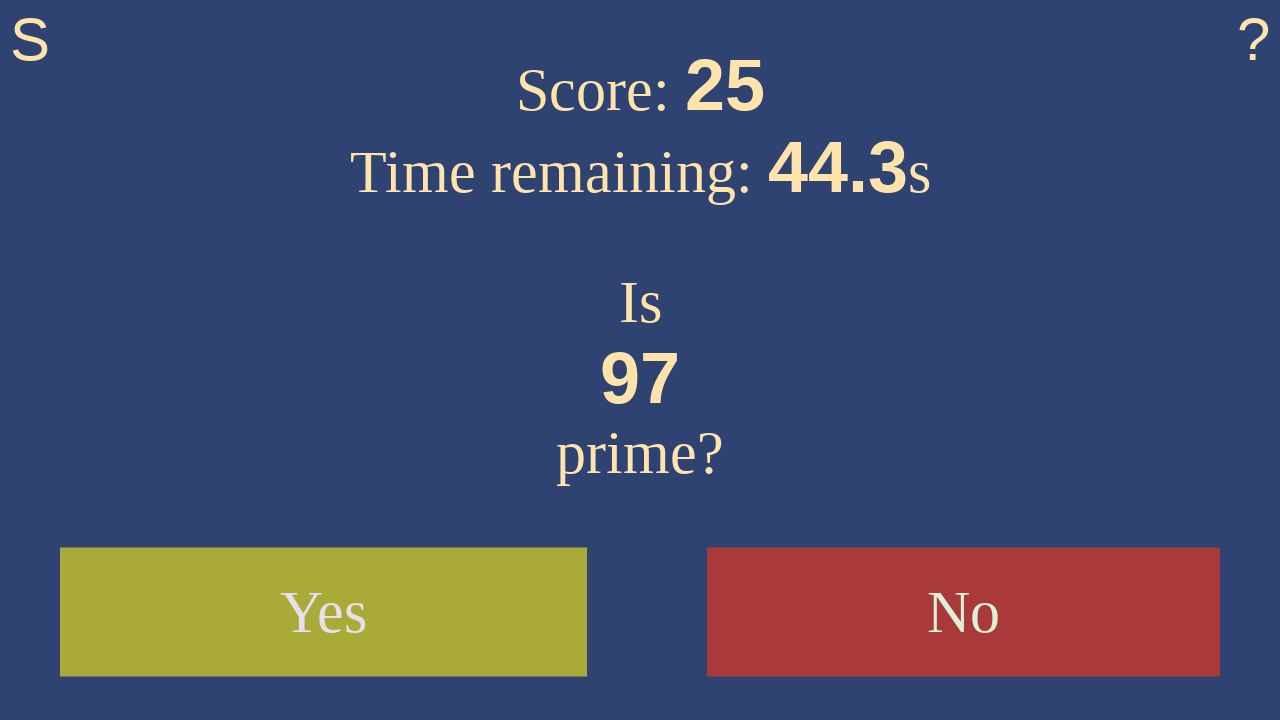

Clicked yes - 97 is prime at (324, 612) on #yes
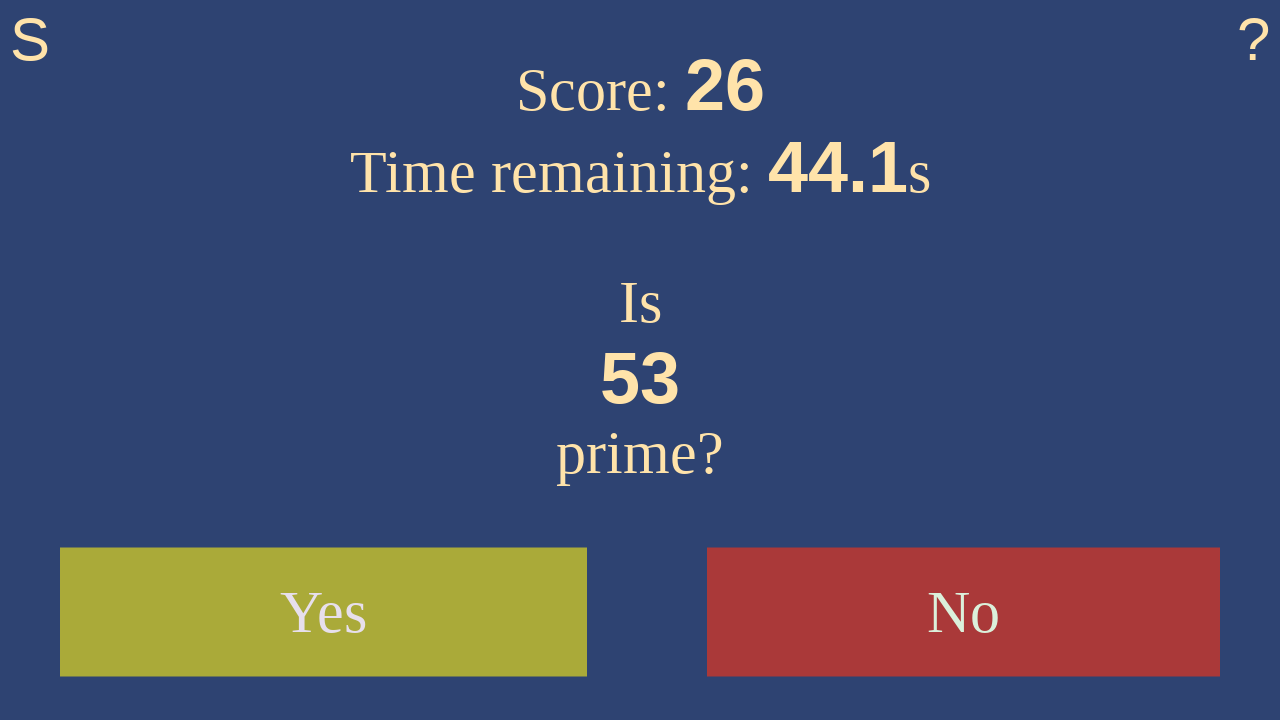

Waited 100ms for game to update
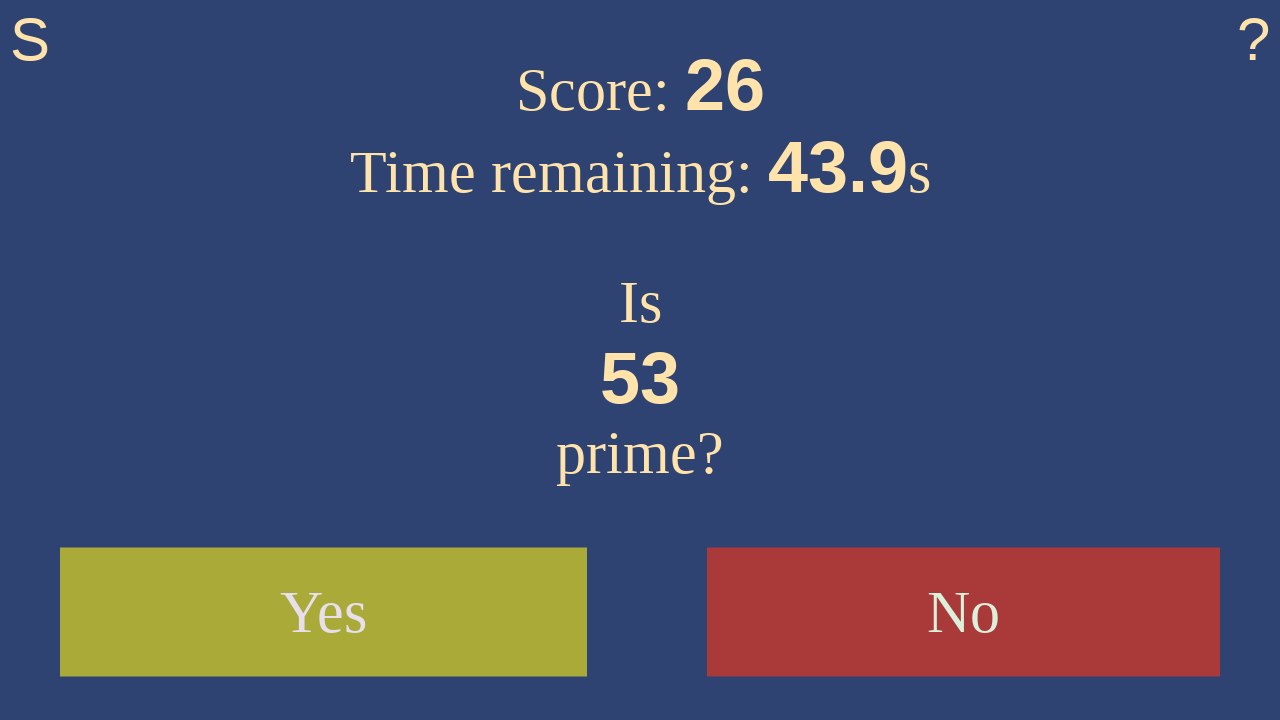

Waited for number to appear
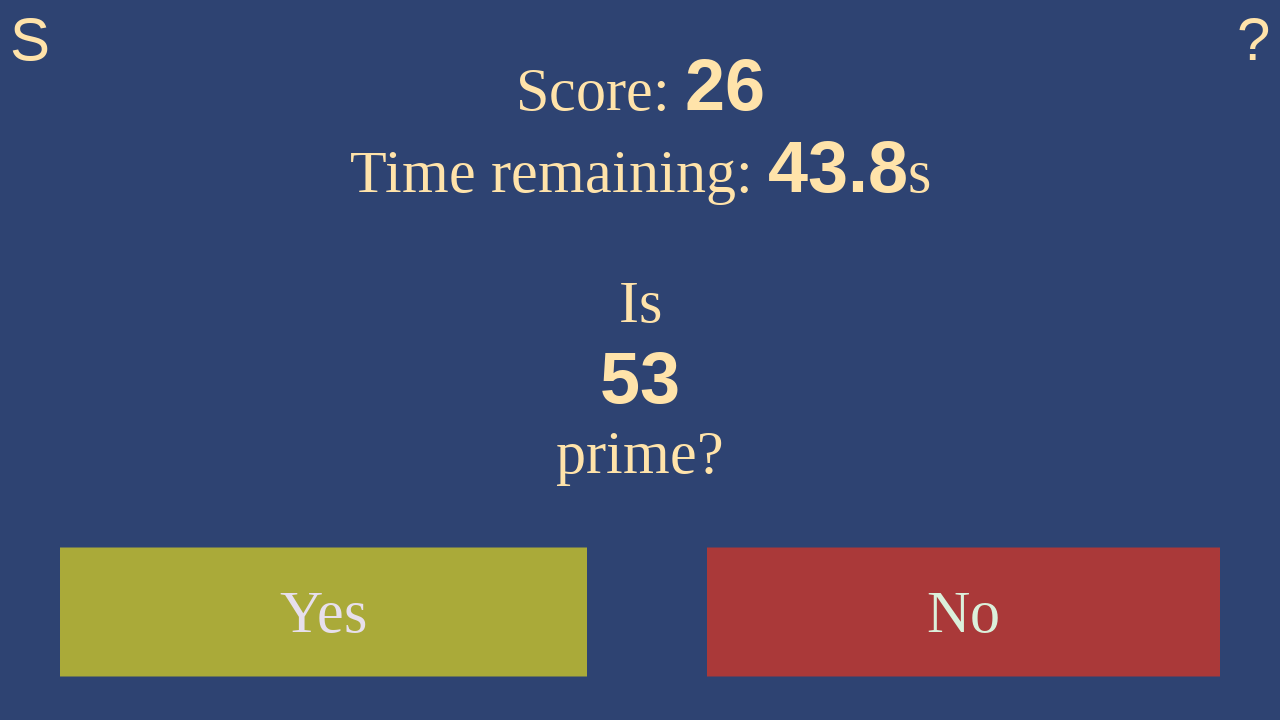

Retrieved number text: 53
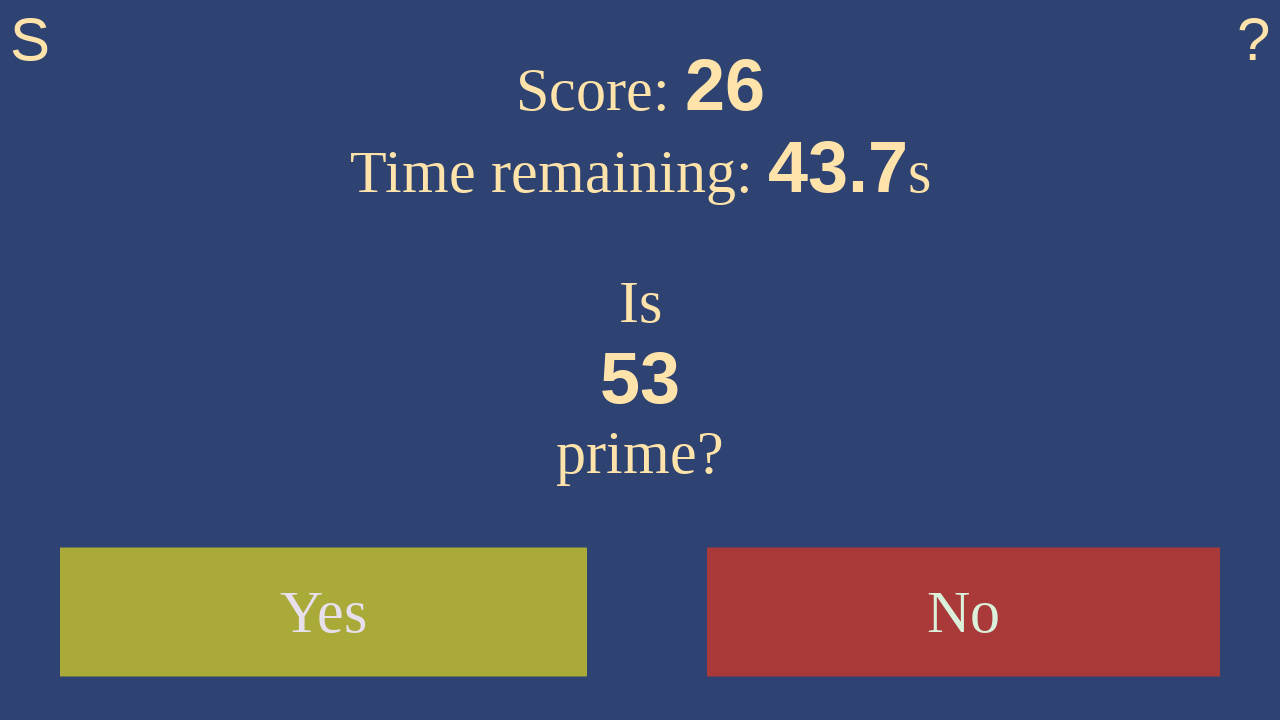

Clicked yes - 53 is prime at (324, 612) on #yes
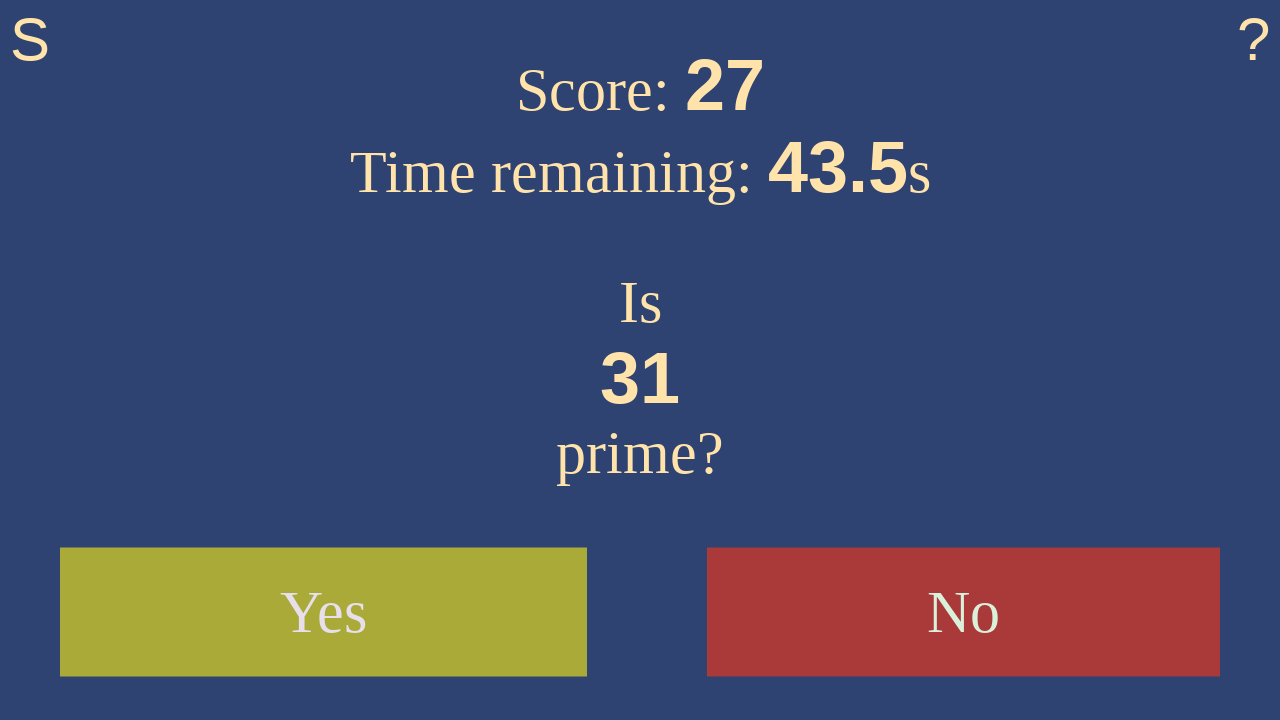

Waited 100ms for game to update
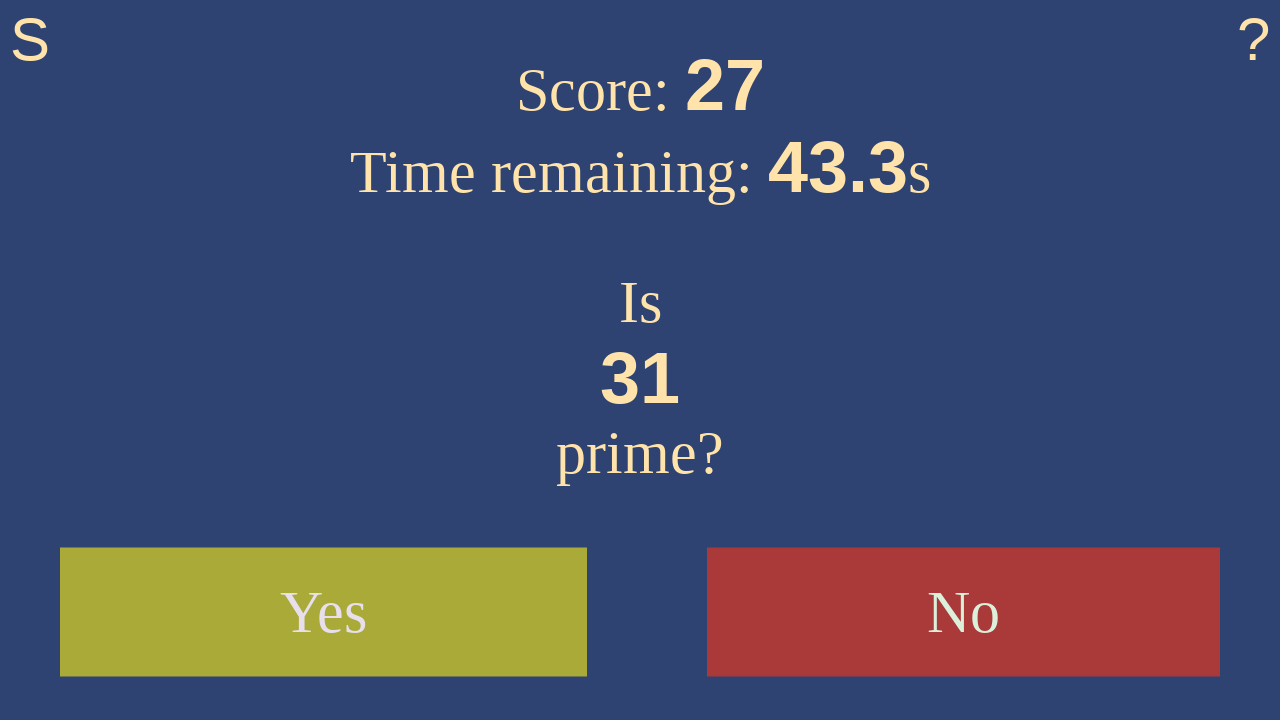

Waited for number to appear
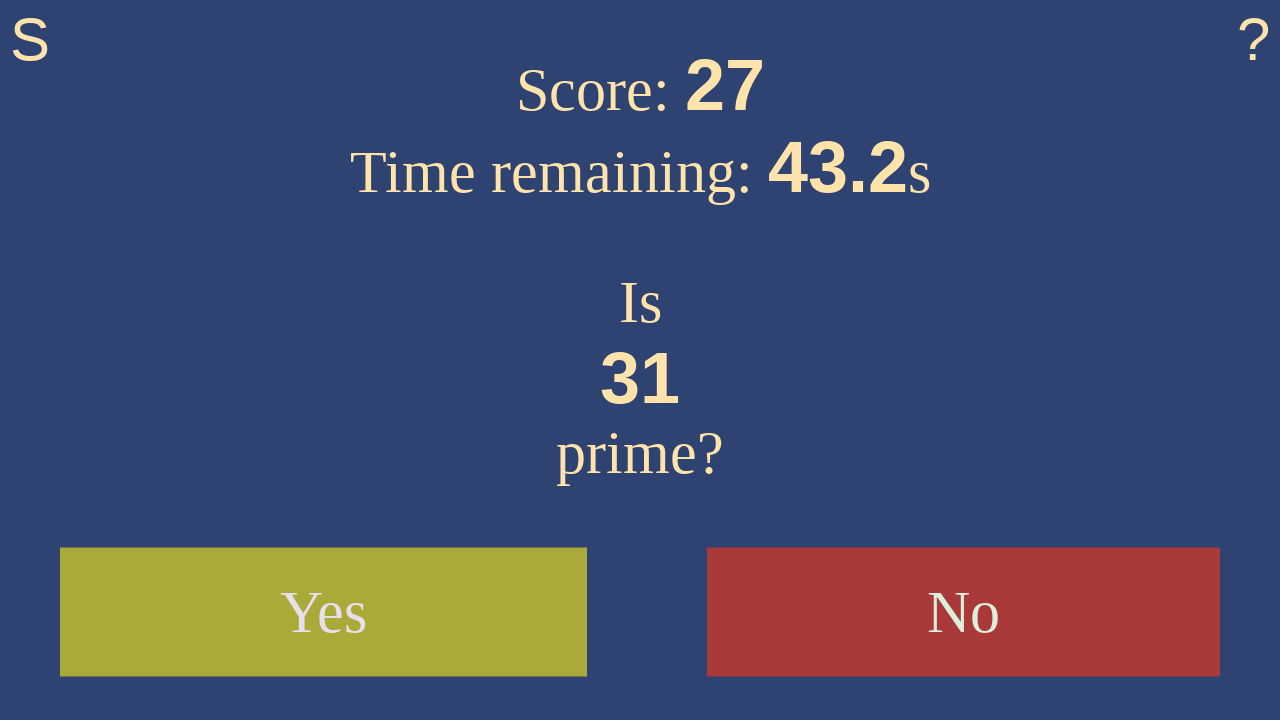

Retrieved number text: 31
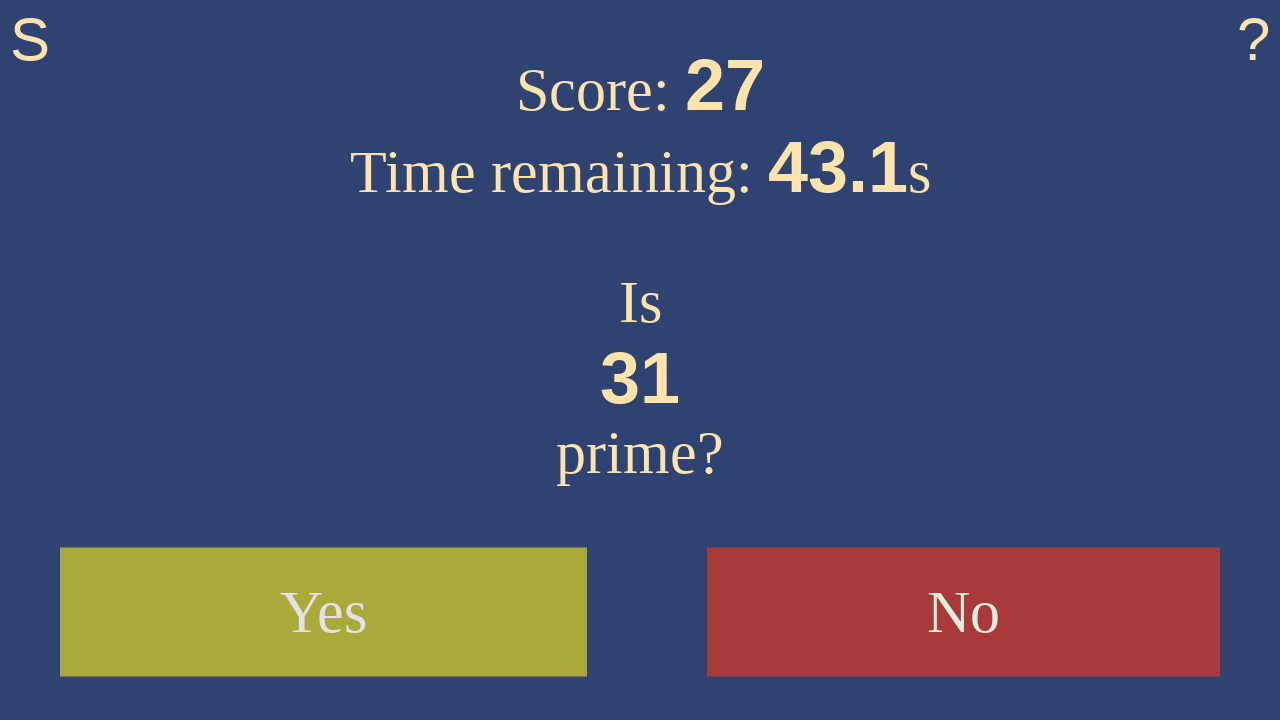

Clicked yes - 31 is prime at (324, 612) on #yes
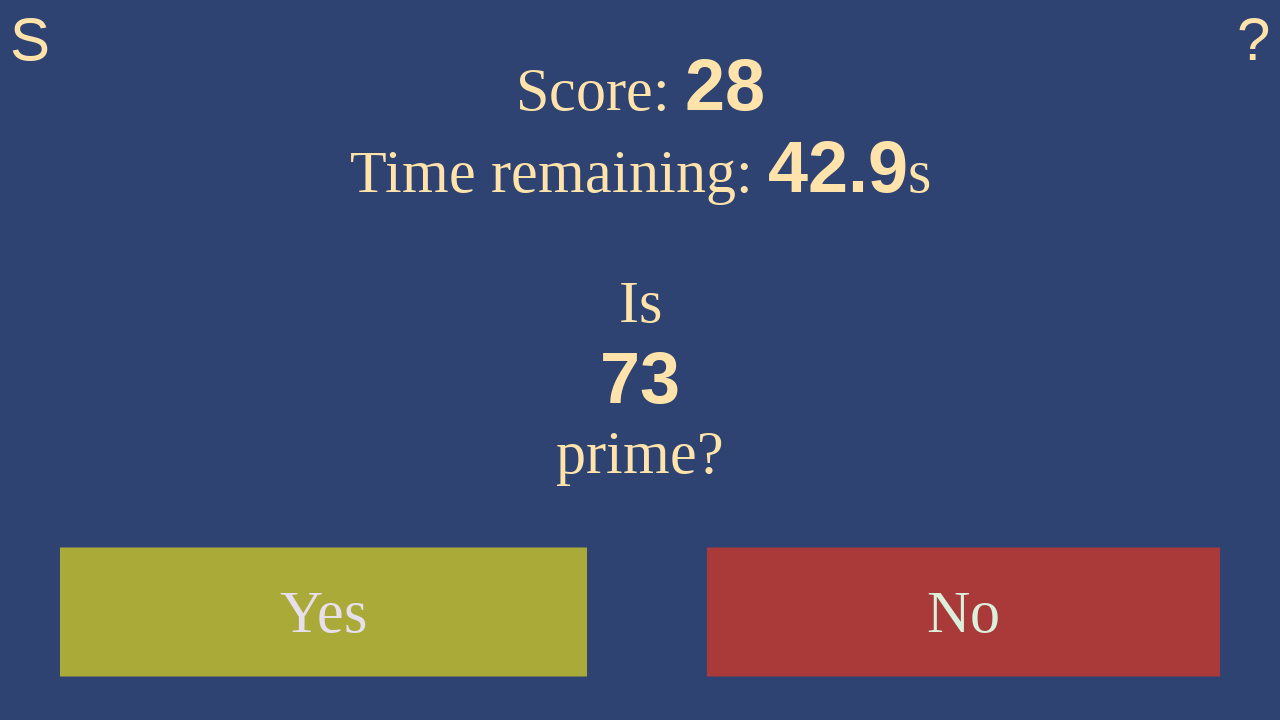

Waited 100ms for game to update
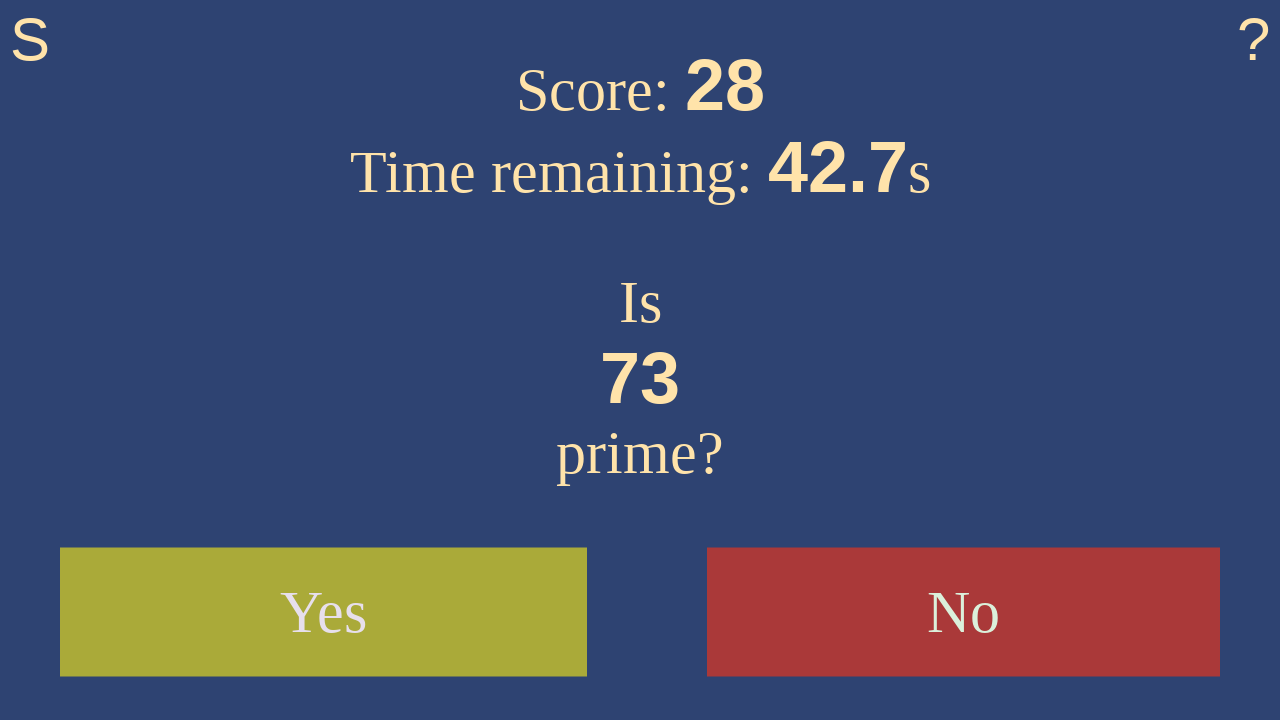

Waited for number to appear
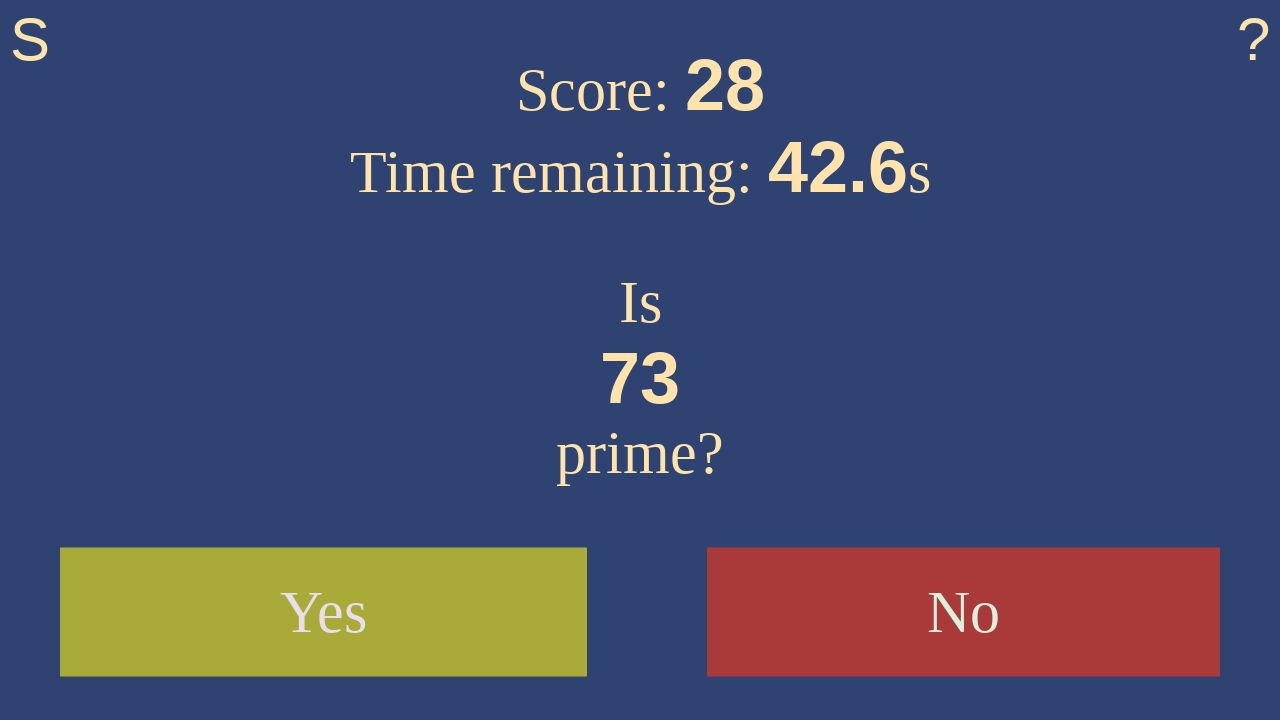

Retrieved number text: 73
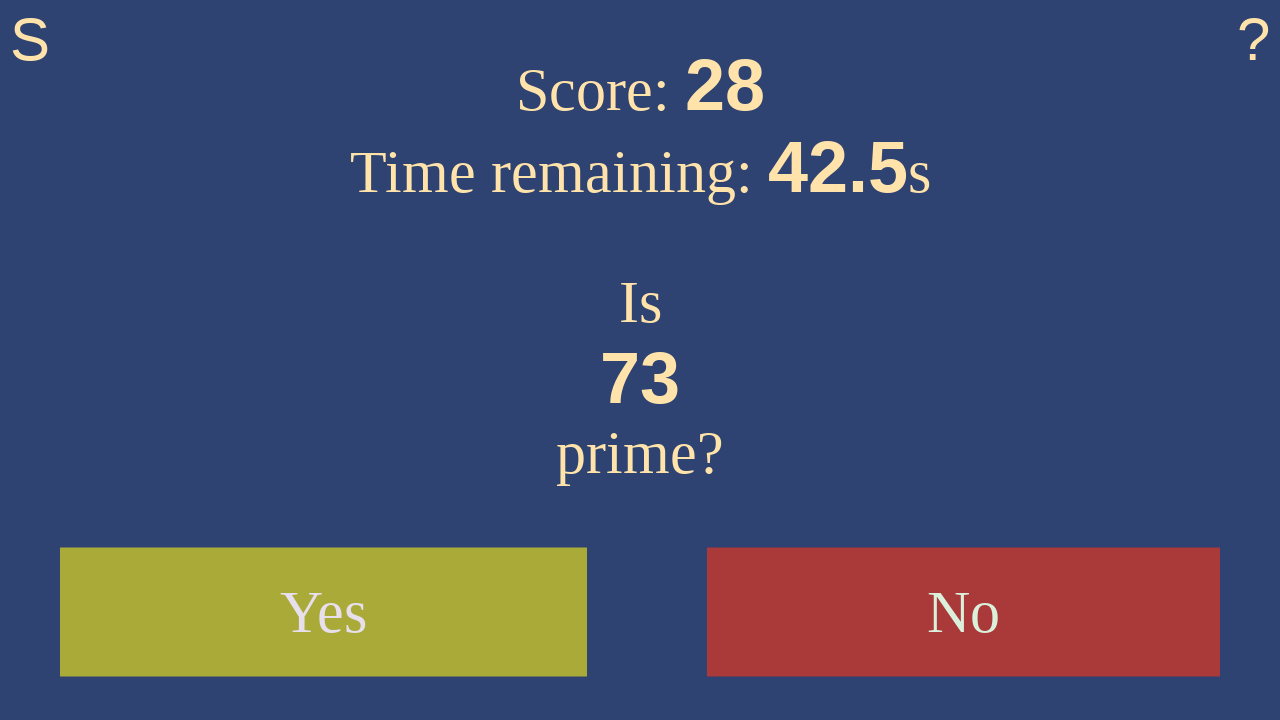

Clicked yes - 73 is prime at (324, 612) on #yes
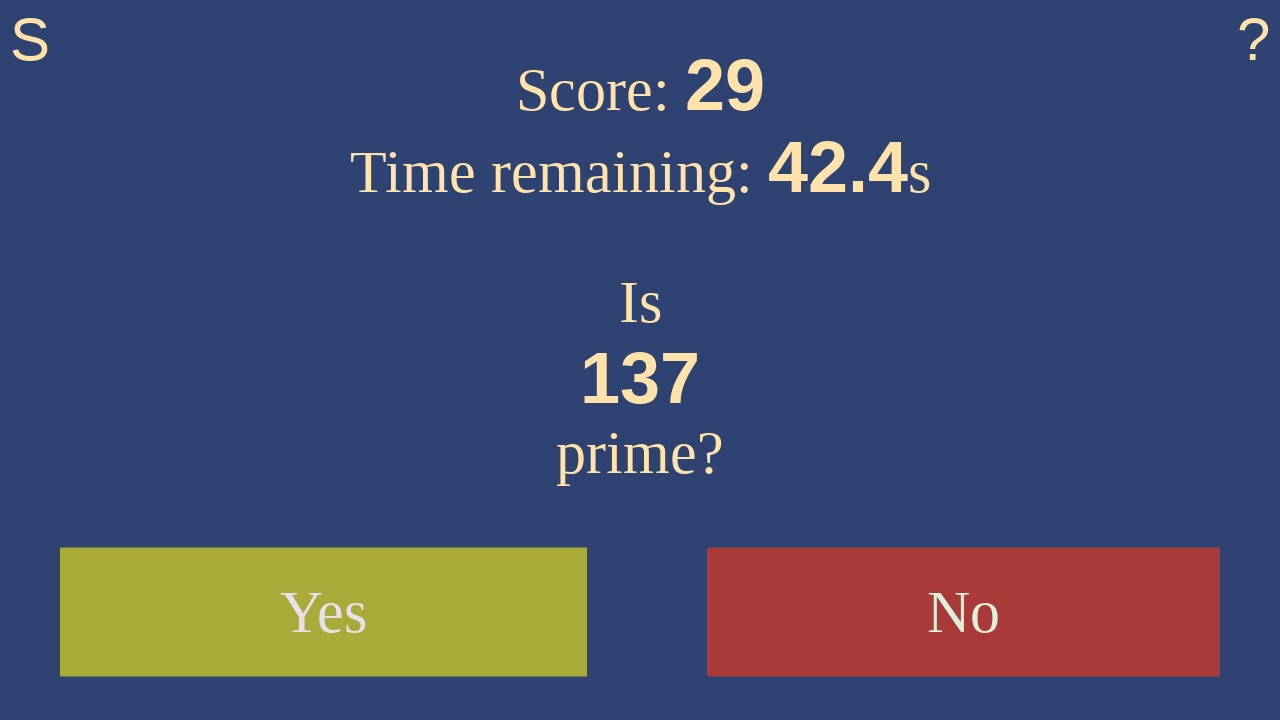

Waited 100ms for game to update
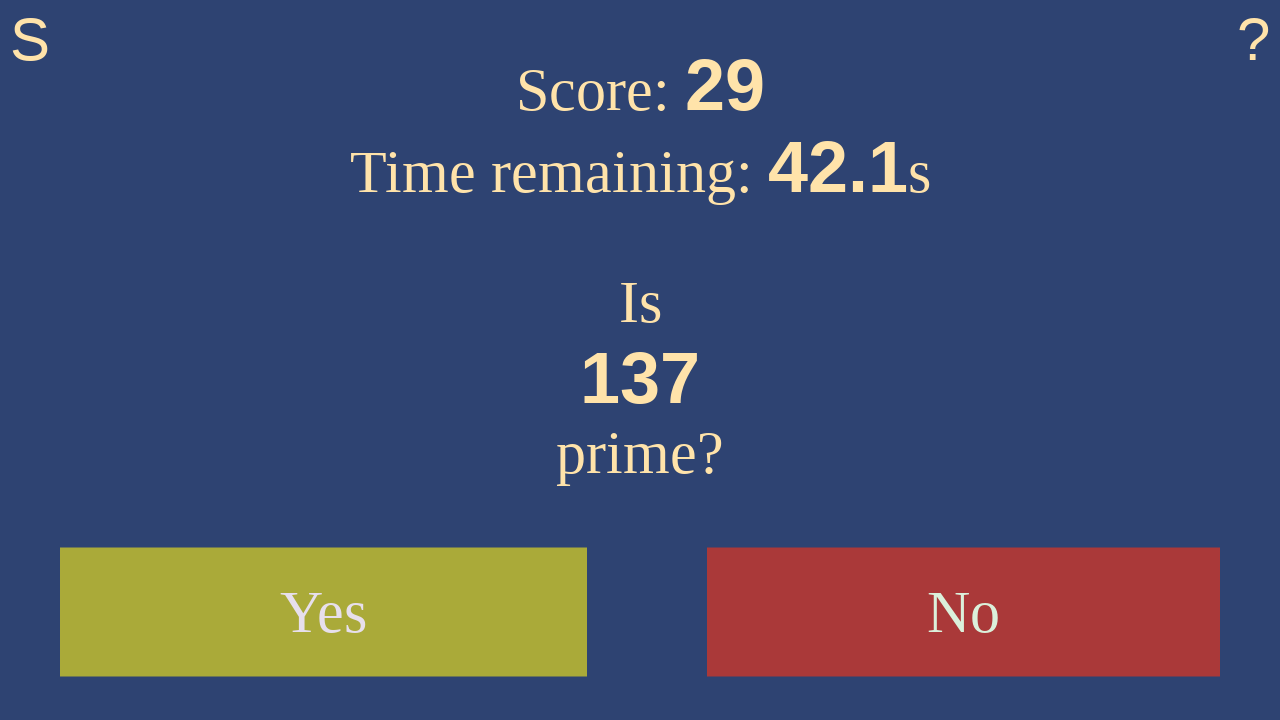

Waited for number to appear
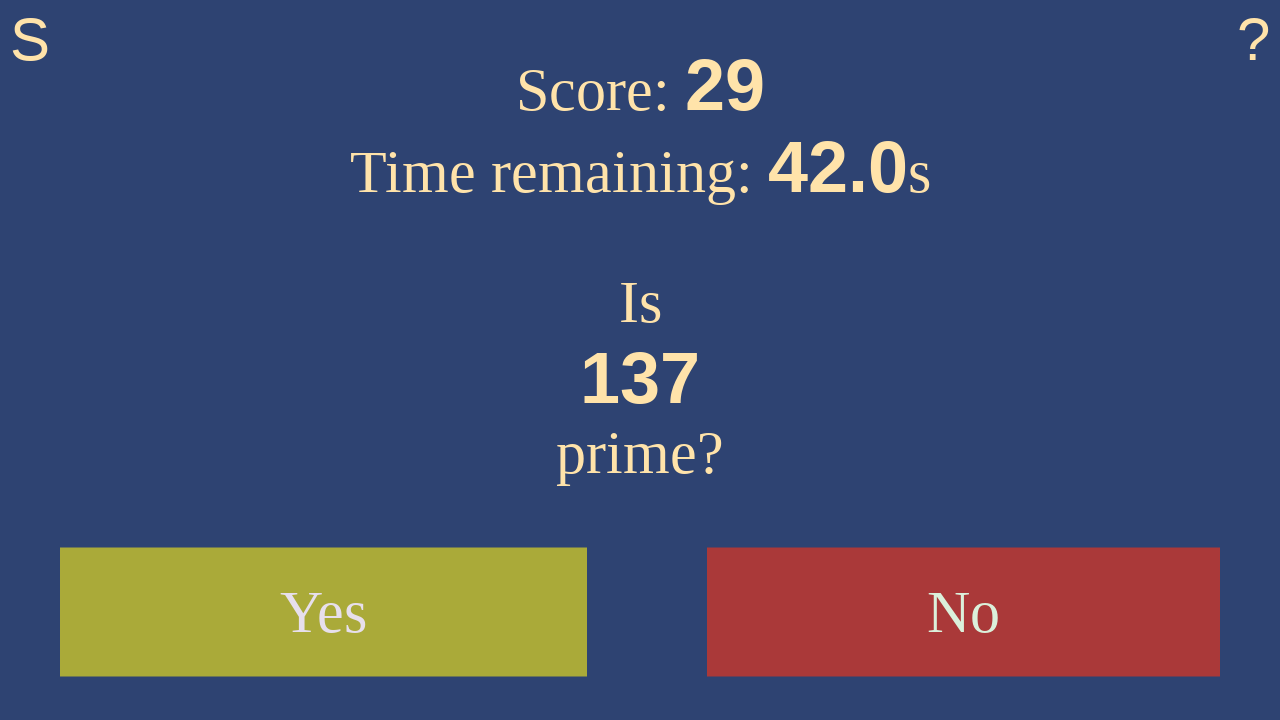

Retrieved number text: 137
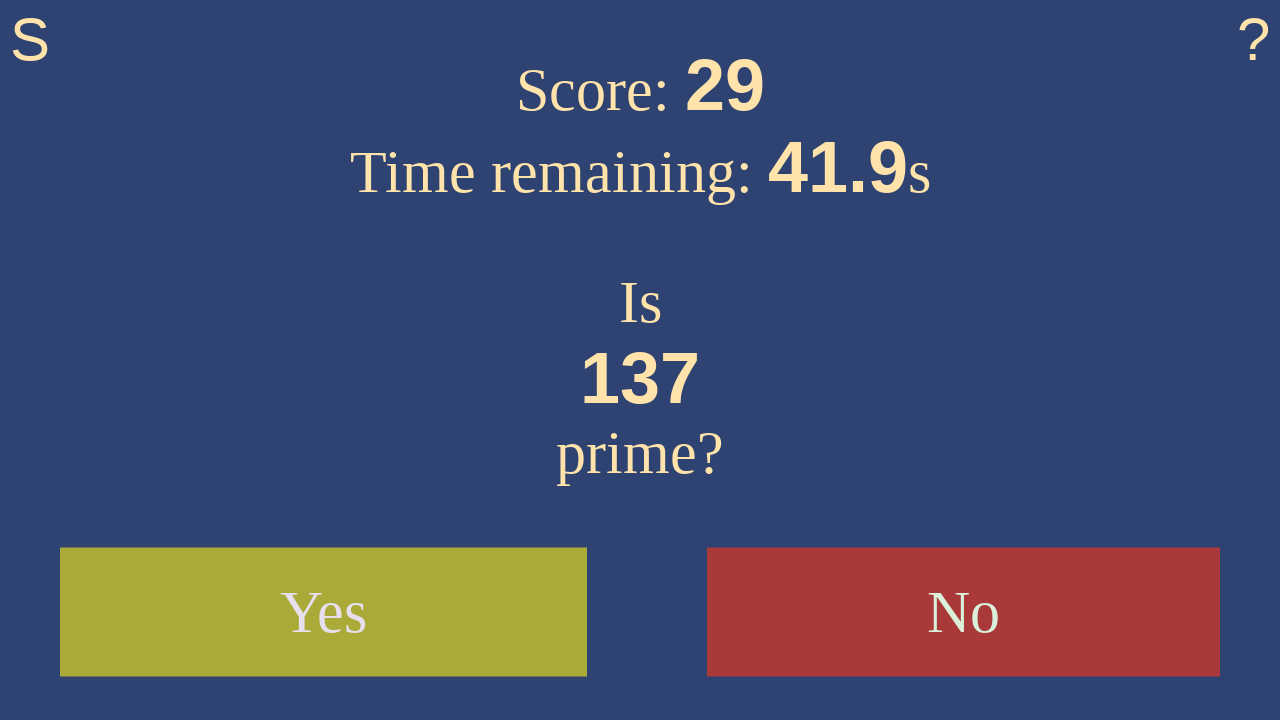

Clicked yes - 137 is prime at (324, 612) on #yes
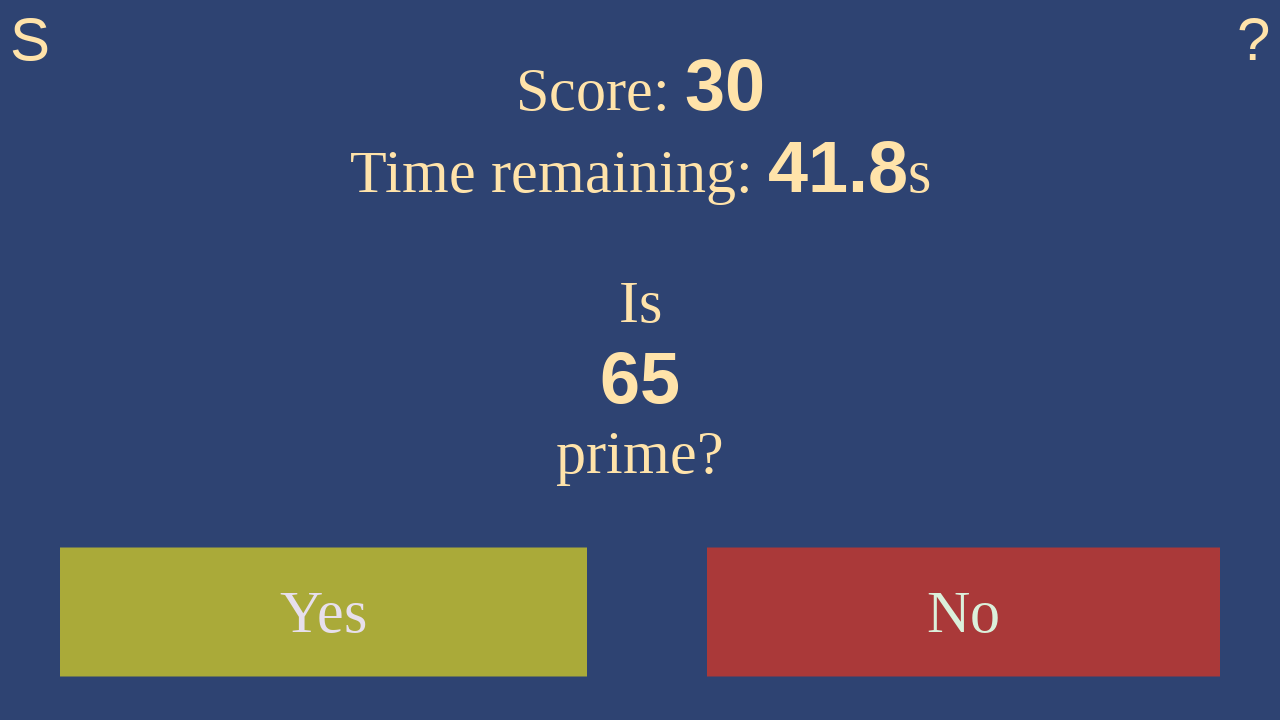

Waited 100ms for game to update
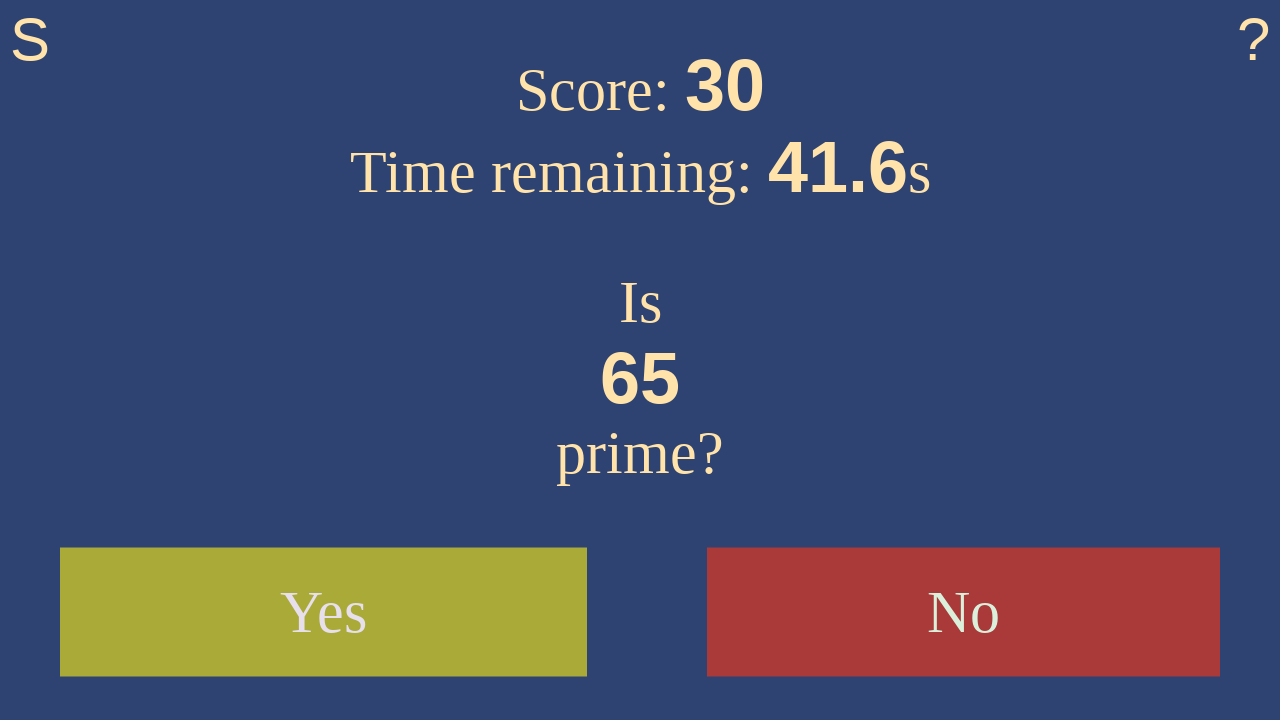

Waited for number to appear
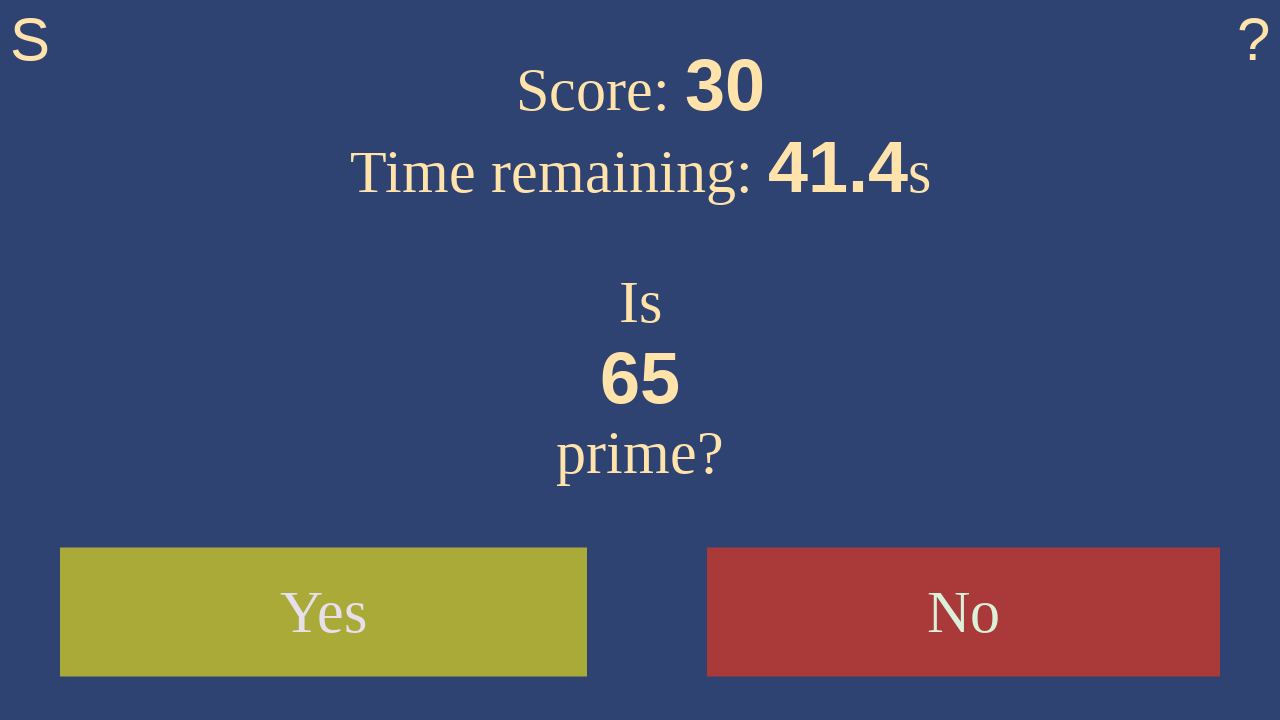

Retrieved number text: 65
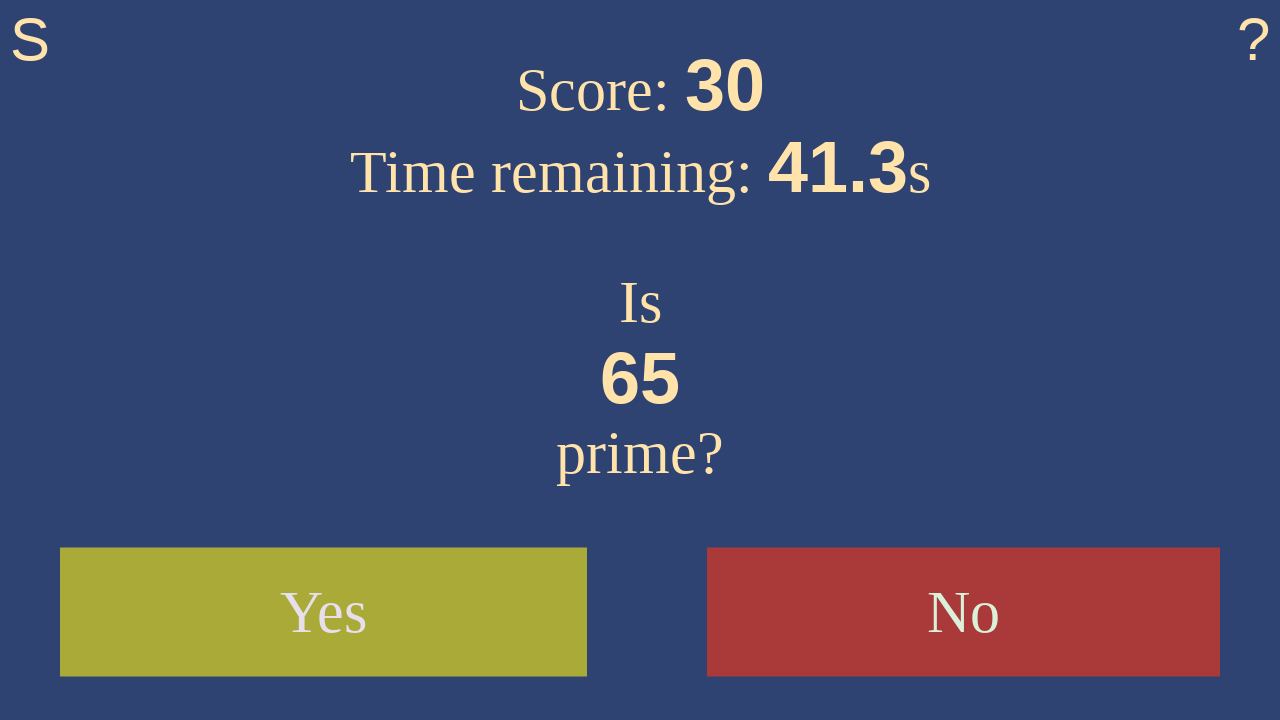

Clicked no - 65 is not prime at (964, 612) on #no
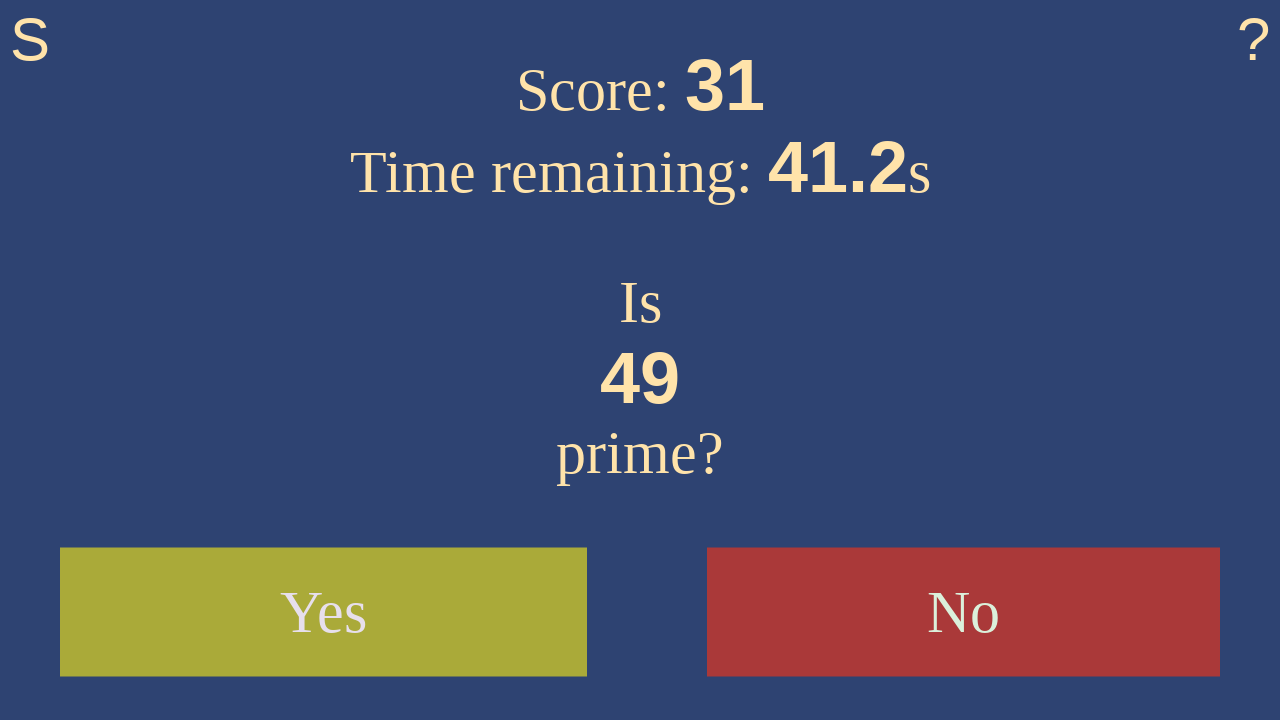

Waited 100ms for game to update
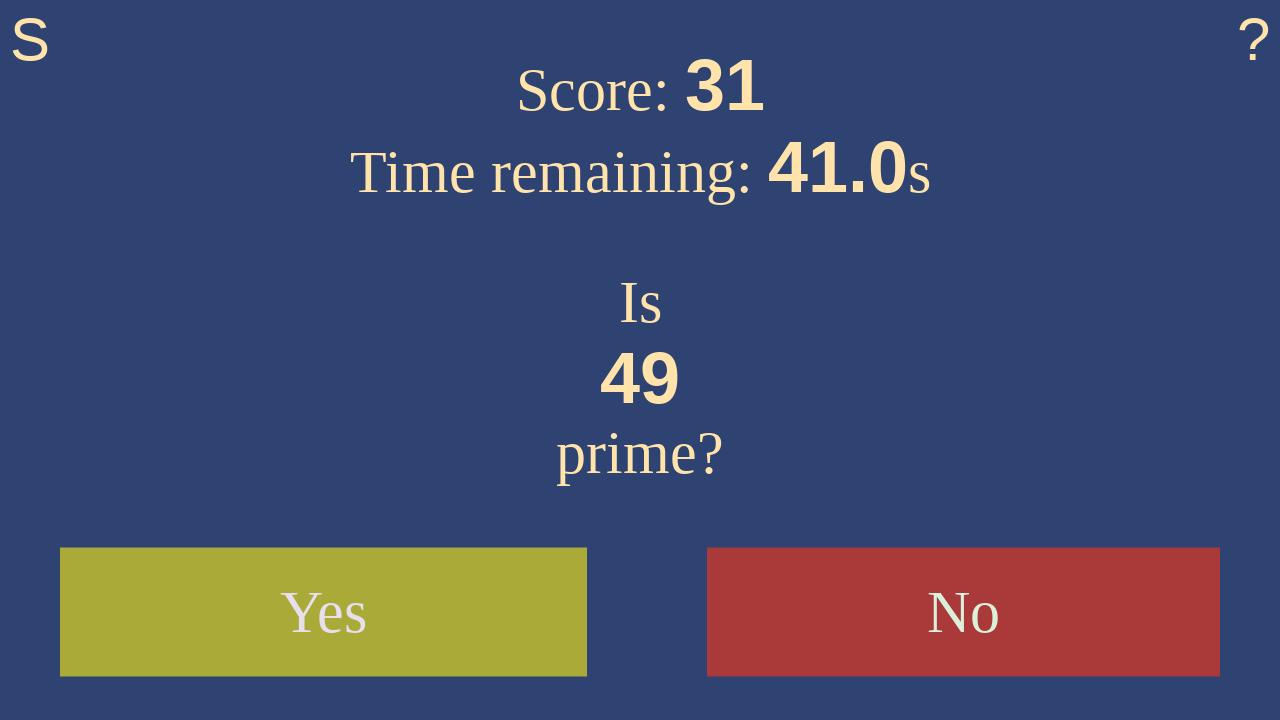

Waited for number to appear
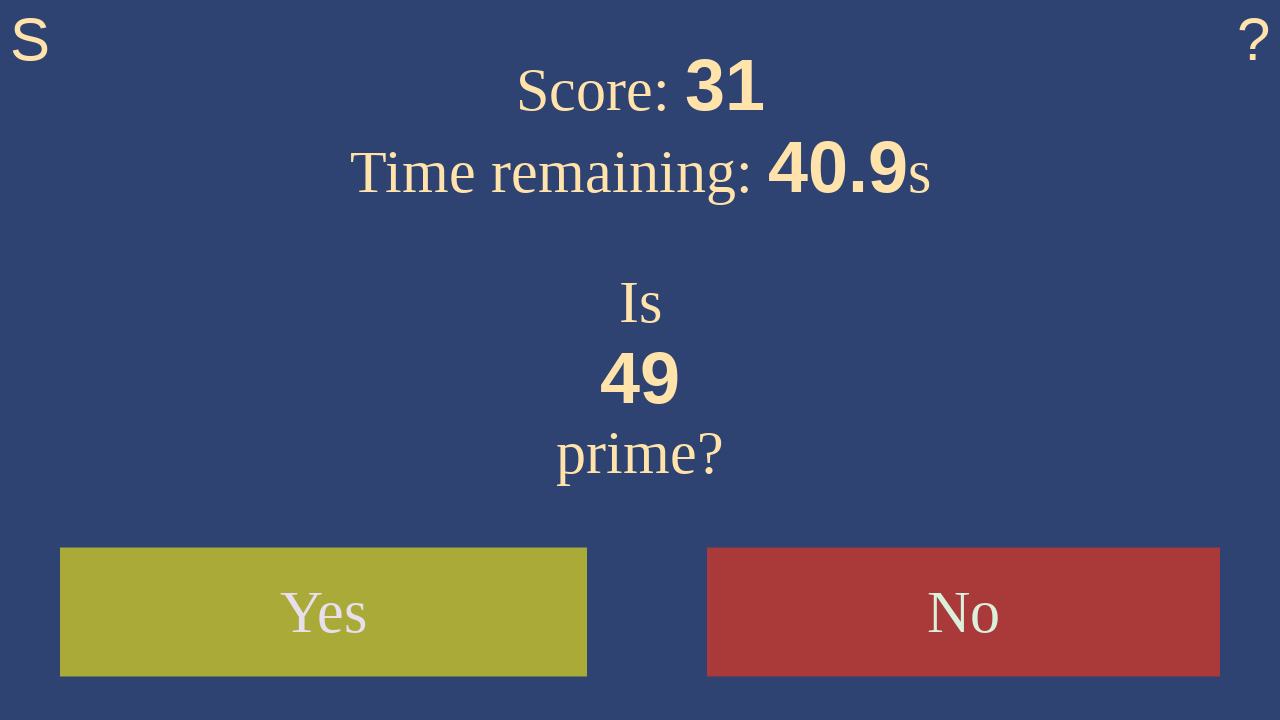

Retrieved number text: 49
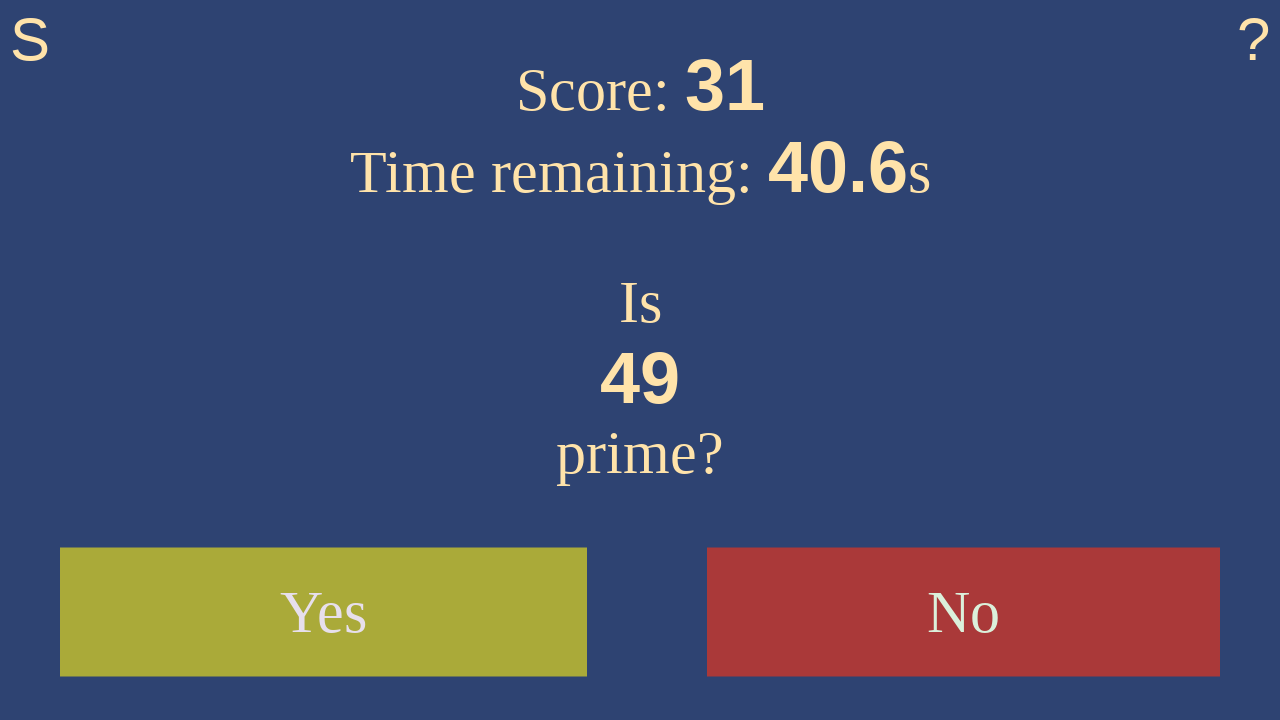

Clicked no - 49 is not prime at (964, 612) on #no
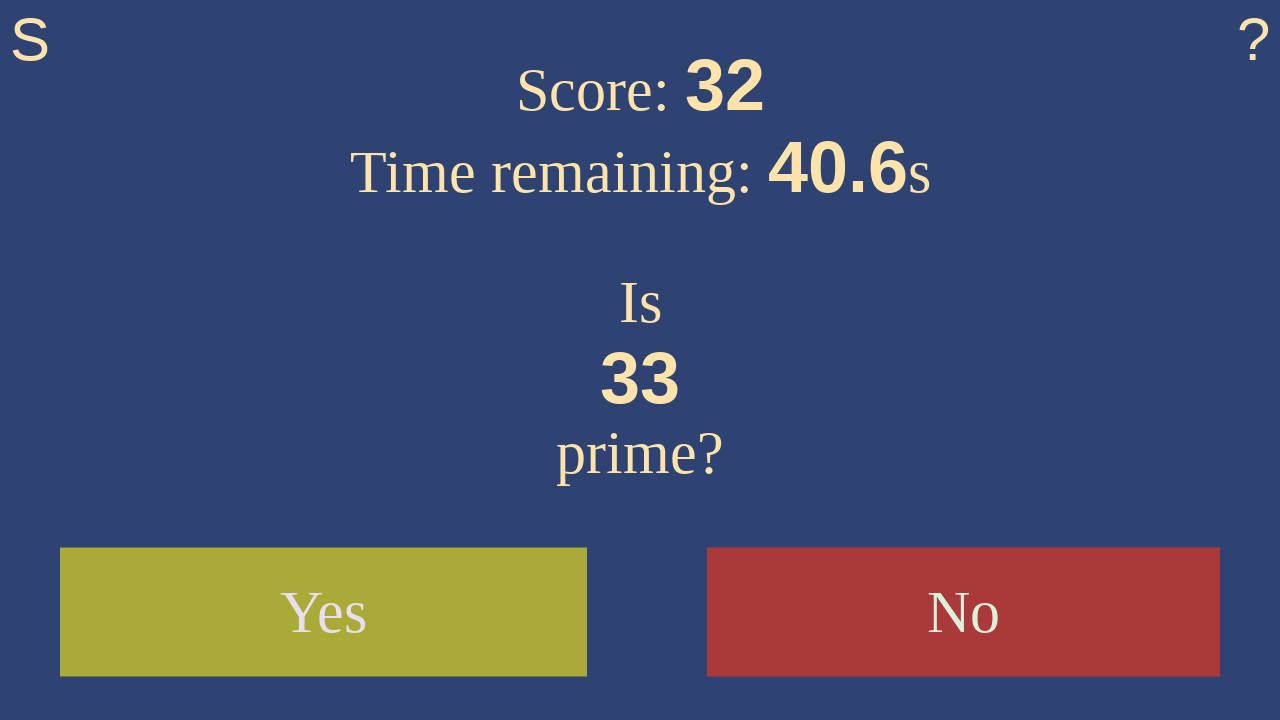

Waited 100ms for game to update
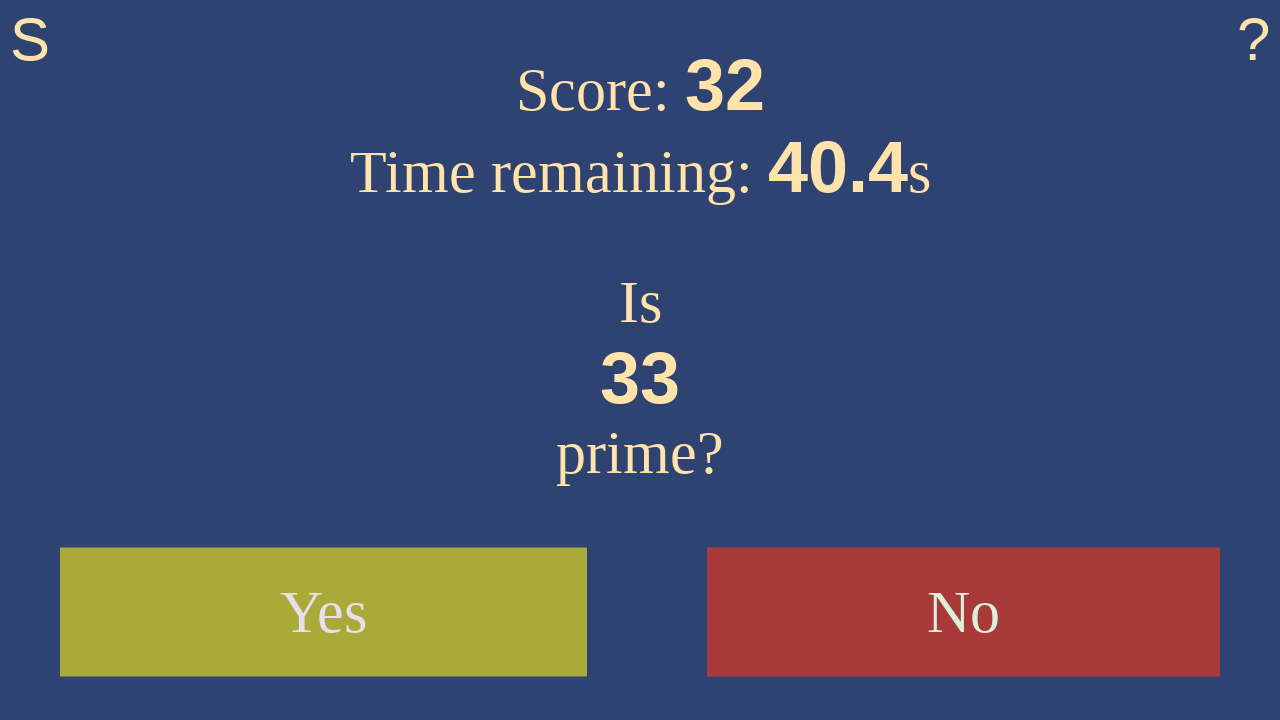

Waited for number to appear
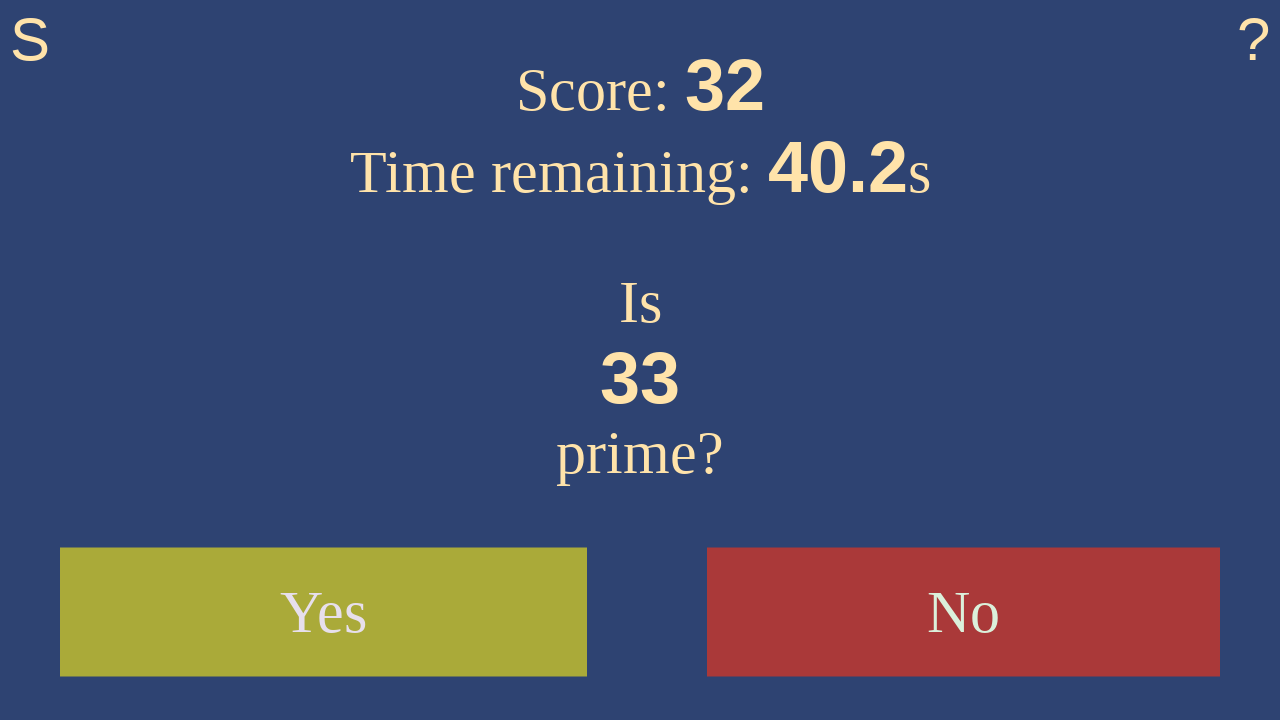

Retrieved number text: 33
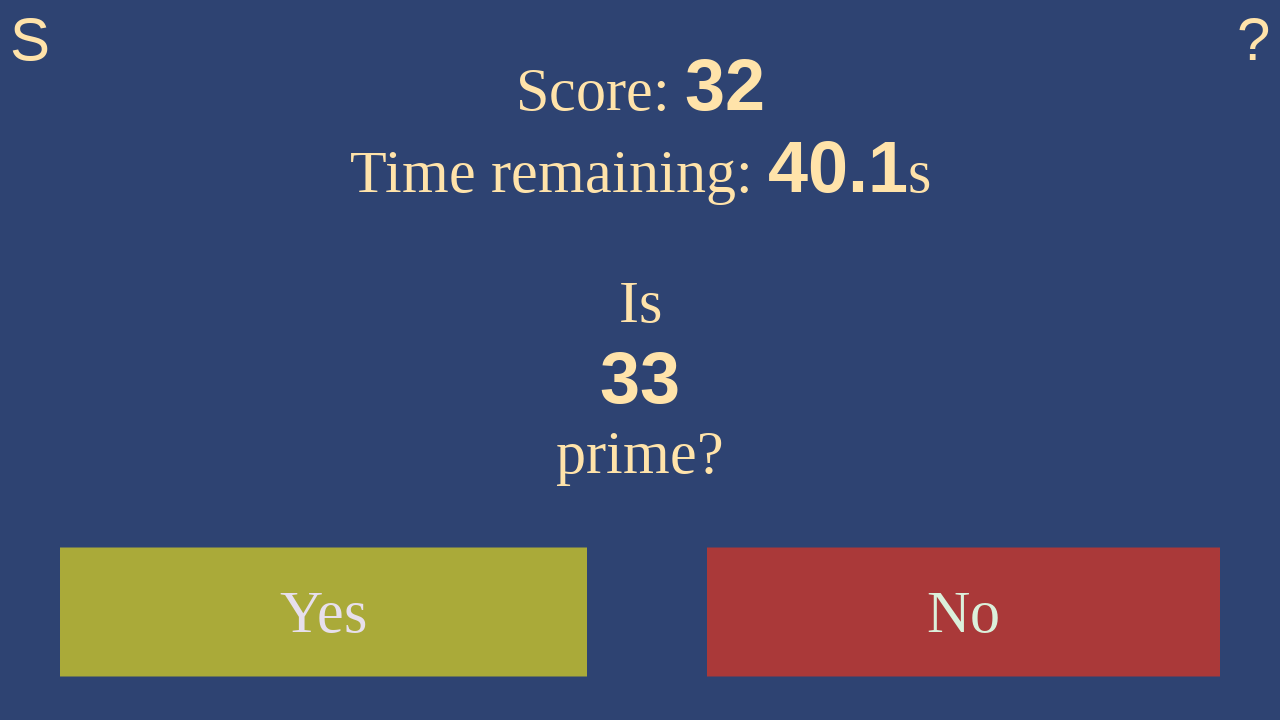

Clicked no - 33 is not prime at (964, 612) on #no
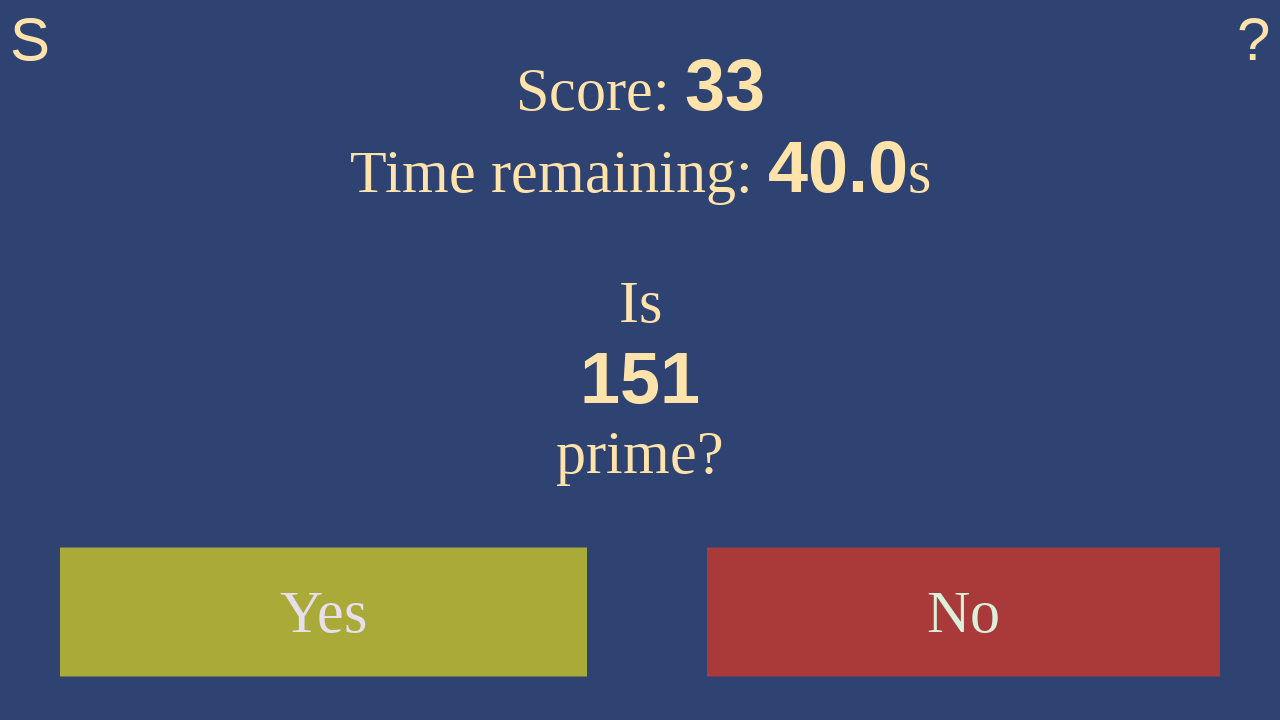

Waited 100ms for game to update
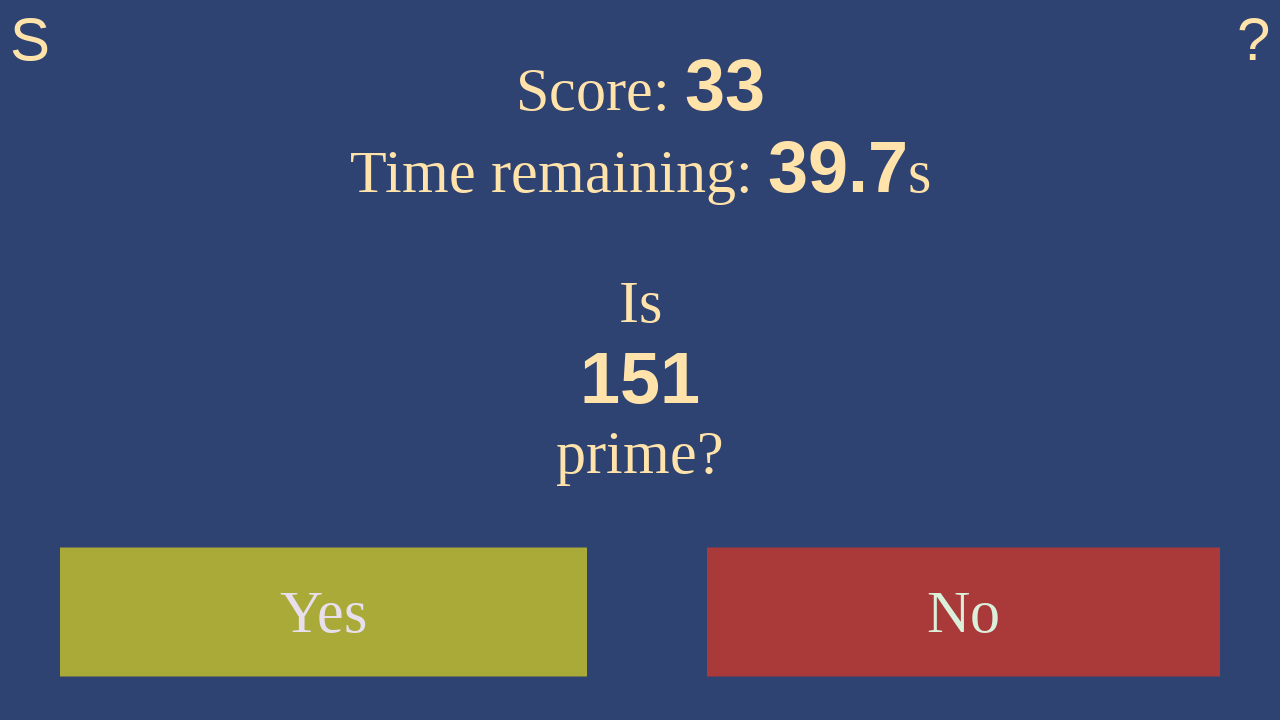

Waited for number to appear
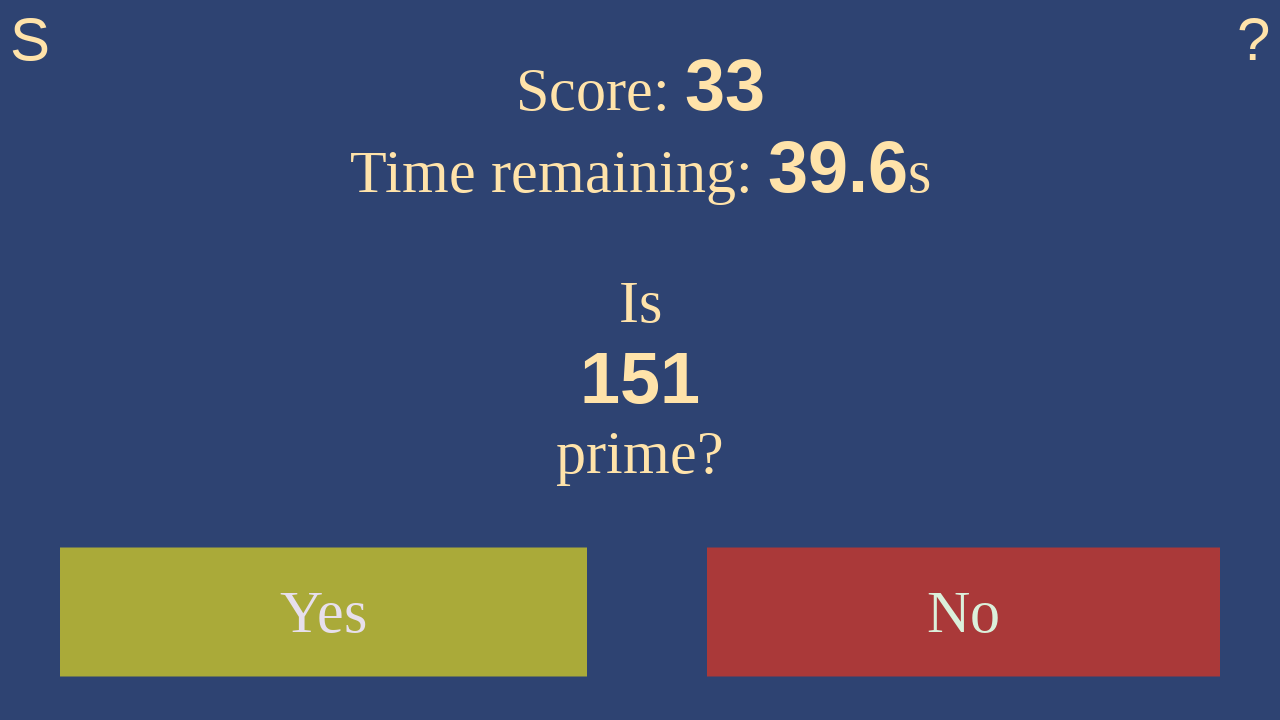

Retrieved number text: 151
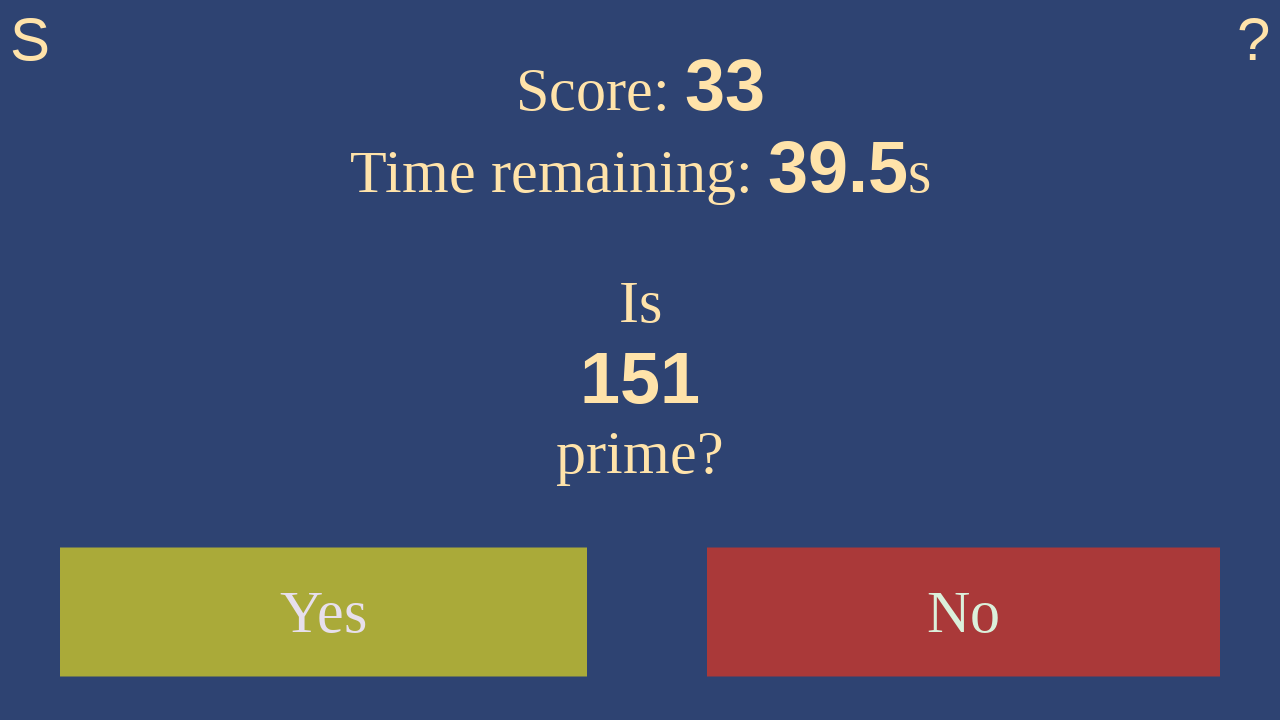

Clicked yes - 151 is prime at (324, 612) on #yes
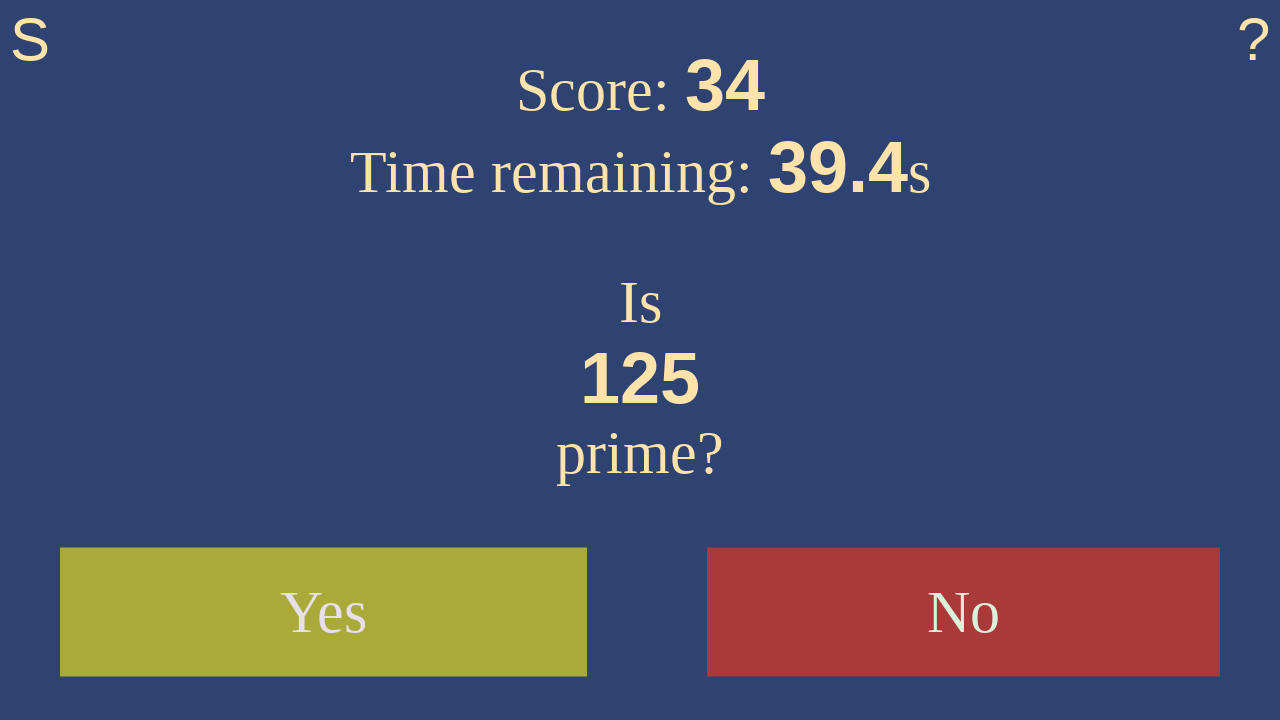

Waited 100ms for game to update
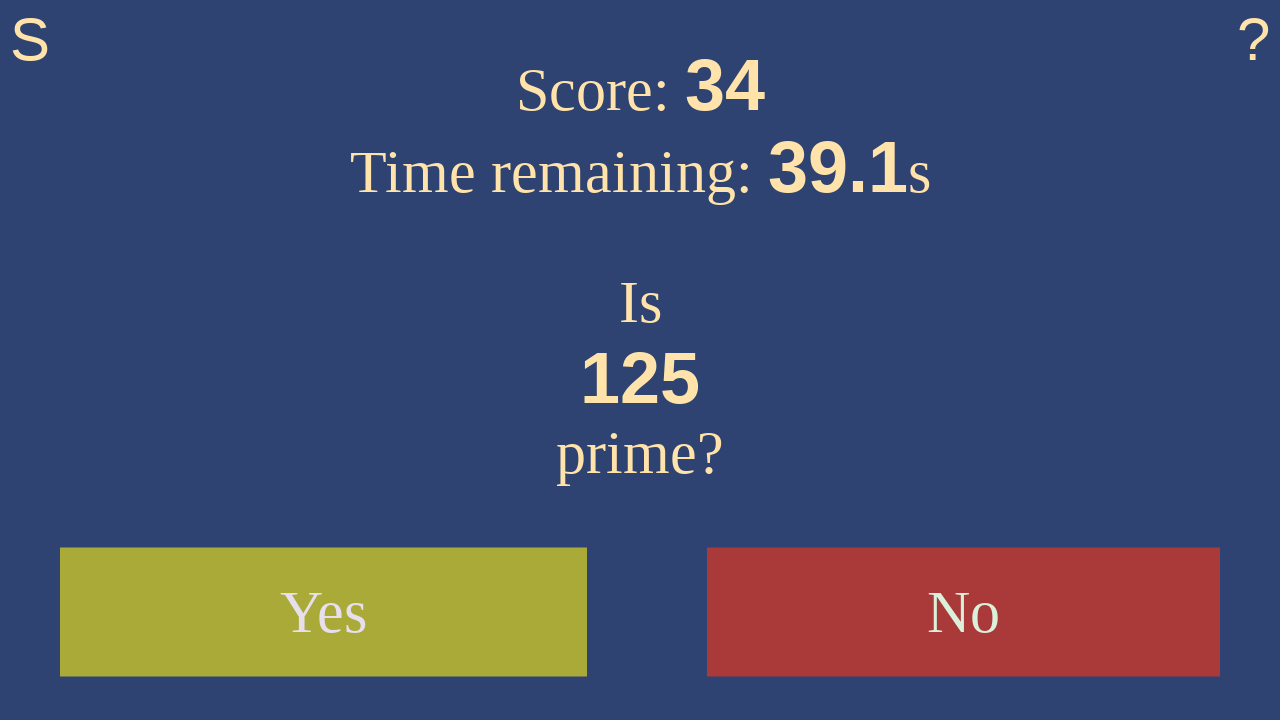

Waited for number to appear
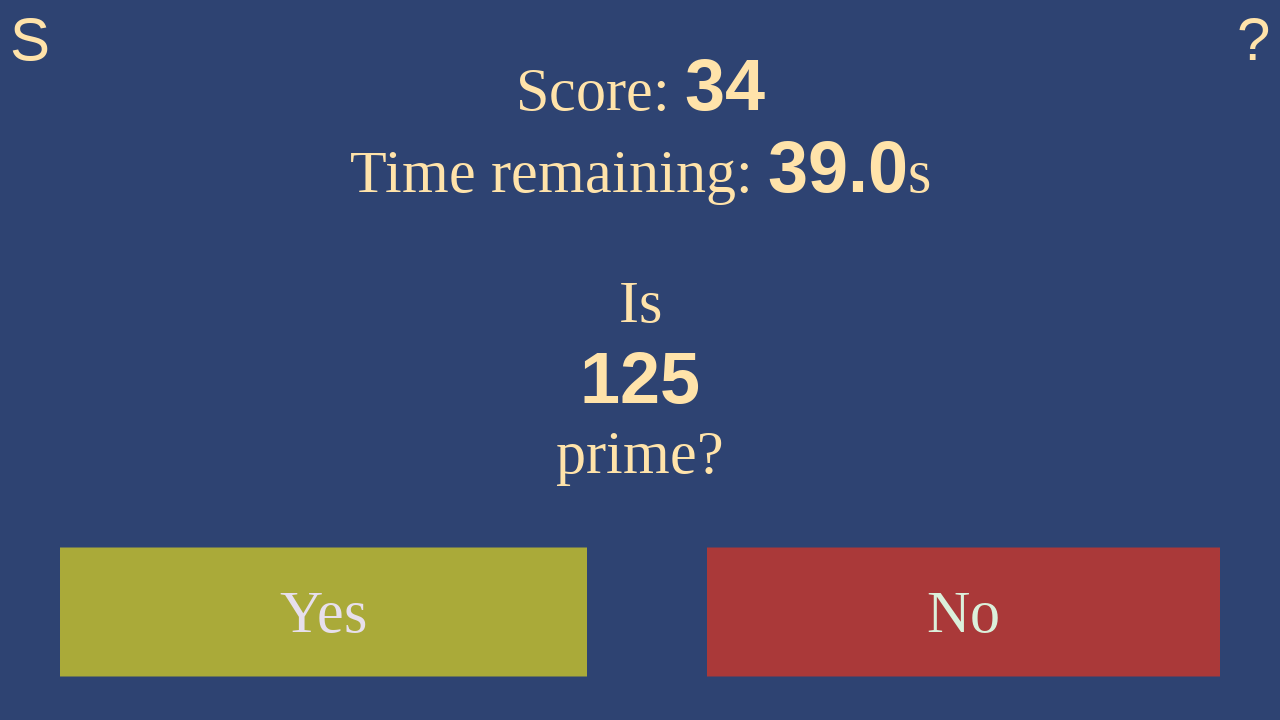

Retrieved number text: 125
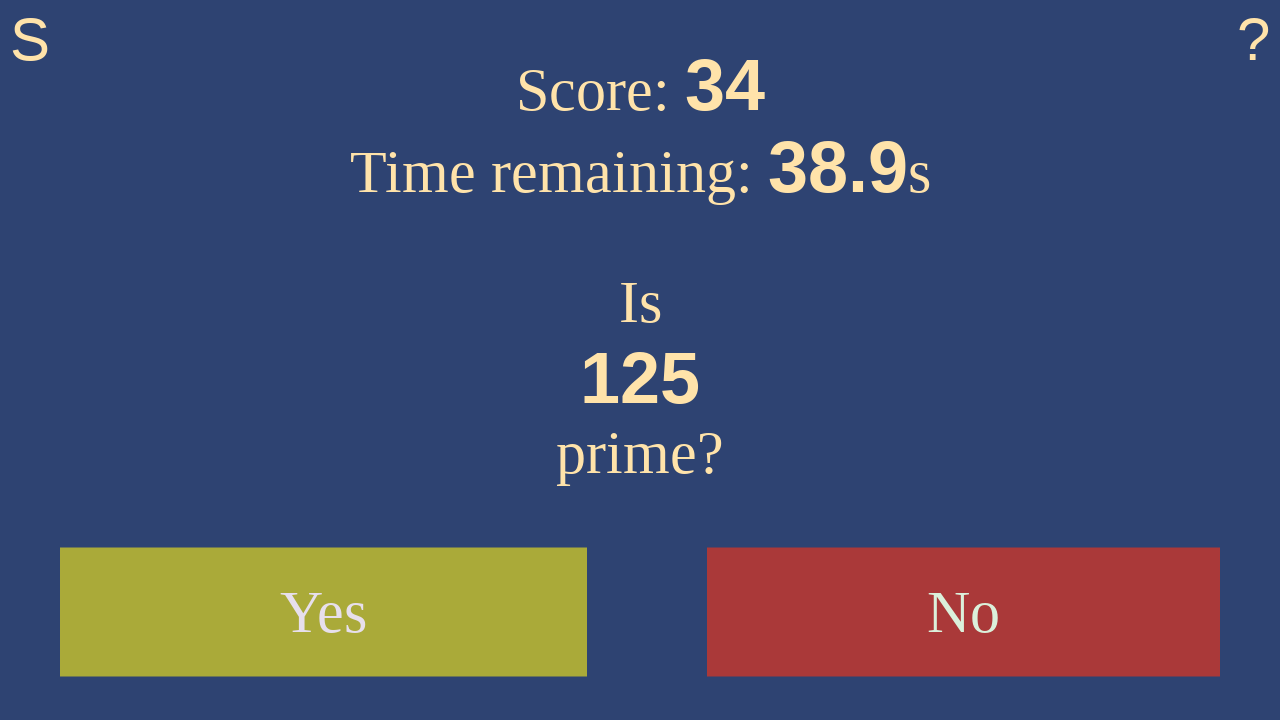

Clicked no - 125 is not prime at (964, 612) on #no
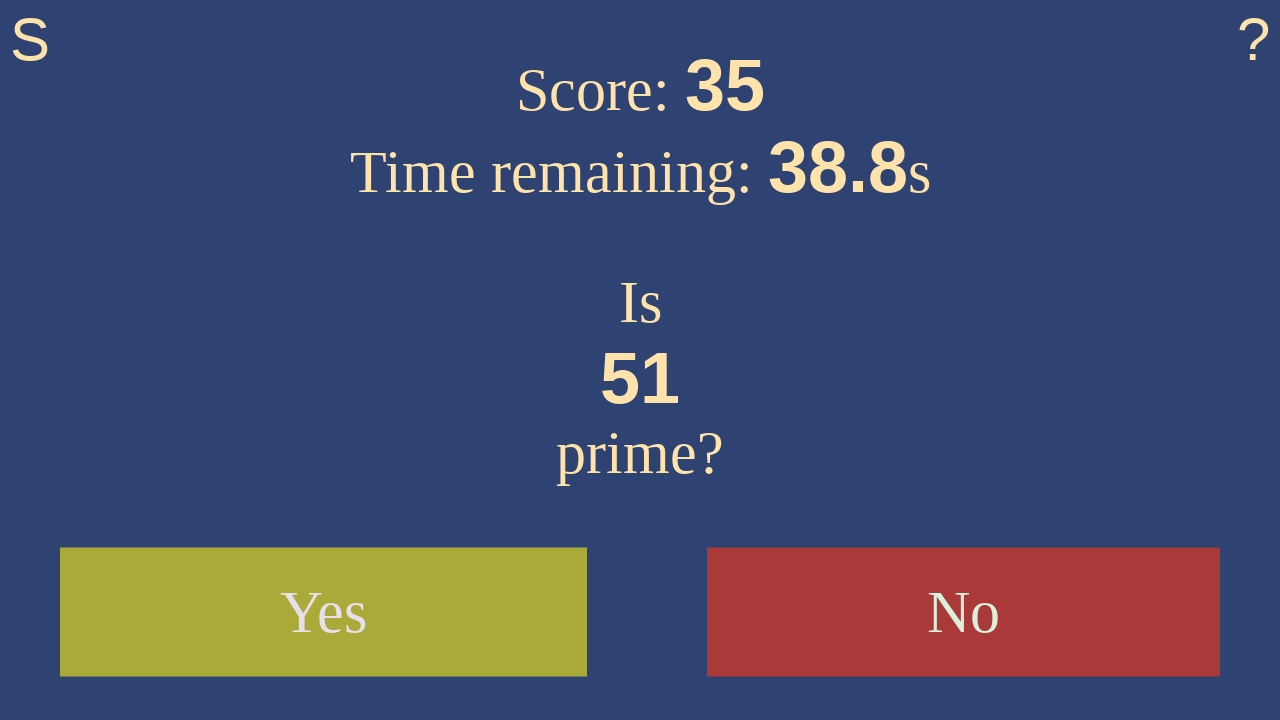

Waited 100ms for game to update
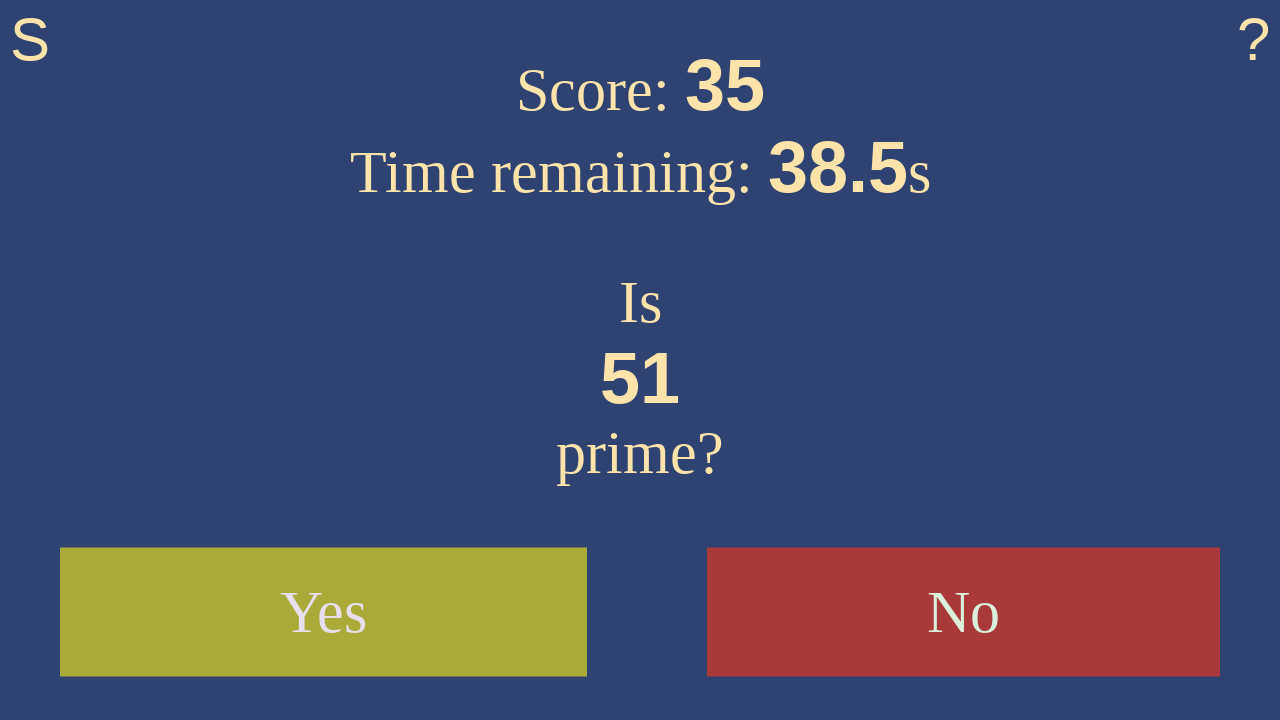

Waited for number to appear
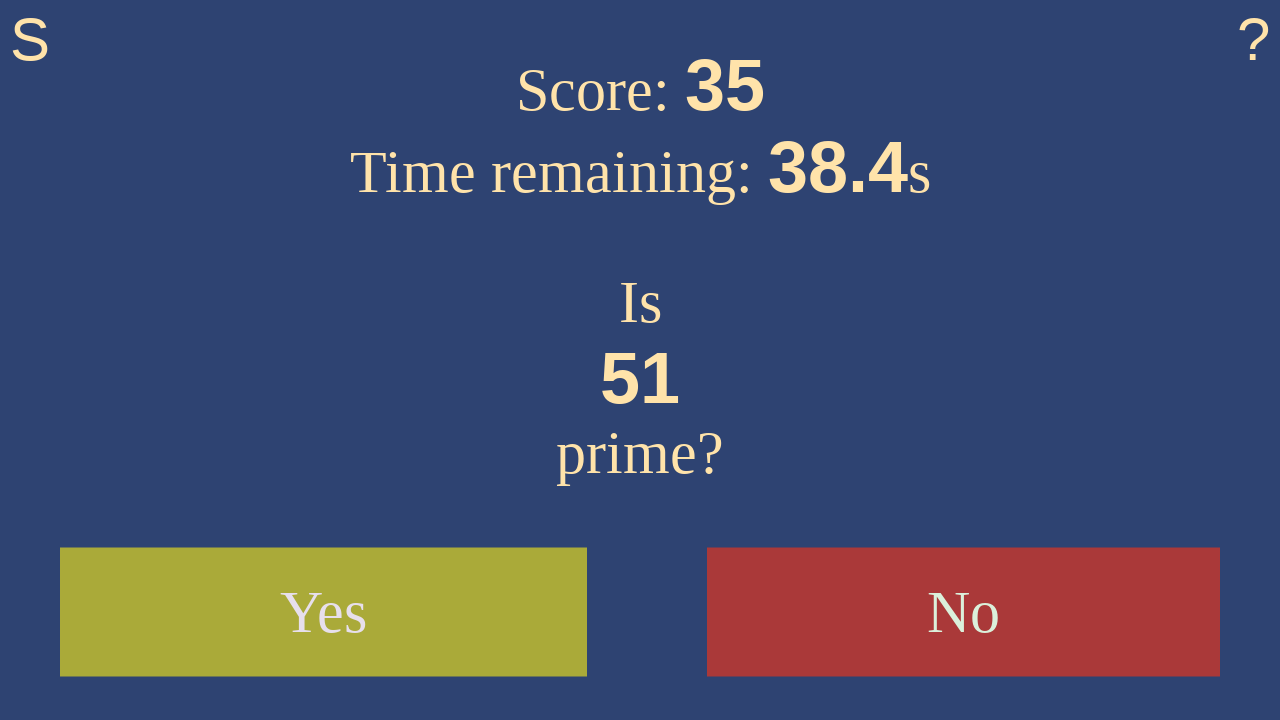

Retrieved number text: 51
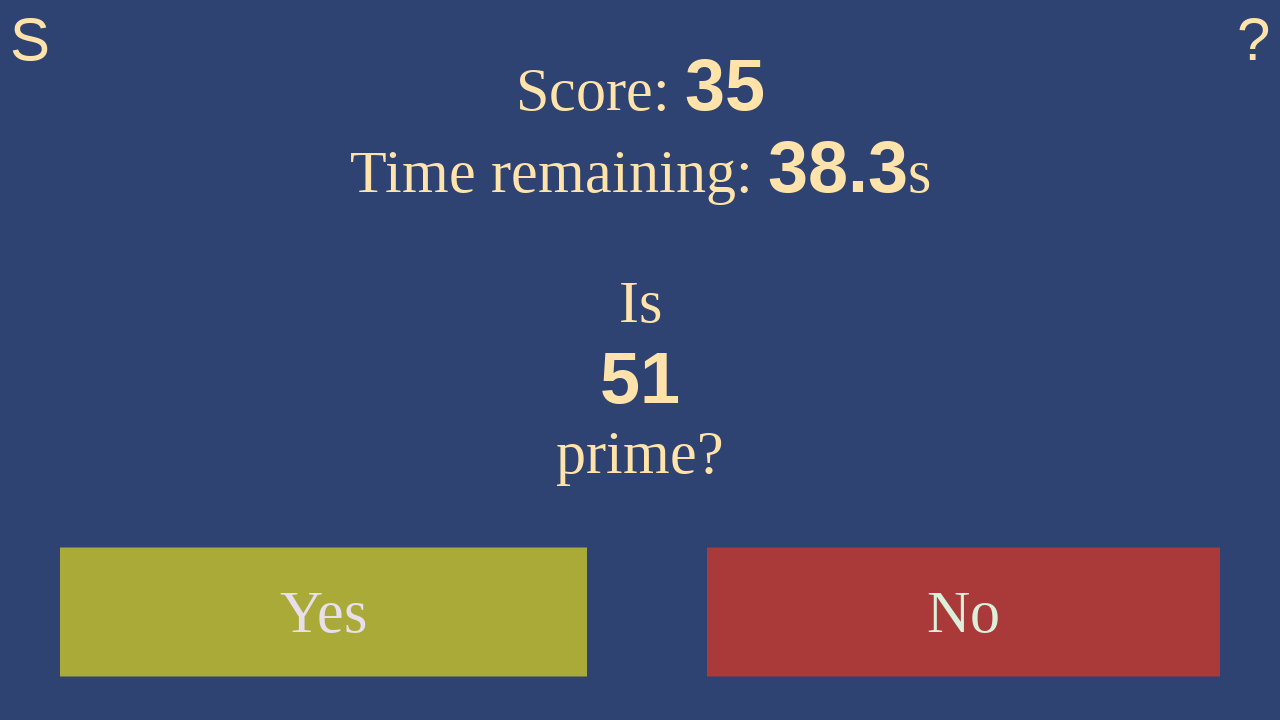

Clicked no - 51 is not prime at (964, 612) on #no
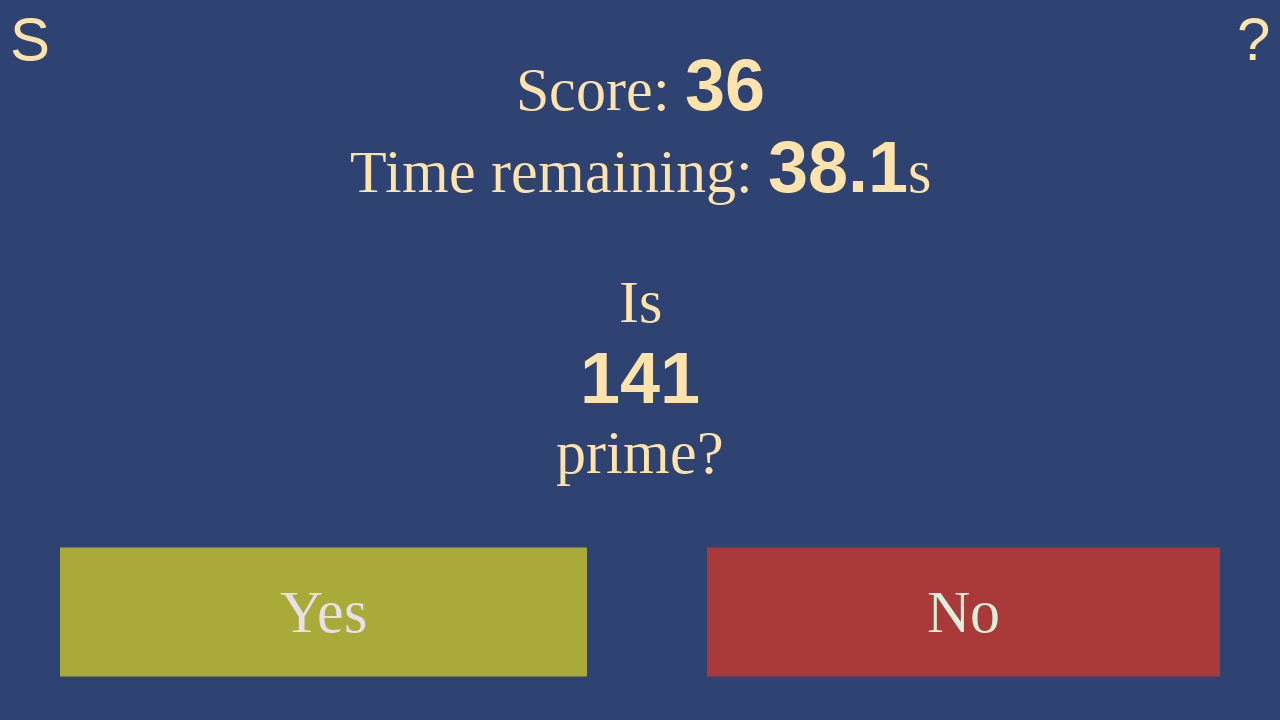

Waited 100ms for game to update
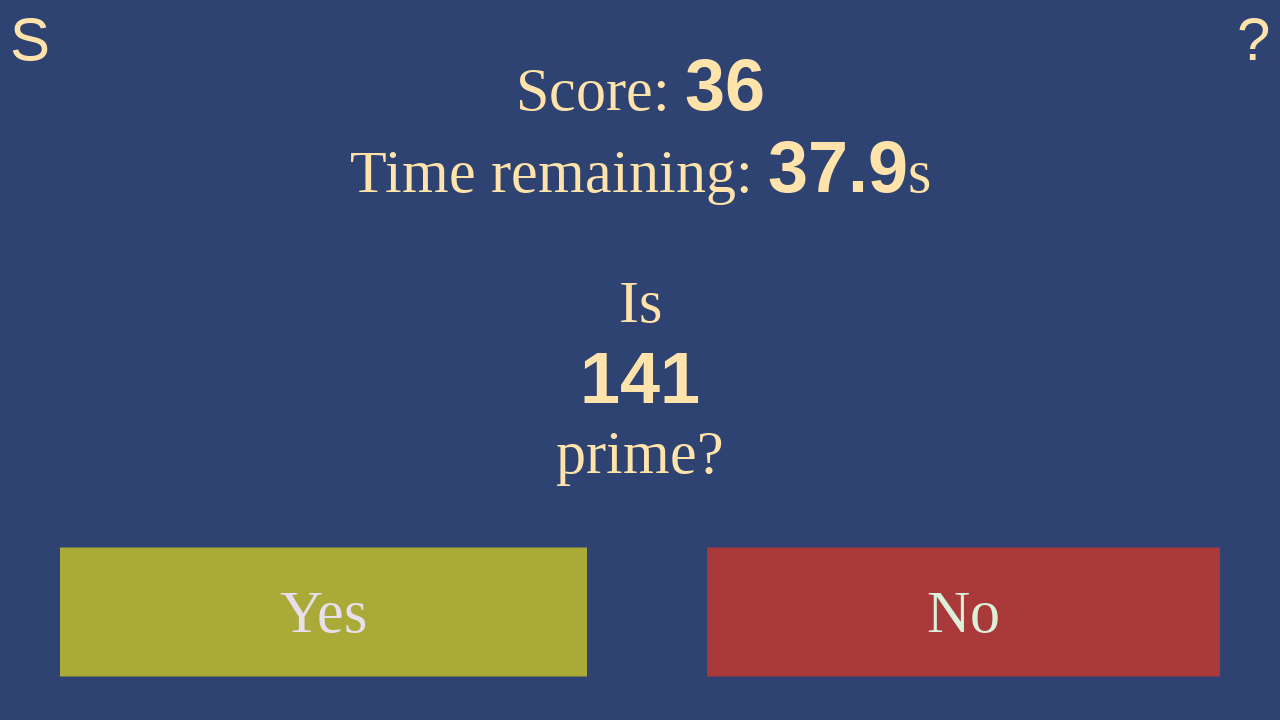

Waited for number to appear
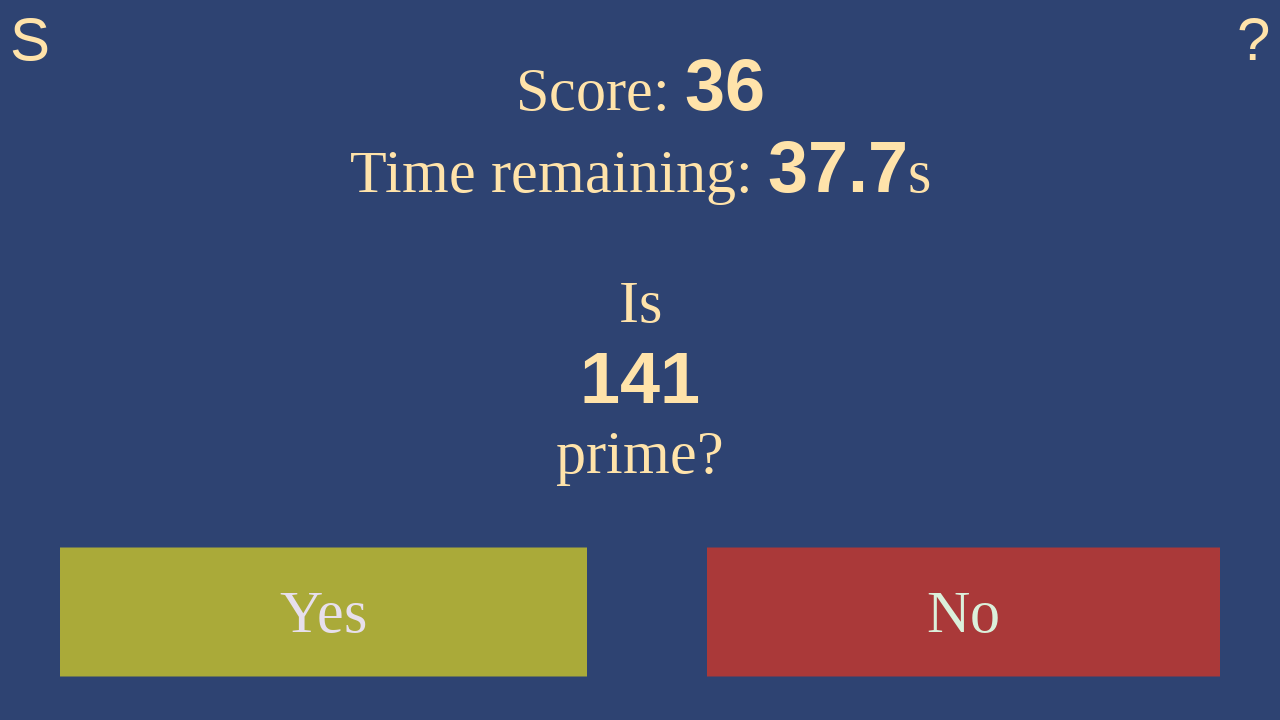

Retrieved number text: 141
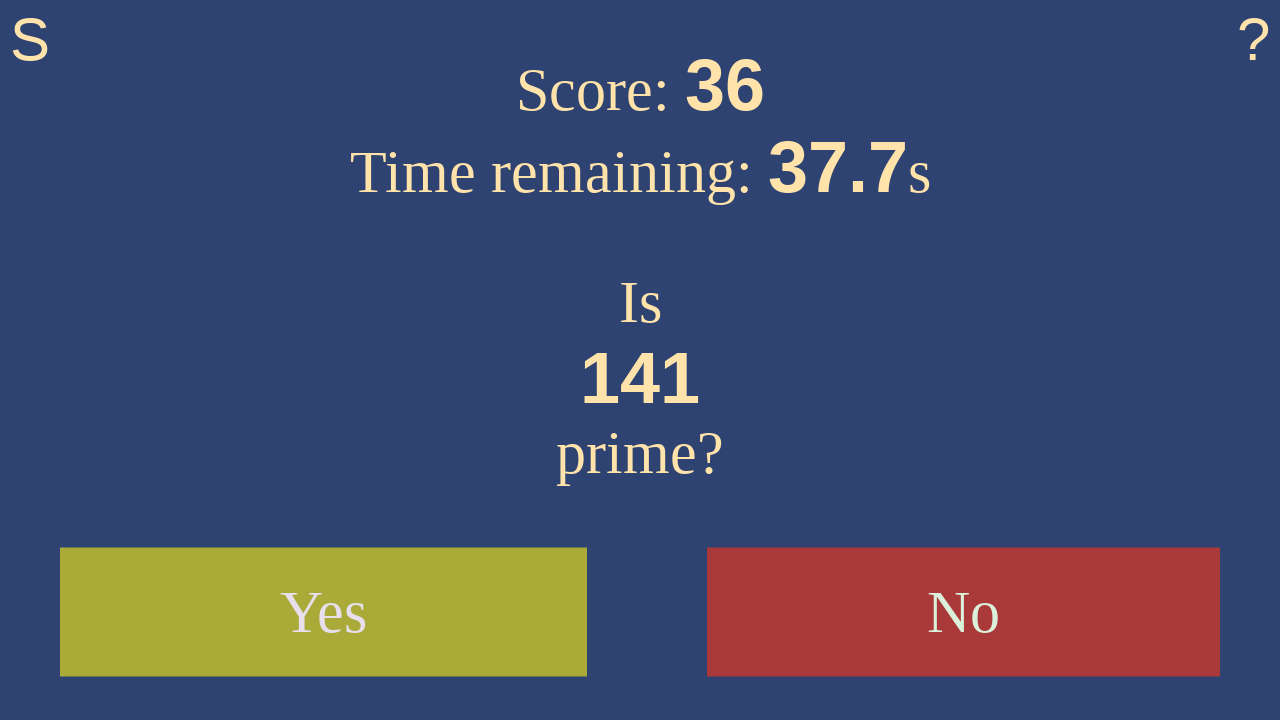

Clicked no - 141 is not prime at (964, 612) on #no
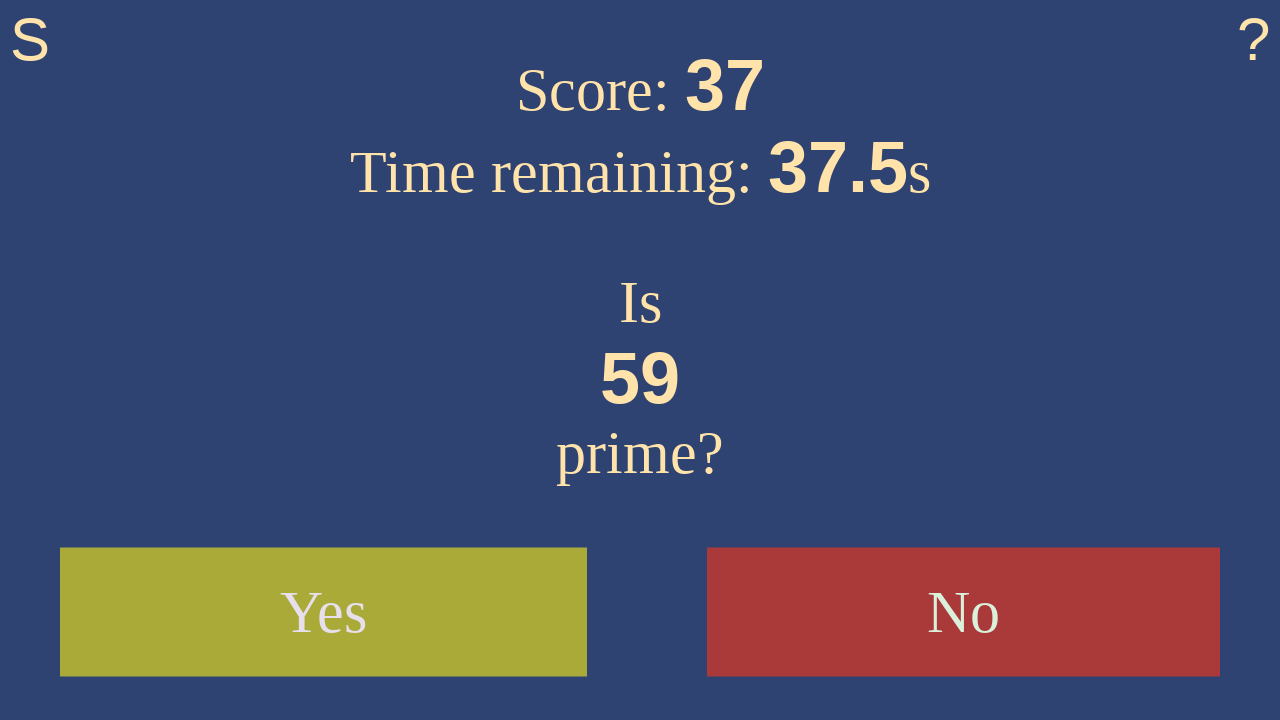

Waited 100ms for game to update
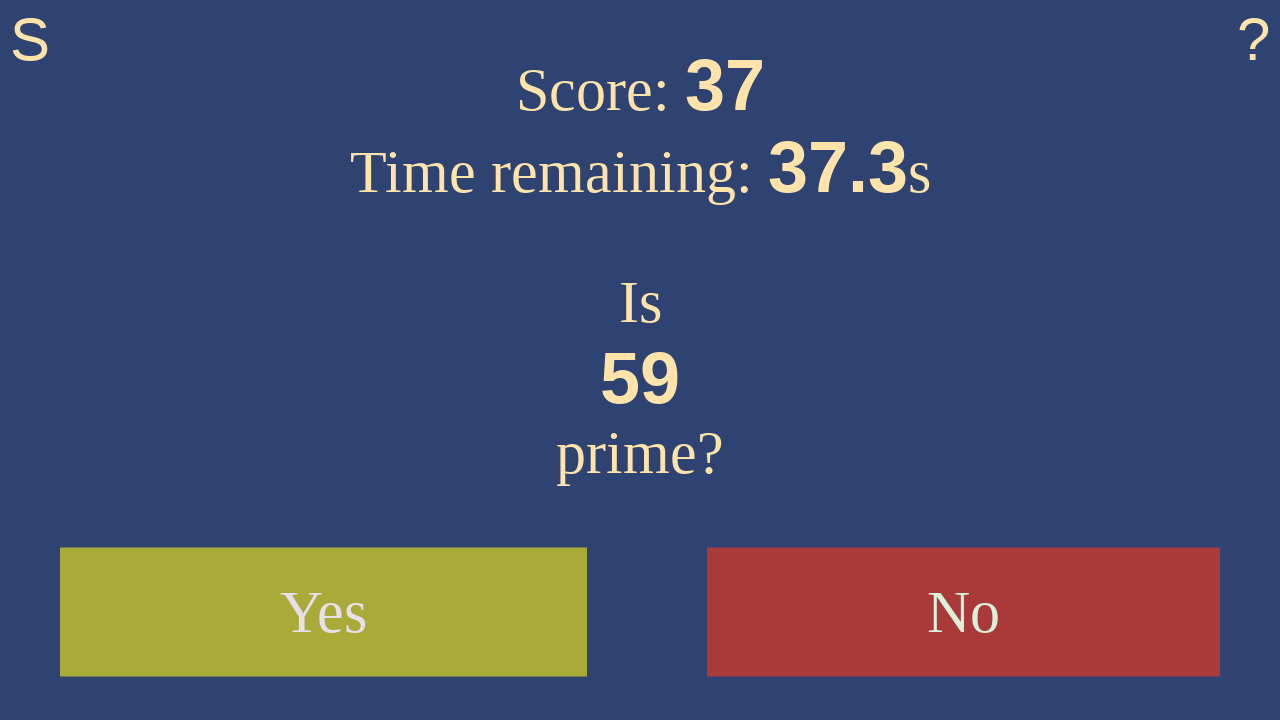

Waited for number to appear
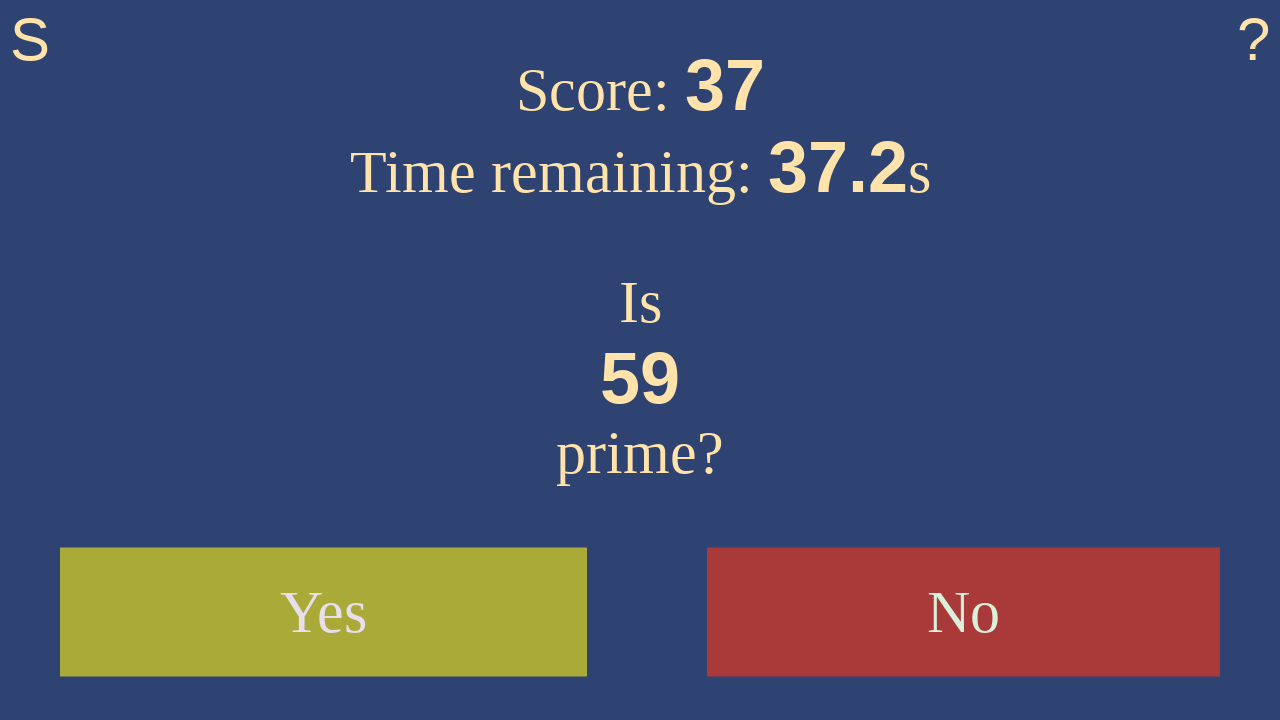

Retrieved number text: 59
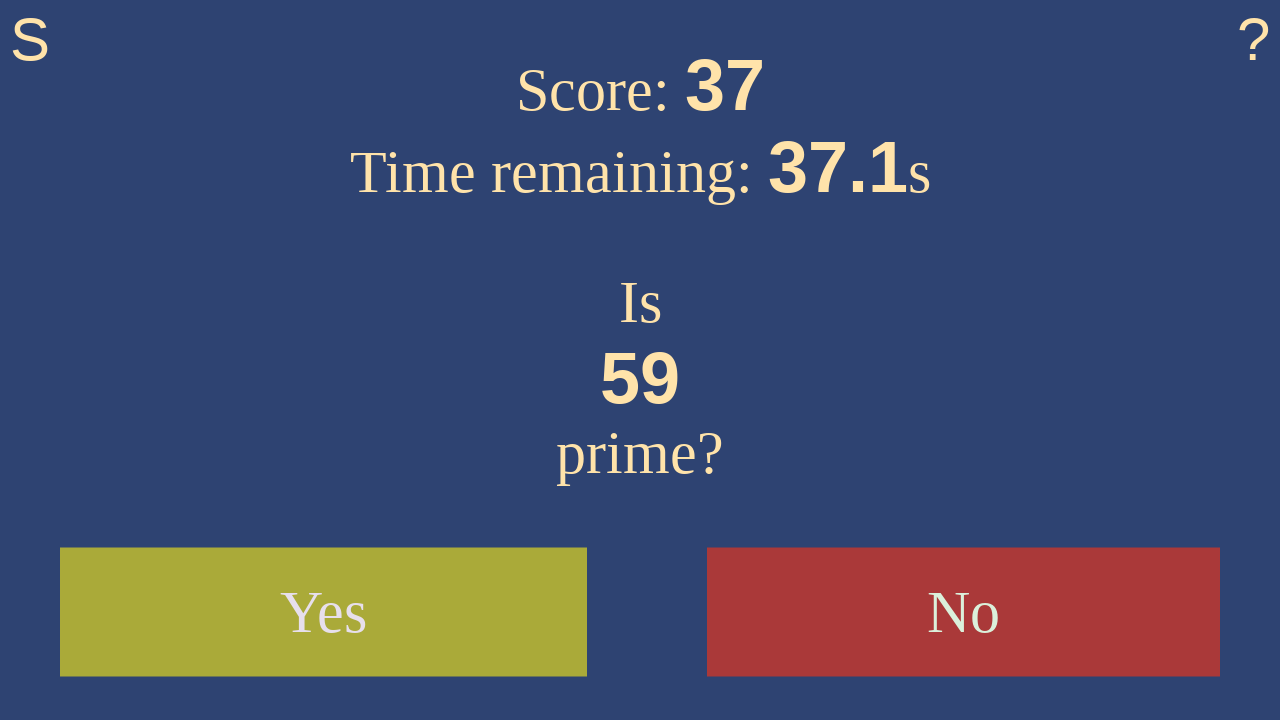

Clicked yes - 59 is prime at (324, 612) on #yes
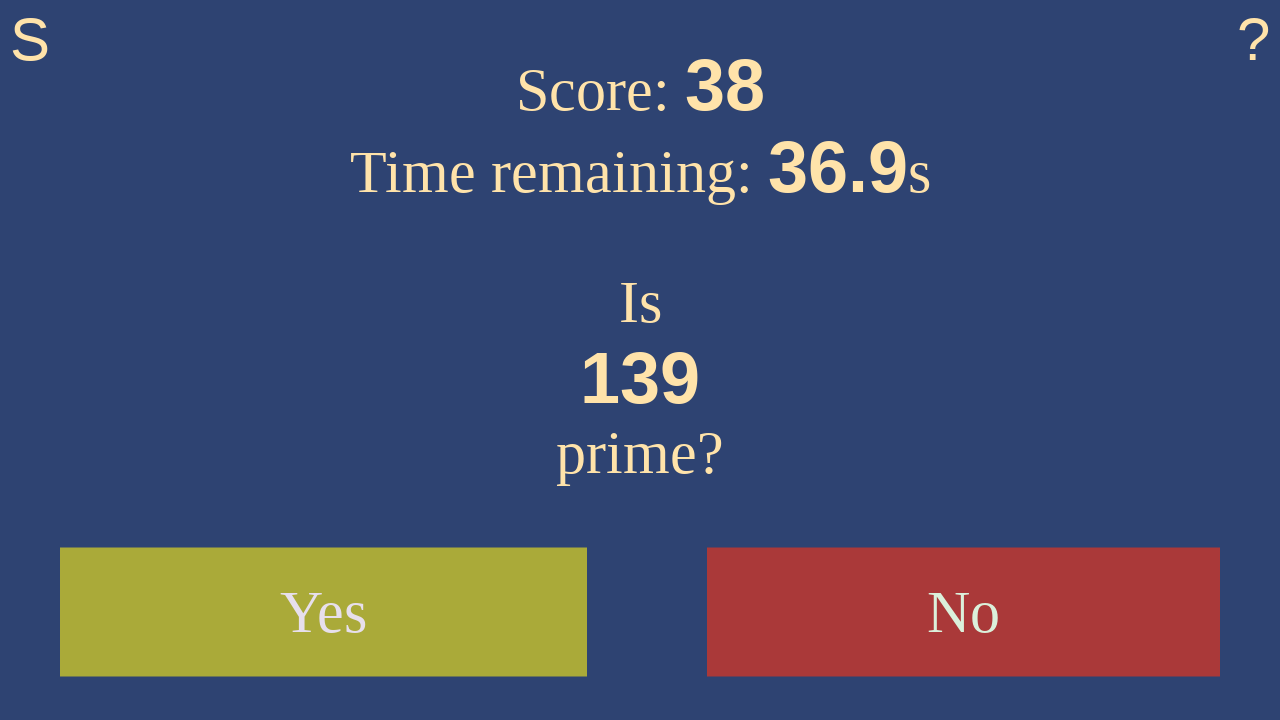

Waited 100ms for game to update
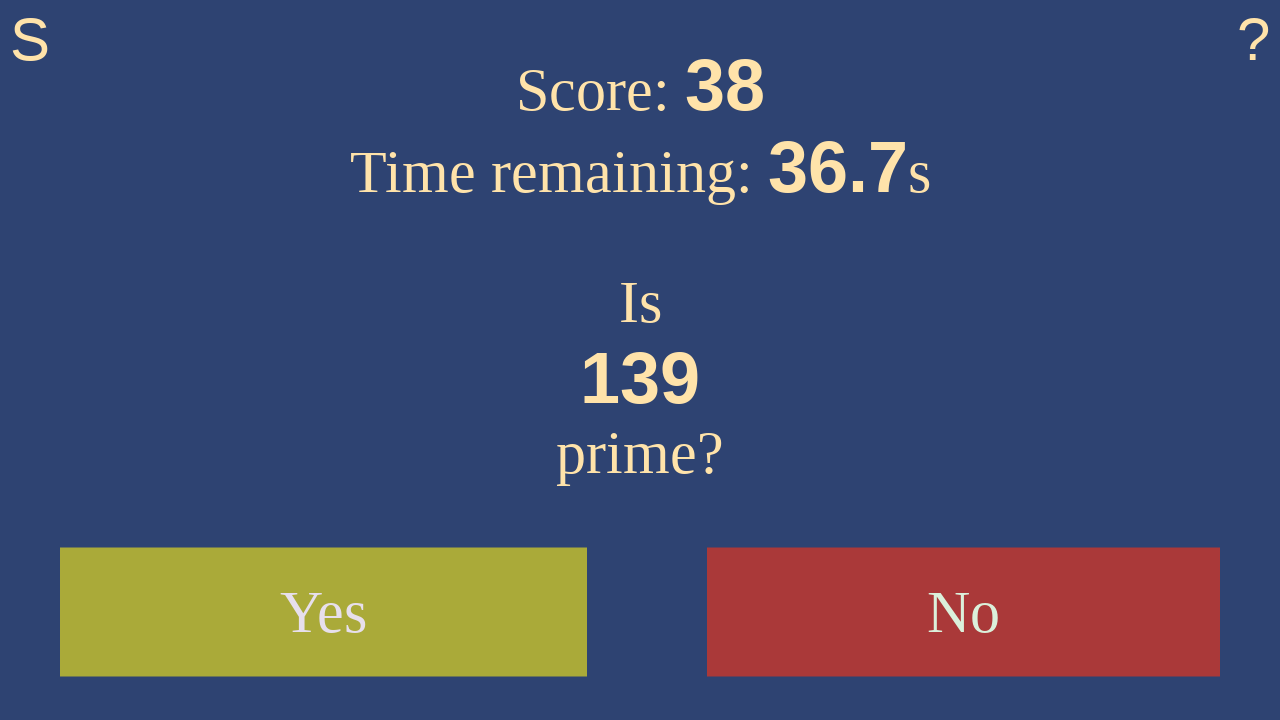

Waited for number to appear
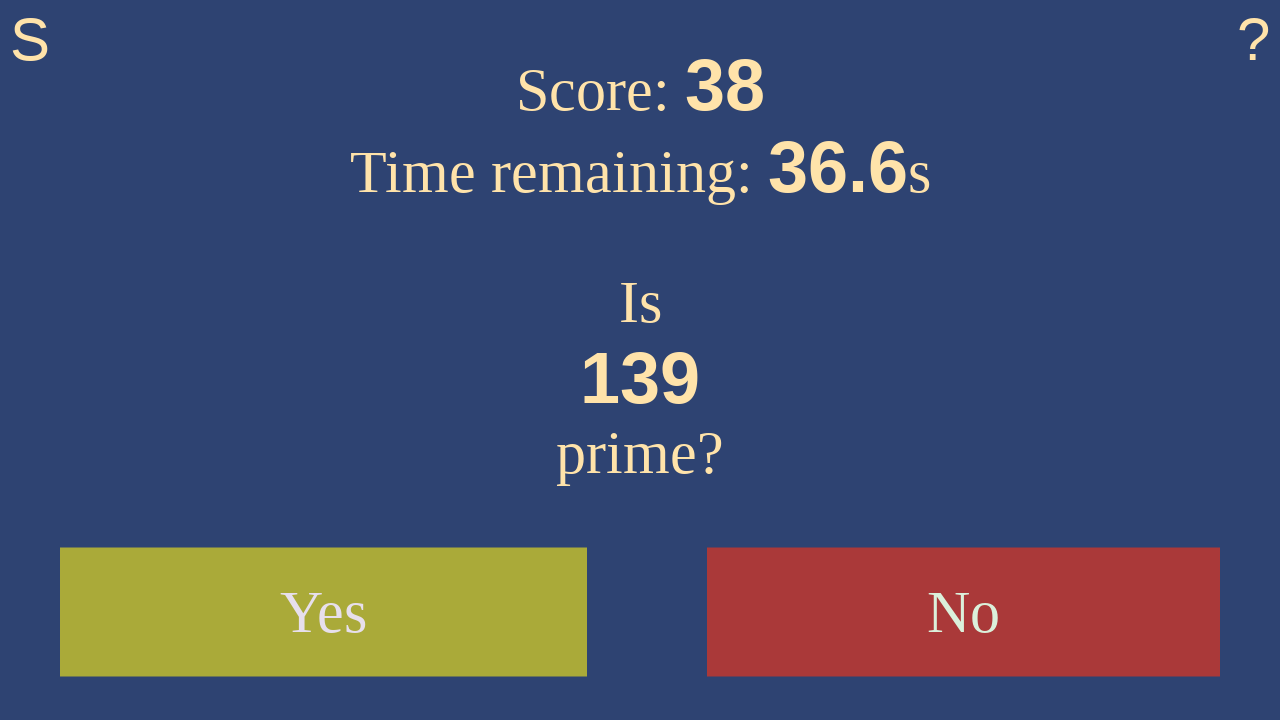

Retrieved number text: 139
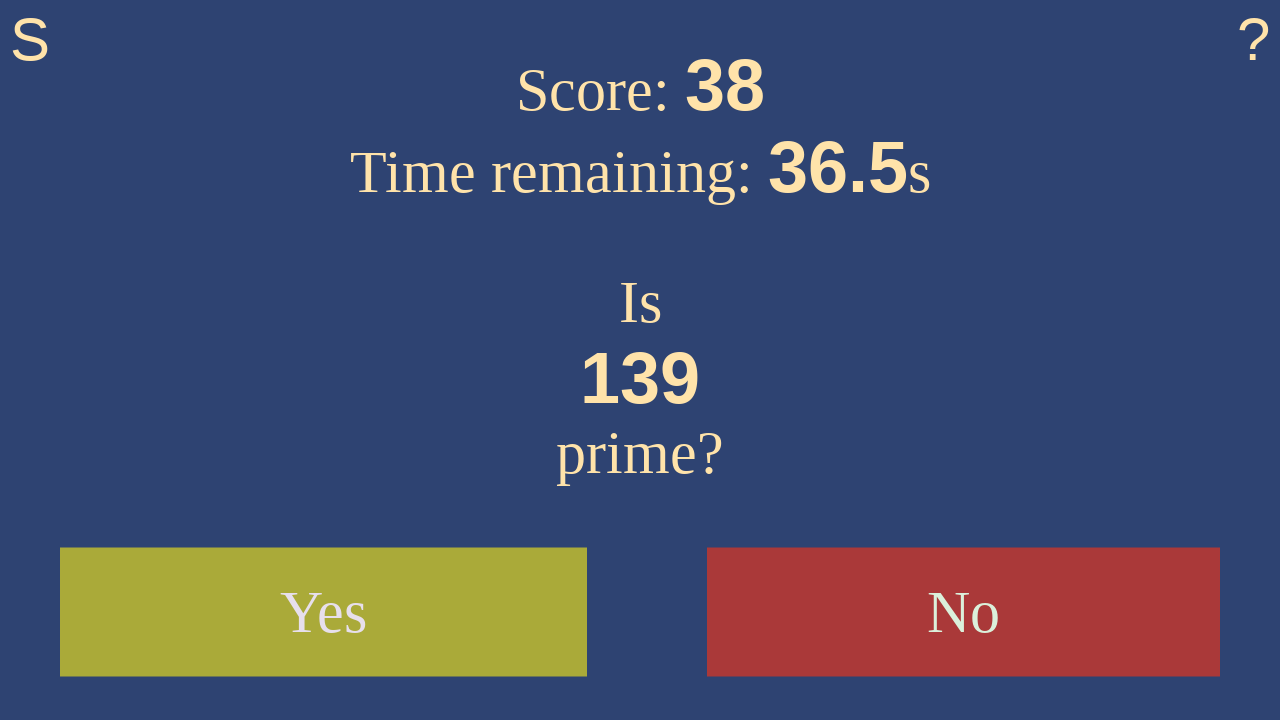

Clicked yes - 139 is prime at (324, 612) on #yes
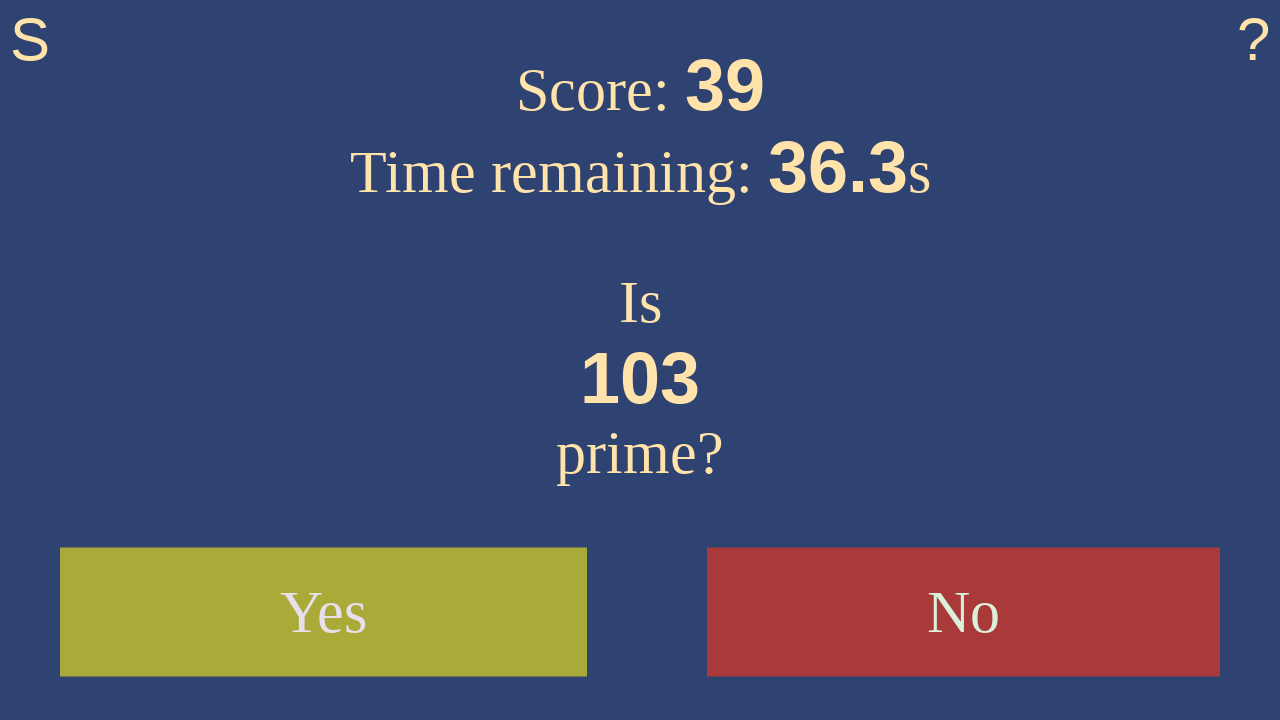

Waited 100ms for game to update
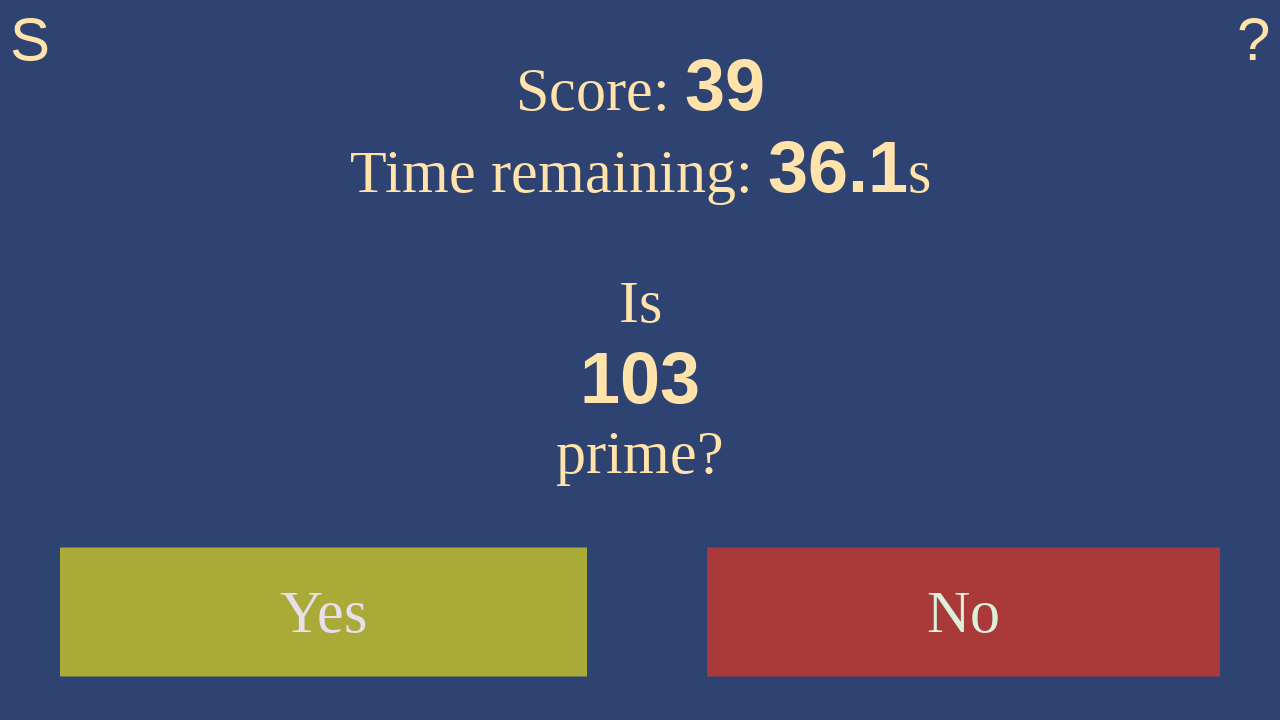

Waited for number to appear
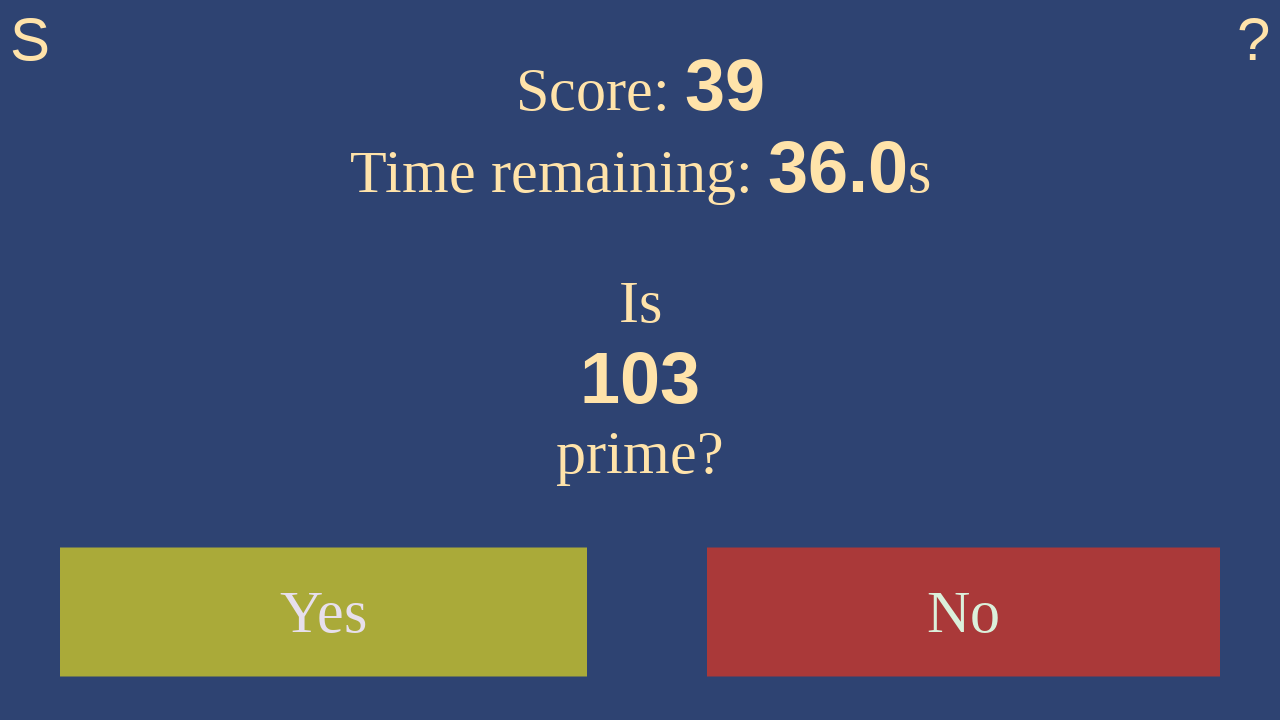

Retrieved number text: 103
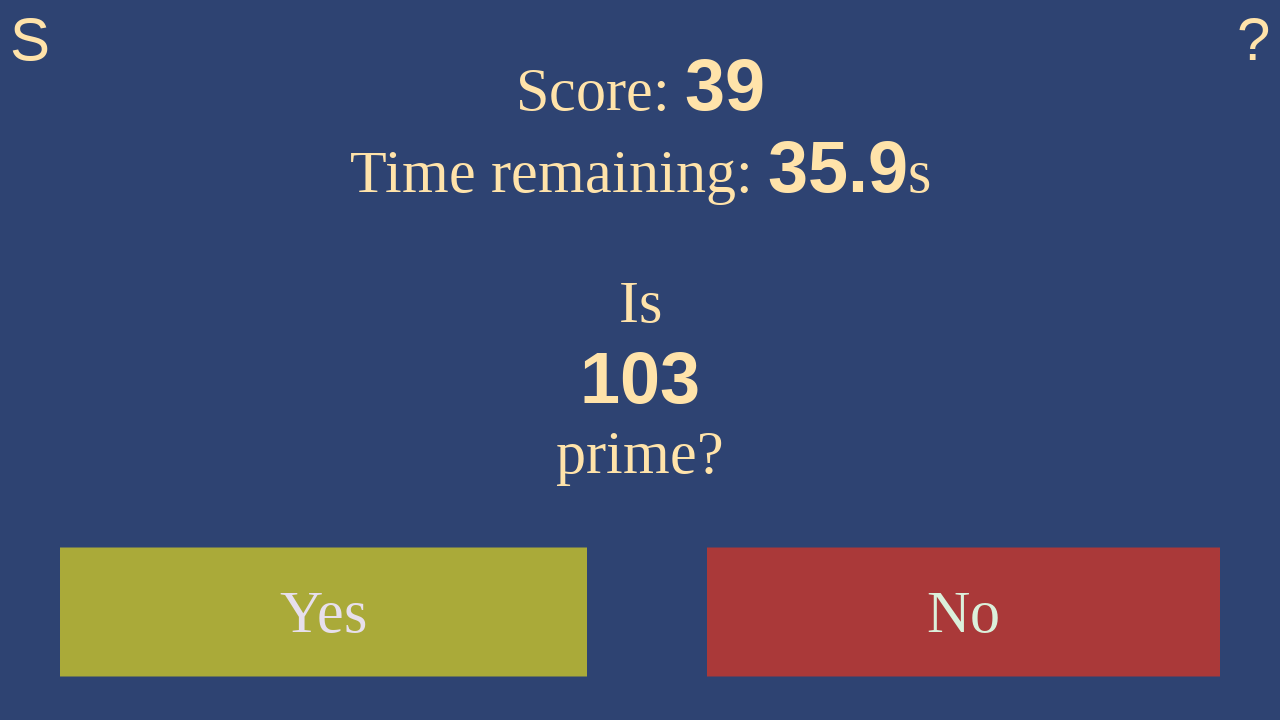

Clicked yes - 103 is prime at (324, 612) on #yes
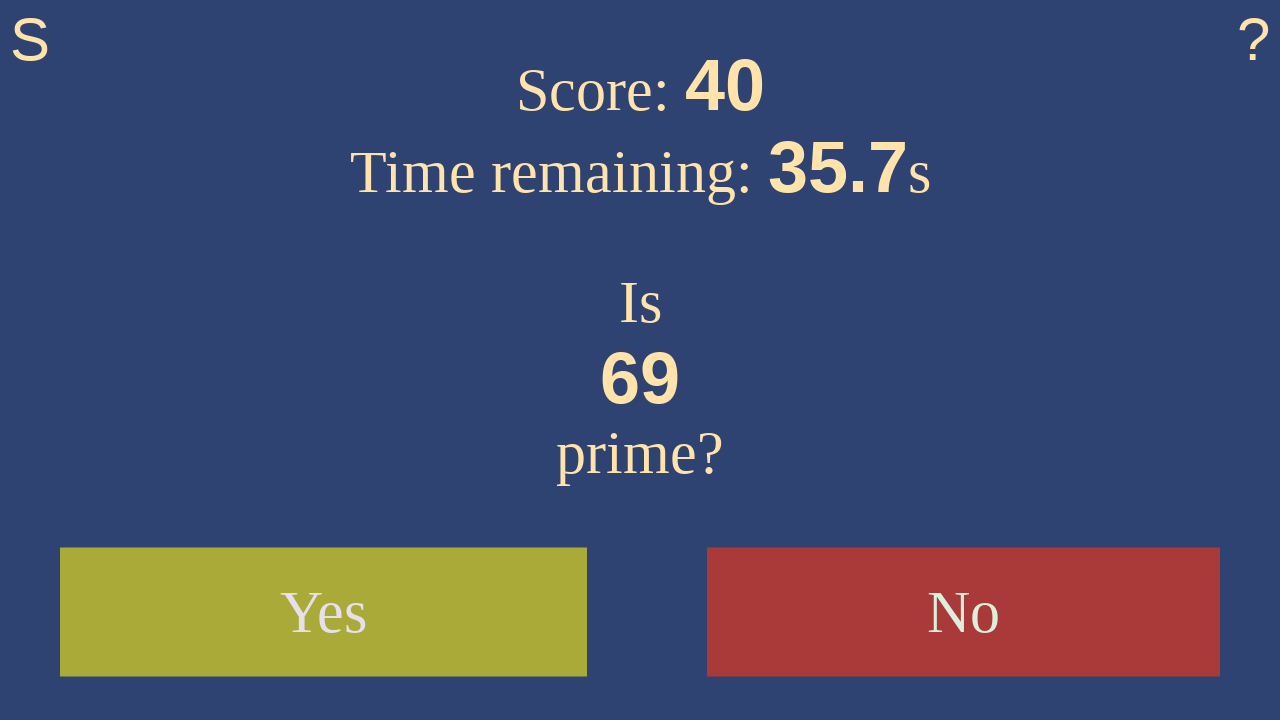

Waited 100ms for game to update
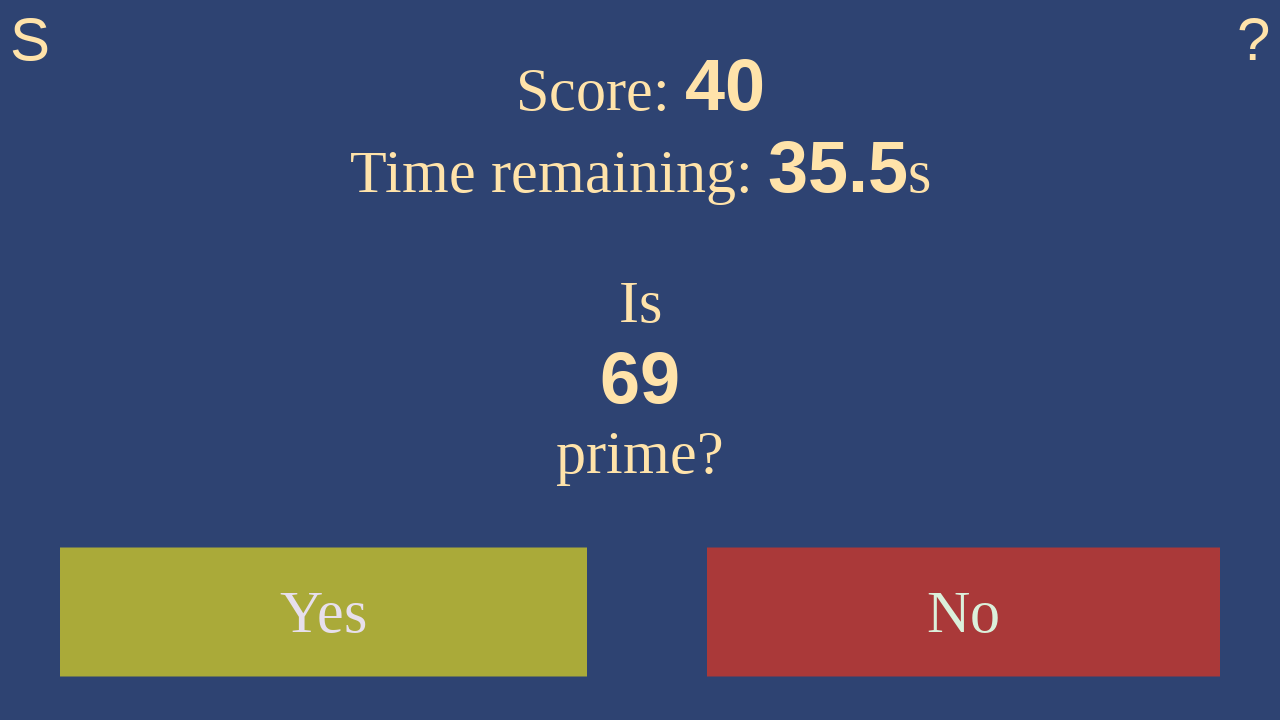

Waited for number to appear
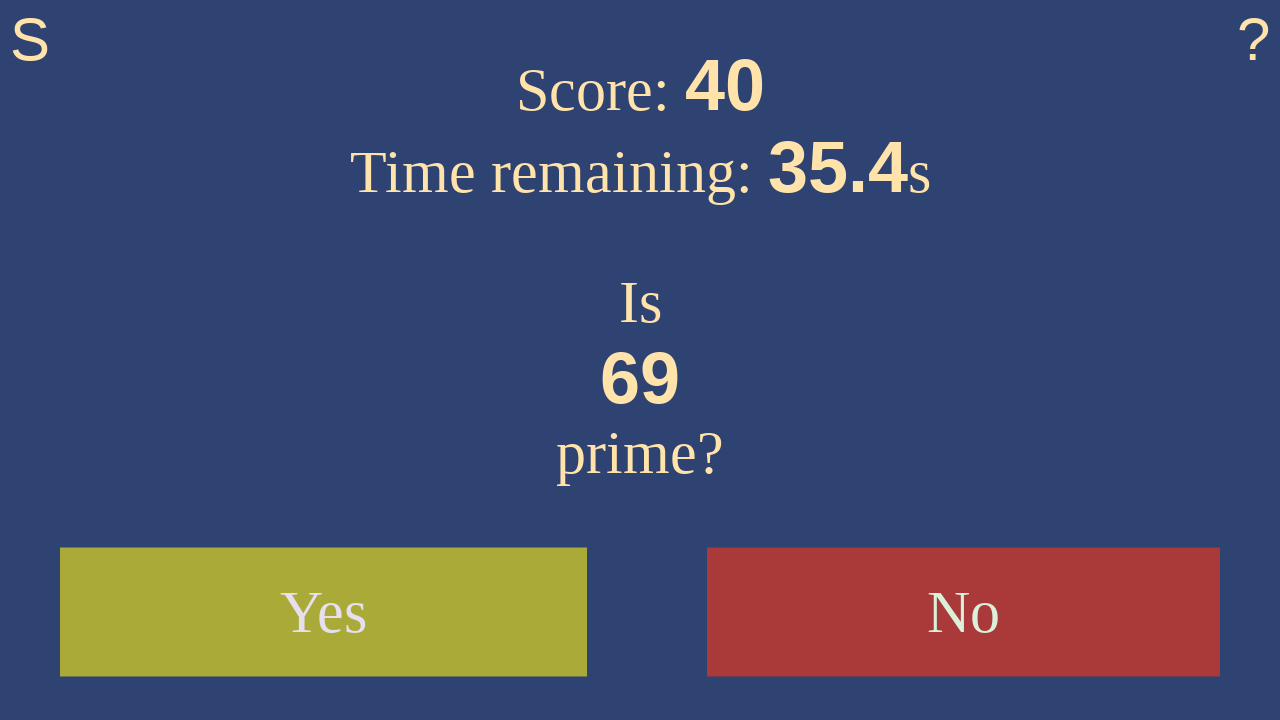

Retrieved number text: 69
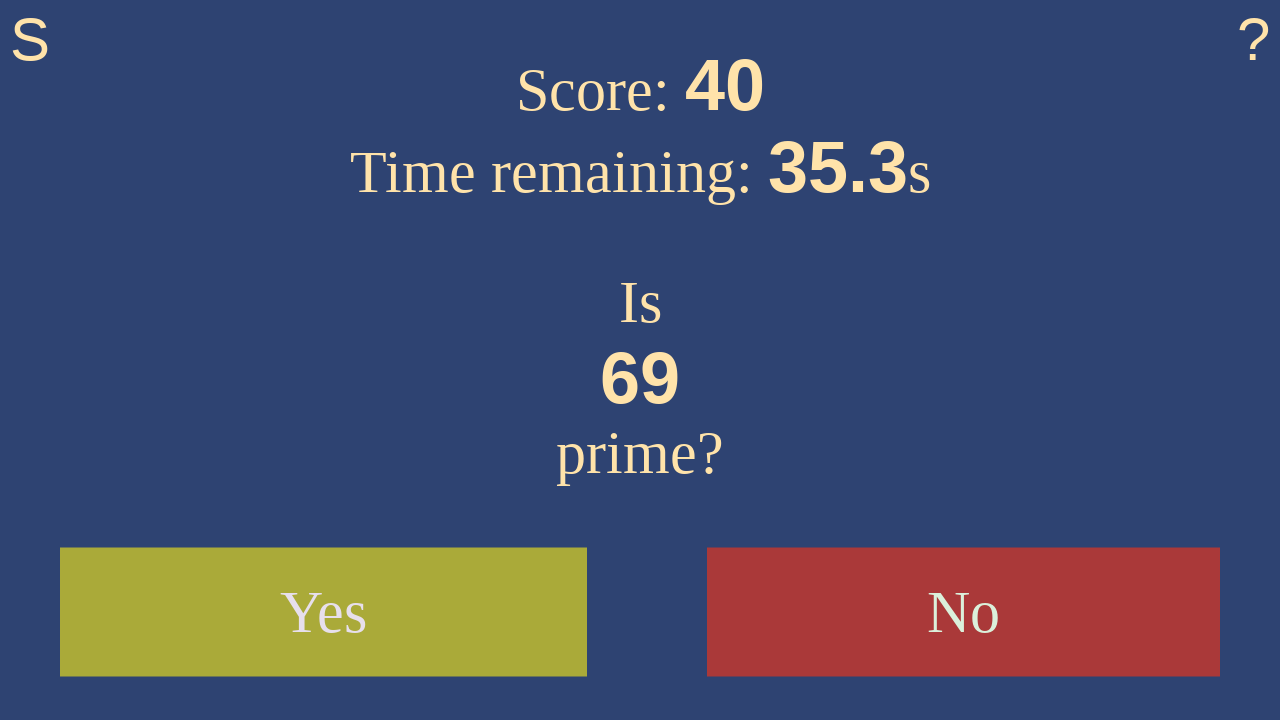

Clicked no - 69 is not prime at (964, 612) on #no
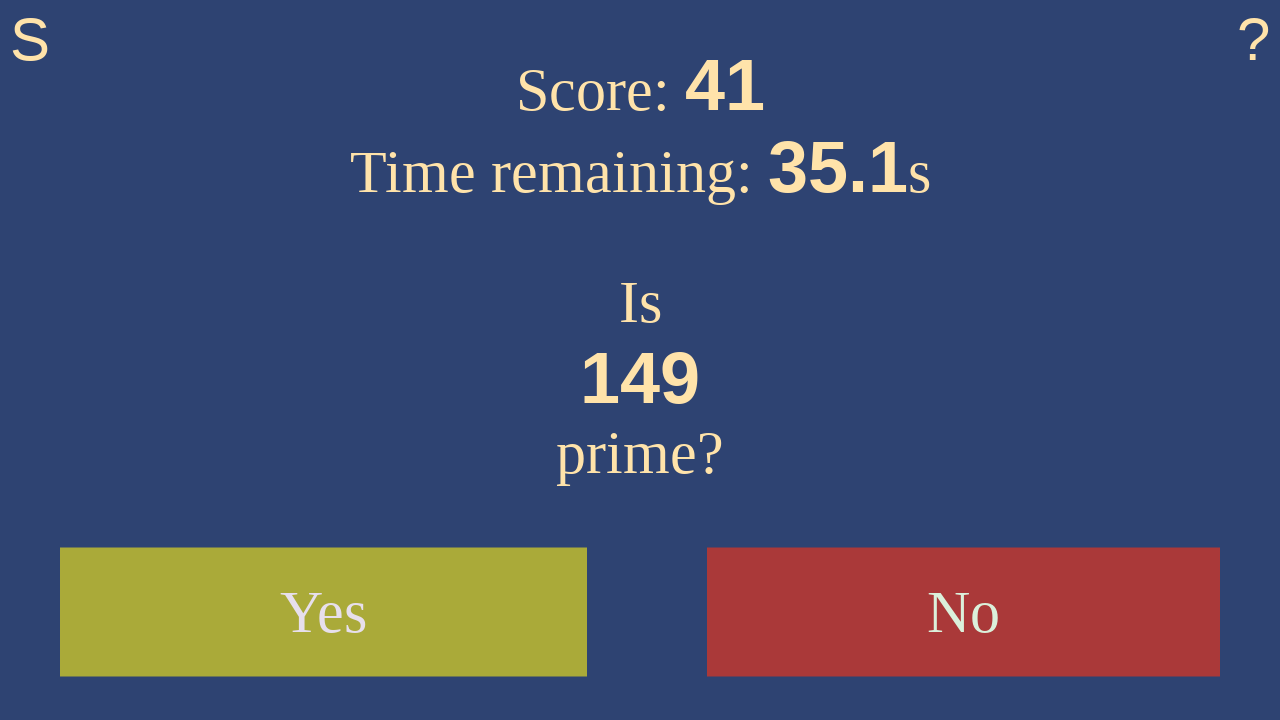

Waited 100ms for game to update
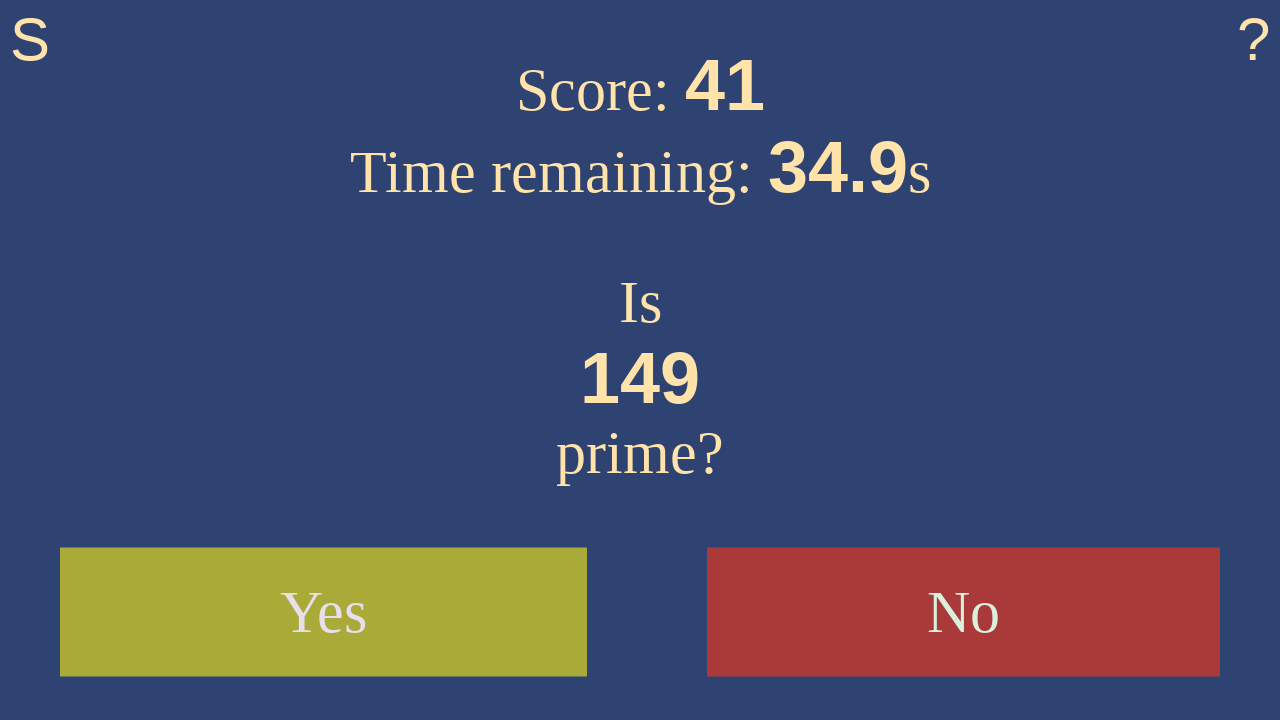

Waited for number to appear
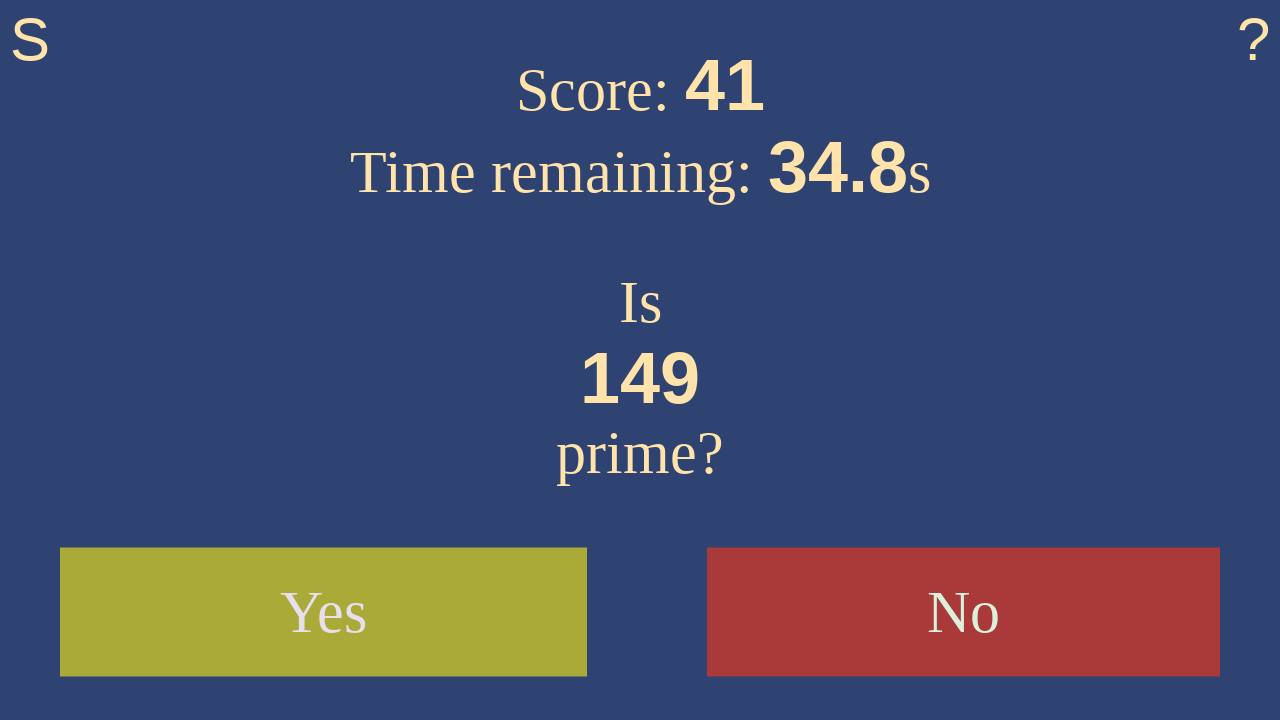

Retrieved number text: 149
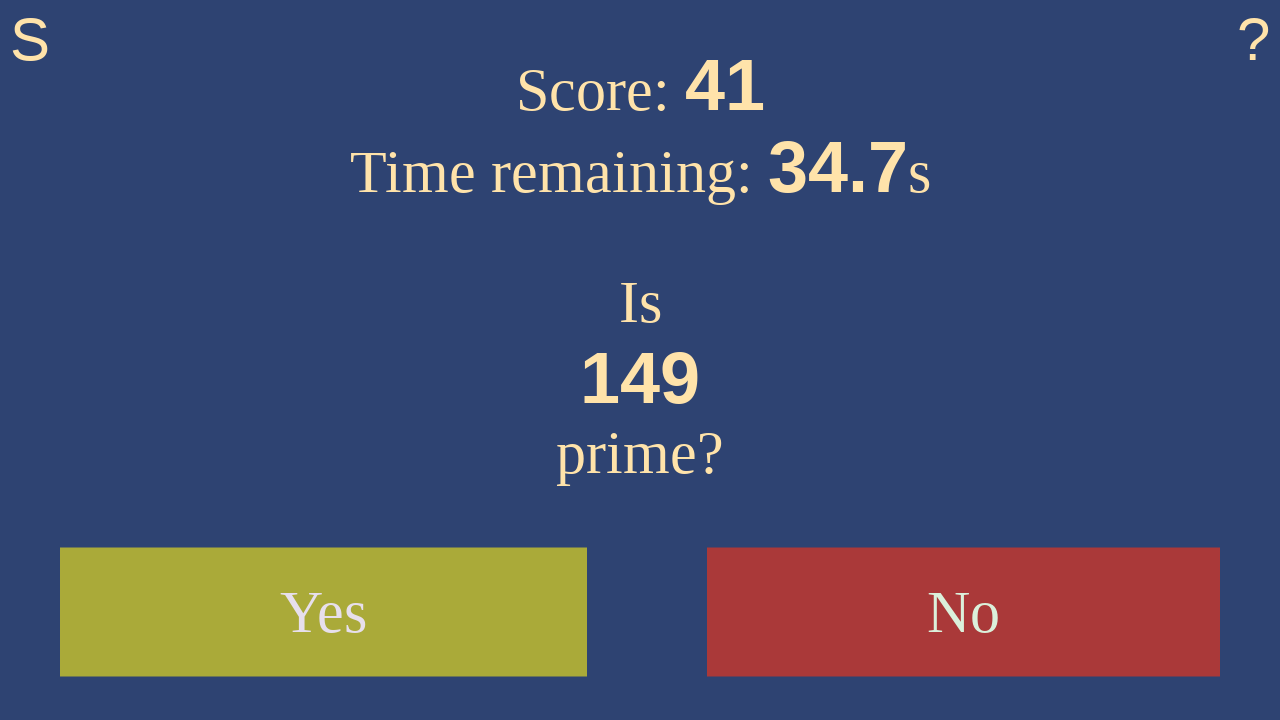

Clicked yes - 149 is prime at (324, 612) on #yes
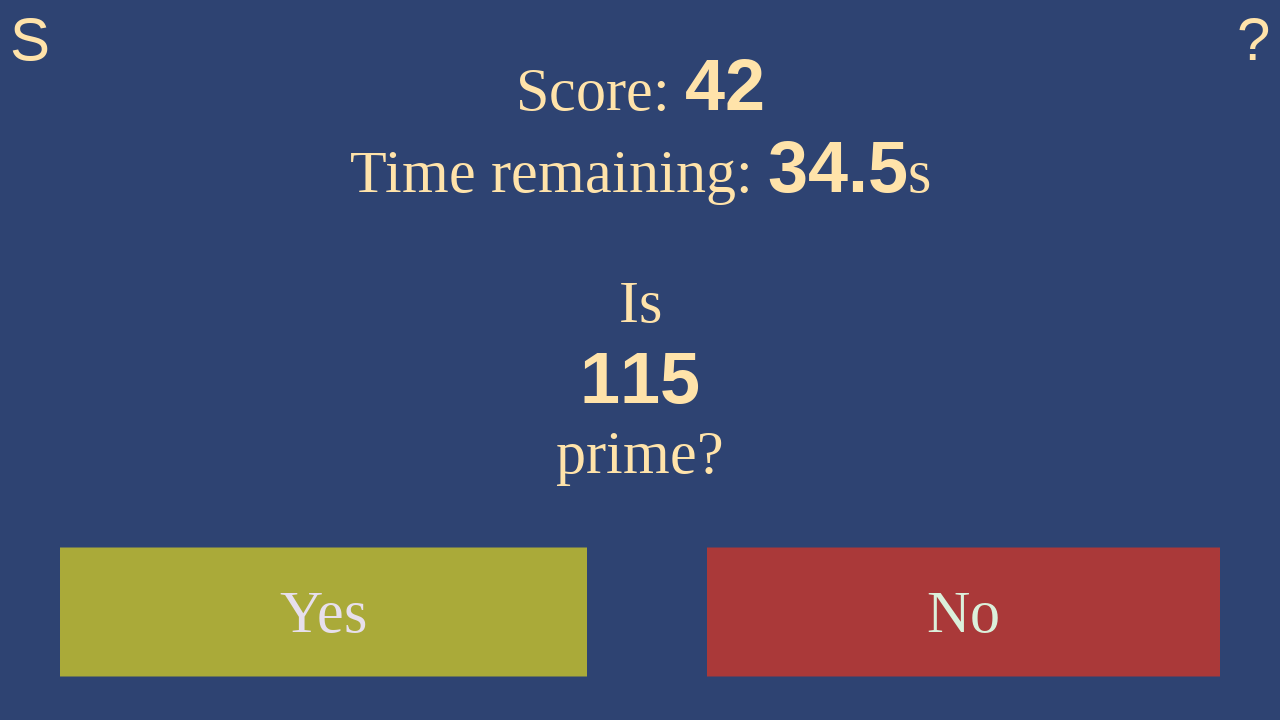

Waited 100ms for game to update
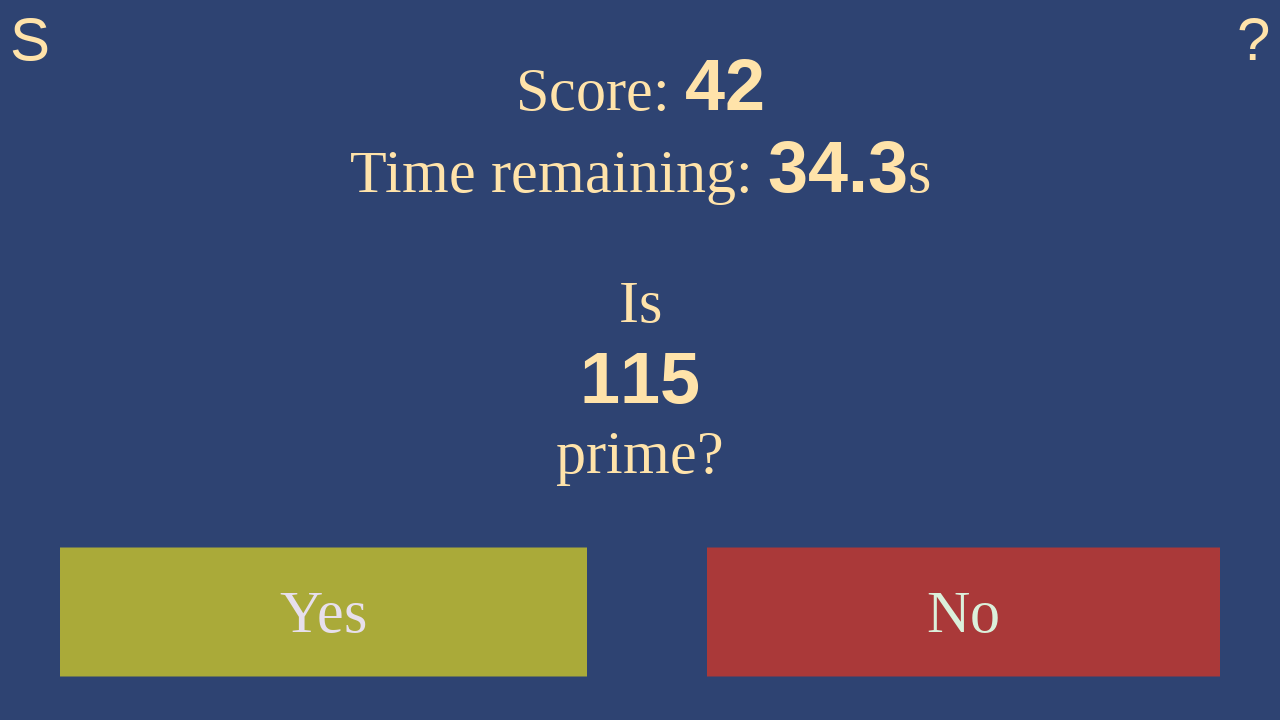

Waited for number to appear
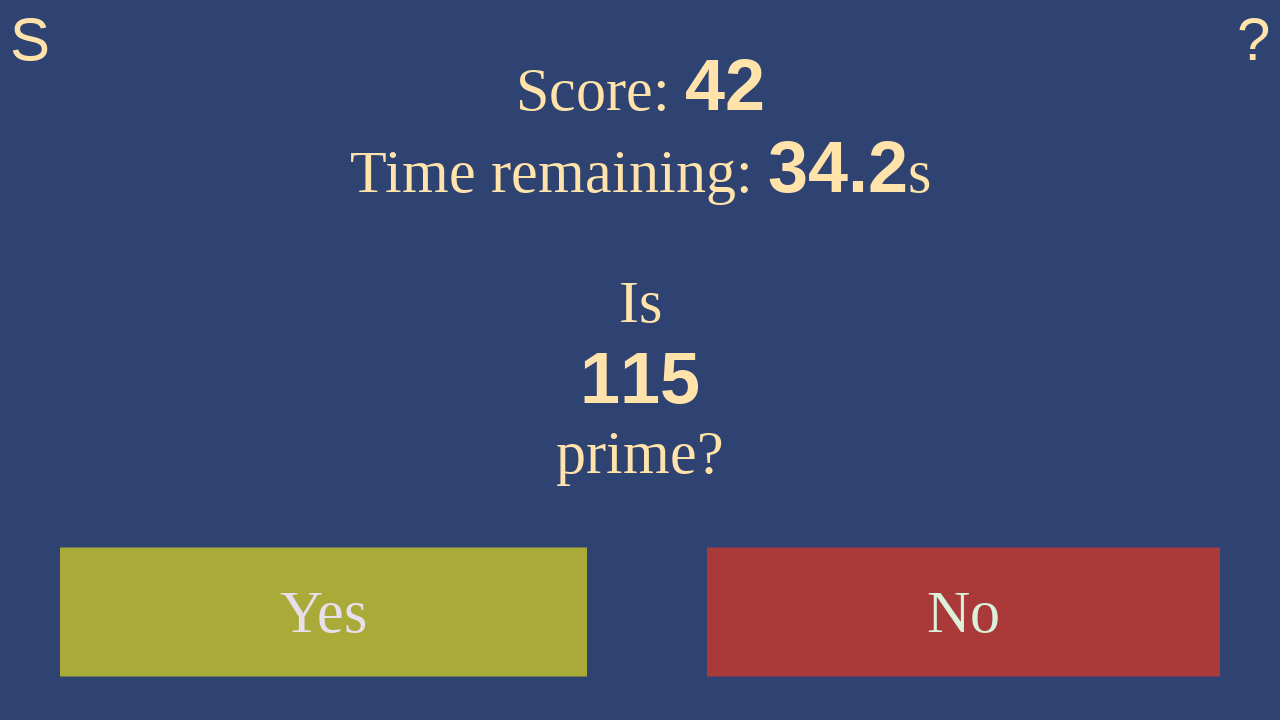

Retrieved number text: 115
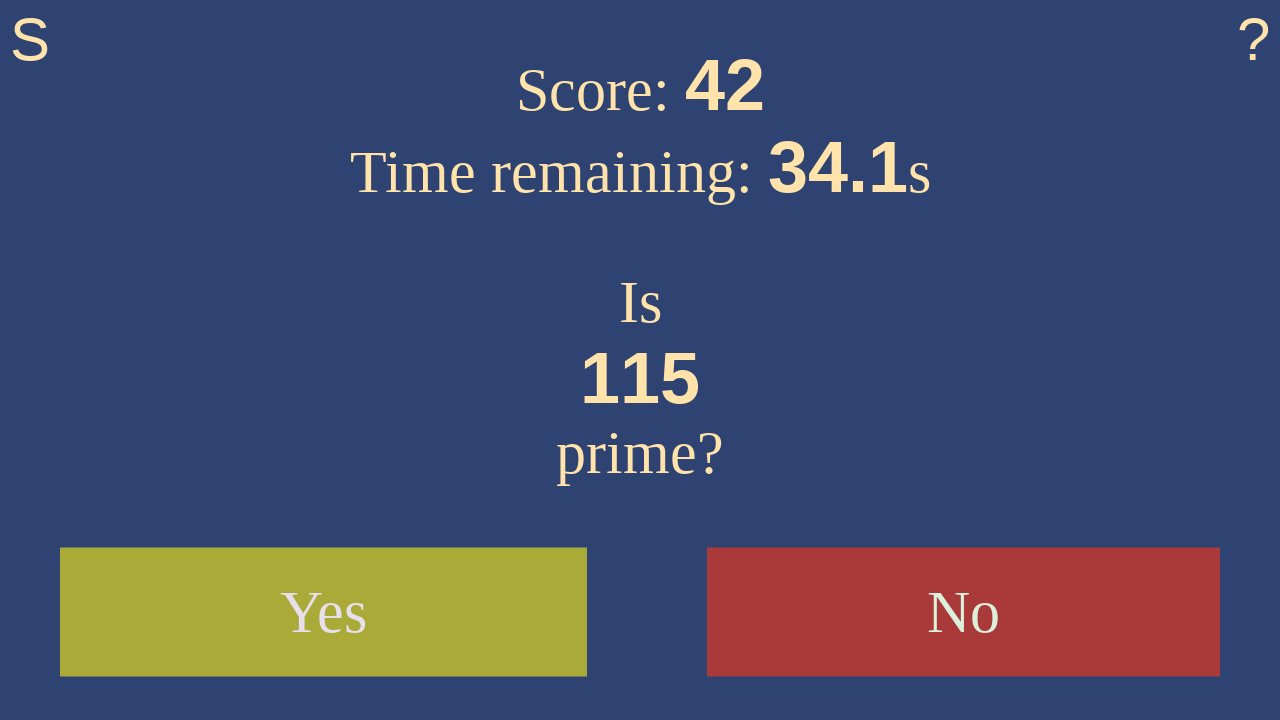

Clicked no - 115 is not prime at (964, 612) on #no
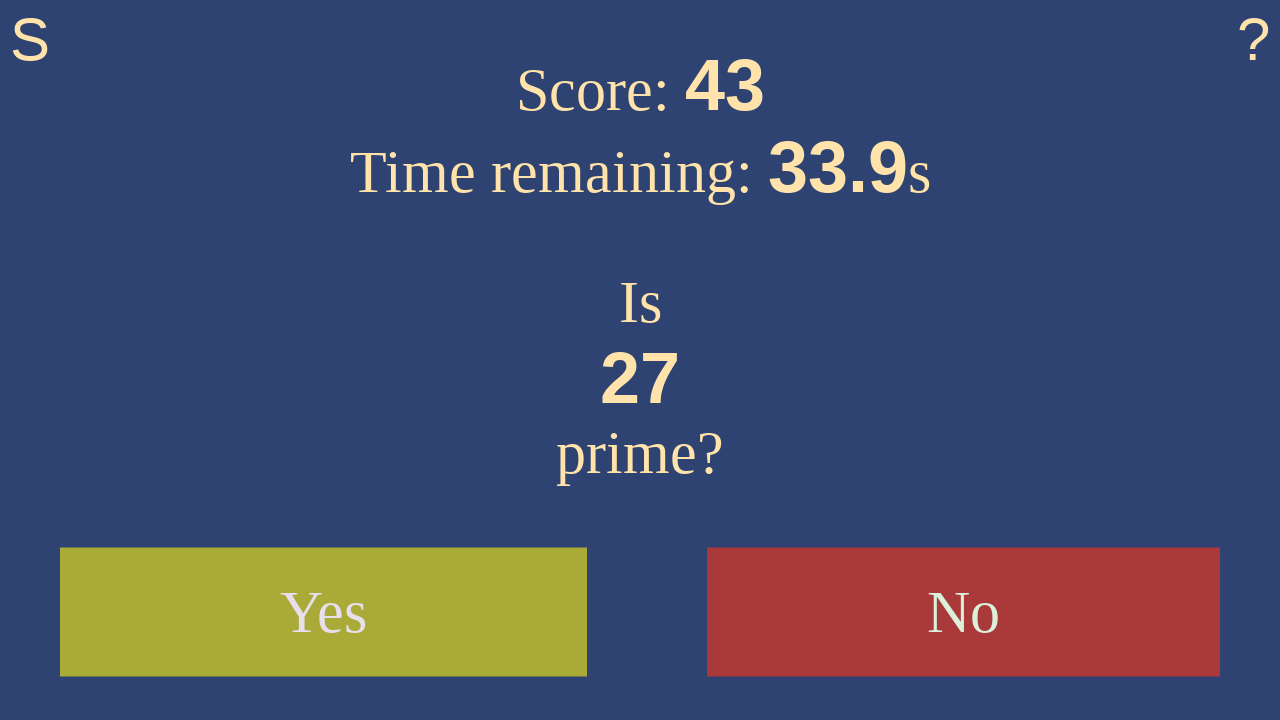

Waited 100ms for game to update
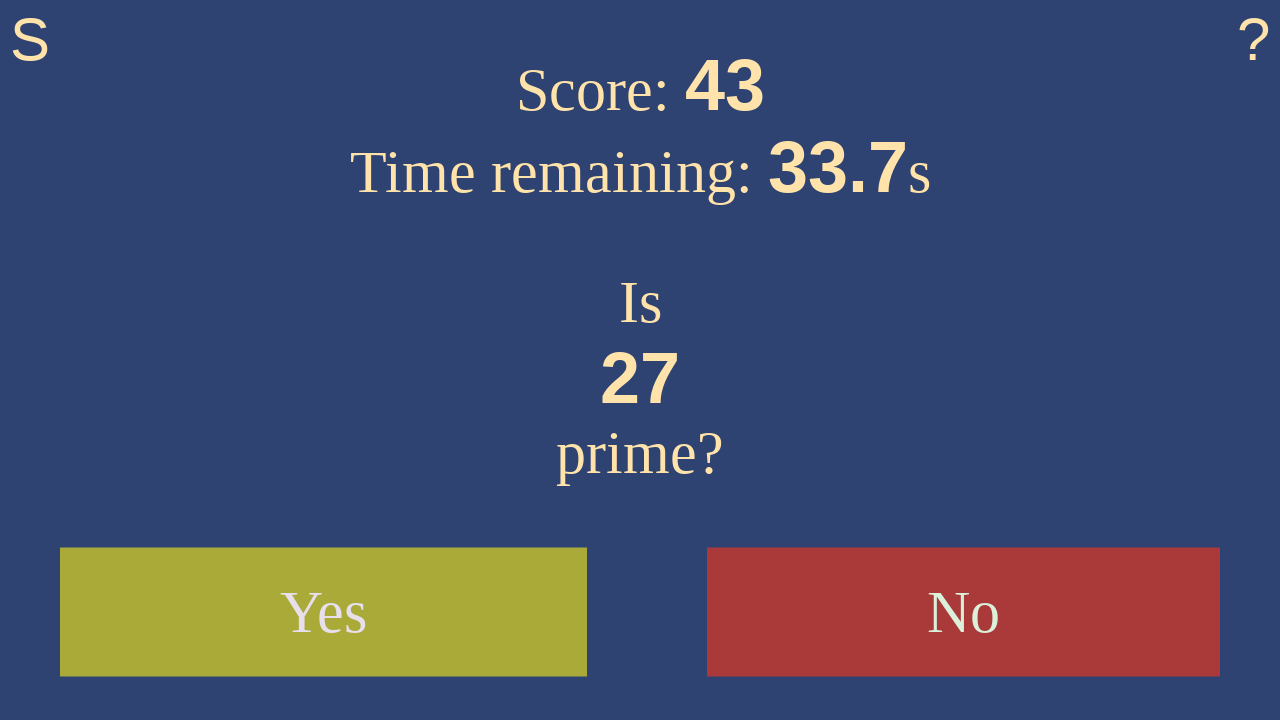

Waited for number to appear
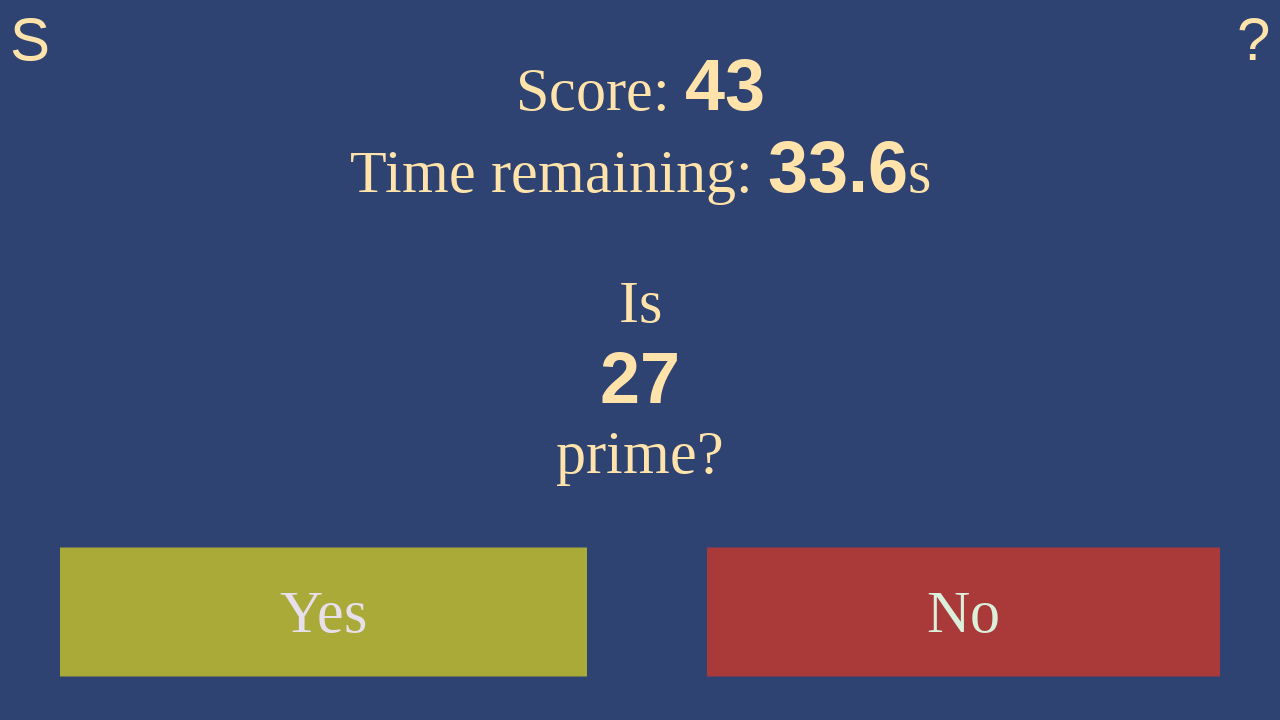

Retrieved number text: 27
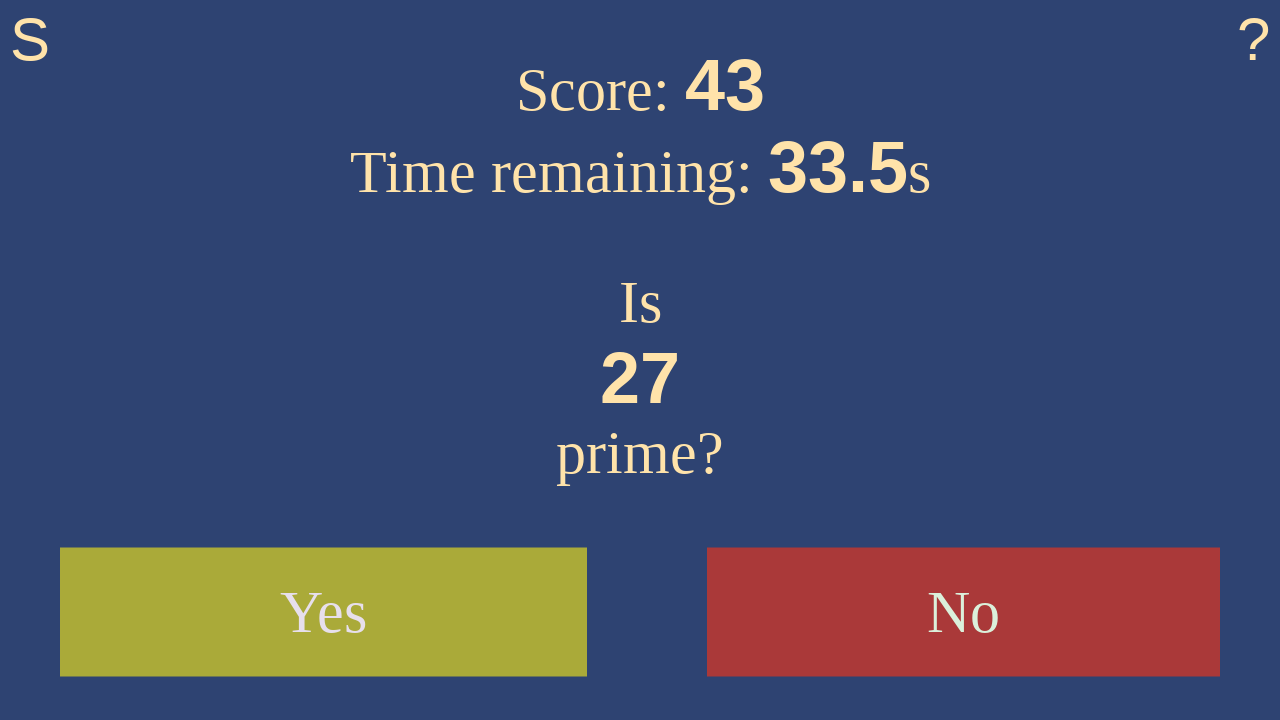

Clicked no - 27 is not prime at (964, 612) on #no
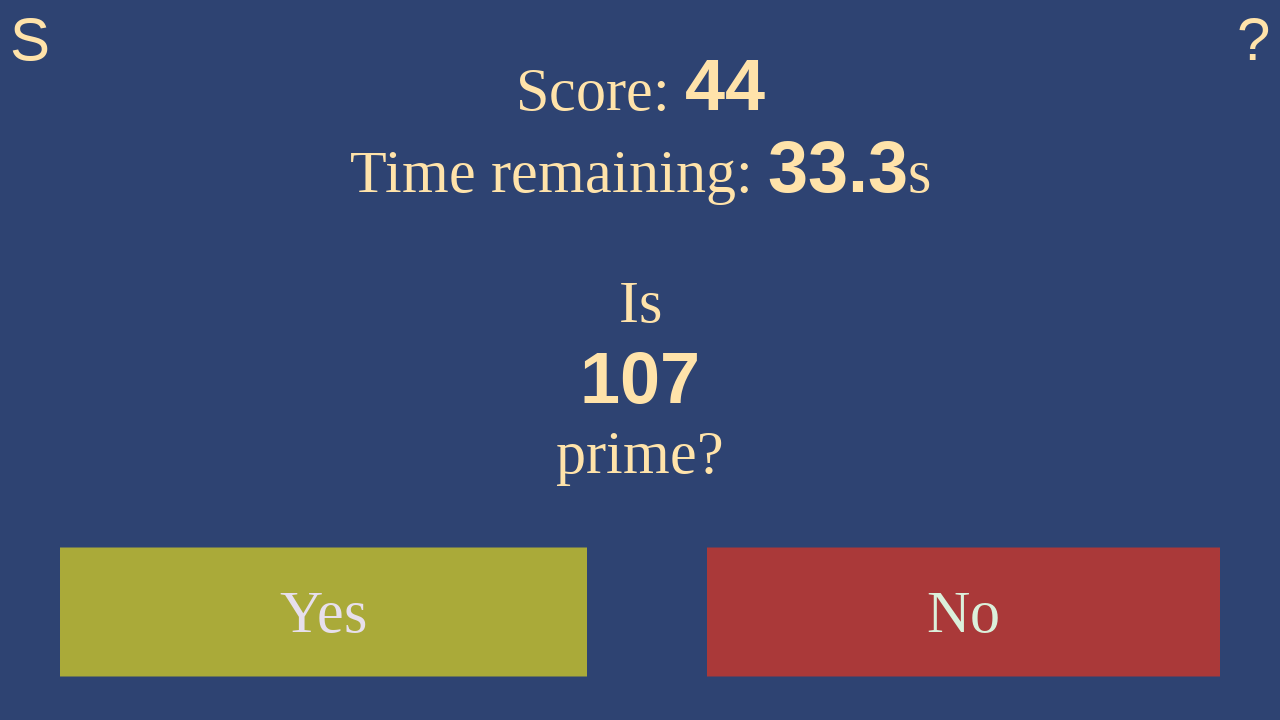

Waited 100ms for game to update
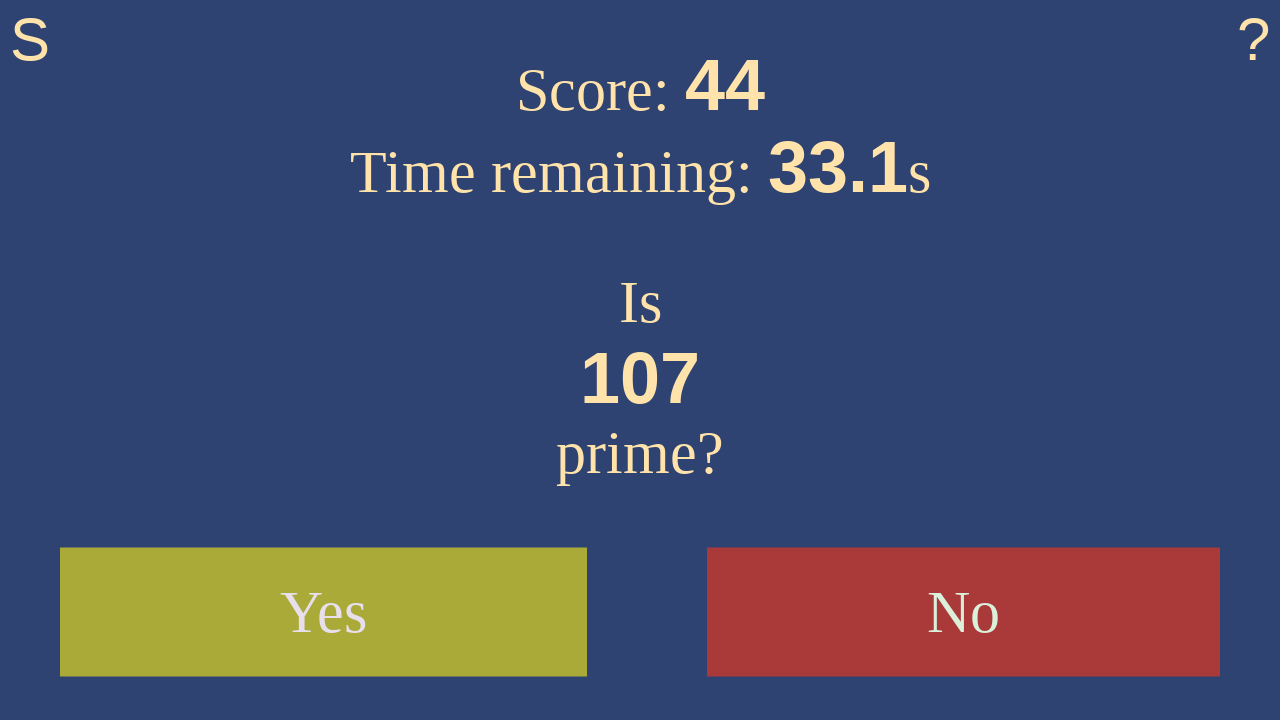

Waited for number to appear
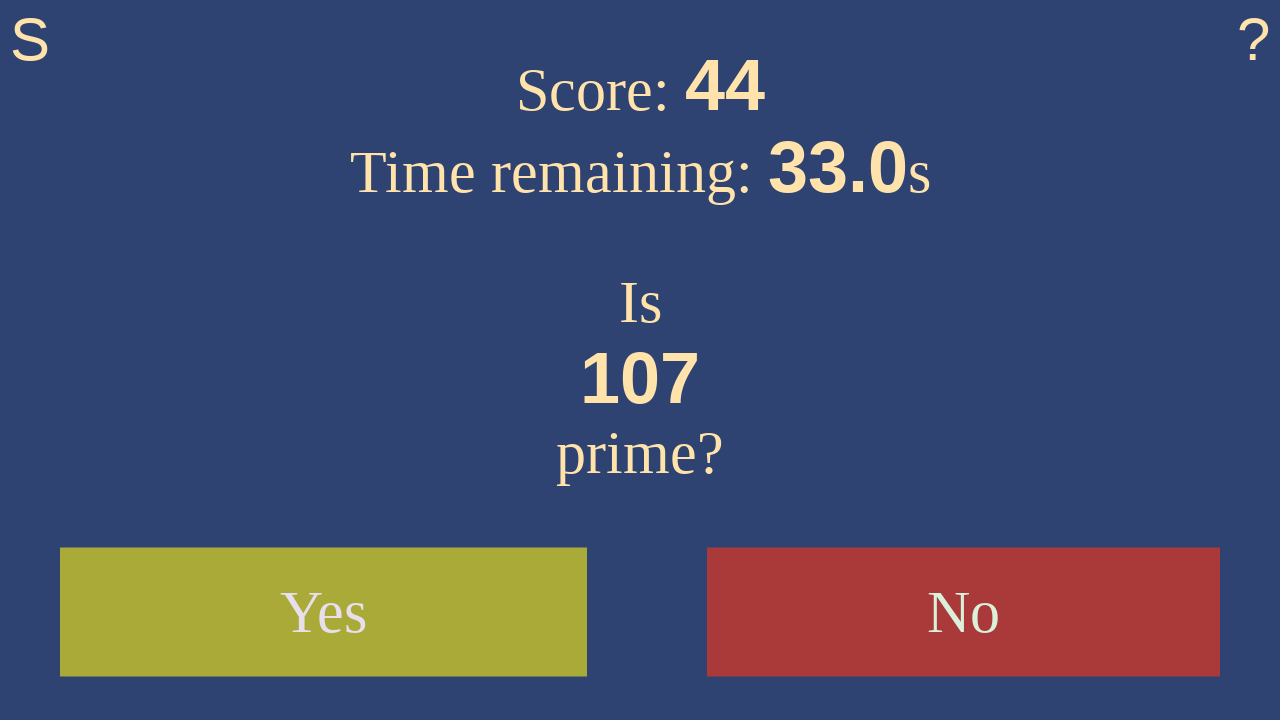

Retrieved number text: 107
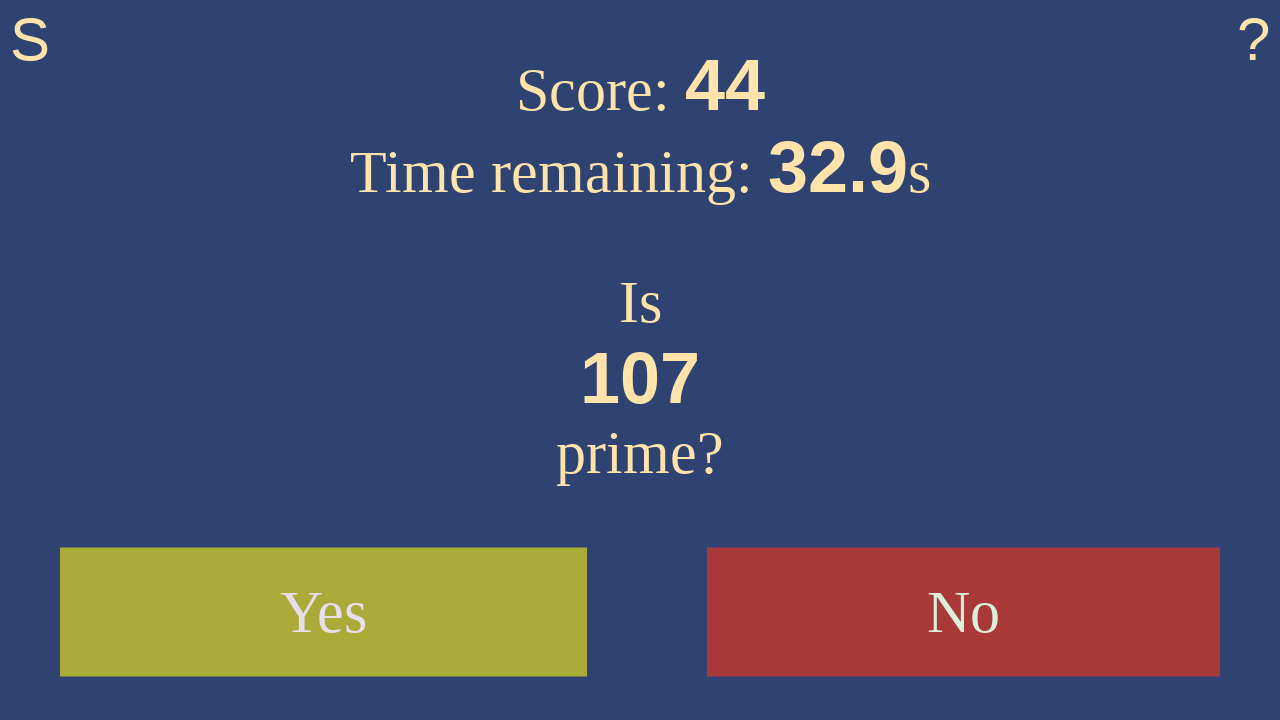

Clicked yes - 107 is prime at (324, 612) on #yes
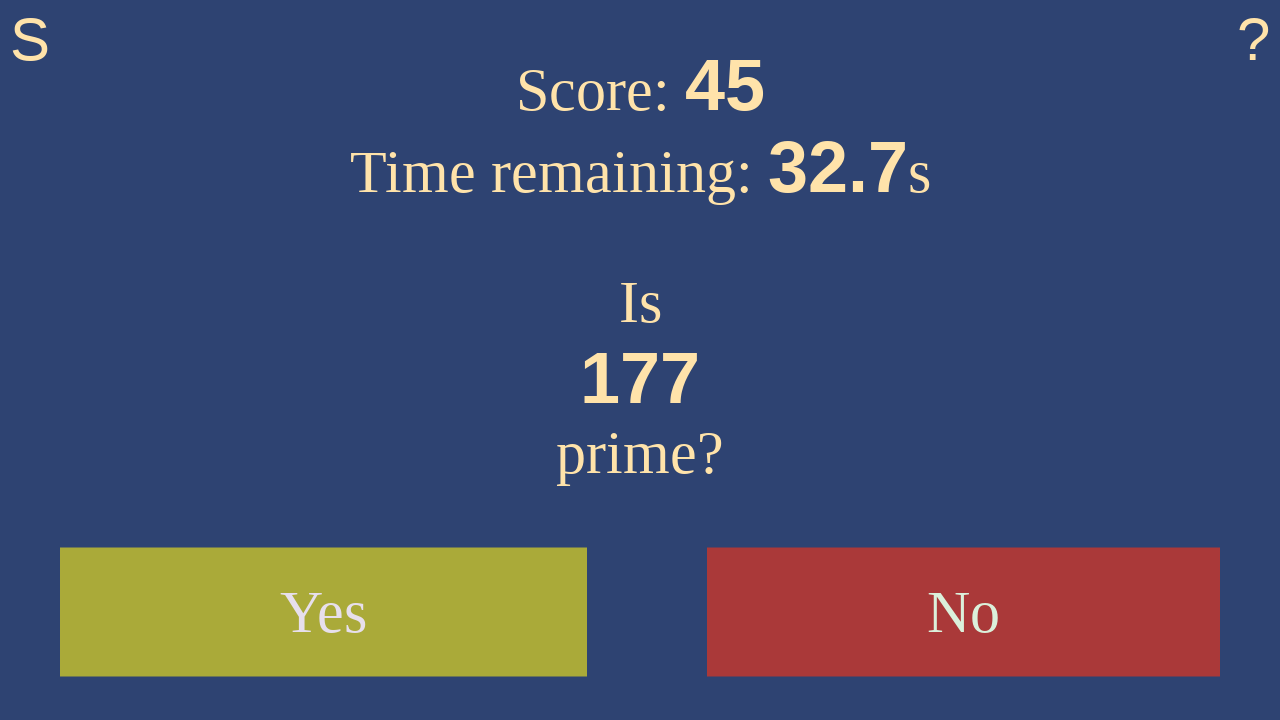

Waited 100ms for game to update
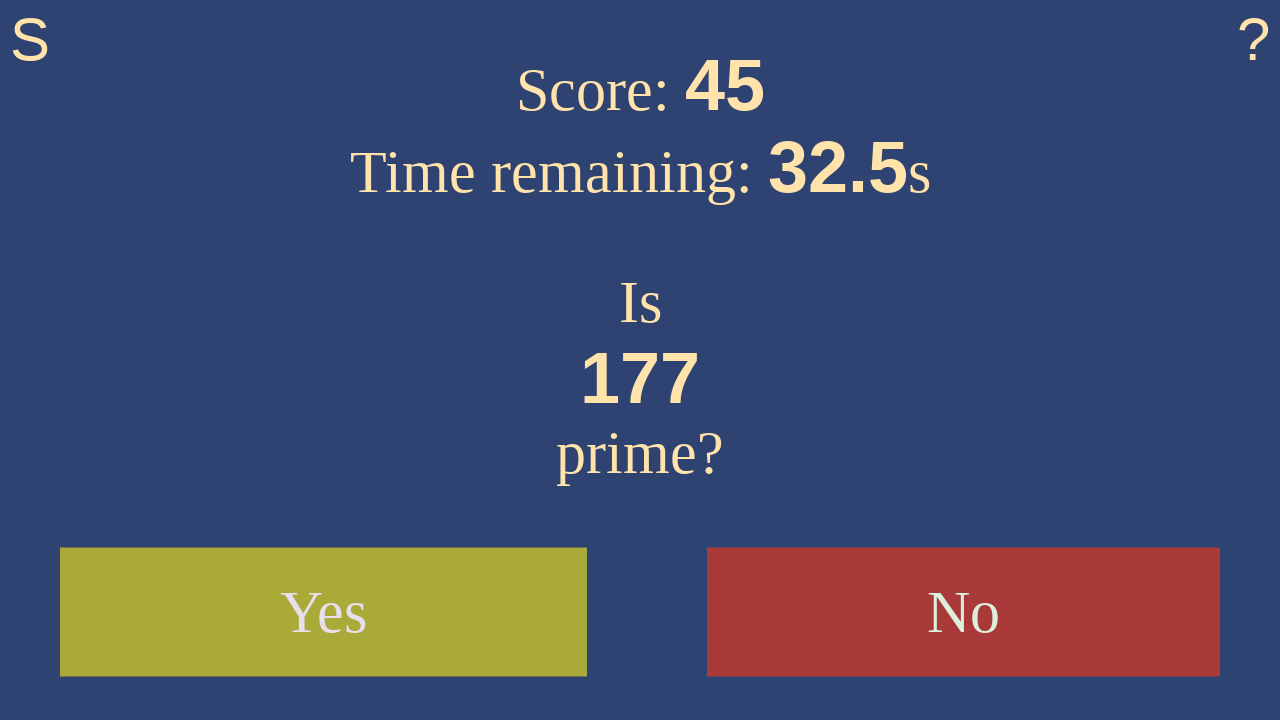

Waited for number to appear
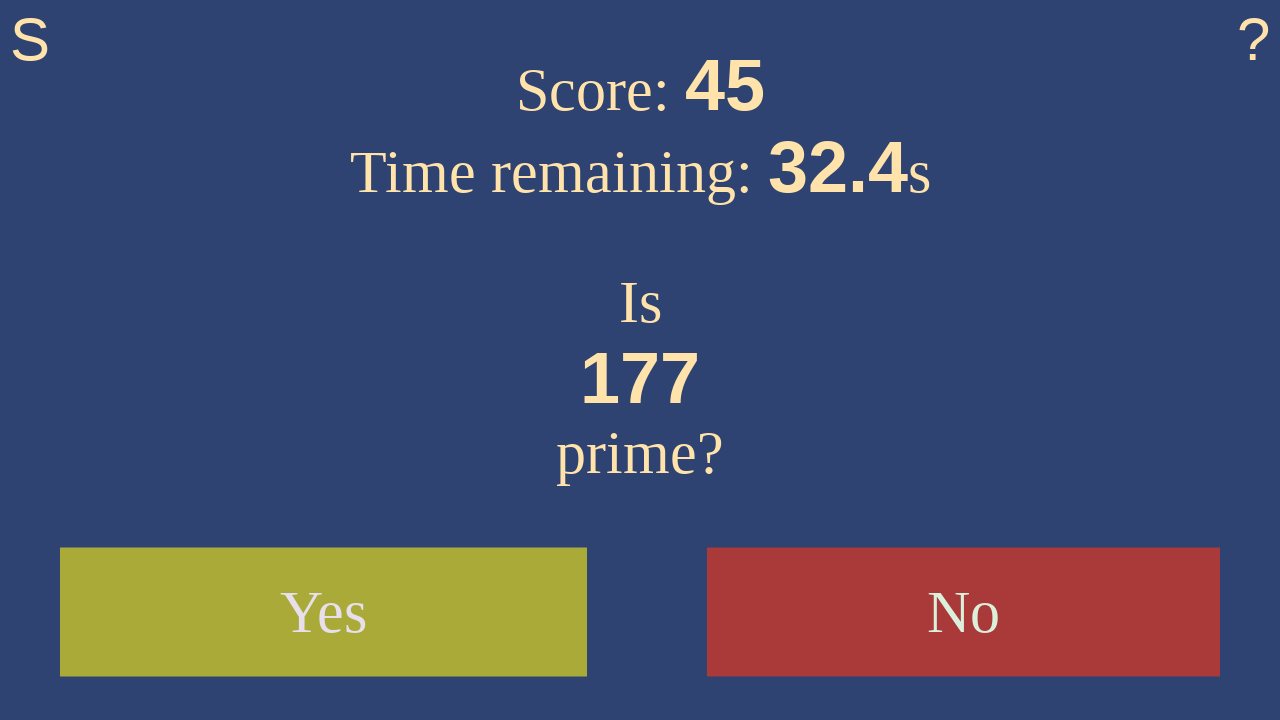

Retrieved number text: 177
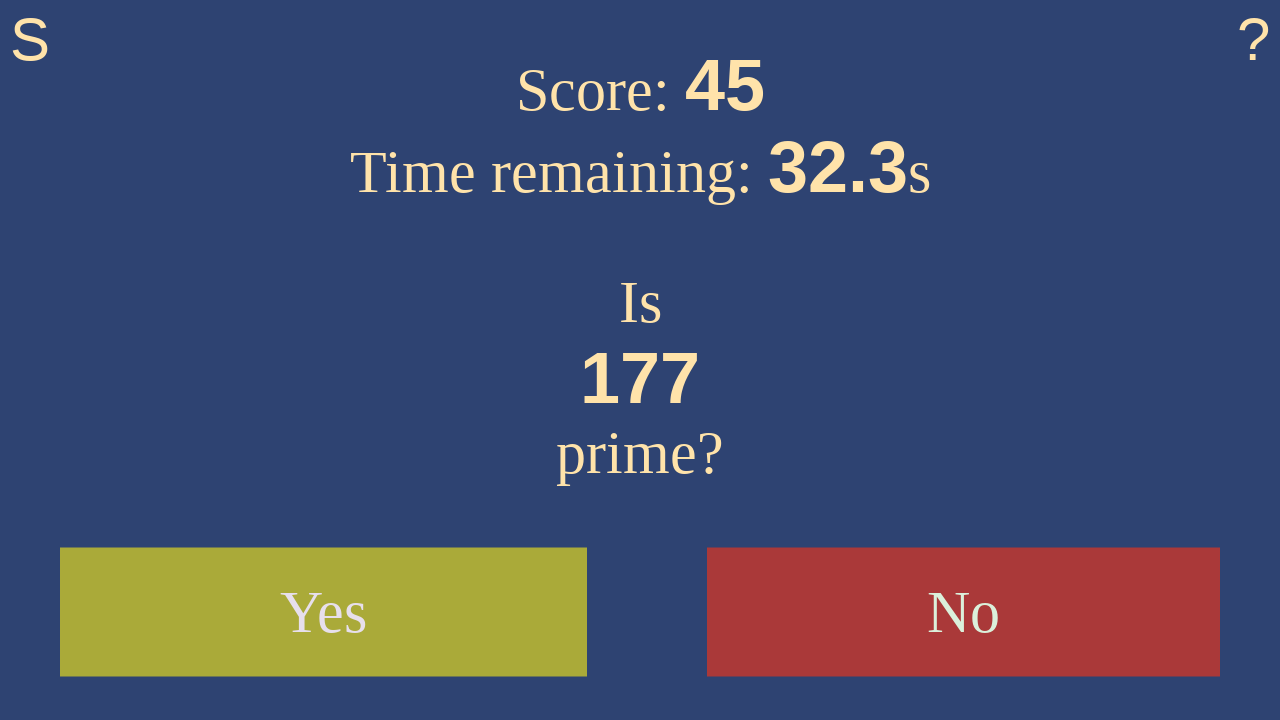

Clicked no - 177 is not prime at (964, 612) on #no
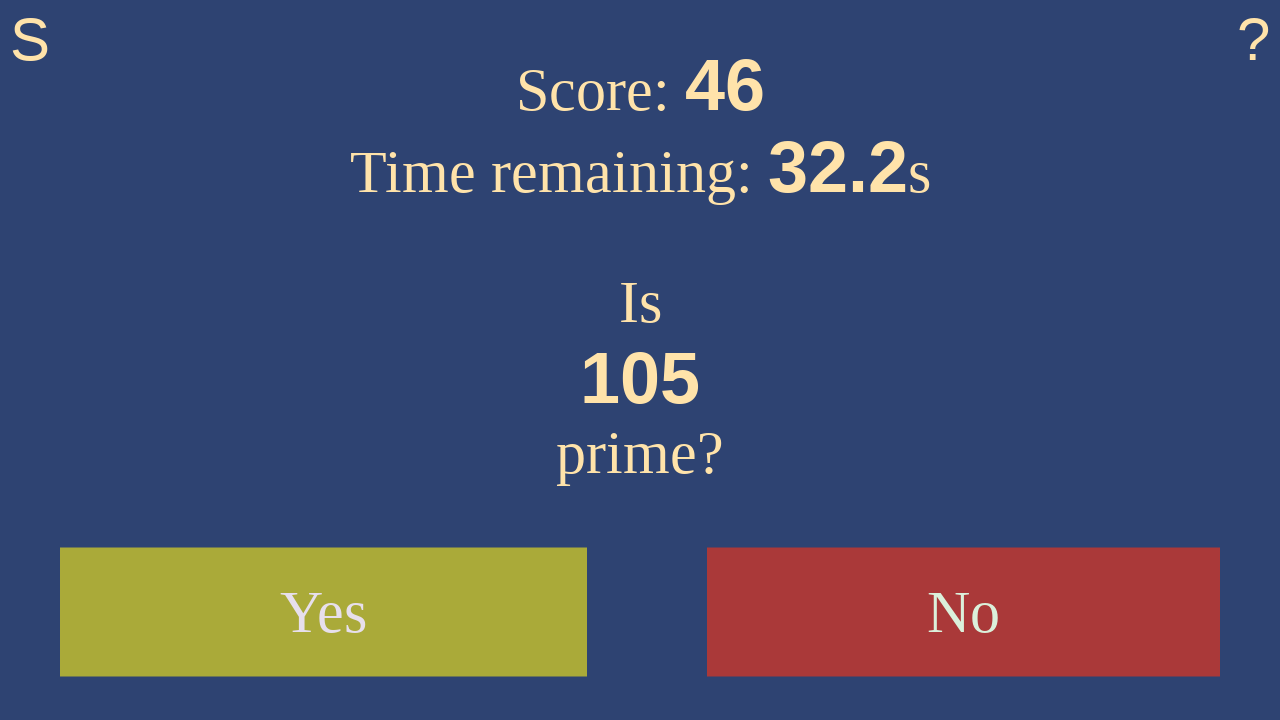

Waited 100ms for game to update
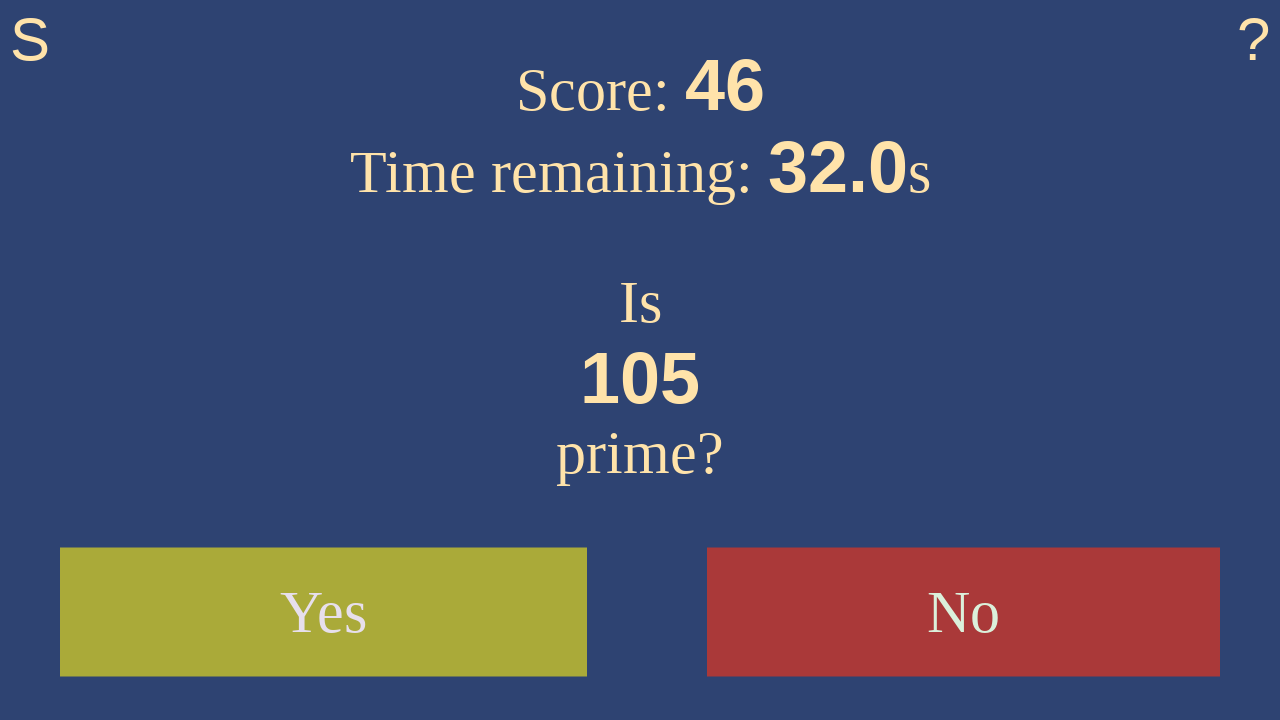

Waited for number to appear
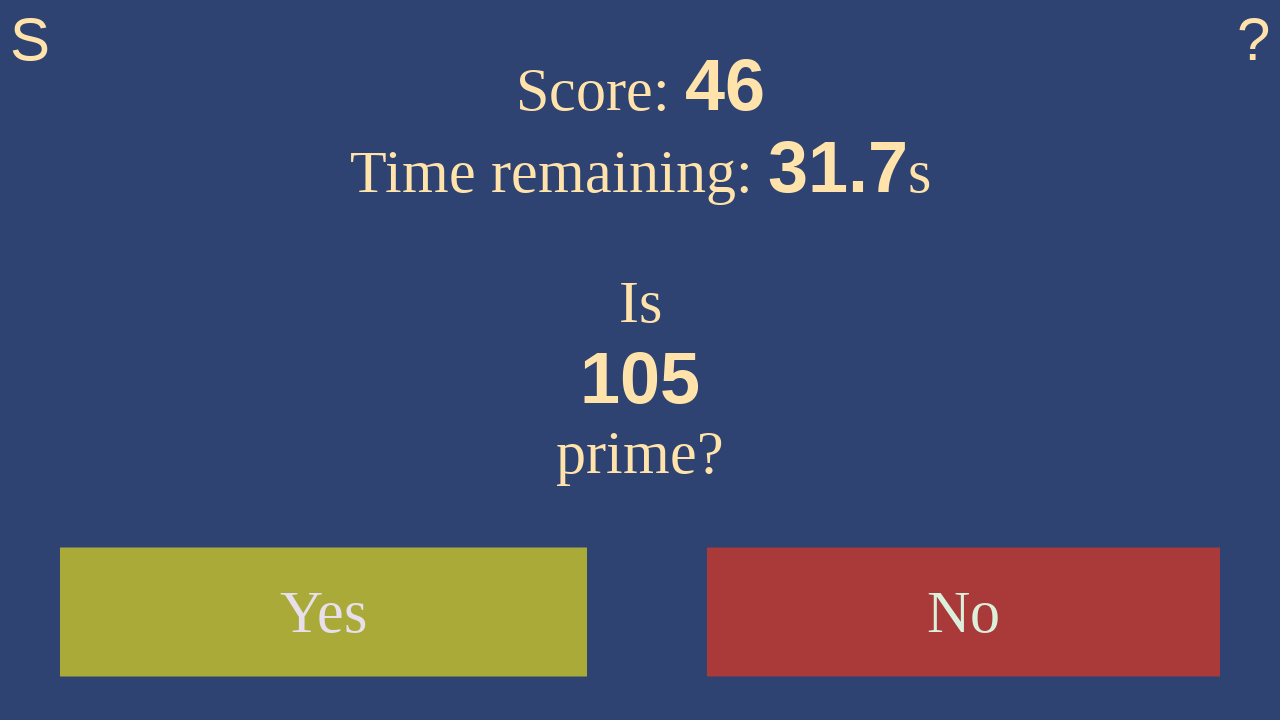

Retrieved number text: 105
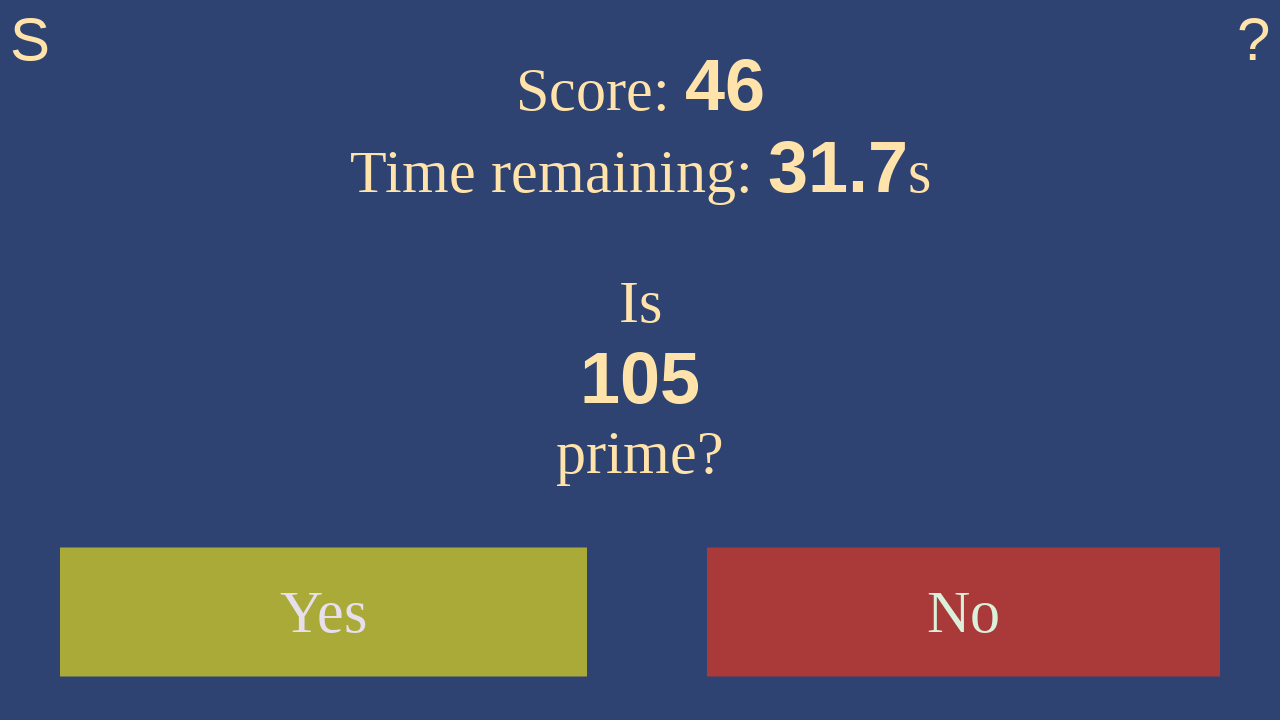

Clicked no - 105 is not prime at (964, 612) on #no
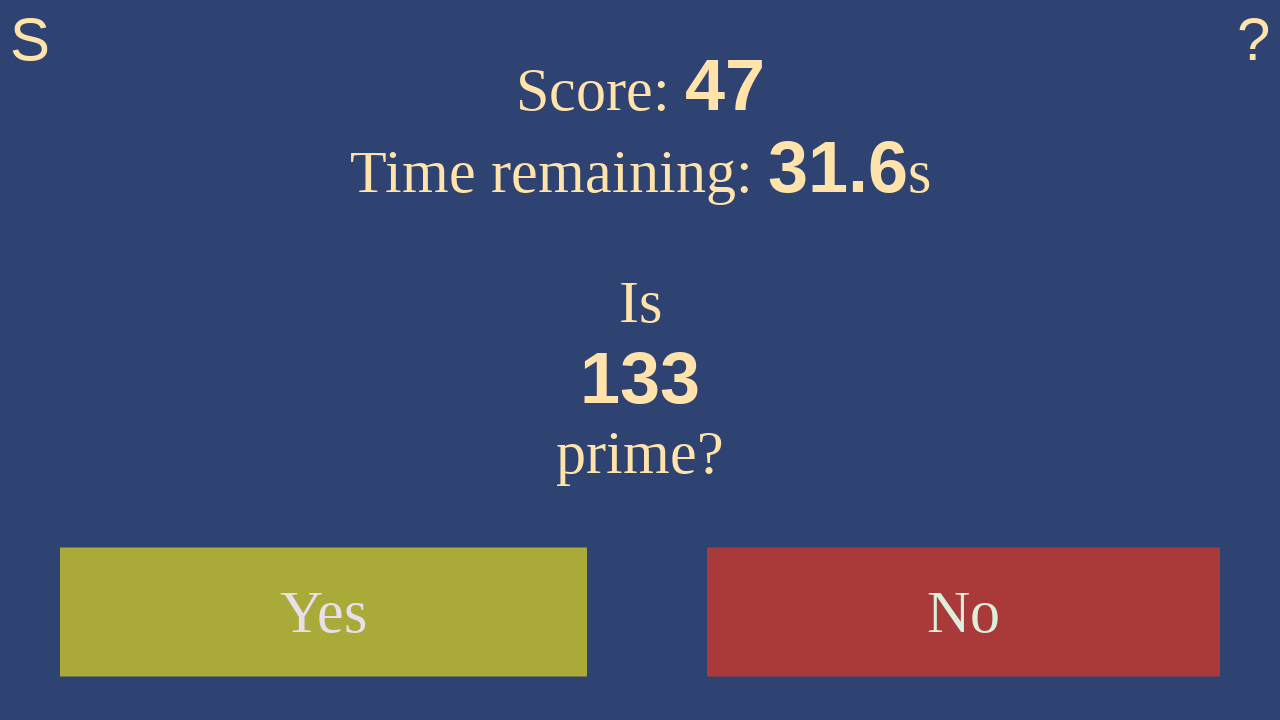

Waited 100ms for game to update
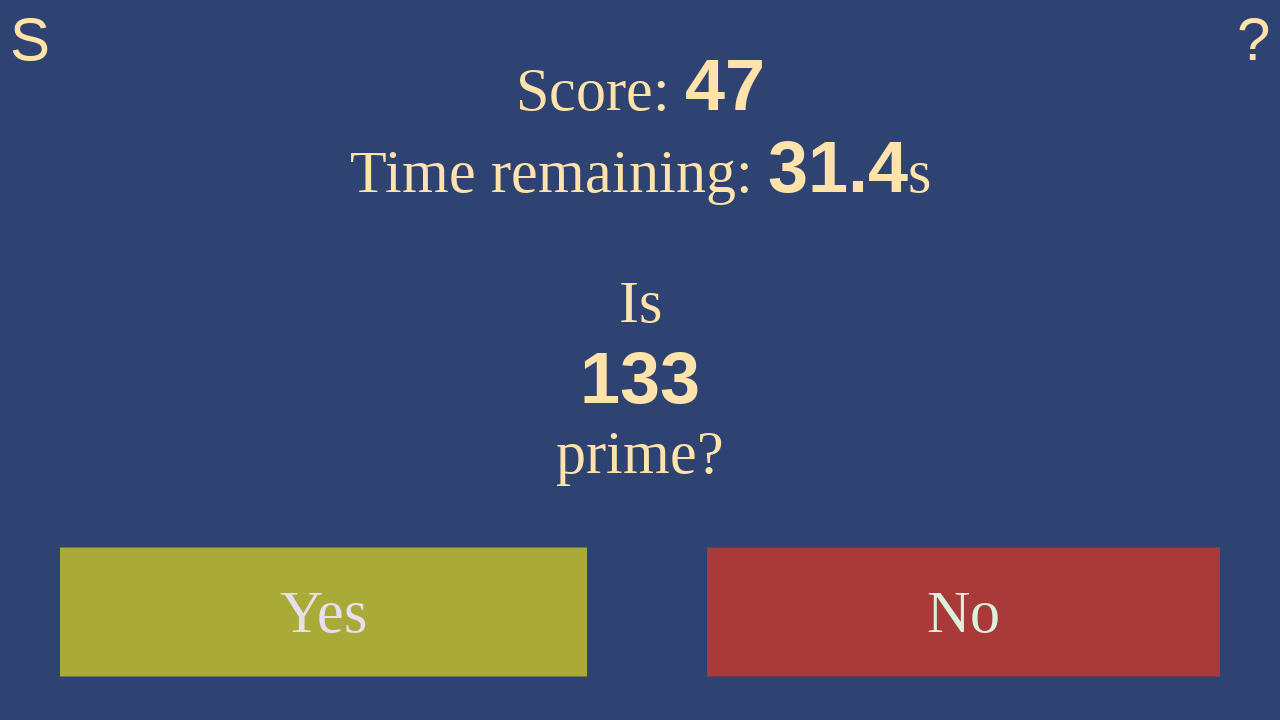

Waited for number to appear
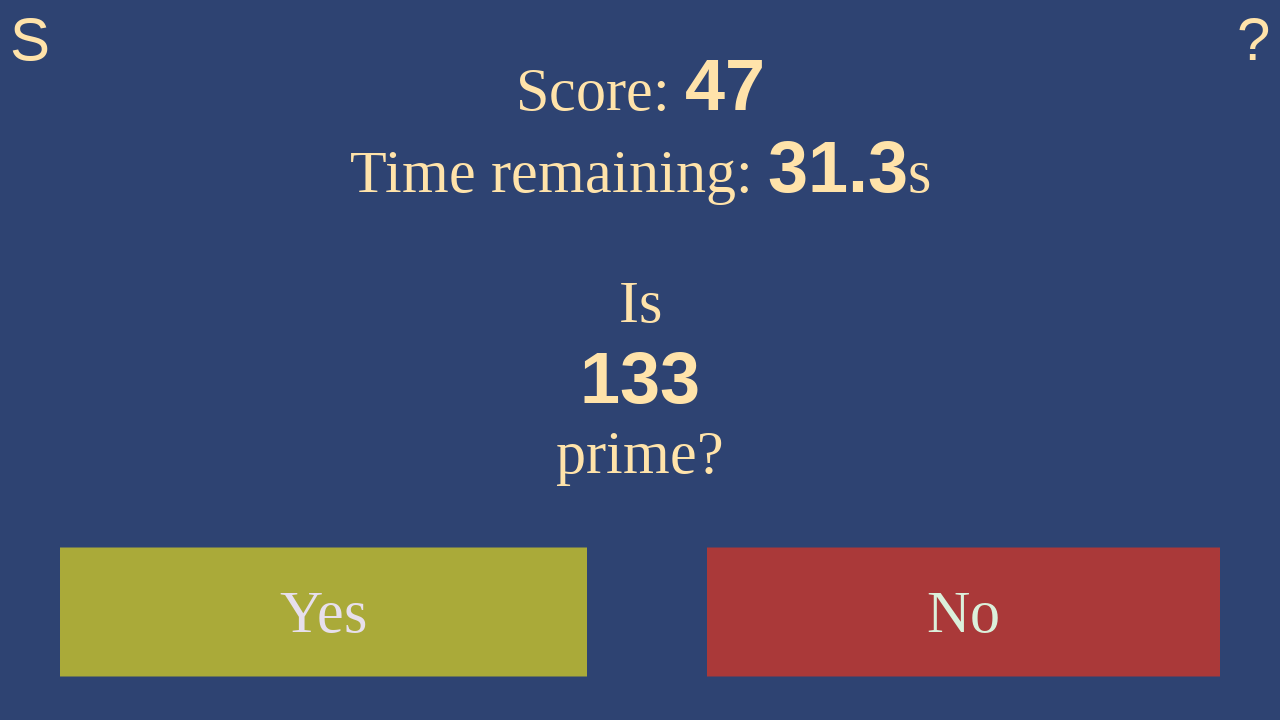

Retrieved number text: 133
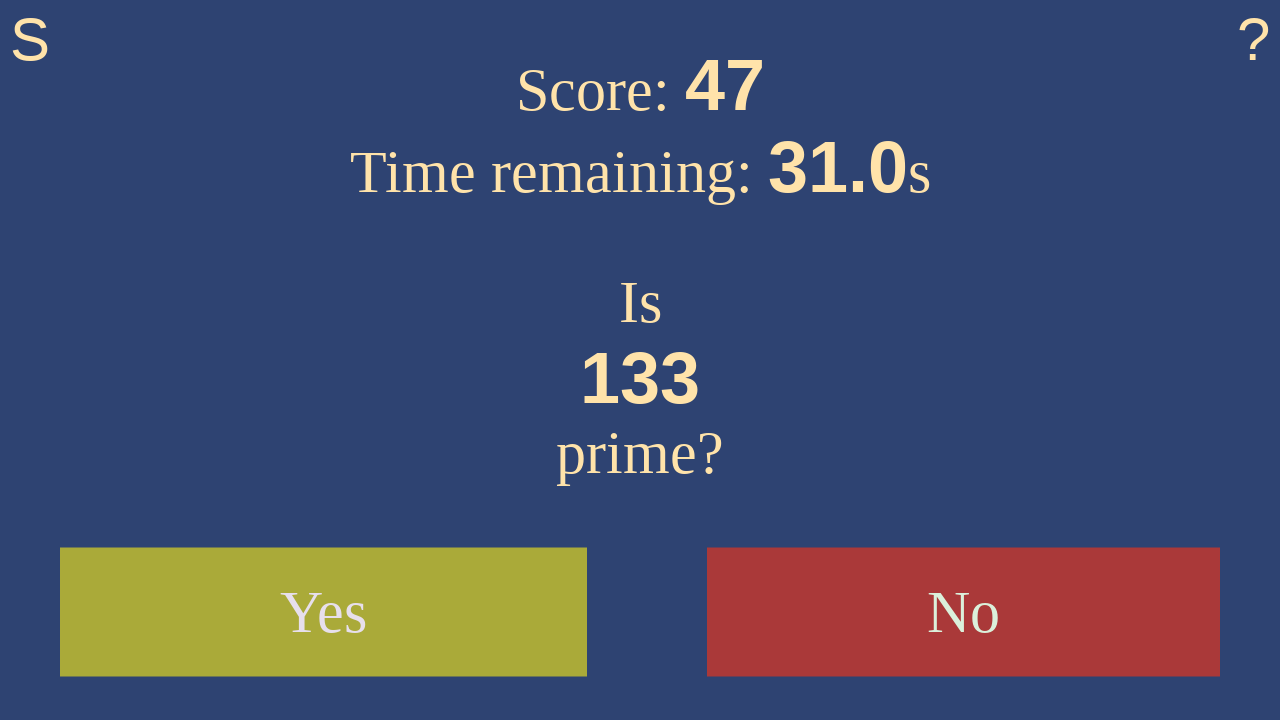

Clicked no - 133 is not prime at (964, 612) on #no
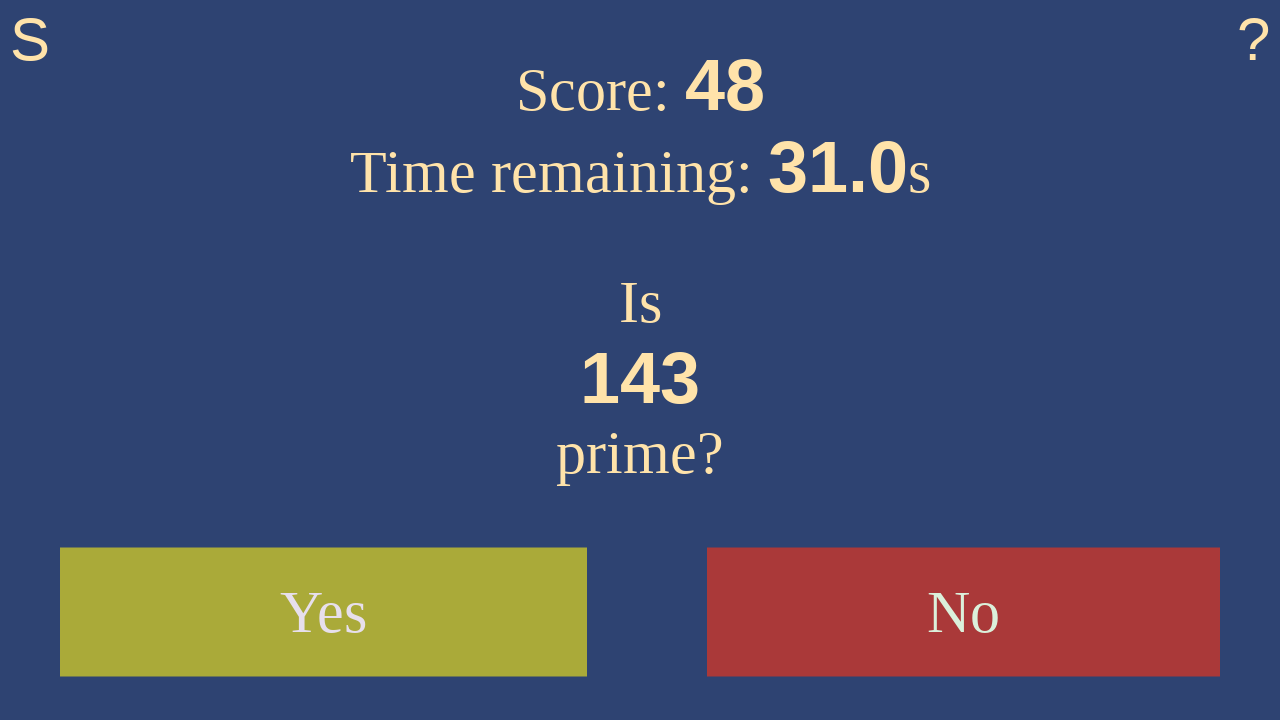

Waited 100ms for game to update
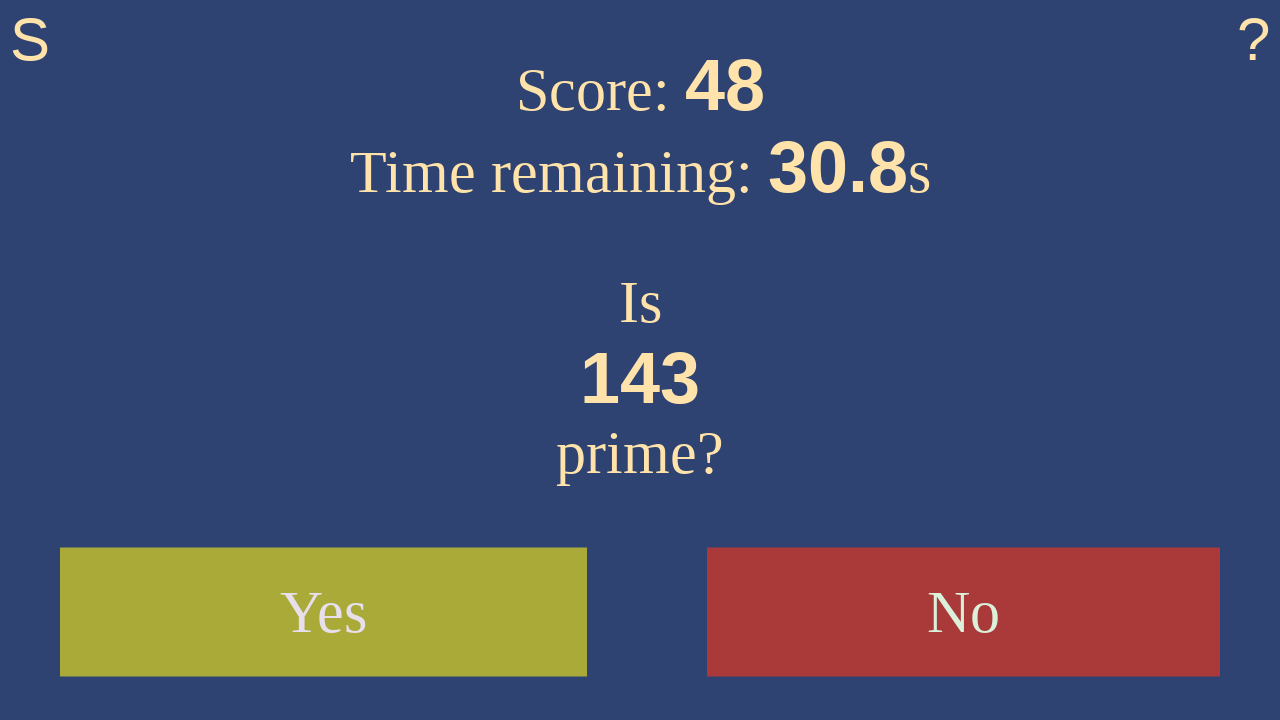

Waited for number to appear
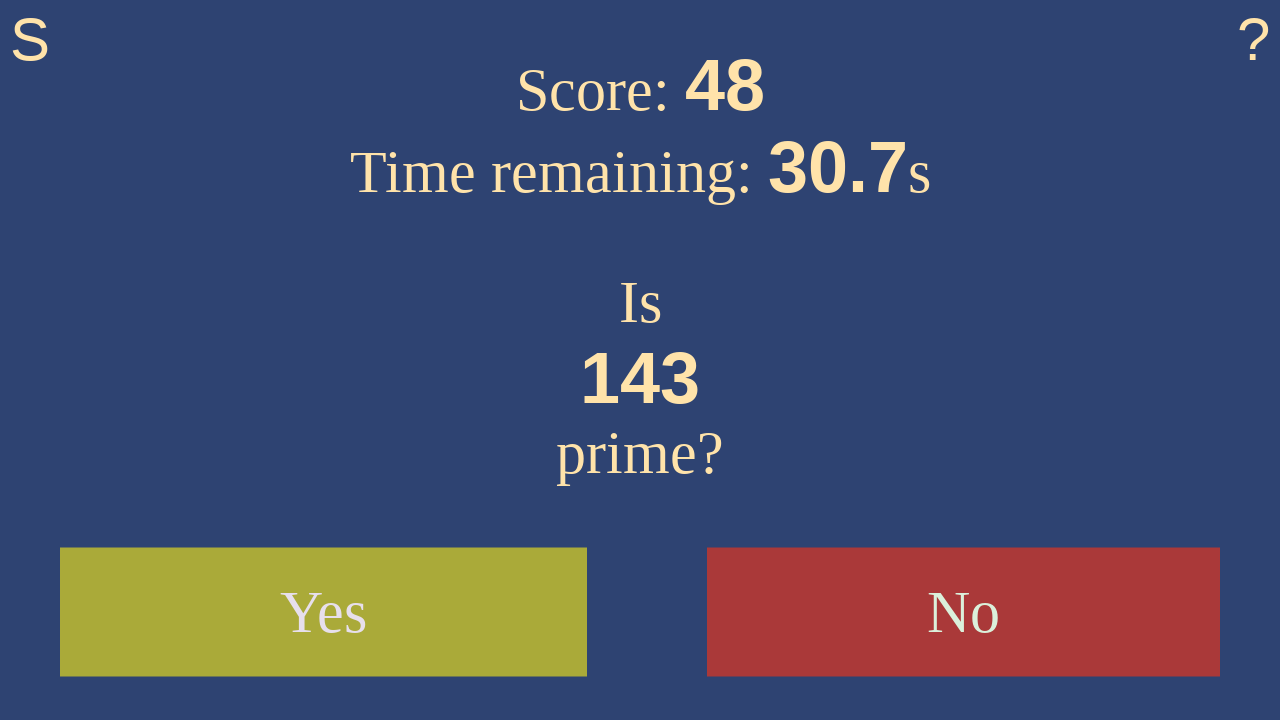

Retrieved number text: 143
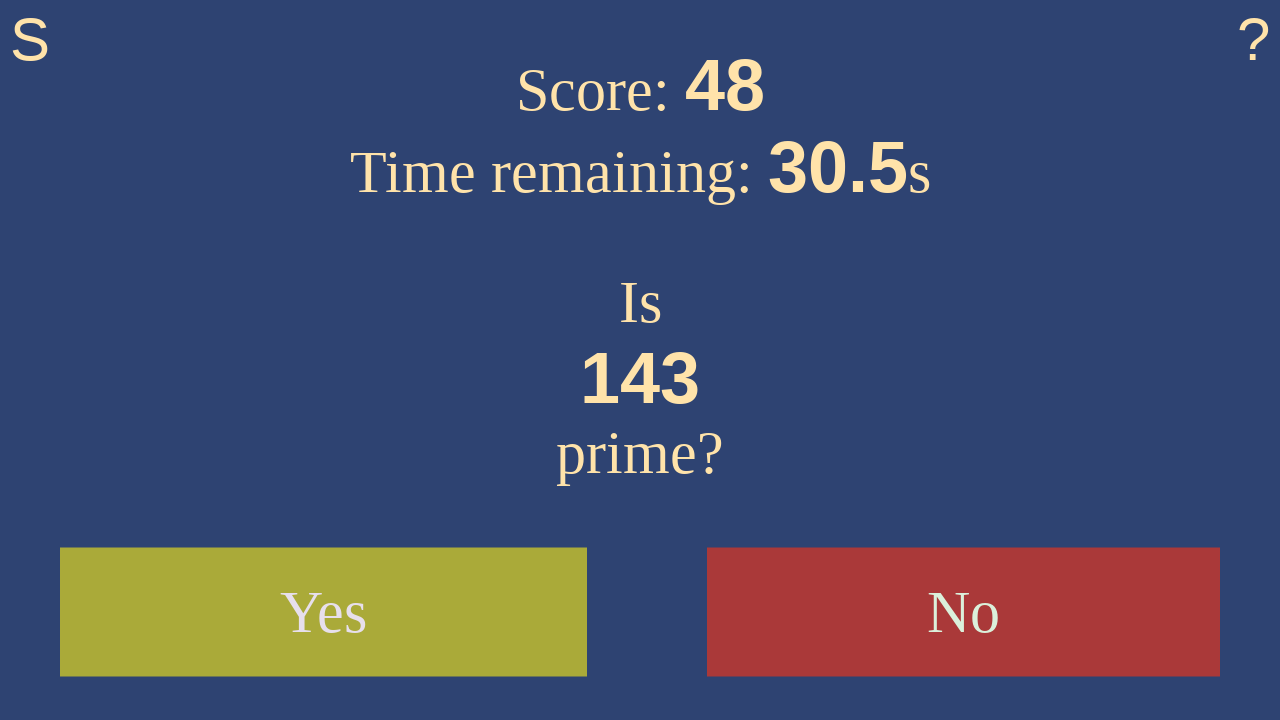

Clicked no - 143 is not prime at (964, 612) on #no
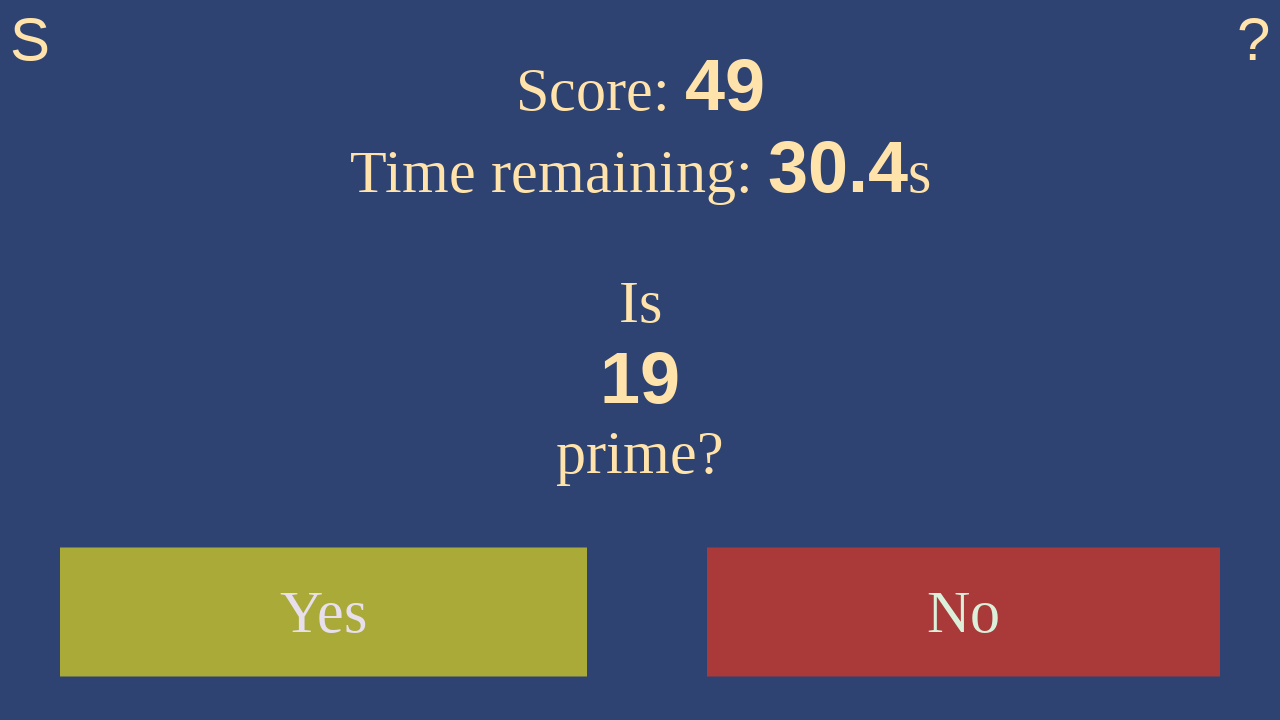

Waited 100ms for game to update
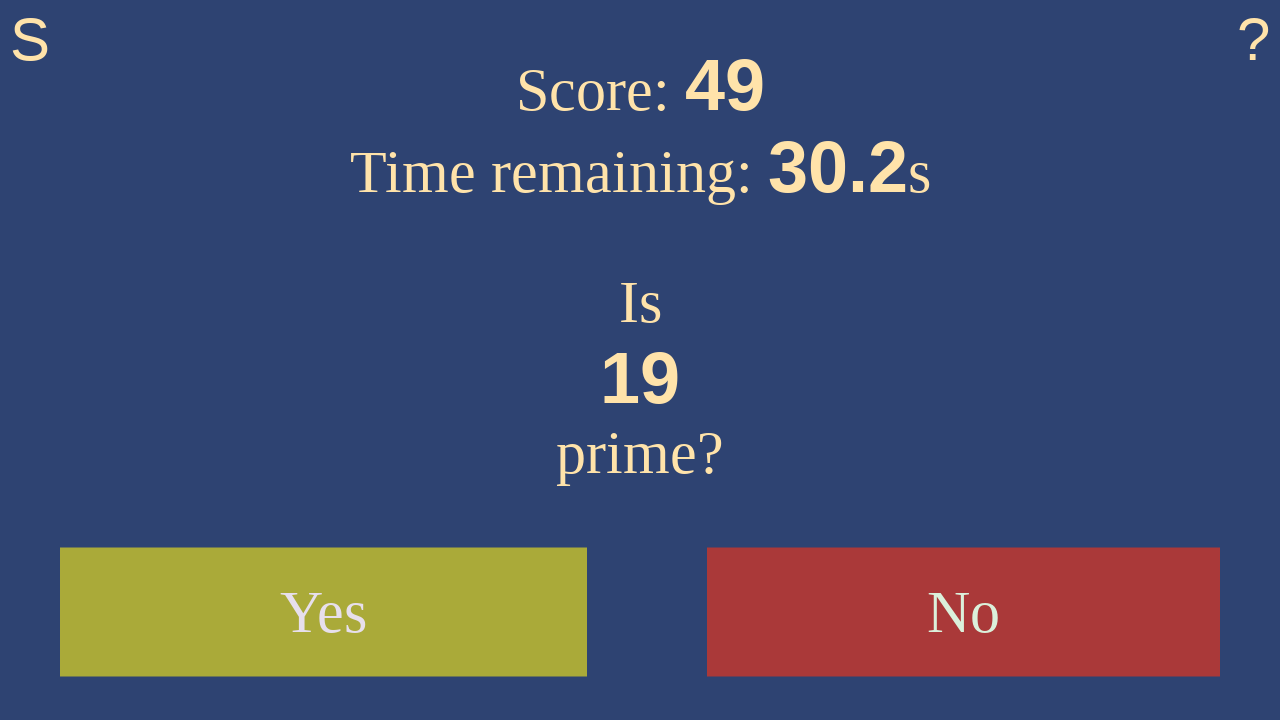

Waited for number to appear
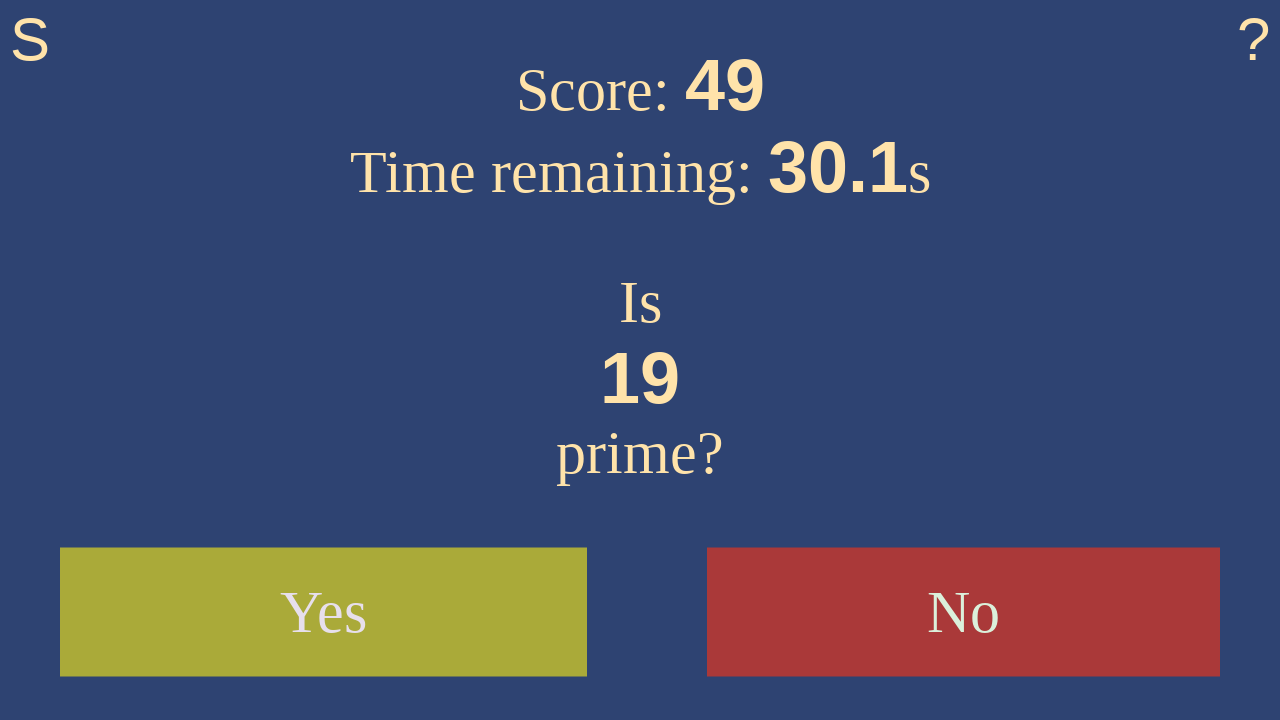

Retrieved number text: 19
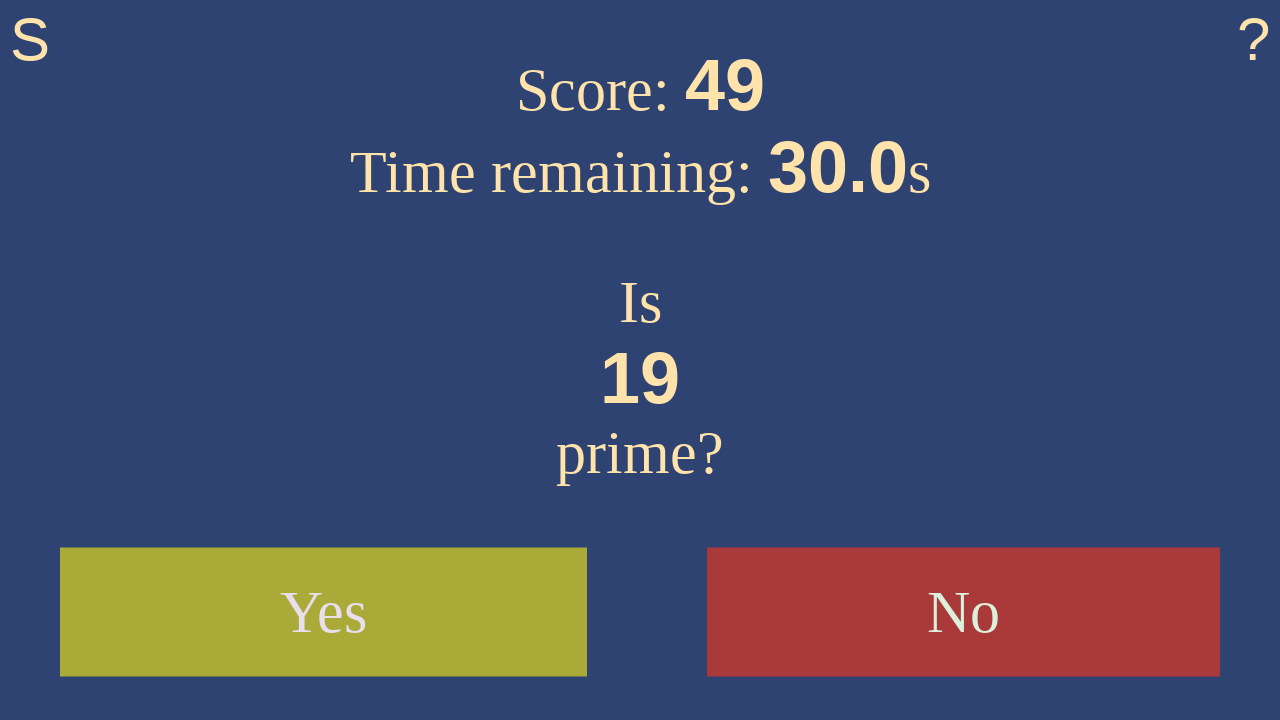

Clicked yes - 19 is prime at (324, 612) on #yes
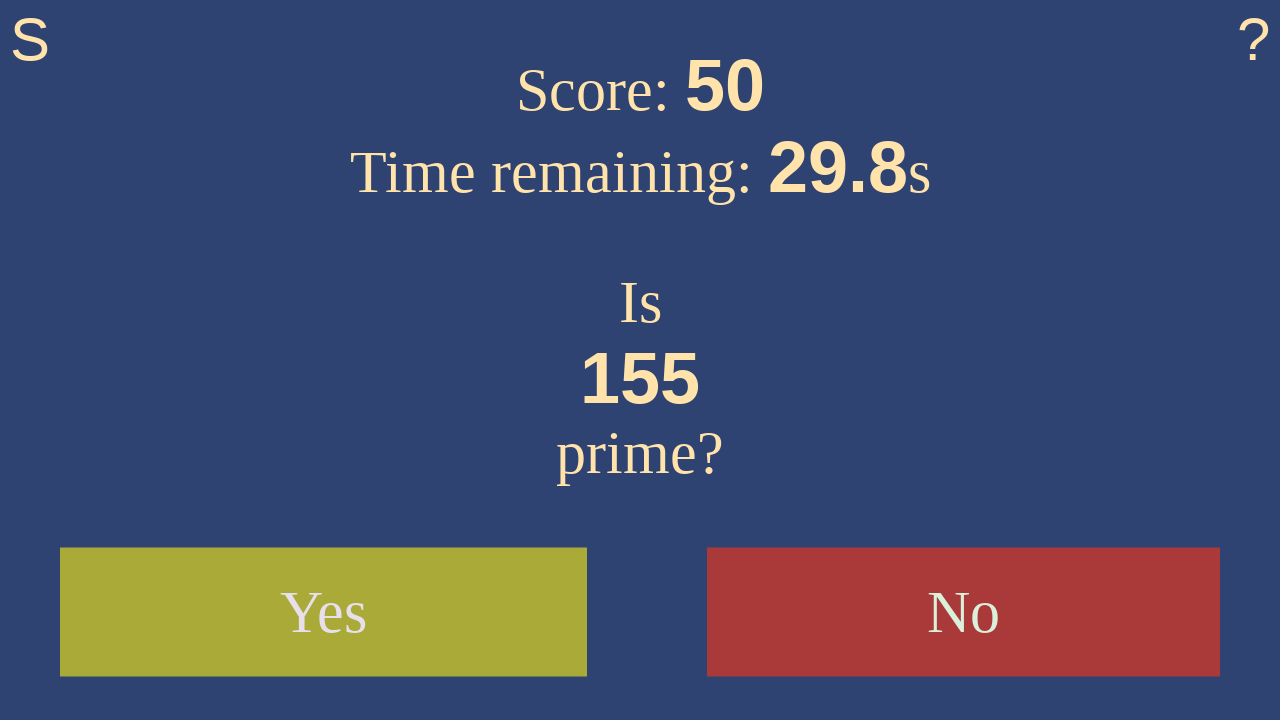

Waited 100ms for game to update
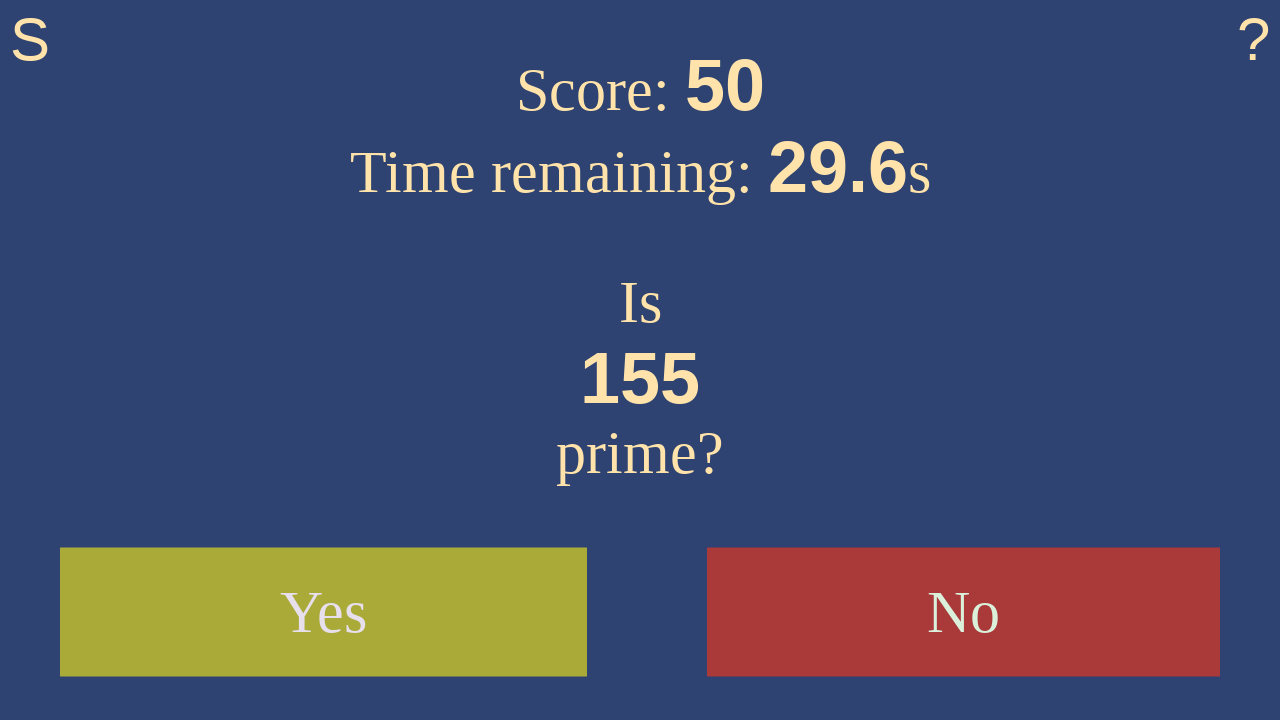

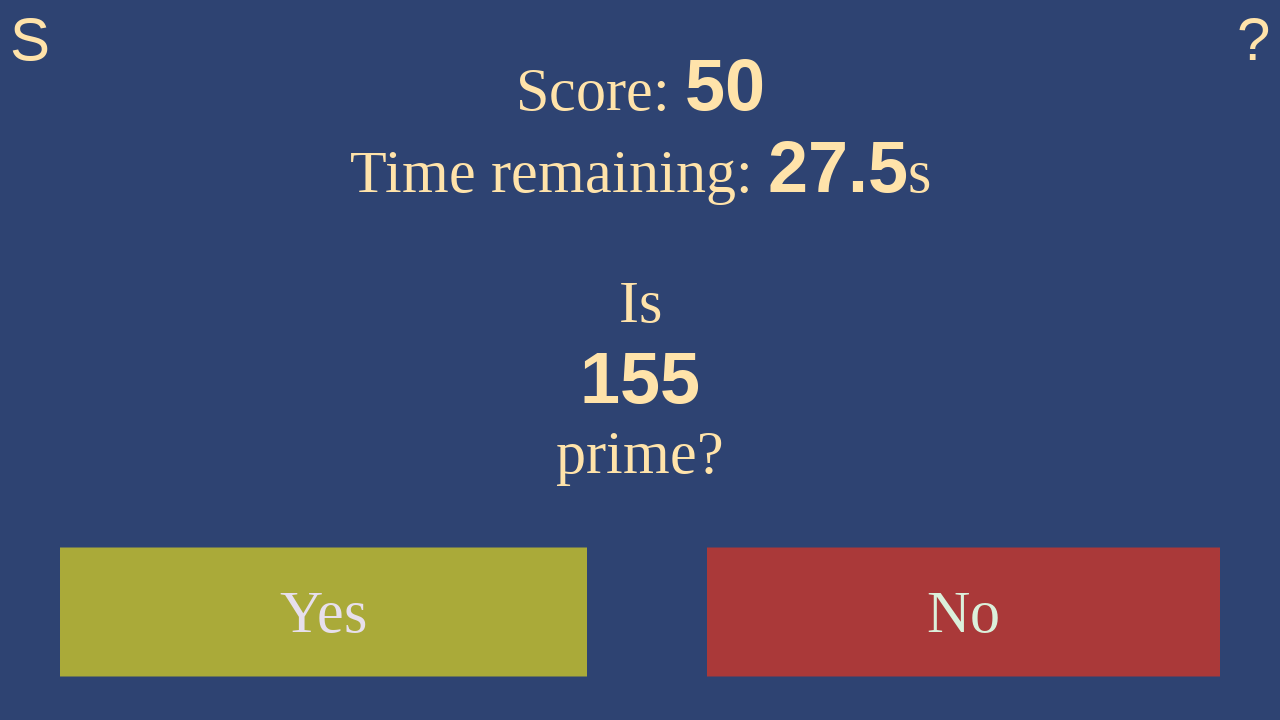